Tests the Add/Remove Elements functionality by clicking the Add Element button 100 times, verifying 100 elements were created, then clicking Delete 90 times and verifying 10 elements remain.

Starting URL: http://the-internet.herokuapp.com/add_remove_elements/

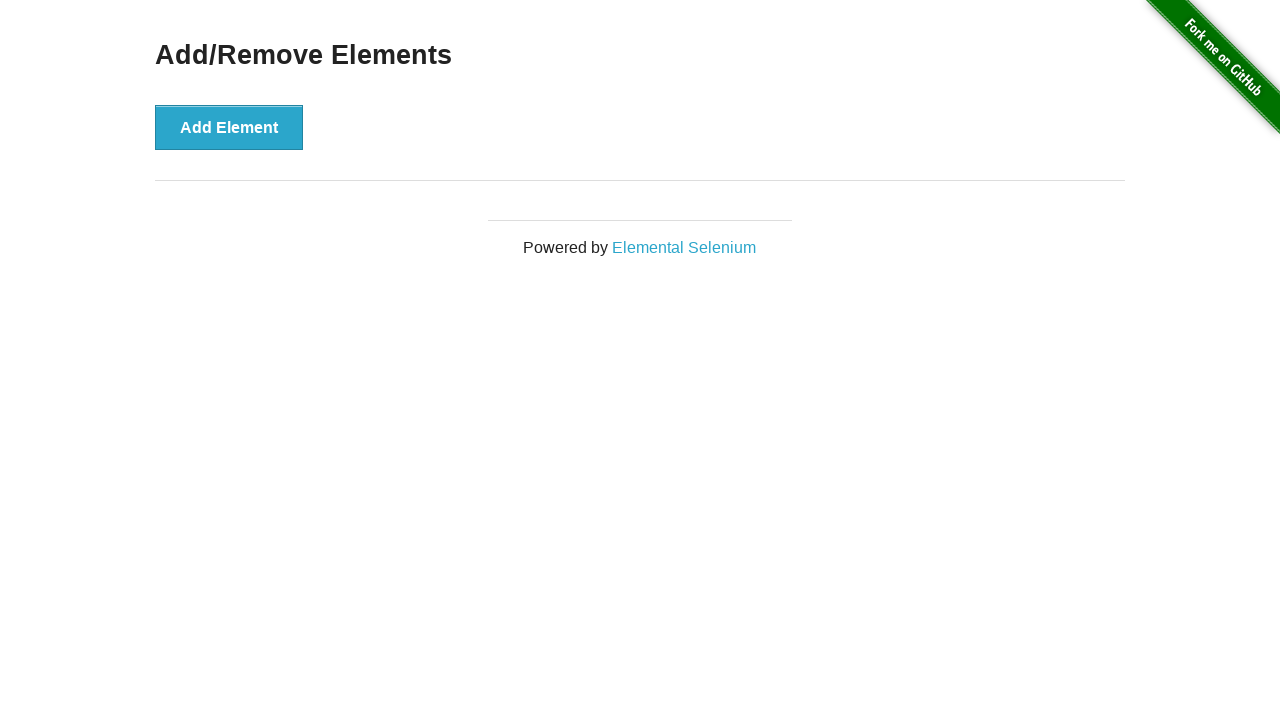

Clicked Add Element button (iteration 1/100) at (229, 127) on button[onclick='addElement()']
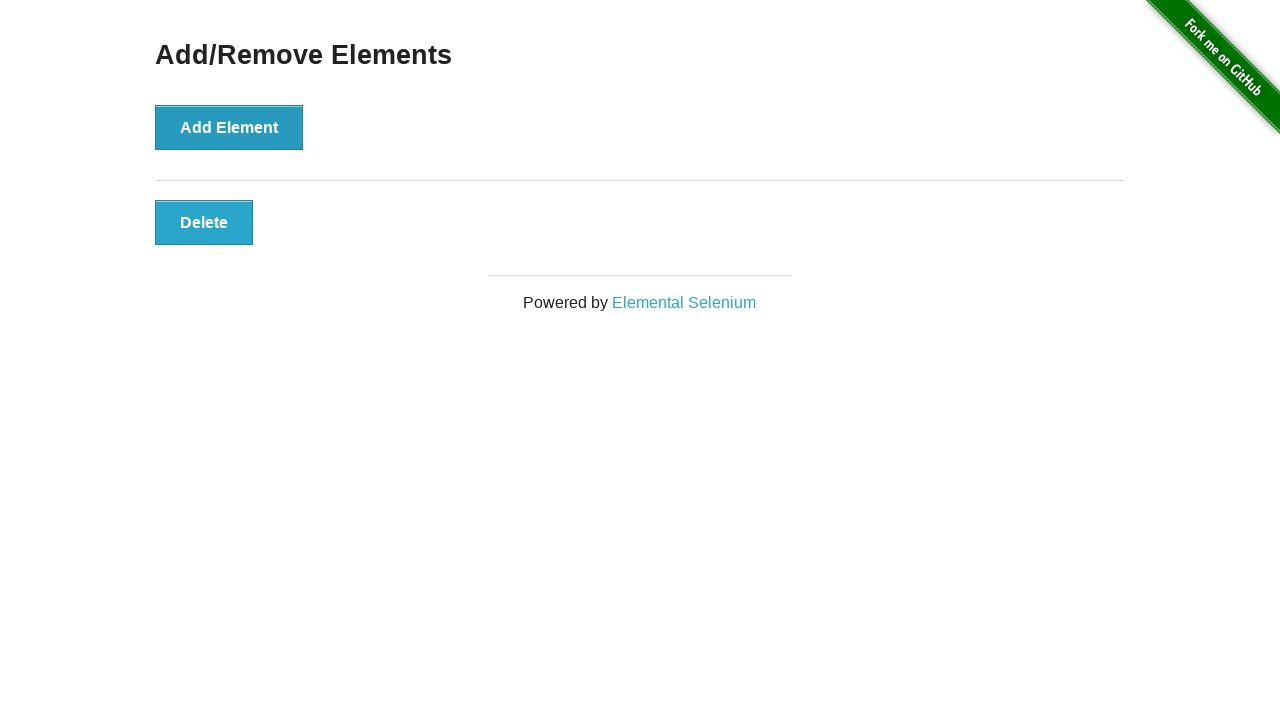

Clicked Add Element button (iteration 2/100) at (229, 127) on button[onclick='addElement()']
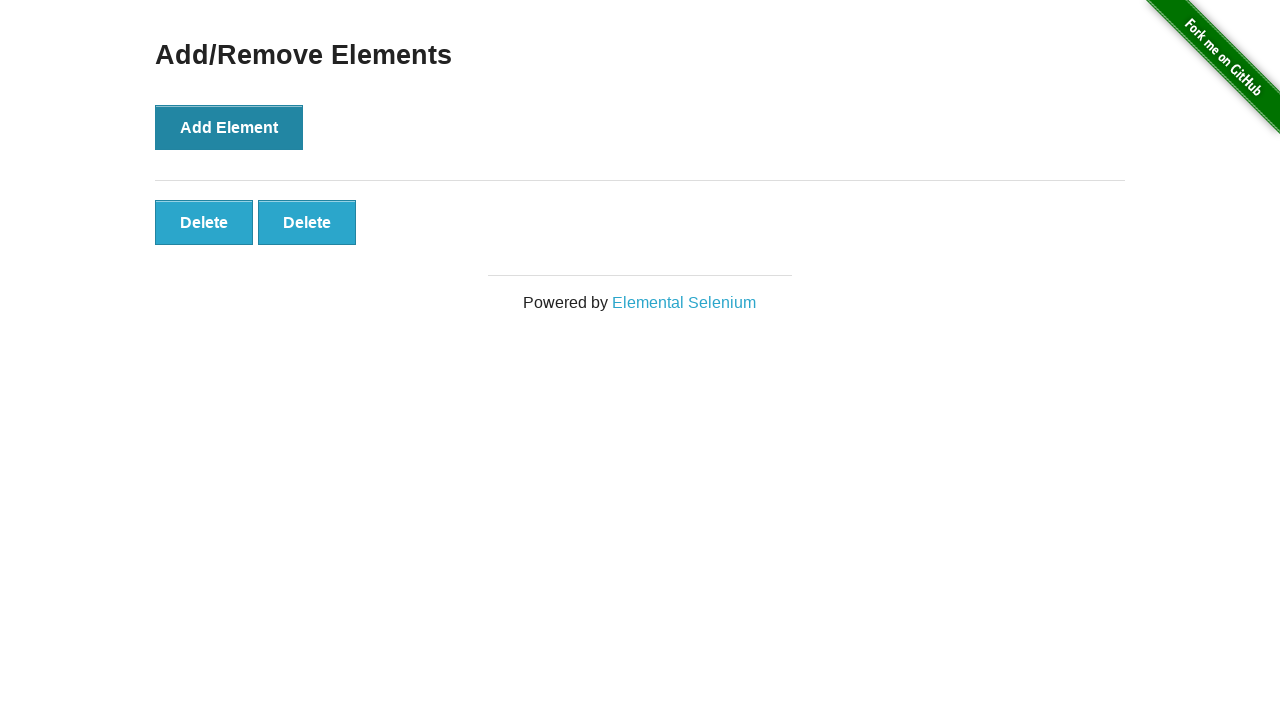

Clicked Add Element button (iteration 3/100) at (229, 127) on button[onclick='addElement()']
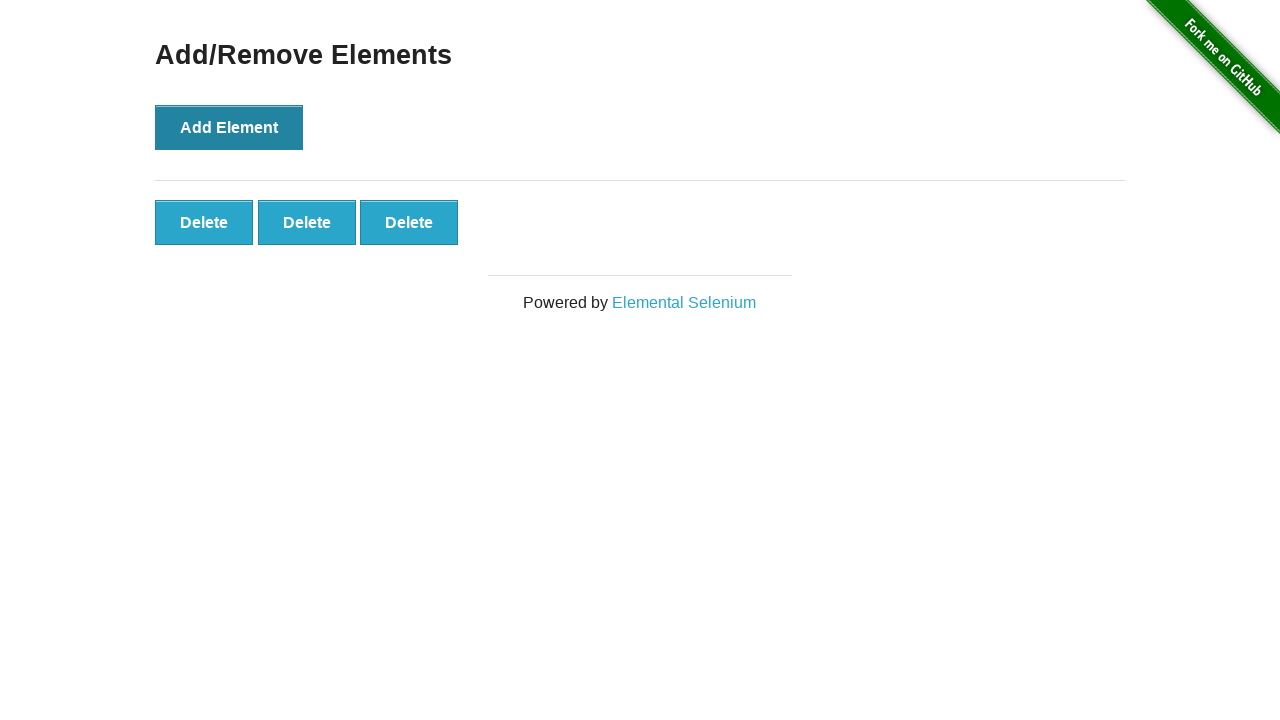

Clicked Add Element button (iteration 4/100) at (229, 127) on button[onclick='addElement()']
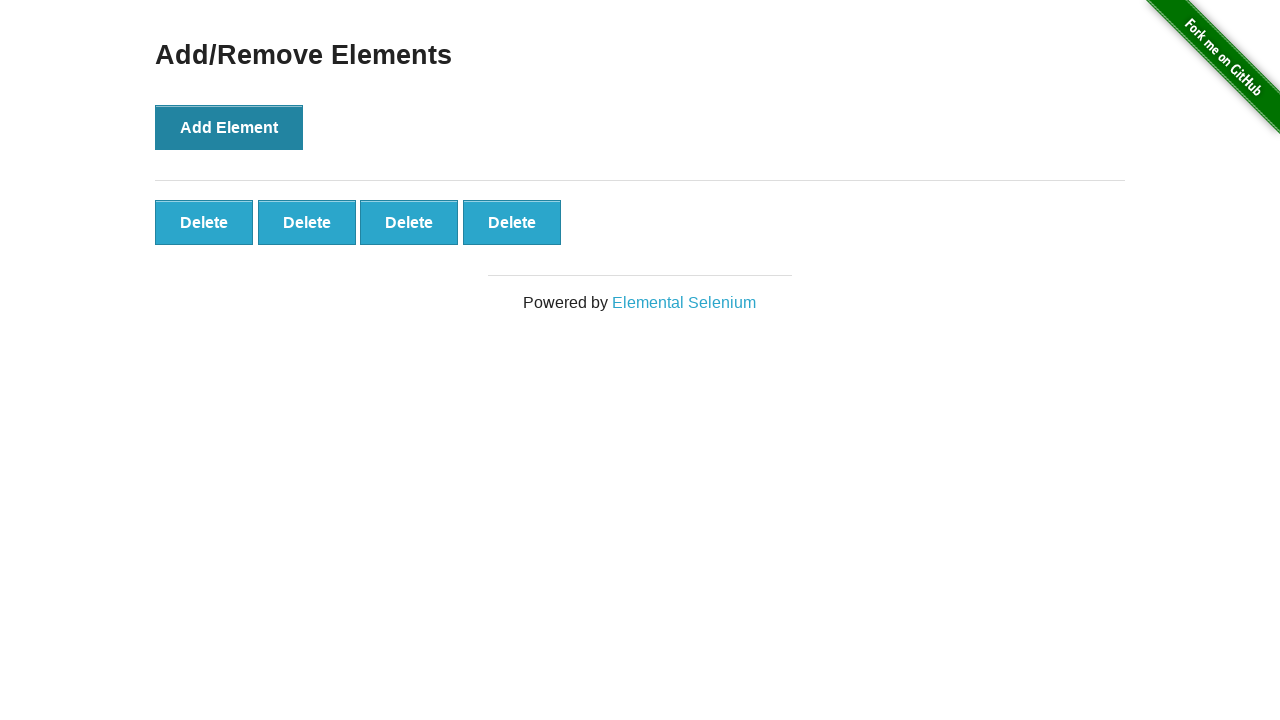

Clicked Add Element button (iteration 5/100) at (229, 127) on button[onclick='addElement()']
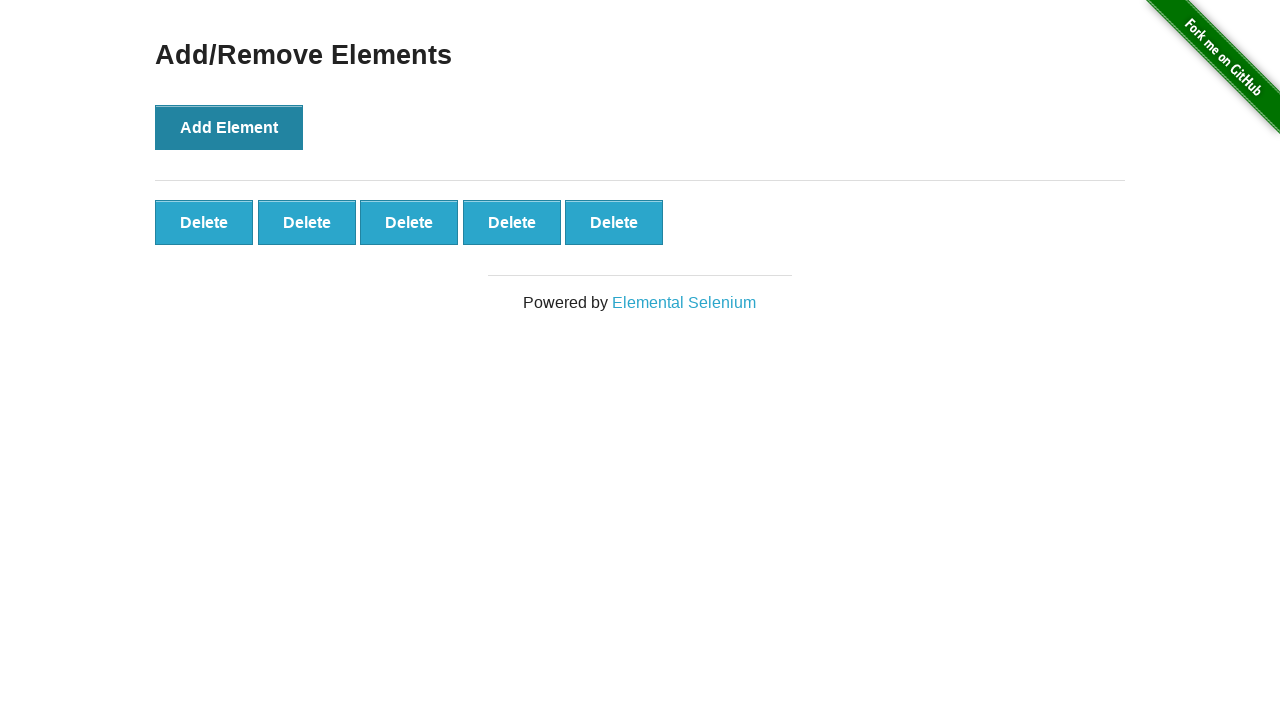

Clicked Add Element button (iteration 6/100) at (229, 127) on button[onclick='addElement()']
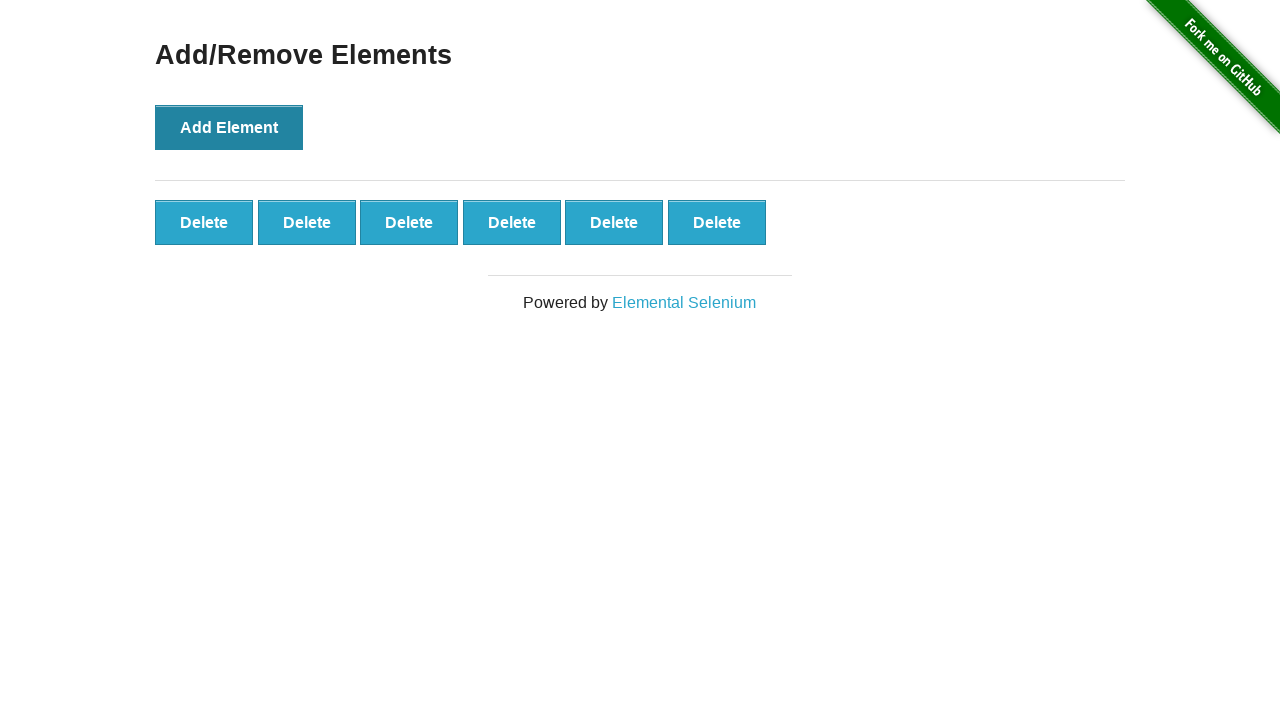

Clicked Add Element button (iteration 7/100) at (229, 127) on button[onclick='addElement()']
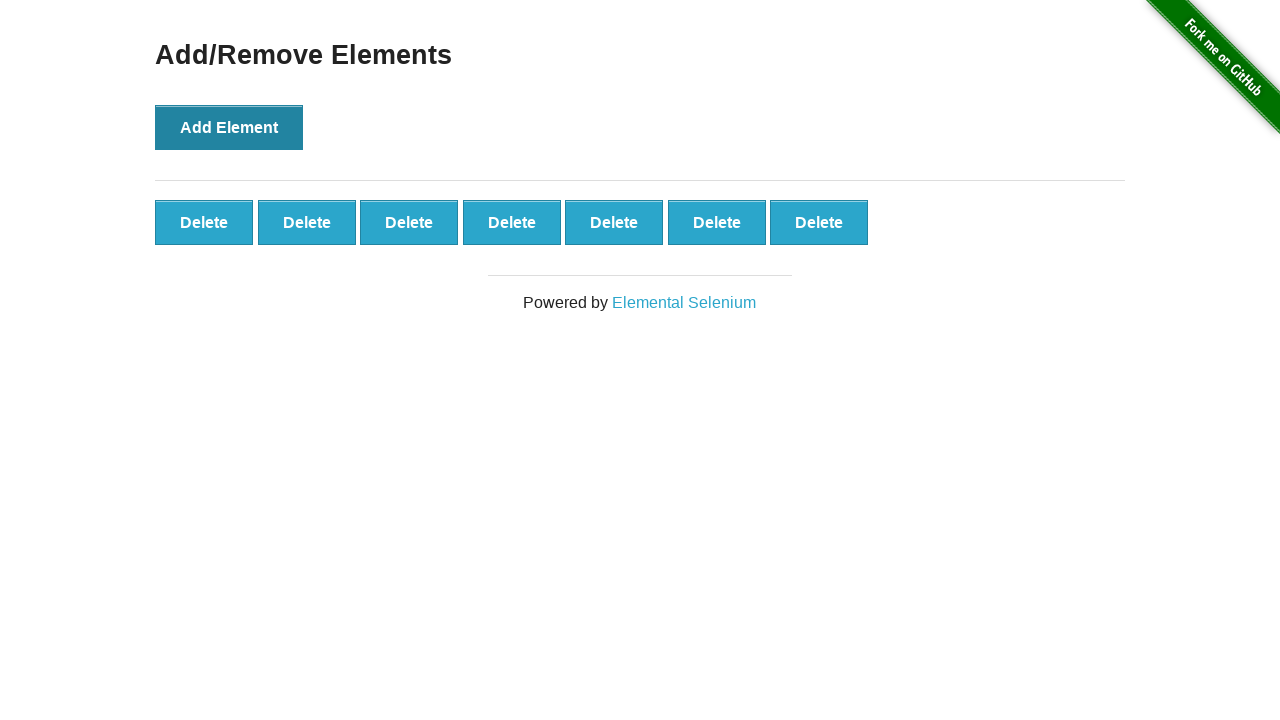

Clicked Add Element button (iteration 8/100) at (229, 127) on button[onclick='addElement()']
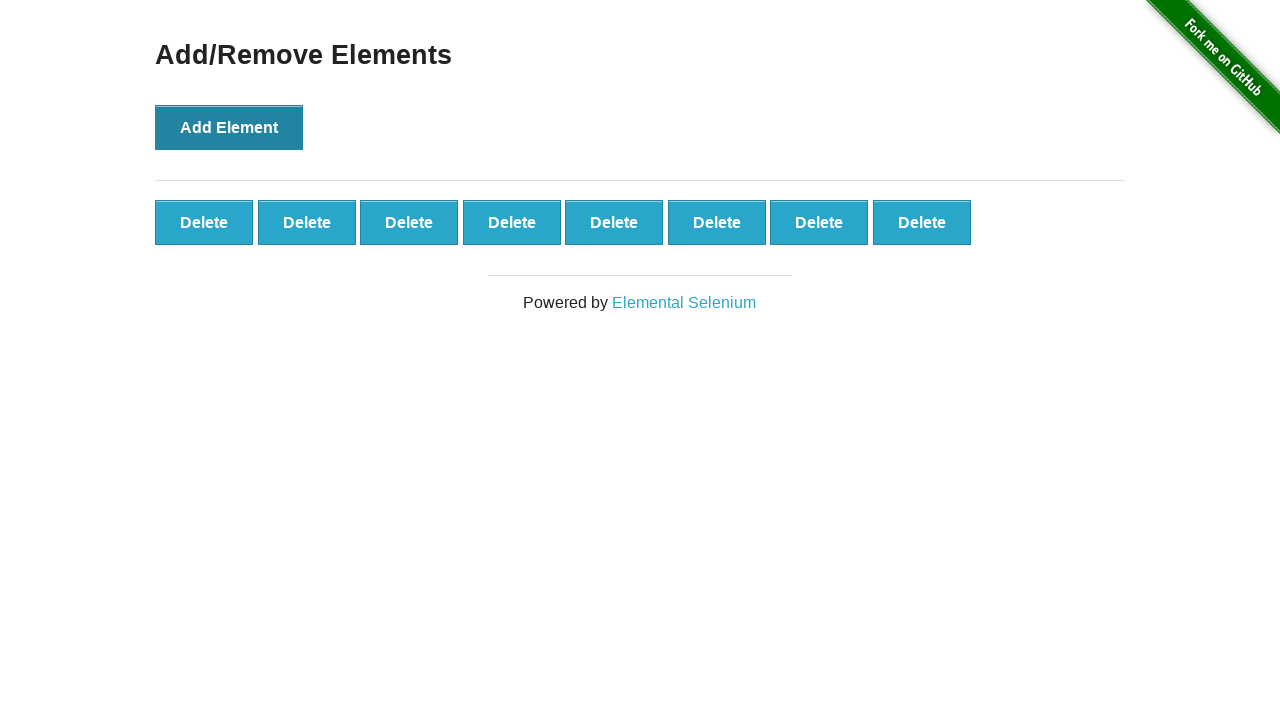

Clicked Add Element button (iteration 9/100) at (229, 127) on button[onclick='addElement()']
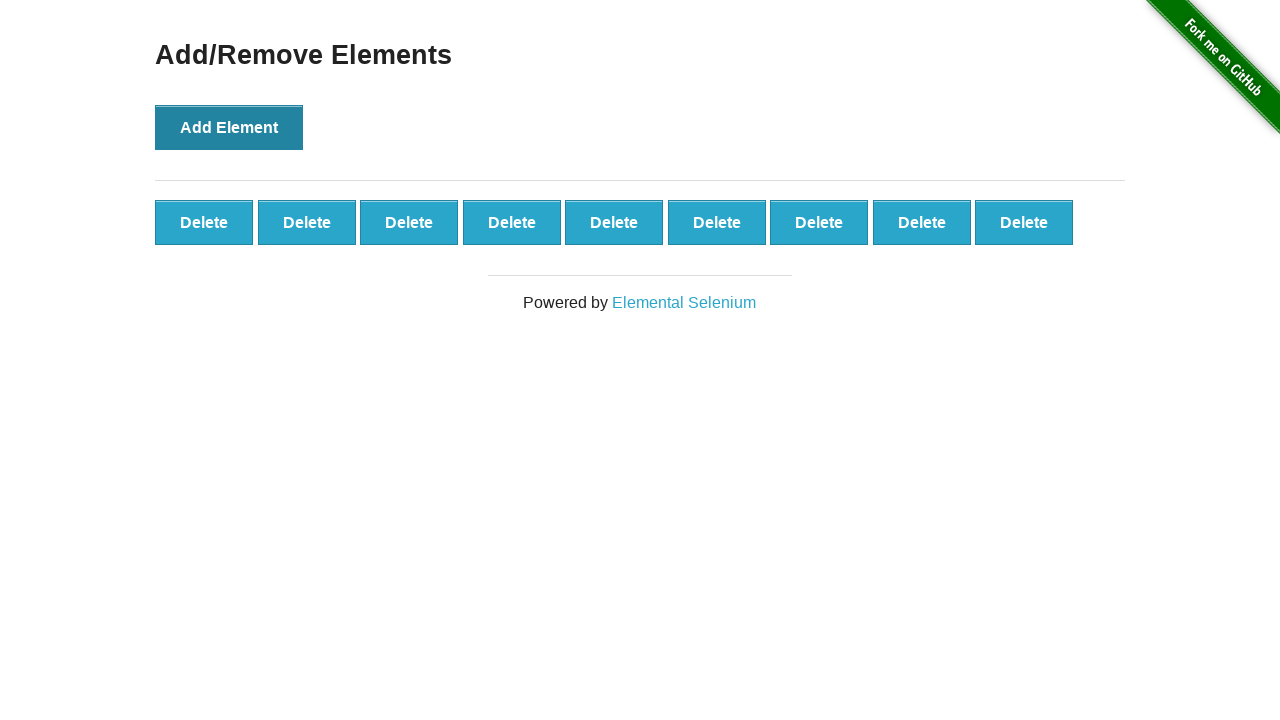

Clicked Add Element button (iteration 10/100) at (229, 127) on button[onclick='addElement()']
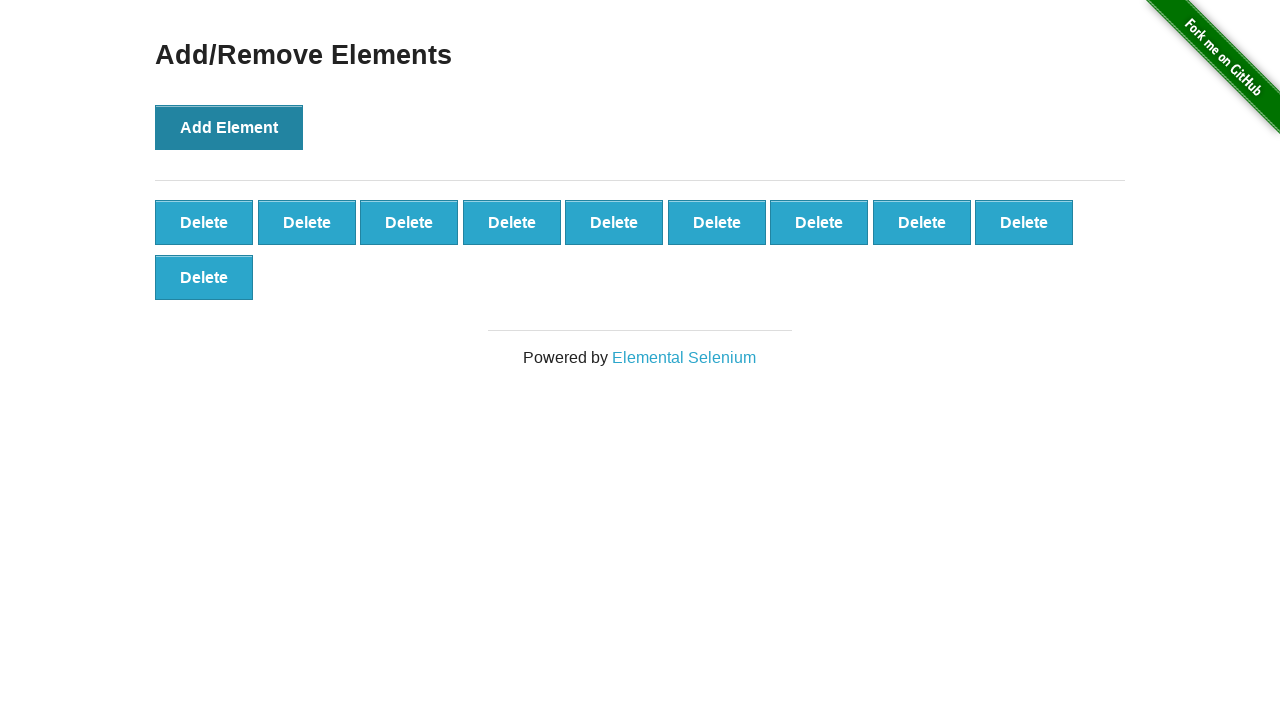

Clicked Add Element button (iteration 11/100) at (229, 127) on button[onclick='addElement()']
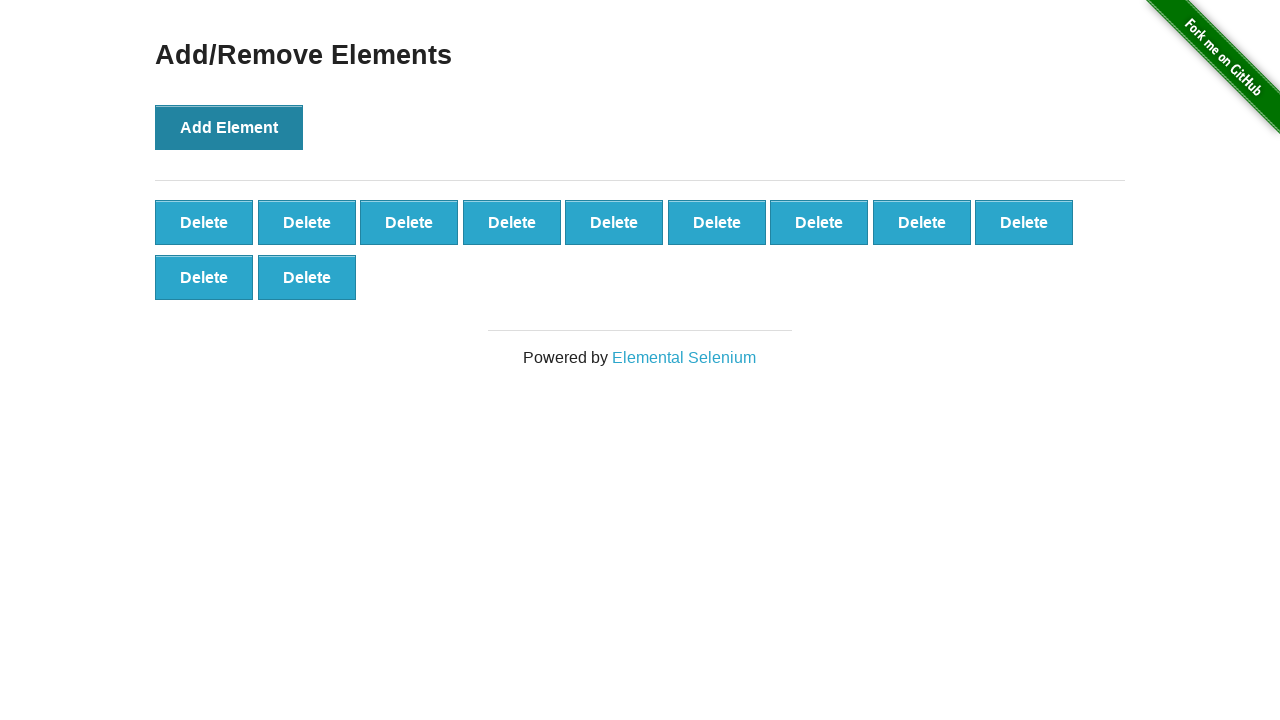

Clicked Add Element button (iteration 12/100) at (229, 127) on button[onclick='addElement()']
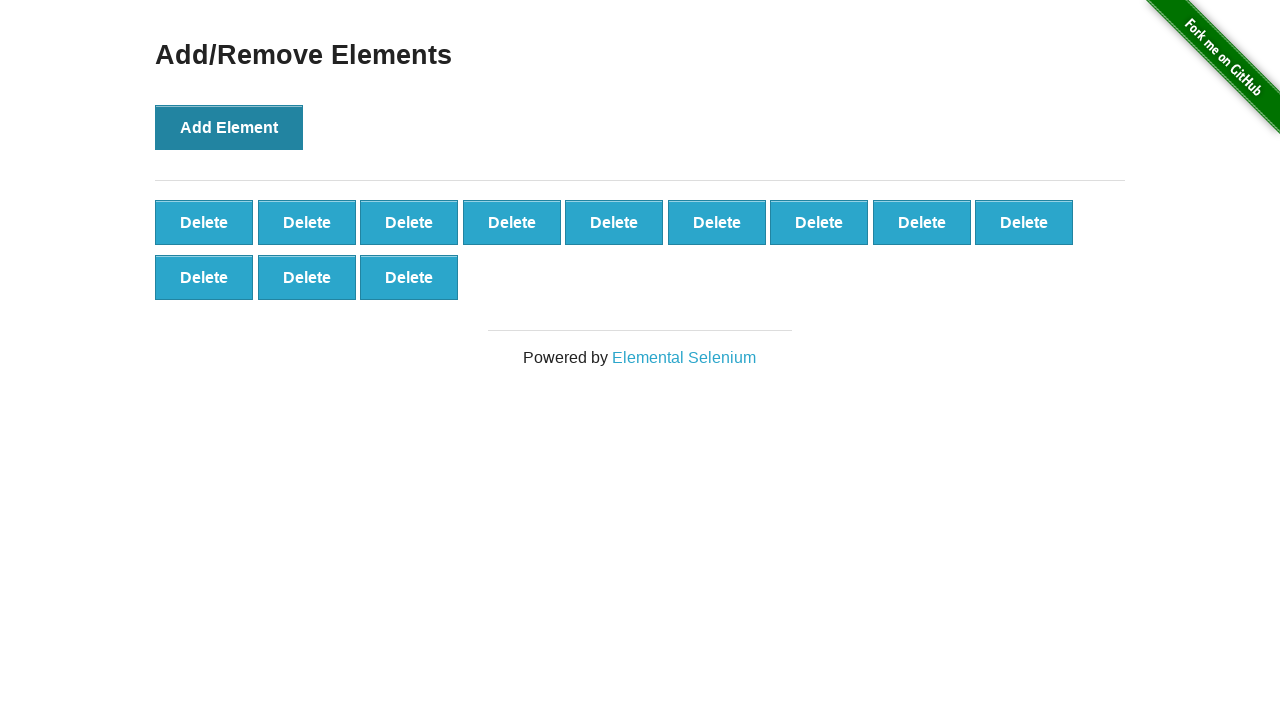

Clicked Add Element button (iteration 13/100) at (229, 127) on button[onclick='addElement()']
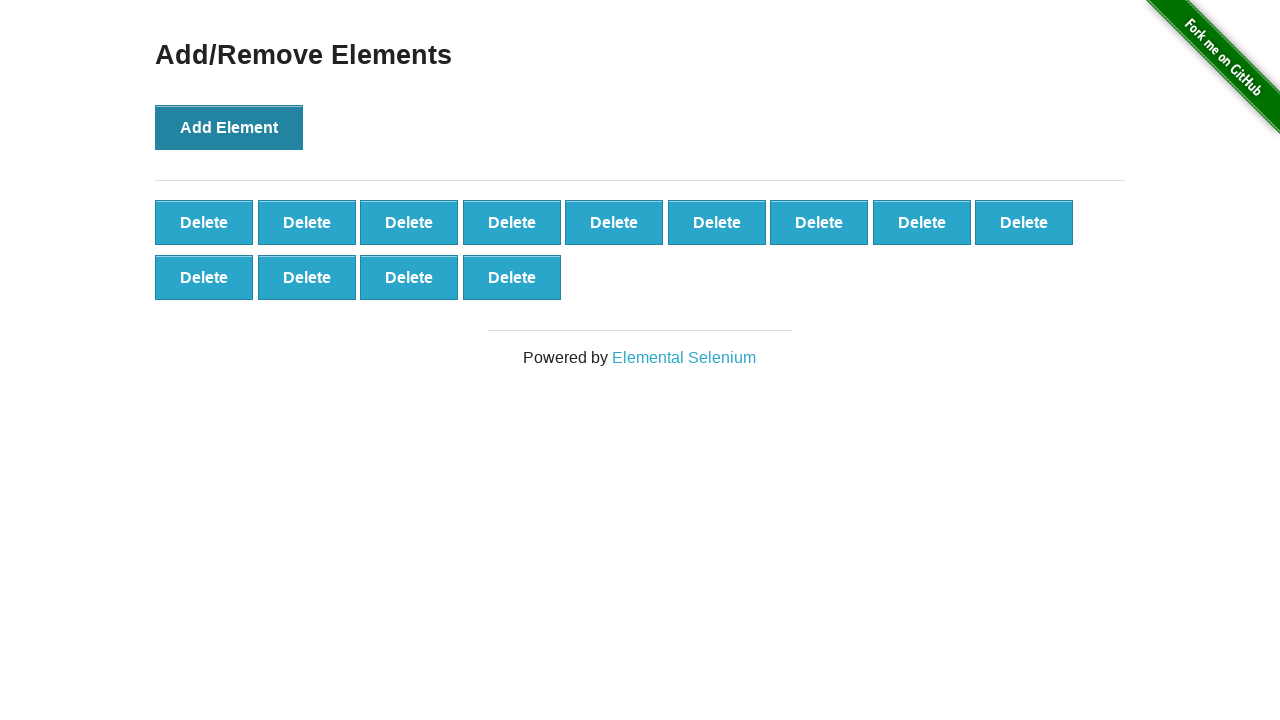

Clicked Add Element button (iteration 14/100) at (229, 127) on button[onclick='addElement()']
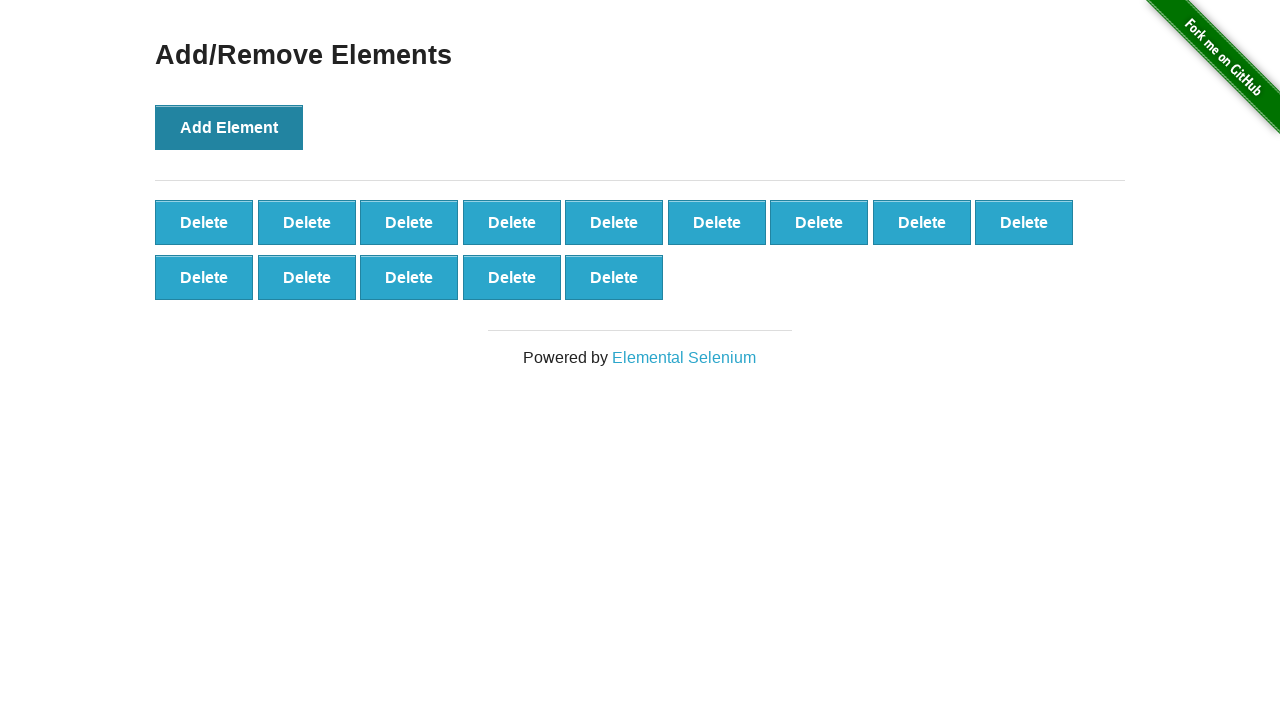

Clicked Add Element button (iteration 15/100) at (229, 127) on button[onclick='addElement()']
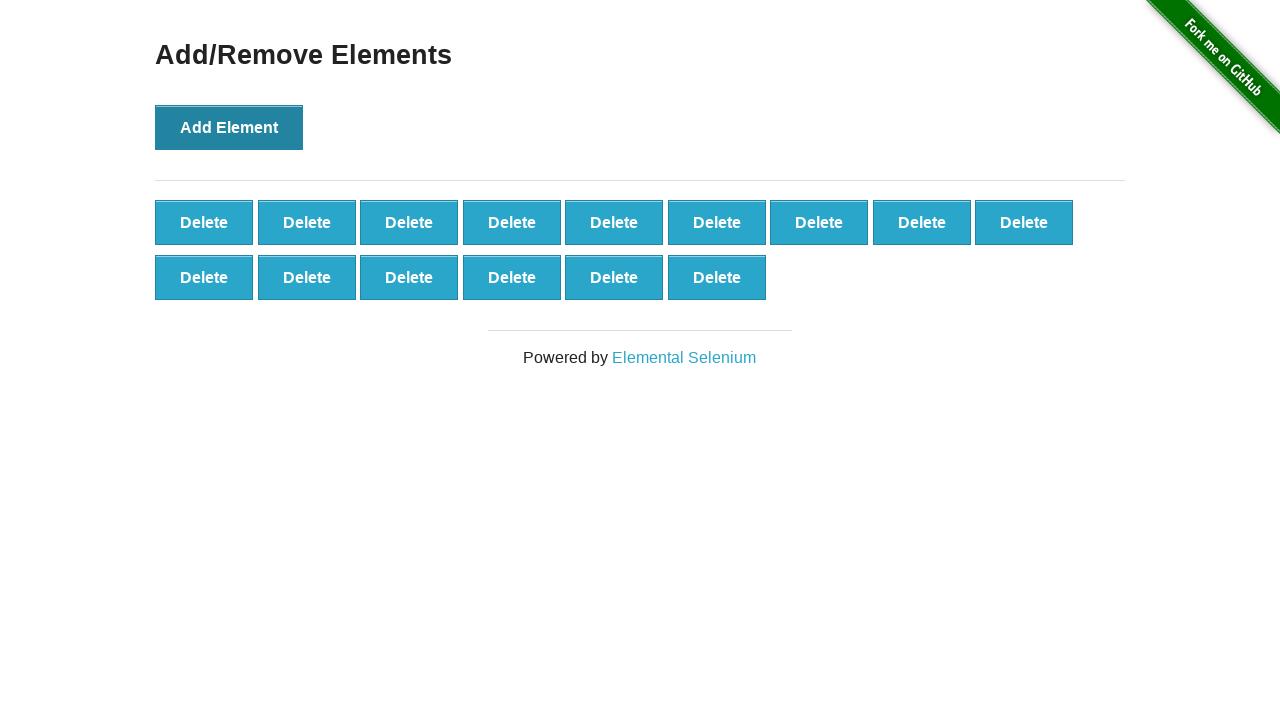

Clicked Add Element button (iteration 16/100) at (229, 127) on button[onclick='addElement()']
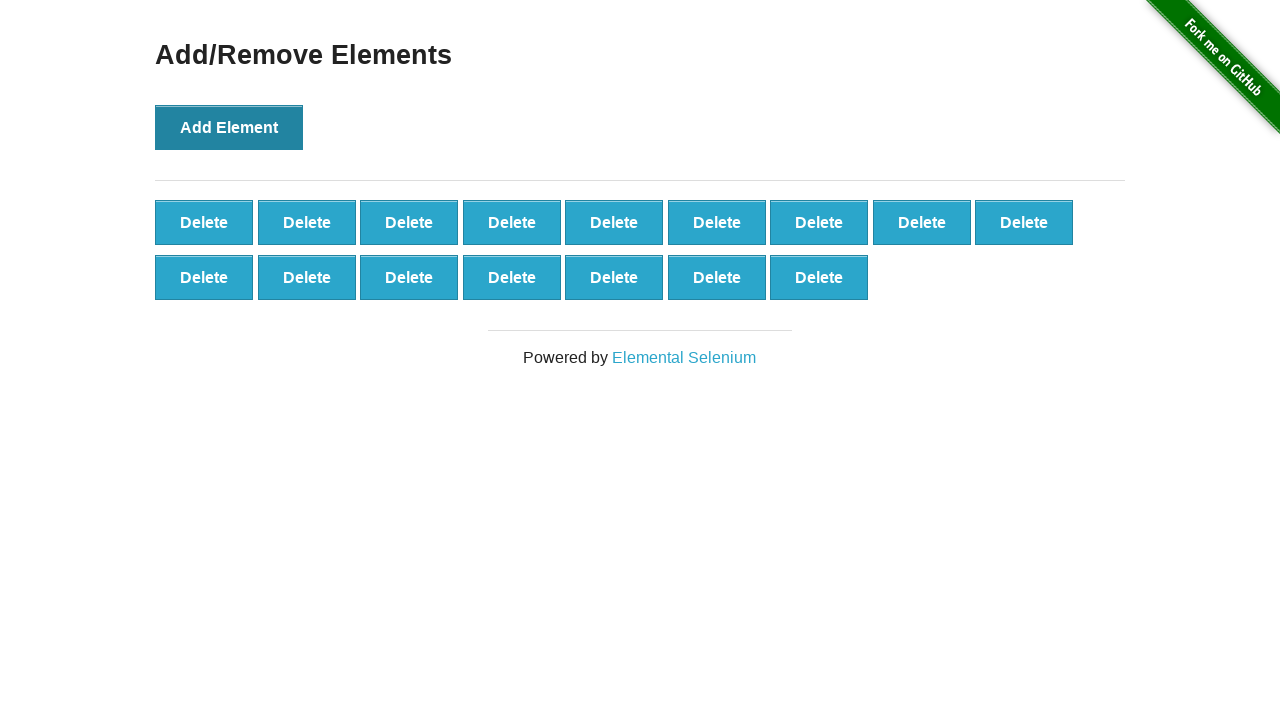

Clicked Add Element button (iteration 17/100) at (229, 127) on button[onclick='addElement()']
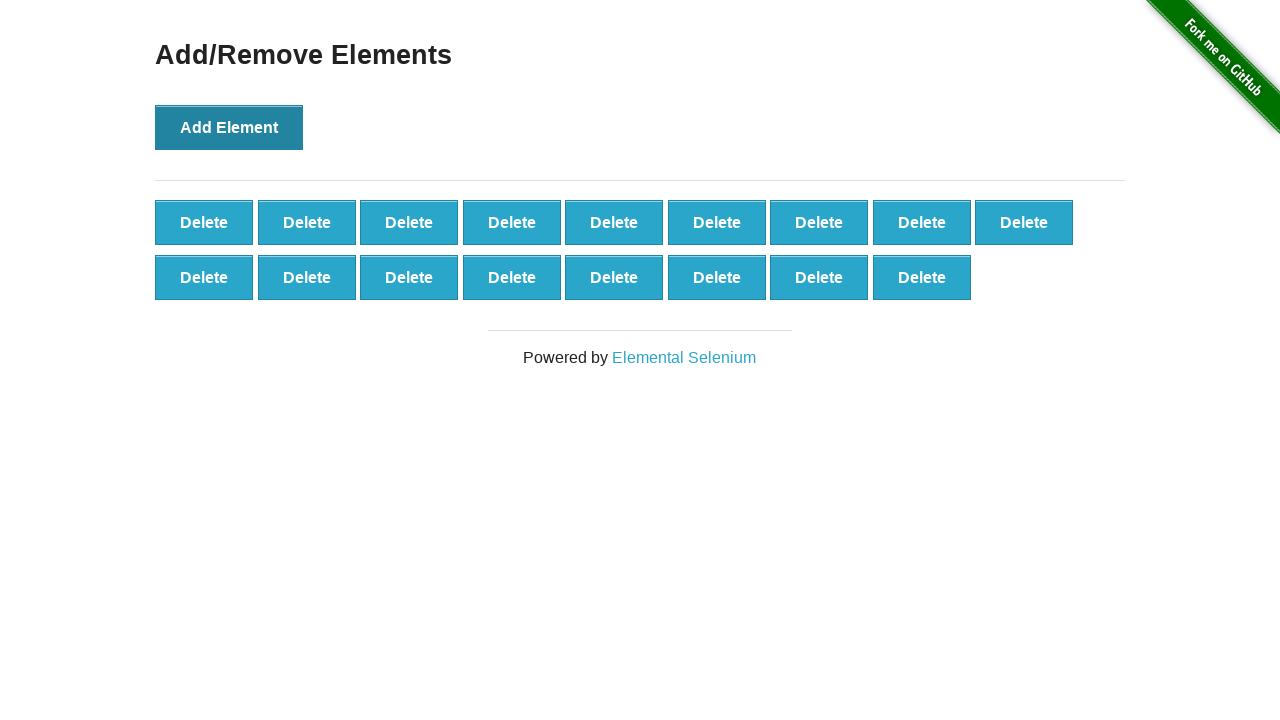

Clicked Add Element button (iteration 18/100) at (229, 127) on button[onclick='addElement()']
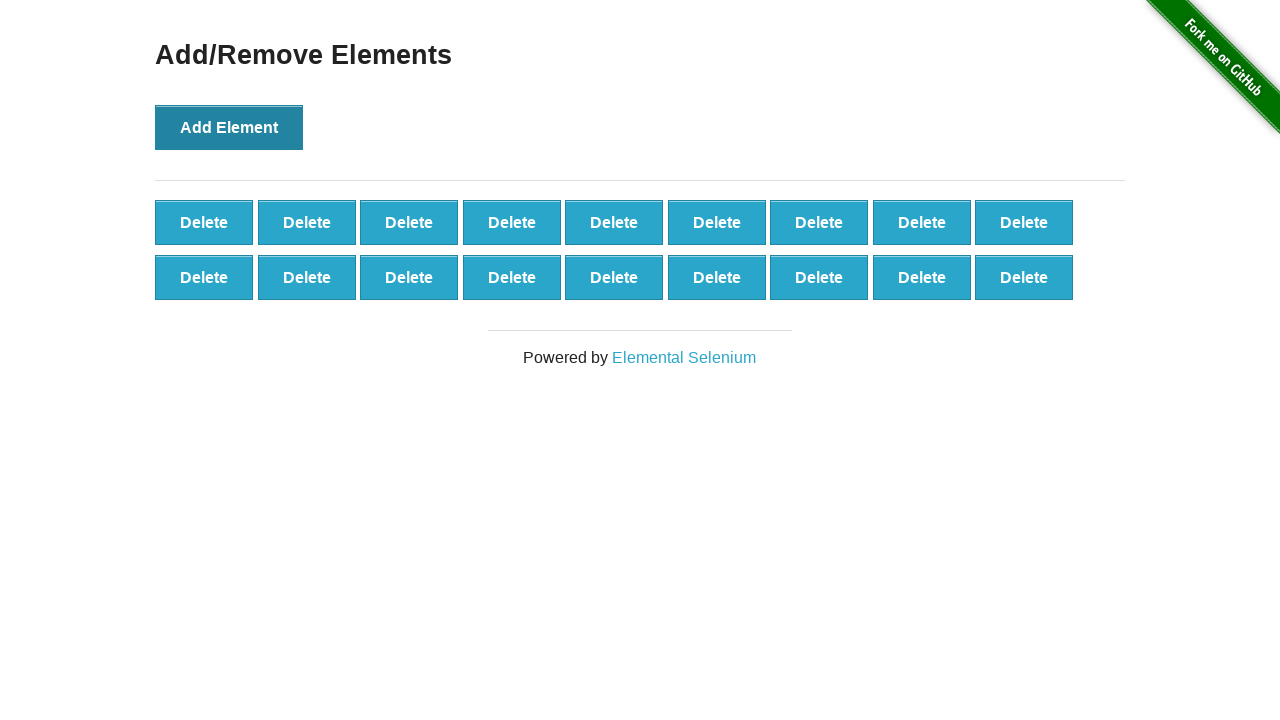

Clicked Add Element button (iteration 19/100) at (229, 127) on button[onclick='addElement()']
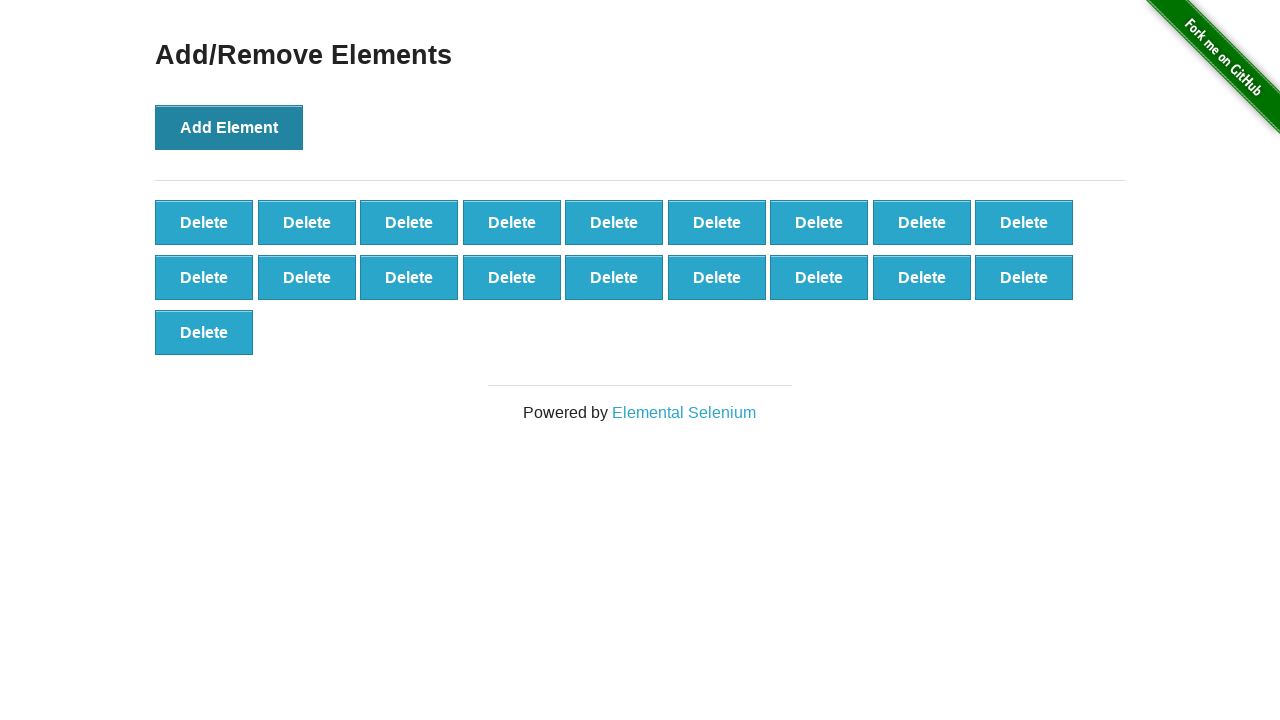

Clicked Add Element button (iteration 20/100) at (229, 127) on button[onclick='addElement()']
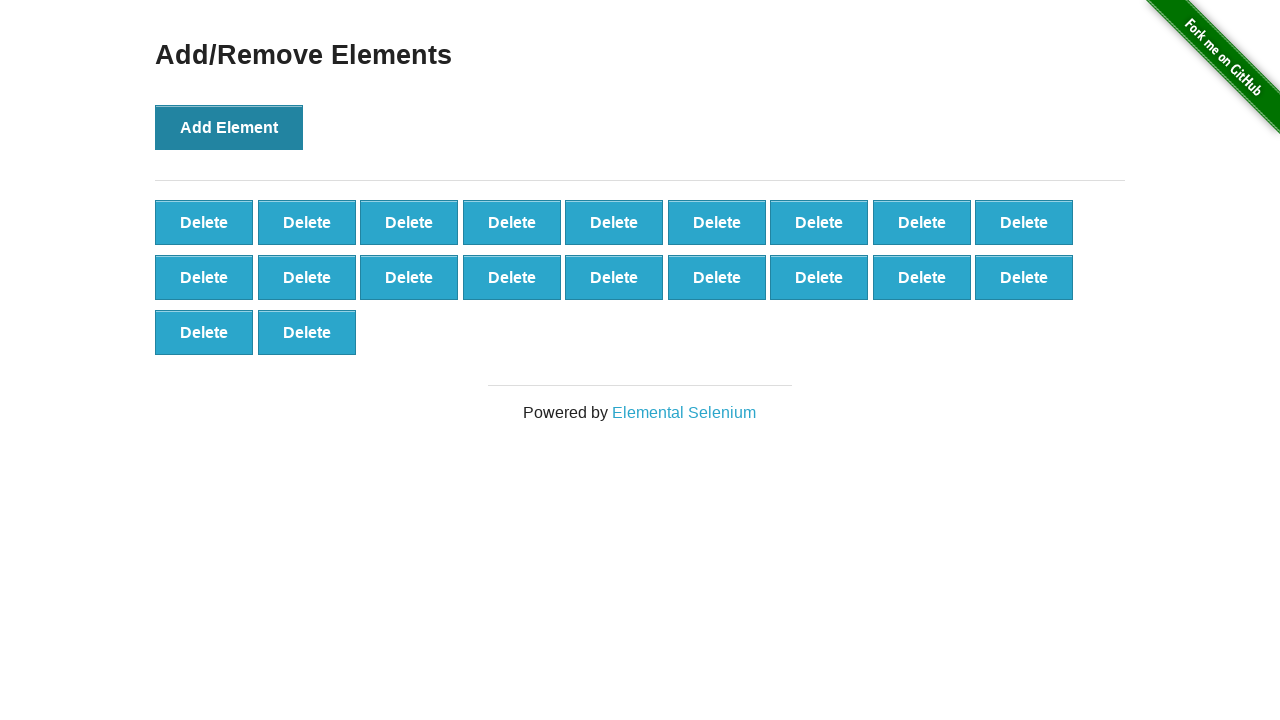

Clicked Add Element button (iteration 21/100) at (229, 127) on button[onclick='addElement()']
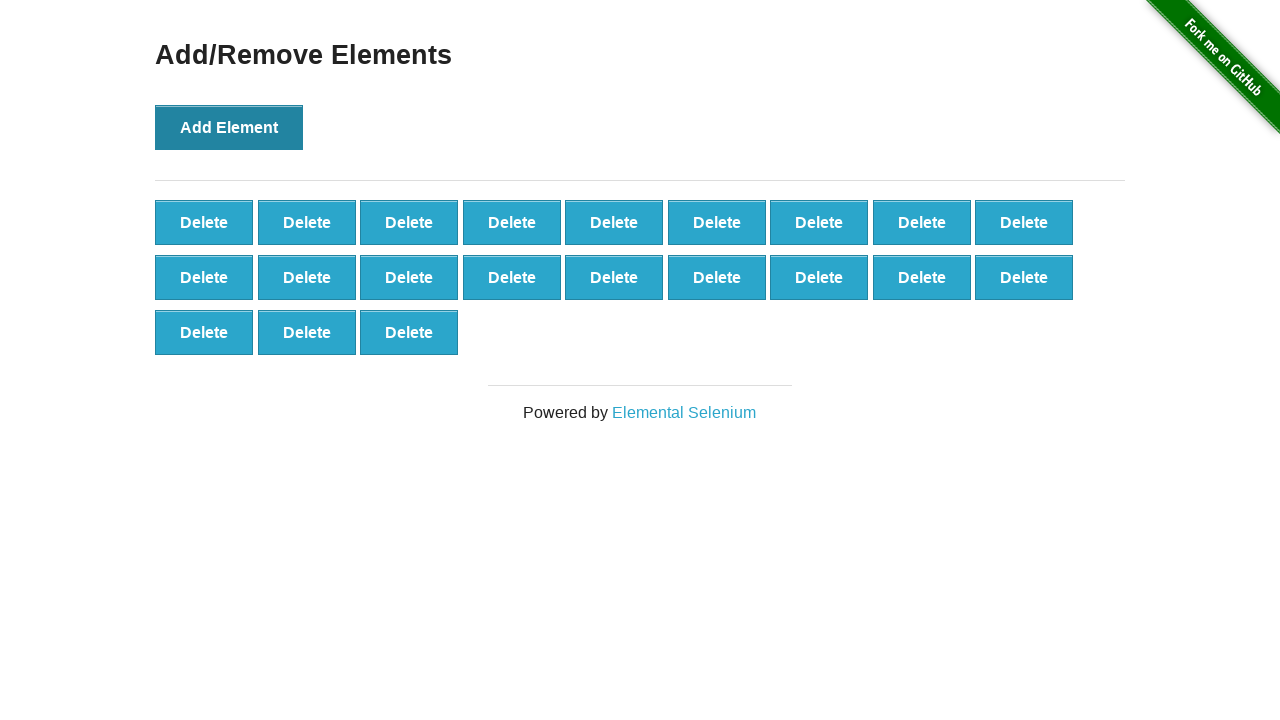

Clicked Add Element button (iteration 22/100) at (229, 127) on button[onclick='addElement()']
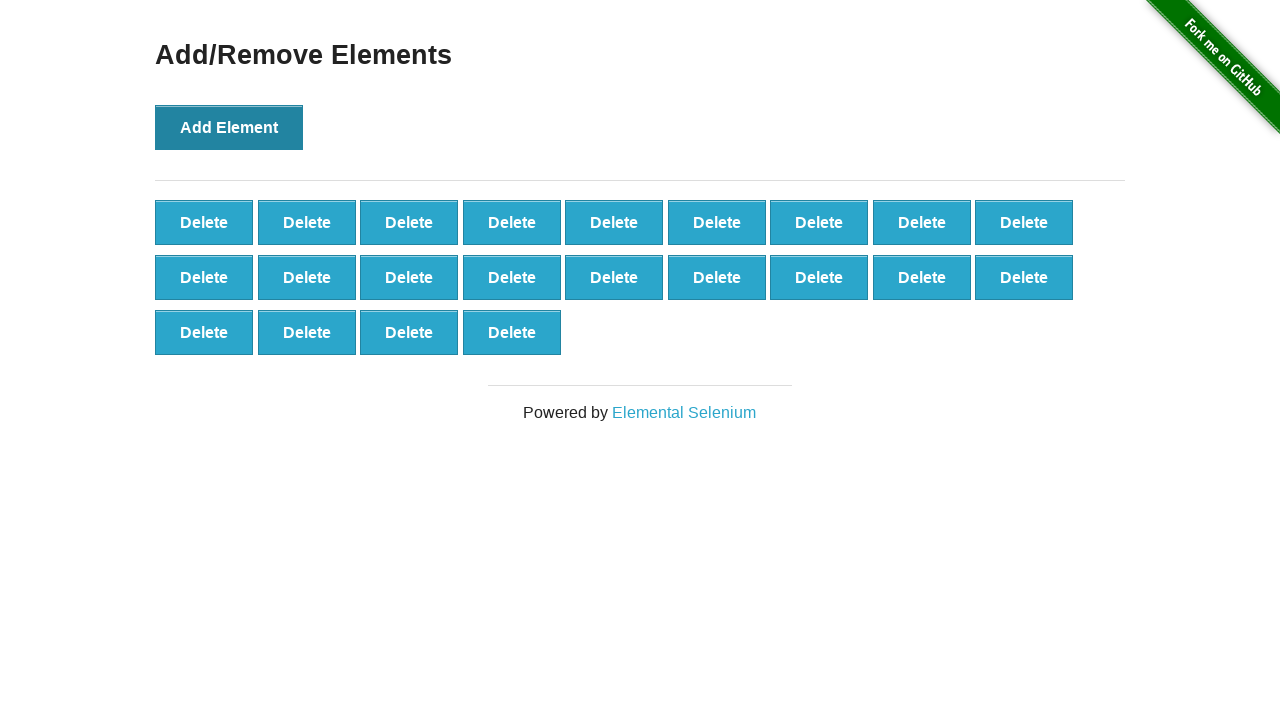

Clicked Add Element button (iteration 23/100) at (229, 127) on button[onclick='addElement()']
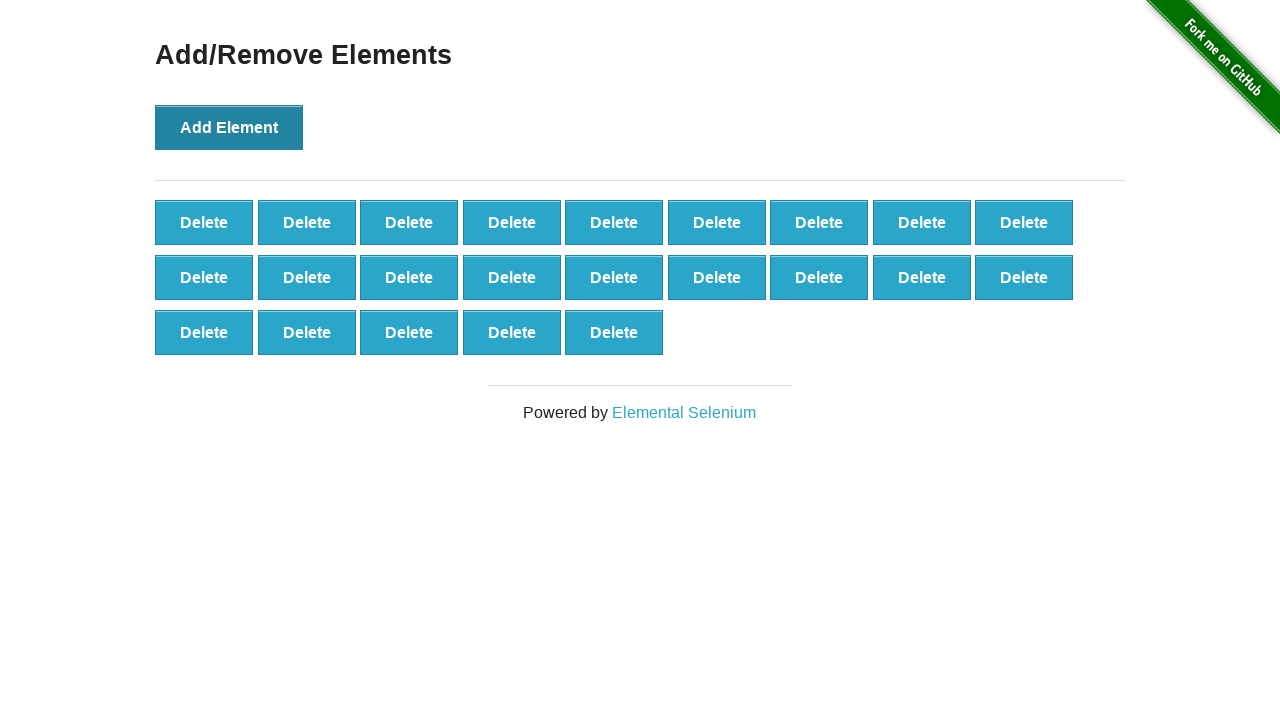

Clicked Add Element button (iteration 24/100) at (229, 127) on button[onclick='addElement()']
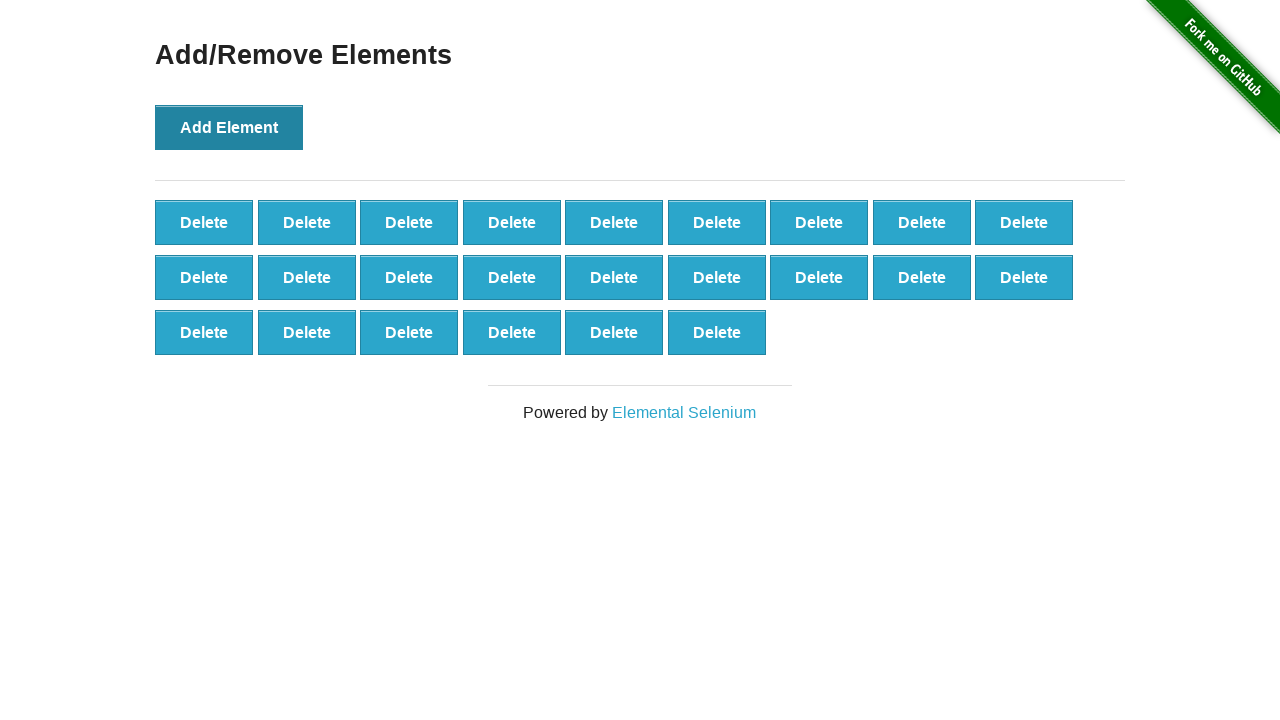

Clicked Add Element button (iteration 25/100) at (229, 127) on button[onclick='addElement()']
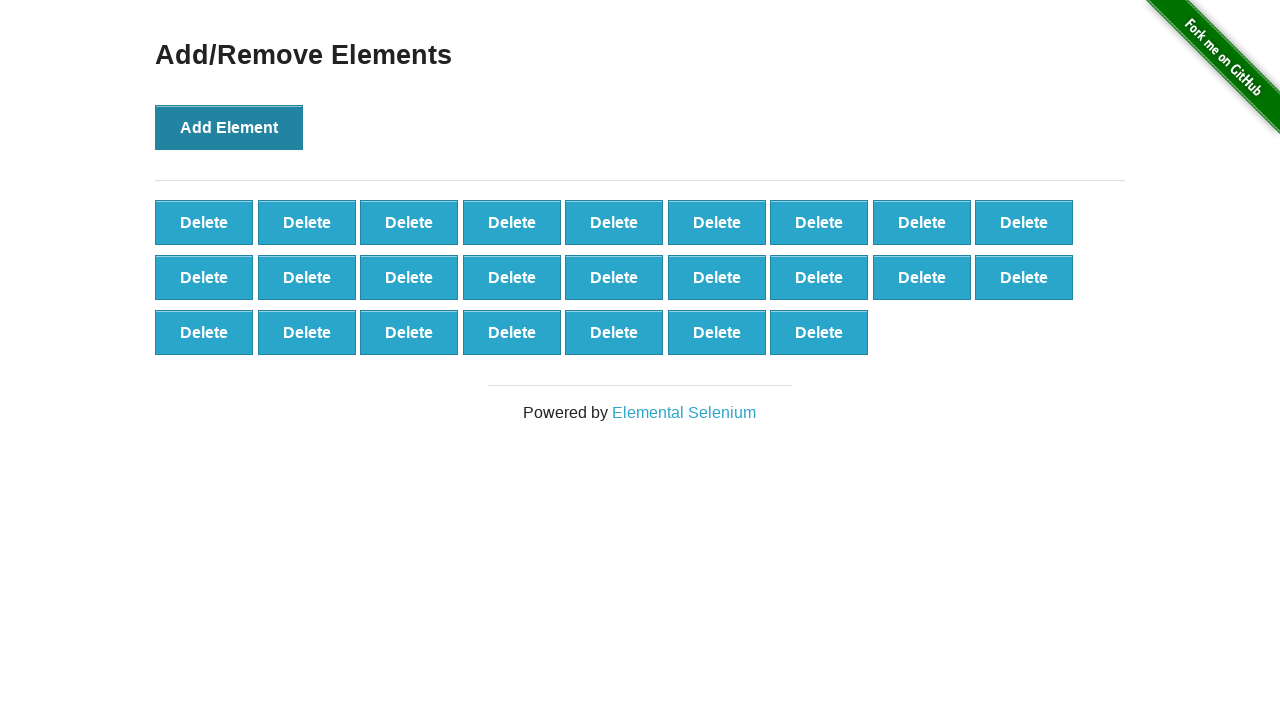

Clicked Add Element button (iteration 26/100) at (229, 127) on button[onclick='addElement()']
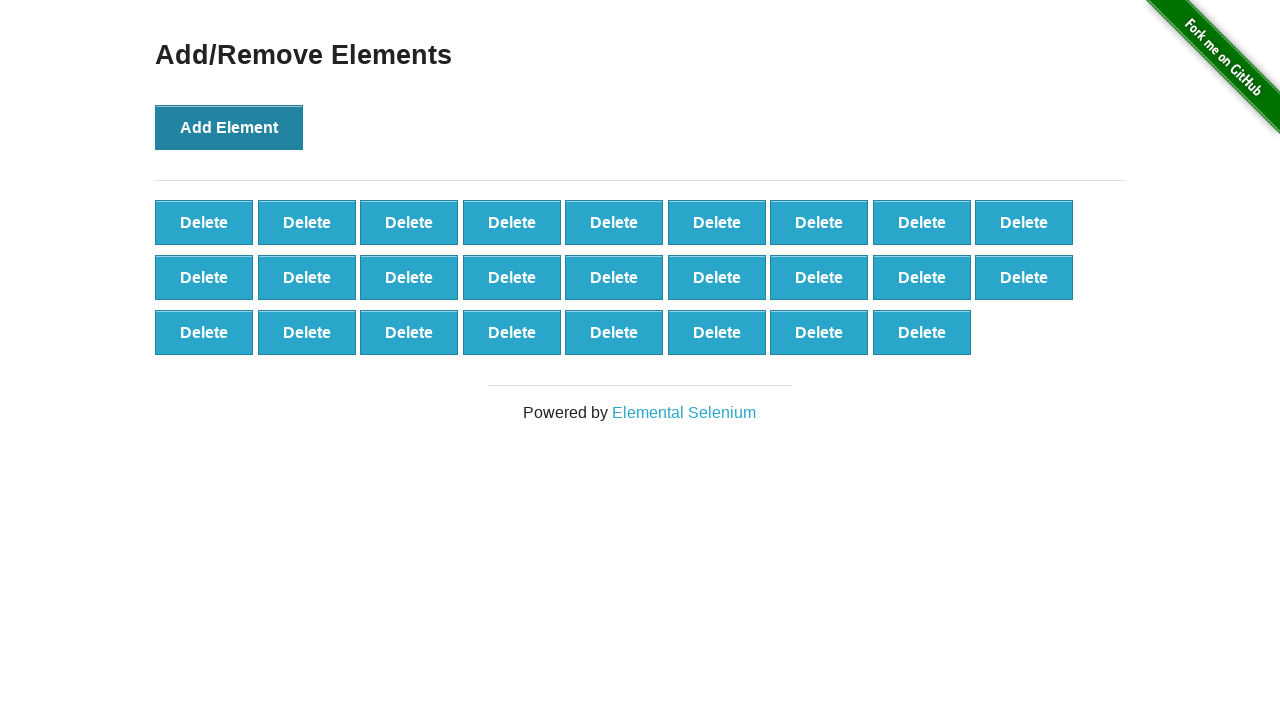

Clicked Add Element button (iteration 27/100) at (229, 127) on button[onclick='addElement()']
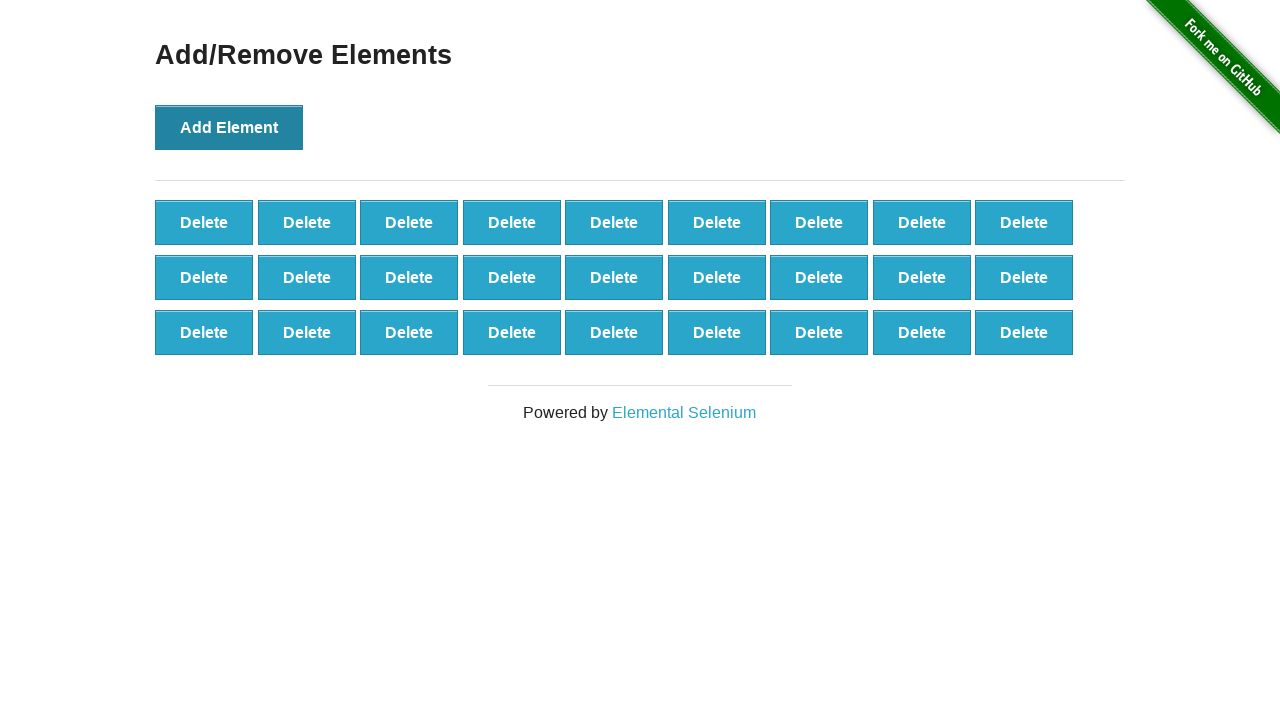

Clicked Add Element button (iteration 28/100) at (229, 127) on button[onclick='addElement()']
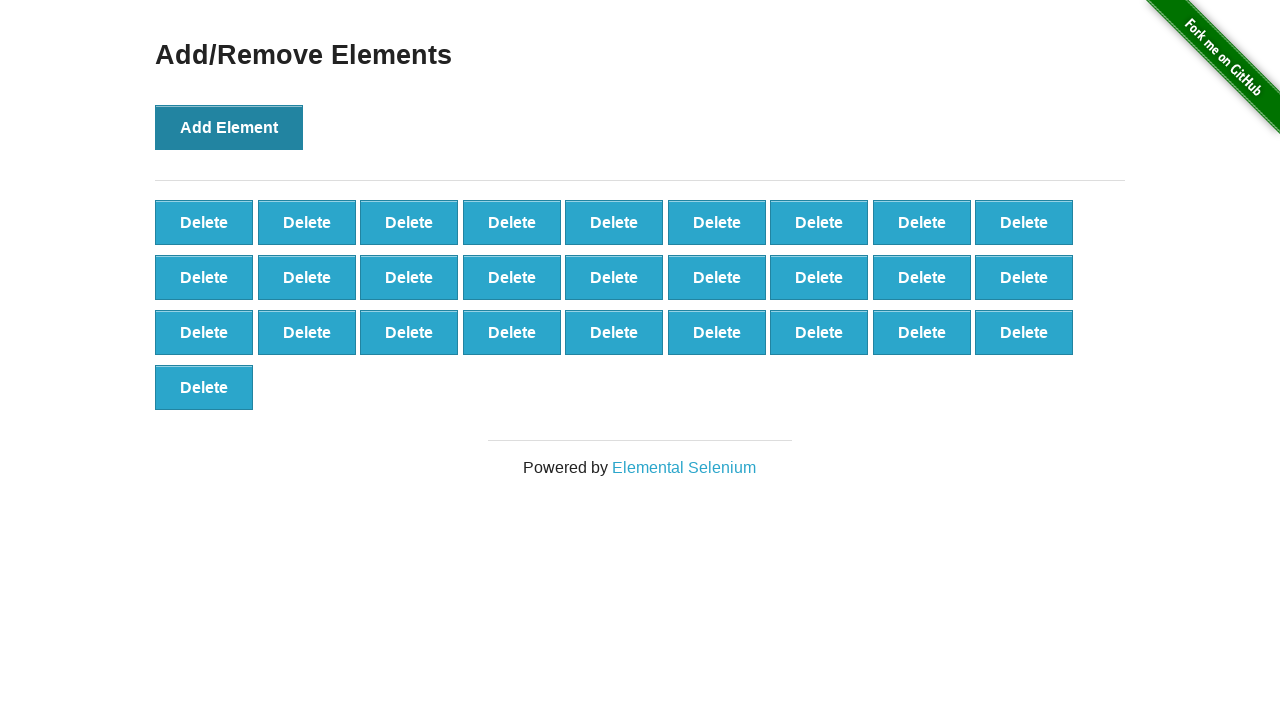

Clicked Add Element button (iteration 29/100) at (229, 127) on button[onclick='addElement()']
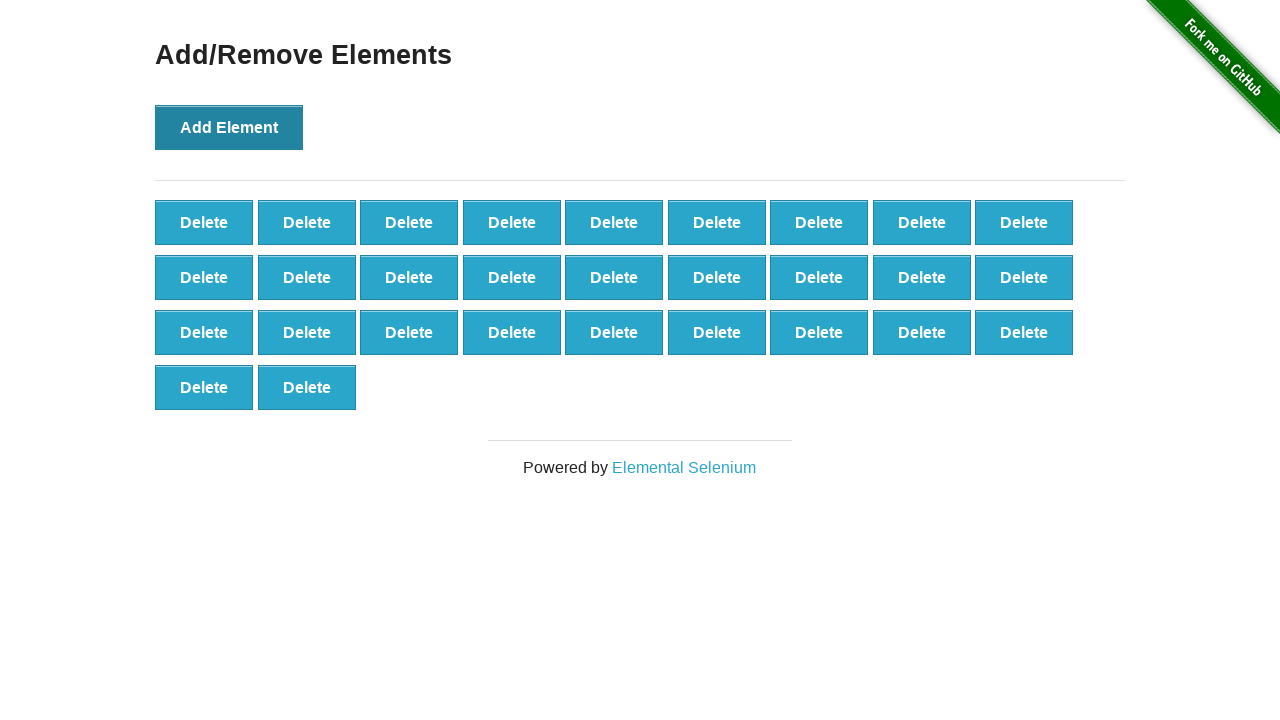

Clicked Add Element button (iteration 30/100) at (229, 127) on button[onclick='addElement()']
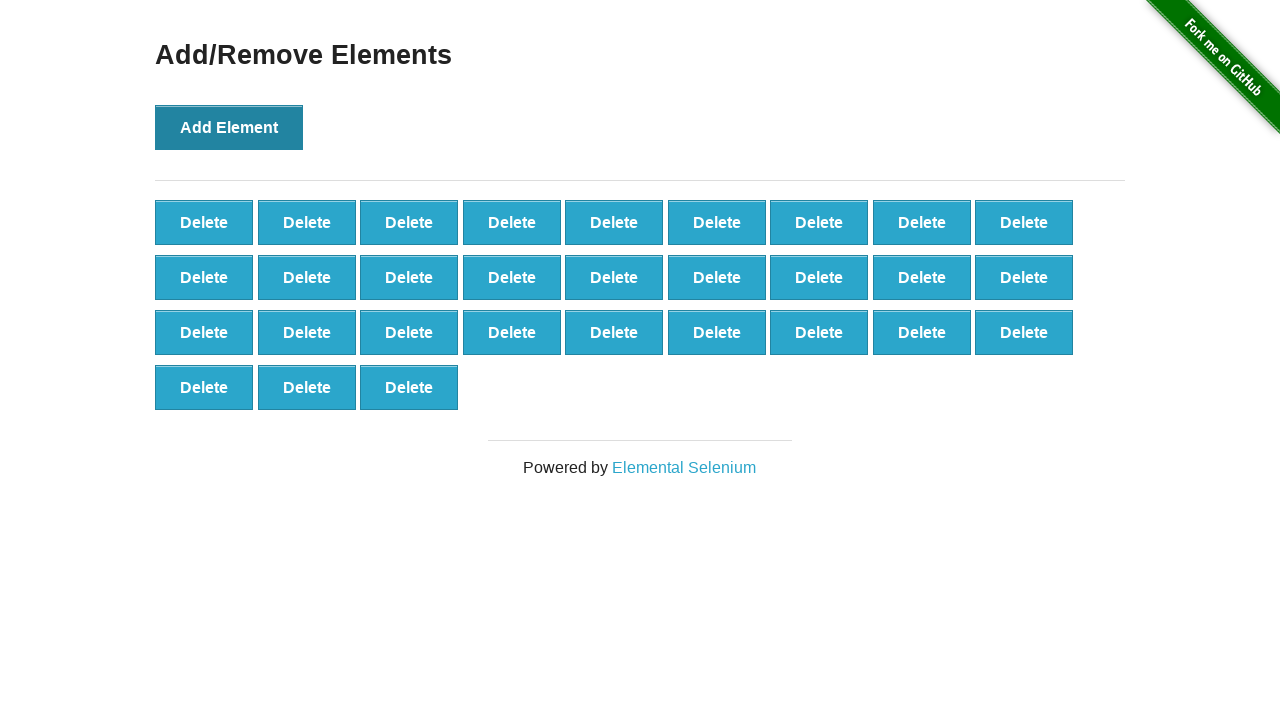

Clicked Add Element button (iteration 31/100) at (229, 127) on button[onclick='addElement()']
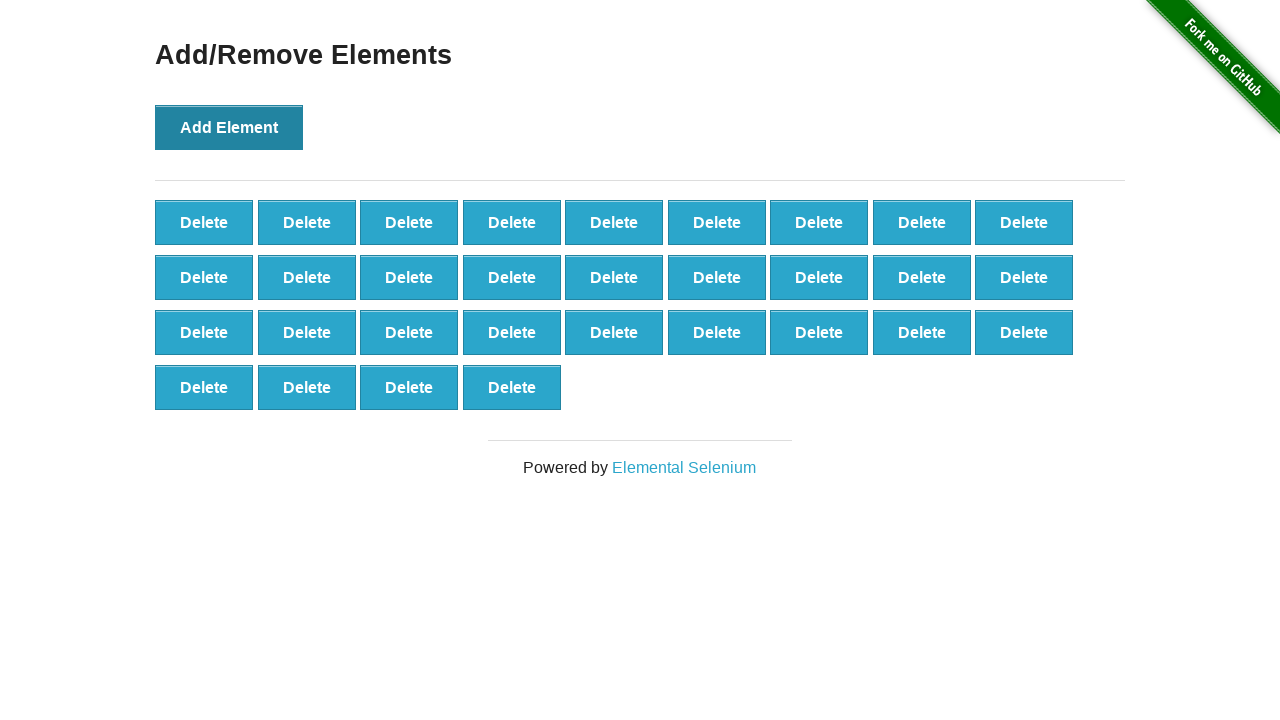

Clicked Add Element button (iteration 32/100) at (229, 127) on button[onclick='addElement()']
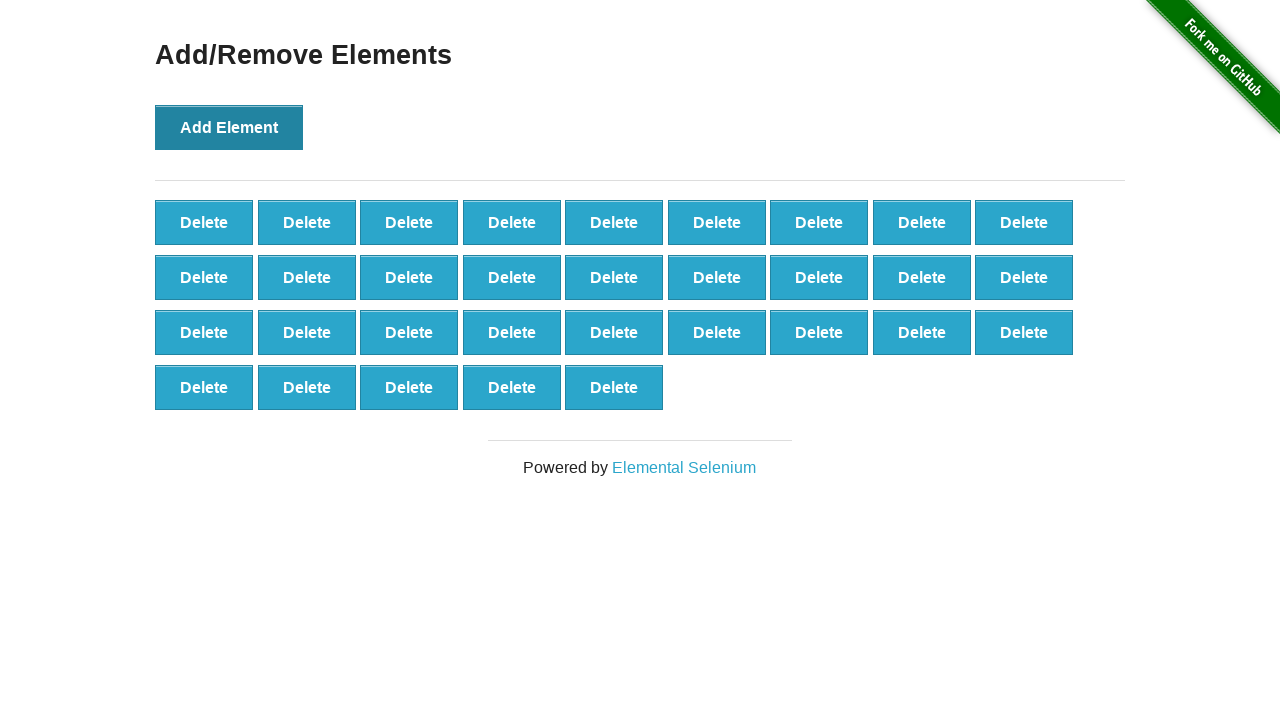

Clicked Add Element button (iteration 33/100) at (229, 127) on button[onclick='addElement()']
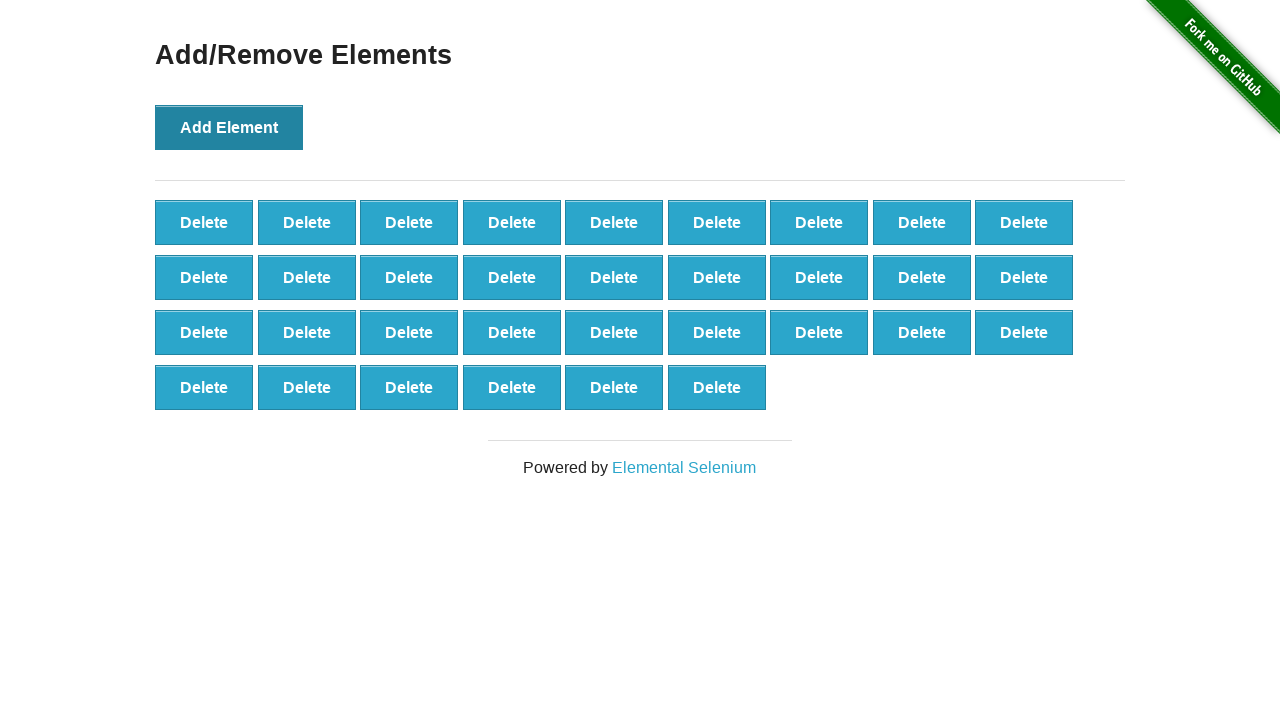

Clicked Add Element button (iteration 34/100) at (229, 127) on button[onclick='addElement()']
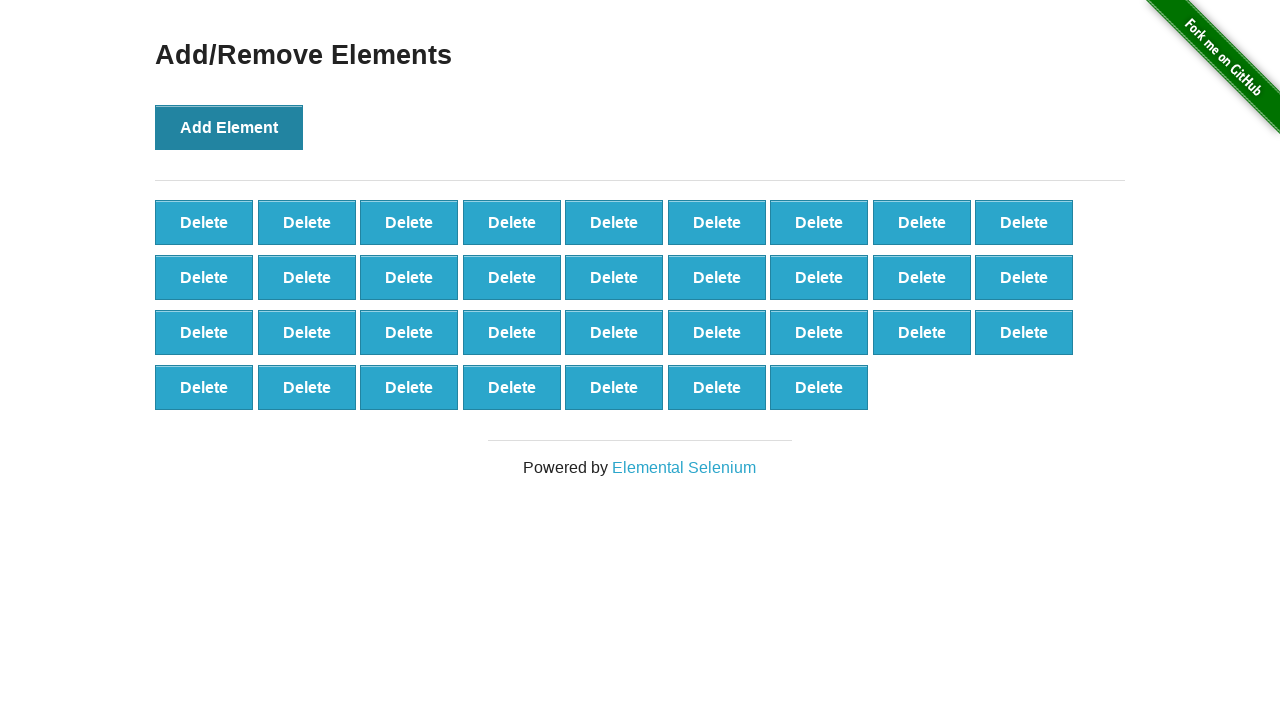

Clicked Add Element button (iteration 35/100) at (229, 127) on button[onclick='addElement()']
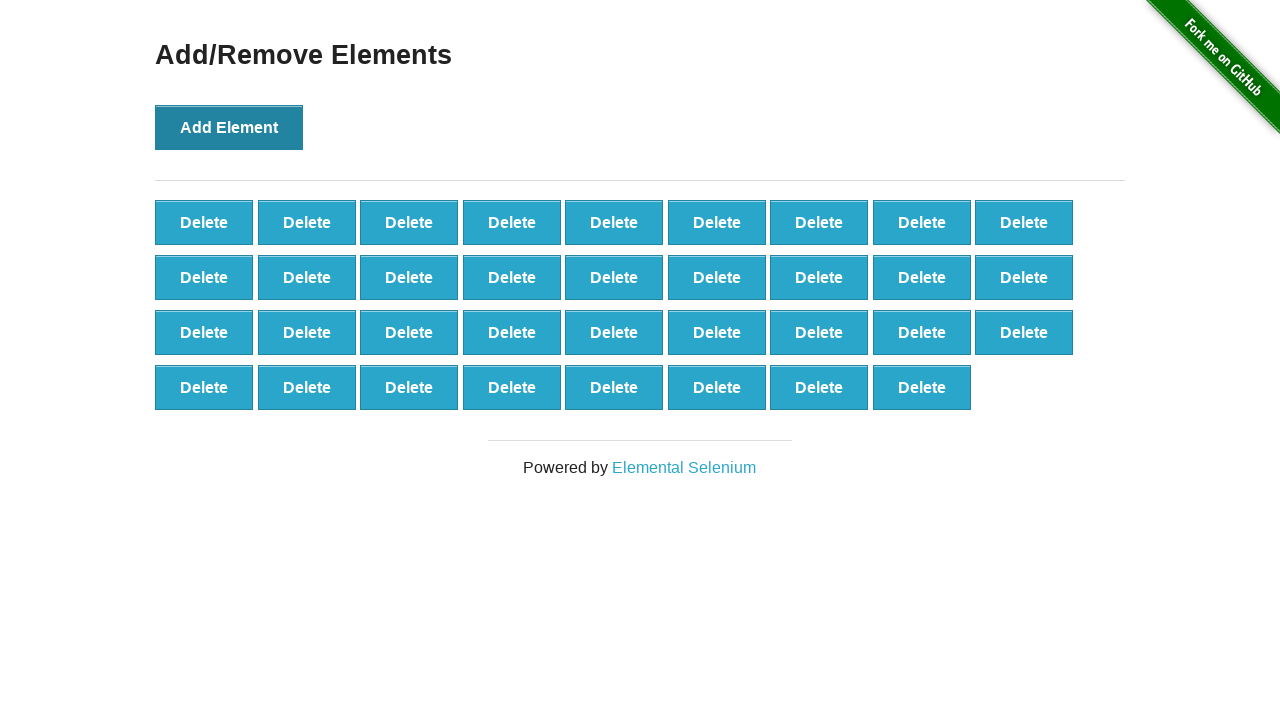

Clicked Add Element button (iteration 36/100) at (229, 127) on button[onclick='addElement()']
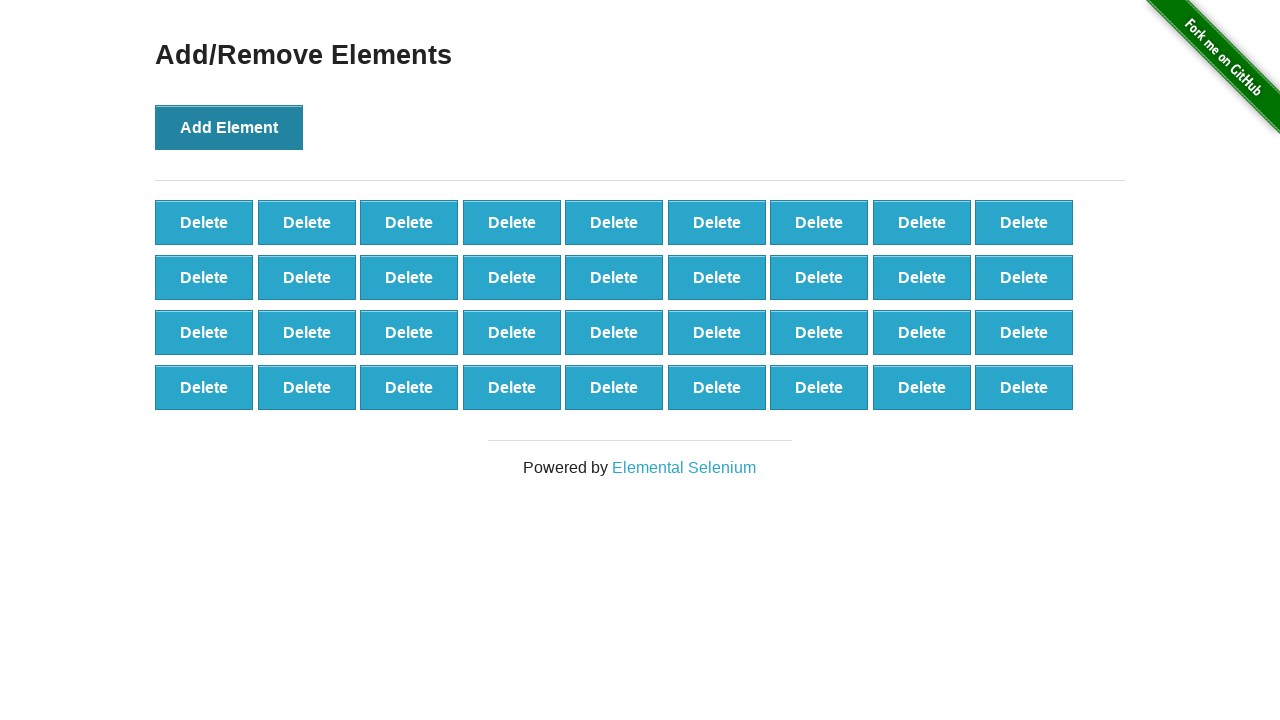

Clicked Add Element button (iteration 37/100) at (229, 127) on button[onclick='addElement()']
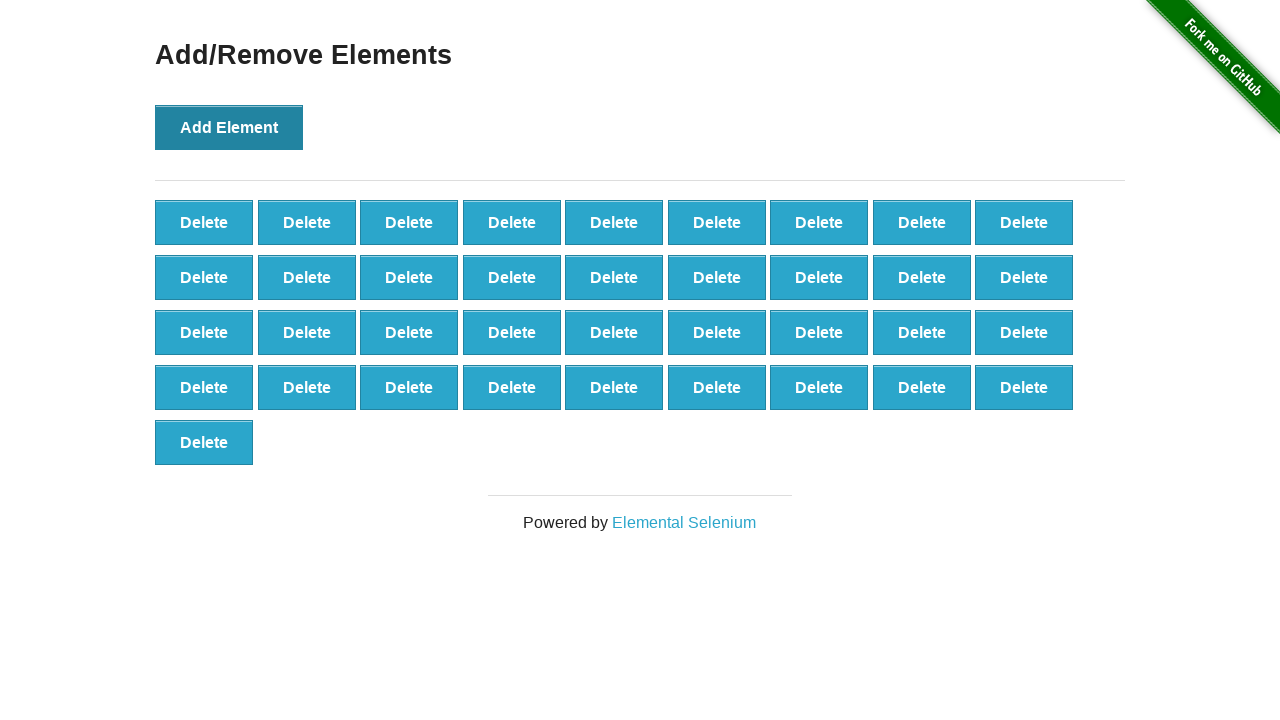

Clicked Add Element button (iteration 38/100) at (229, 127) on button[onclick='addElement()']
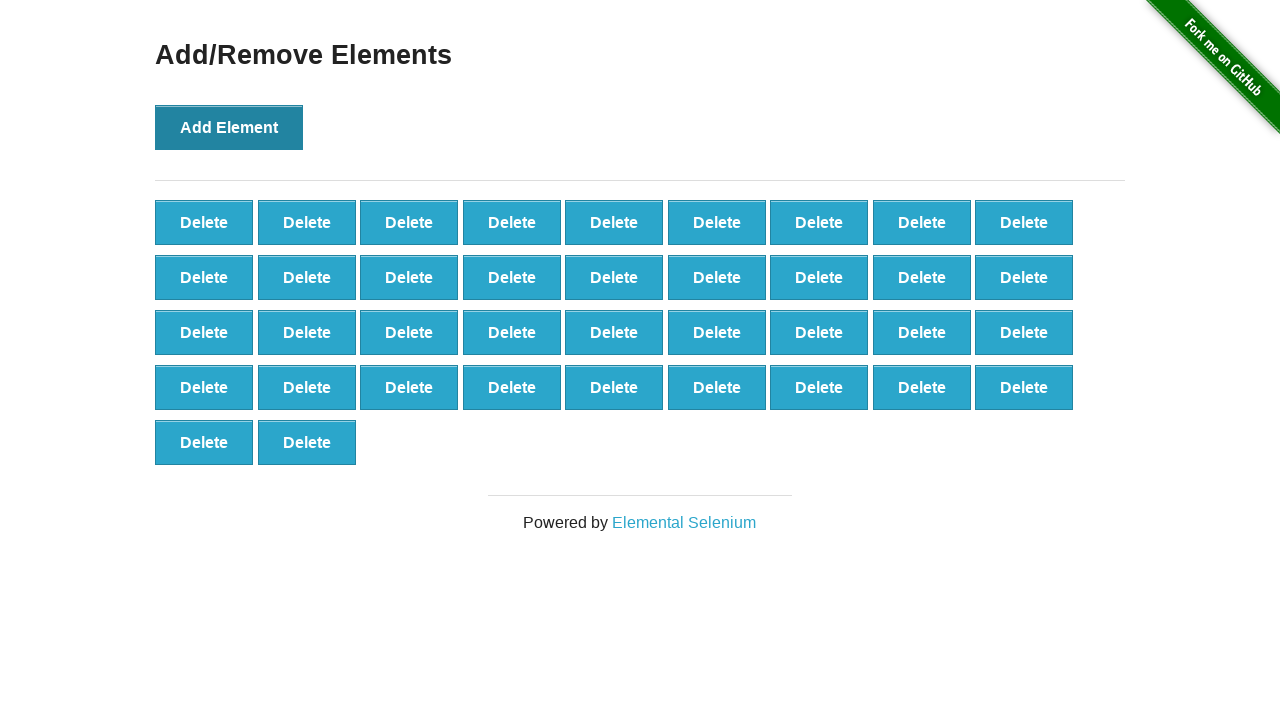

Clicked Add Element button (iteration 39/100) at (229, 127) on button[onclick='addElement()']
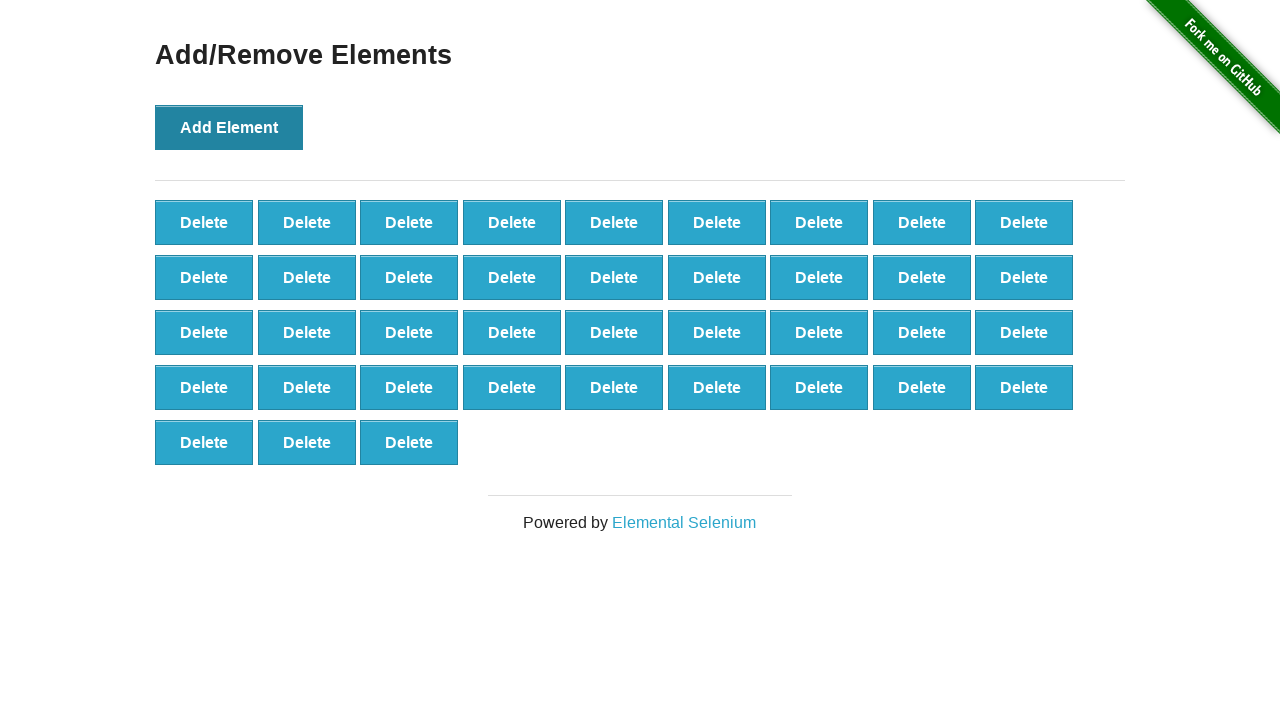

Clicked Add Element button (iteration 40/100) at (229, 127) on button[onclick='addElement()']
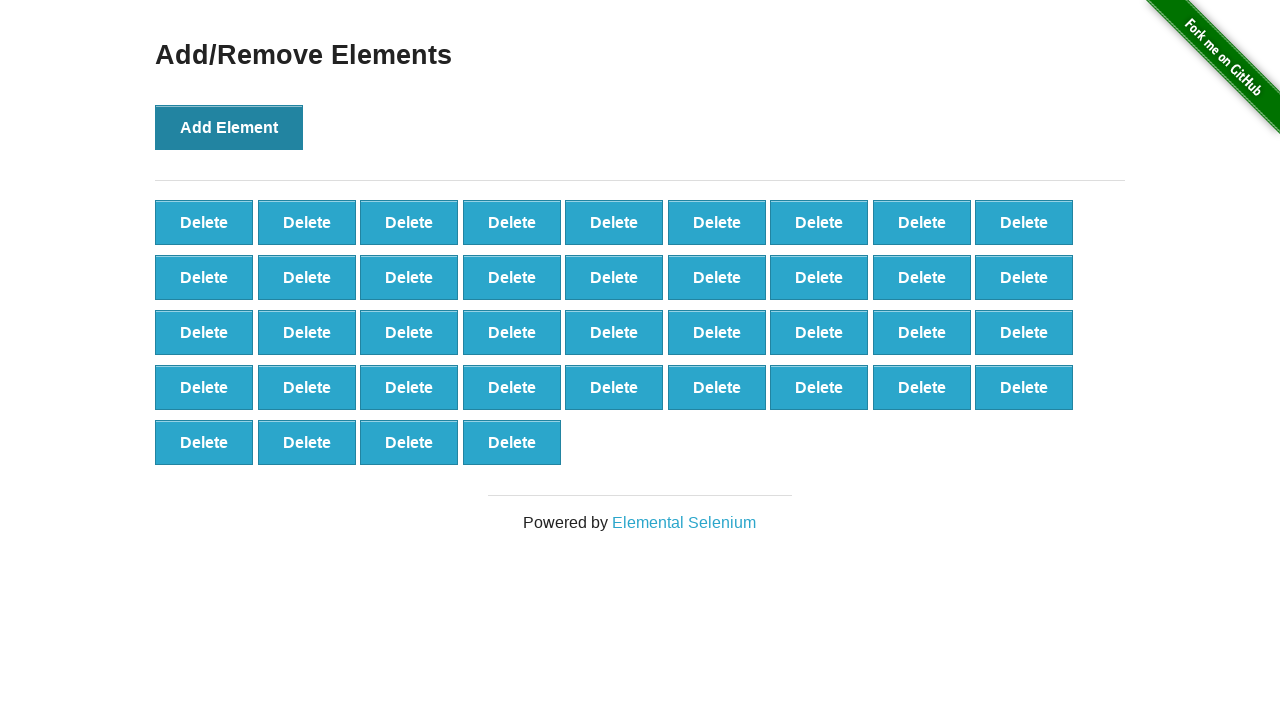

Clicked Add Element button (iteration 41/100) at (229, 127) on button[onclick='addElement()']
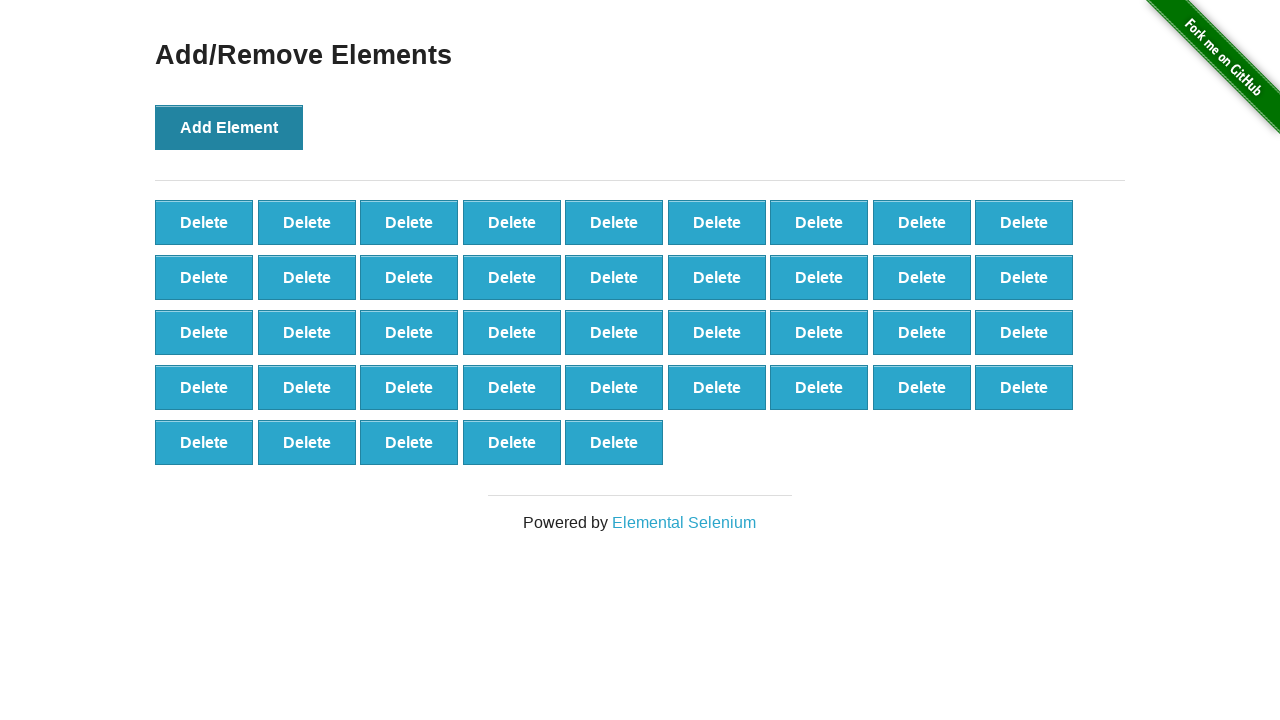

Clicked Add Element button (iteration 42/100) at (229, 127) on button[onclick='addElement()']
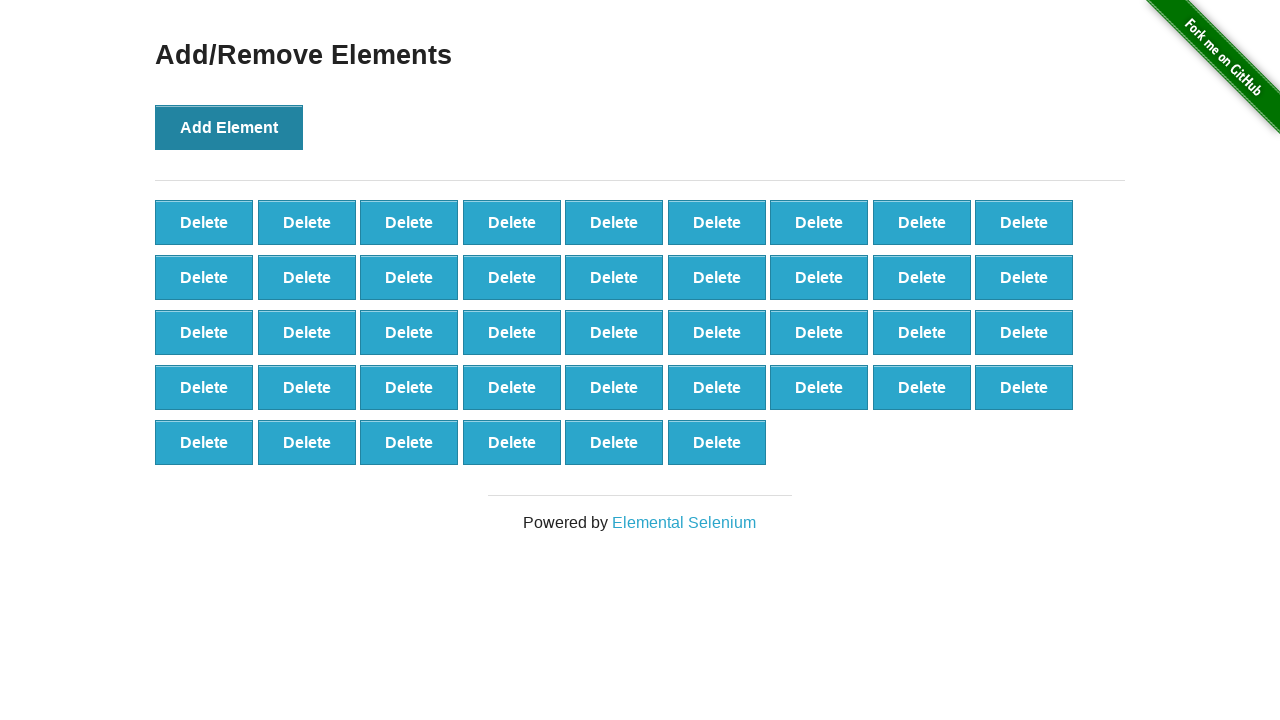

Clicked Add Element button (iteration 43/100) at (229, 127) on button[onclick='addElement()']
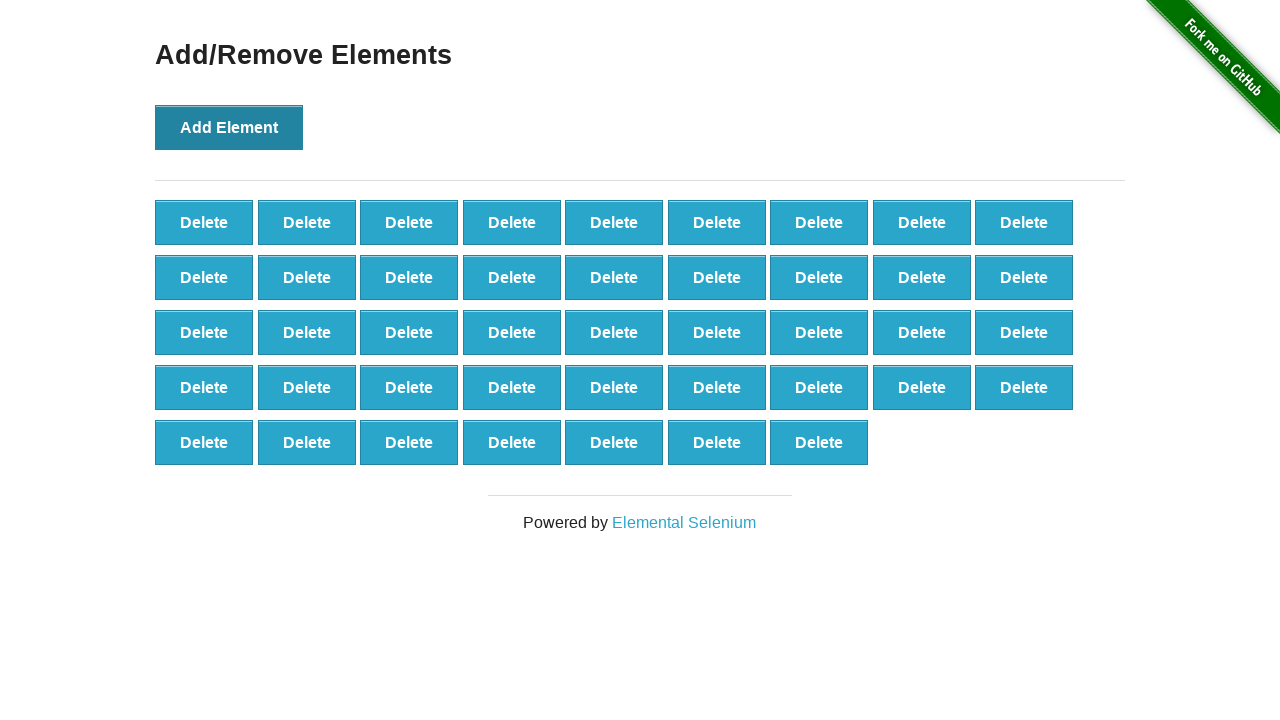

Clicked Add Element button (iteration 44/100) at (229, 127) on button[onclick='addElement()']
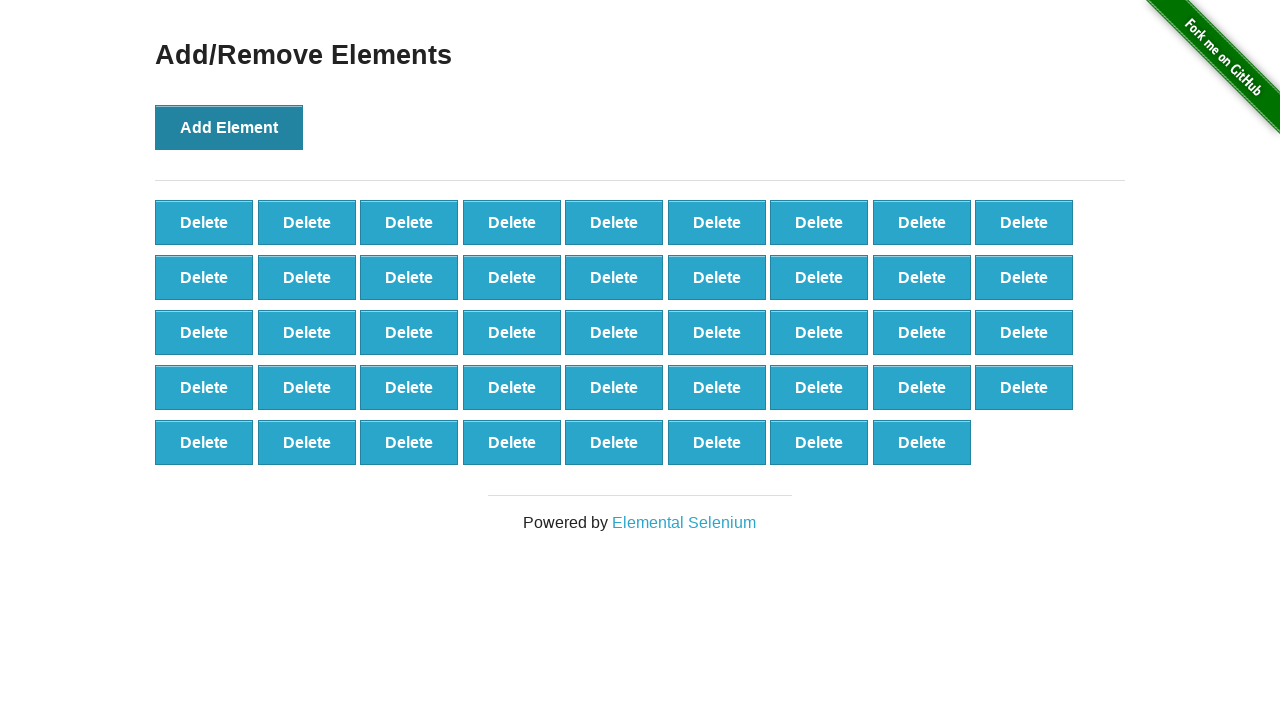

Clicked Add Element button (iteration 45/100) at (229, 127) on button[onclick='addElement()']
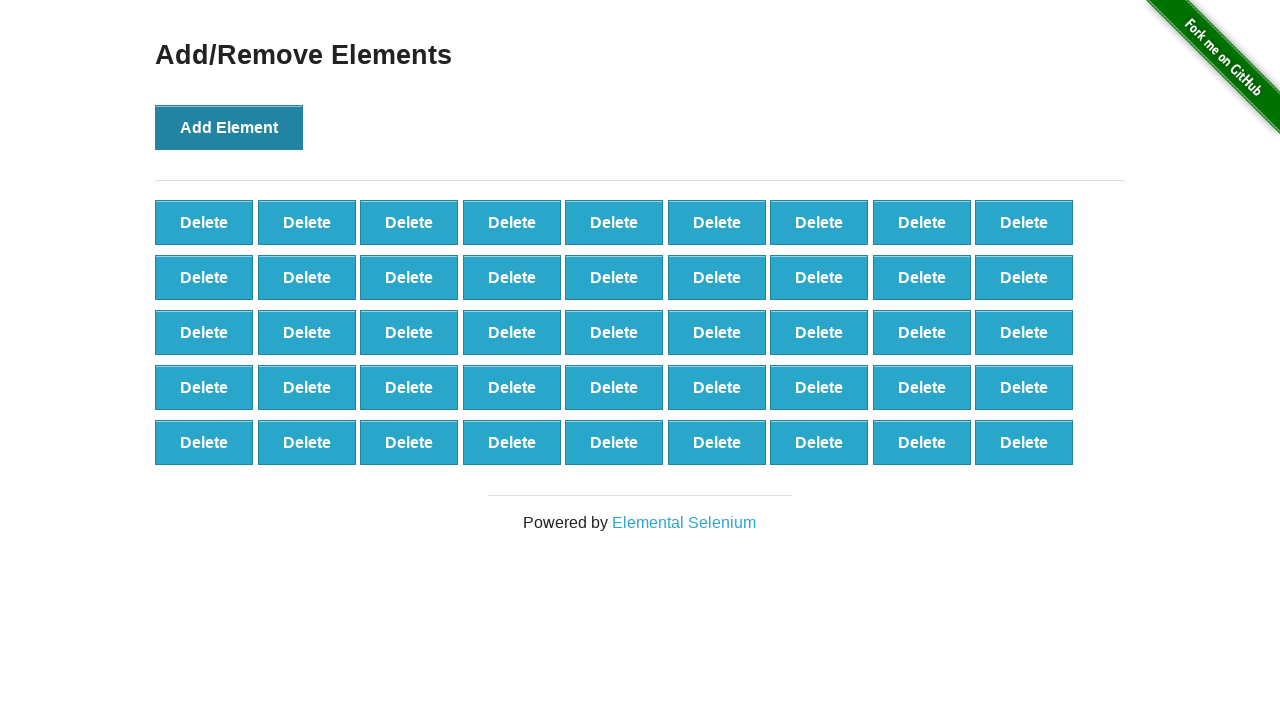

Clicked Add Element button (iteration 46/100) at (229, 127) on button[onclick='addElement()']
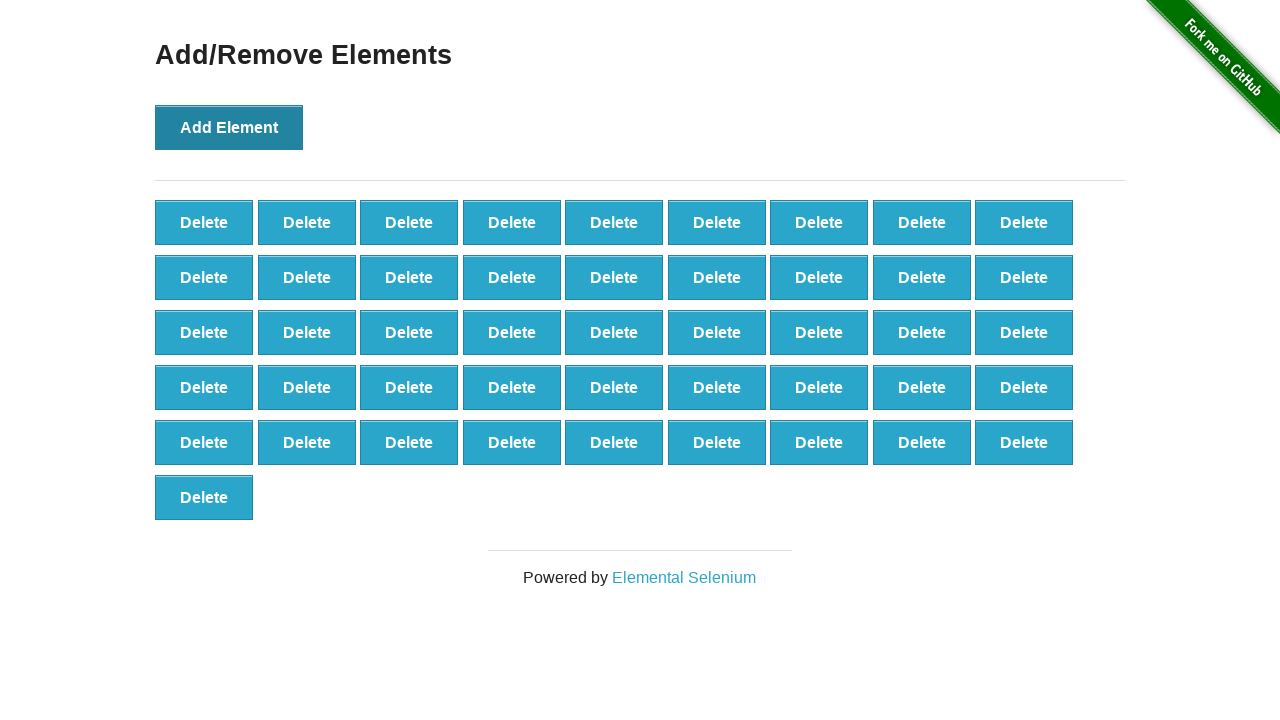

Clicked Add Element button (iteration 47/100) at (229, 127) on button[onclick='addElement()']
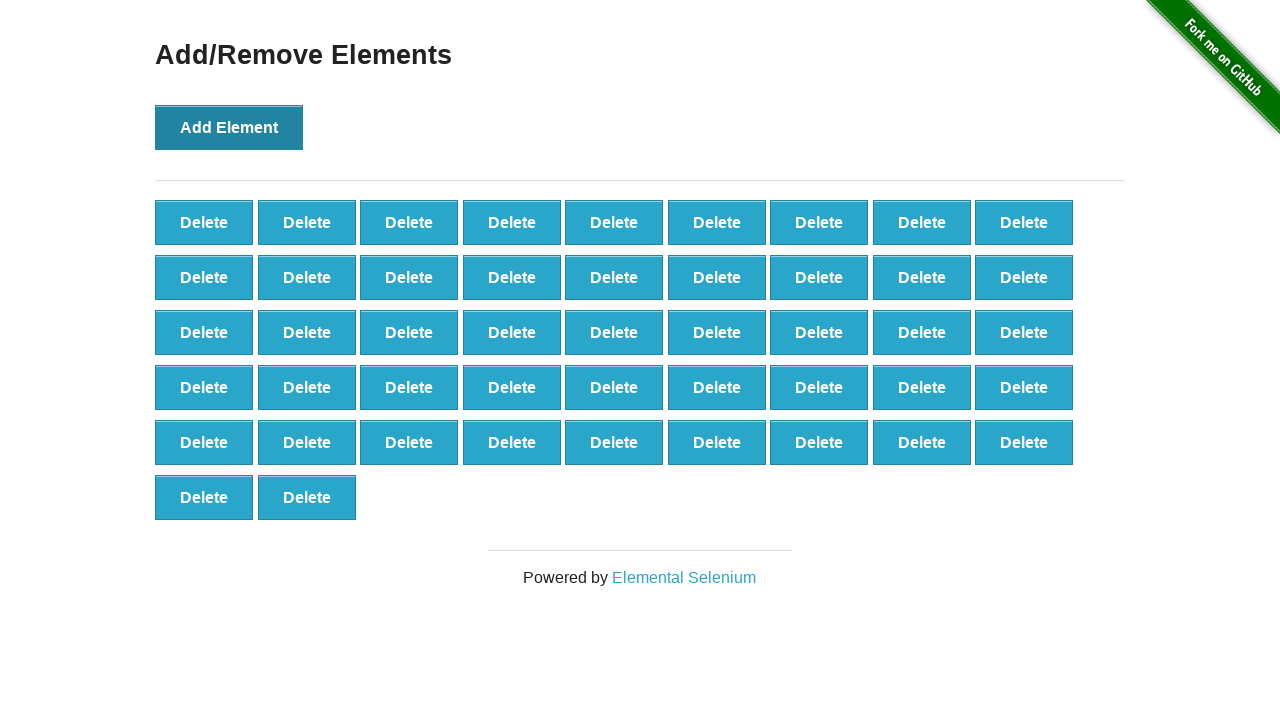

Clicked Add Element button (iteration 48/100) at (229, 127) on button[onclick='addElement()']
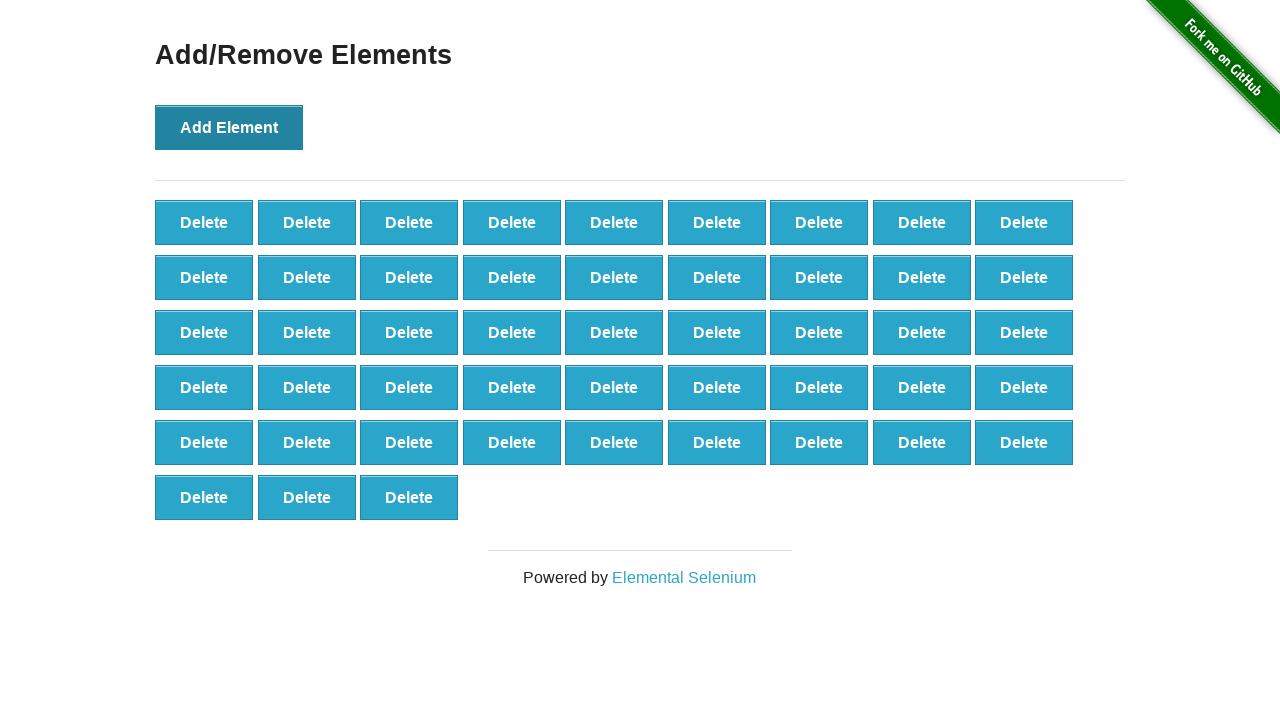

Clicked Add Element button (iteration 49/100) at (229, 127) on button[onclick='addElement()']
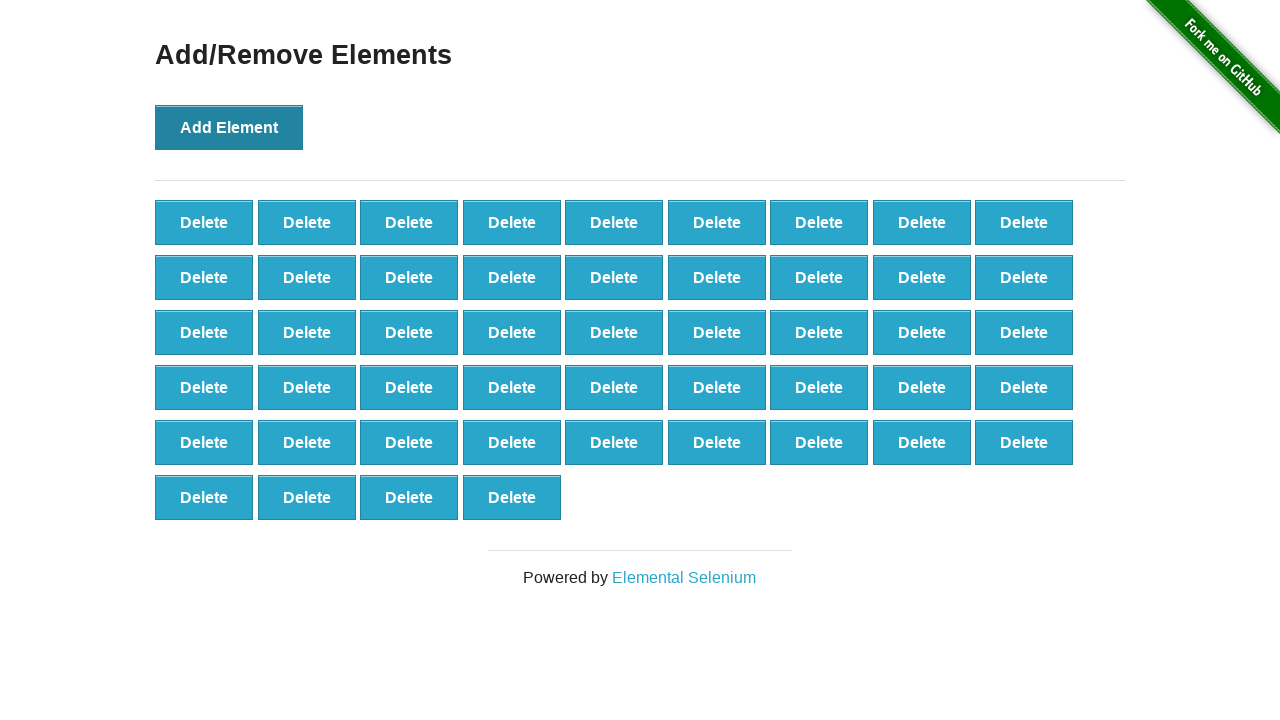

Clicked Add Element button (iteration 50/100) at (229, 127) on button[onclick='addElement()']
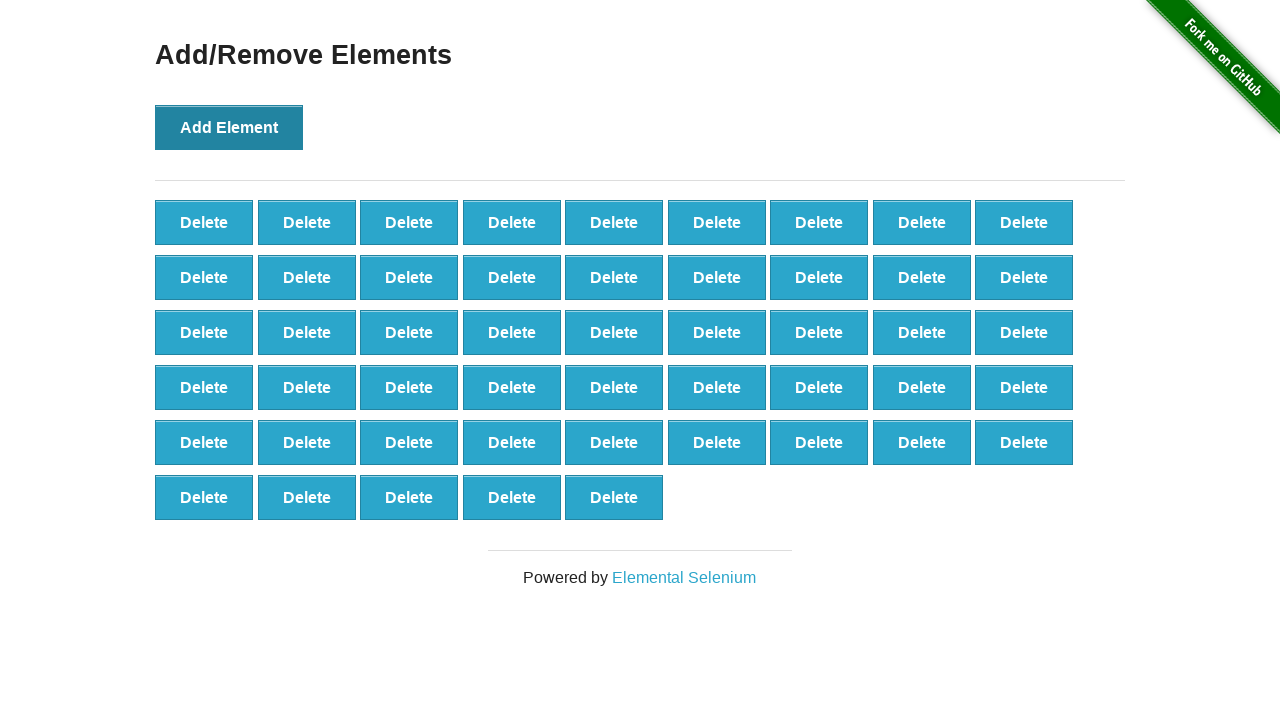

Clicked Add Element button (iteration 51/100) at (229, 127) on button[onclick='addElement()']
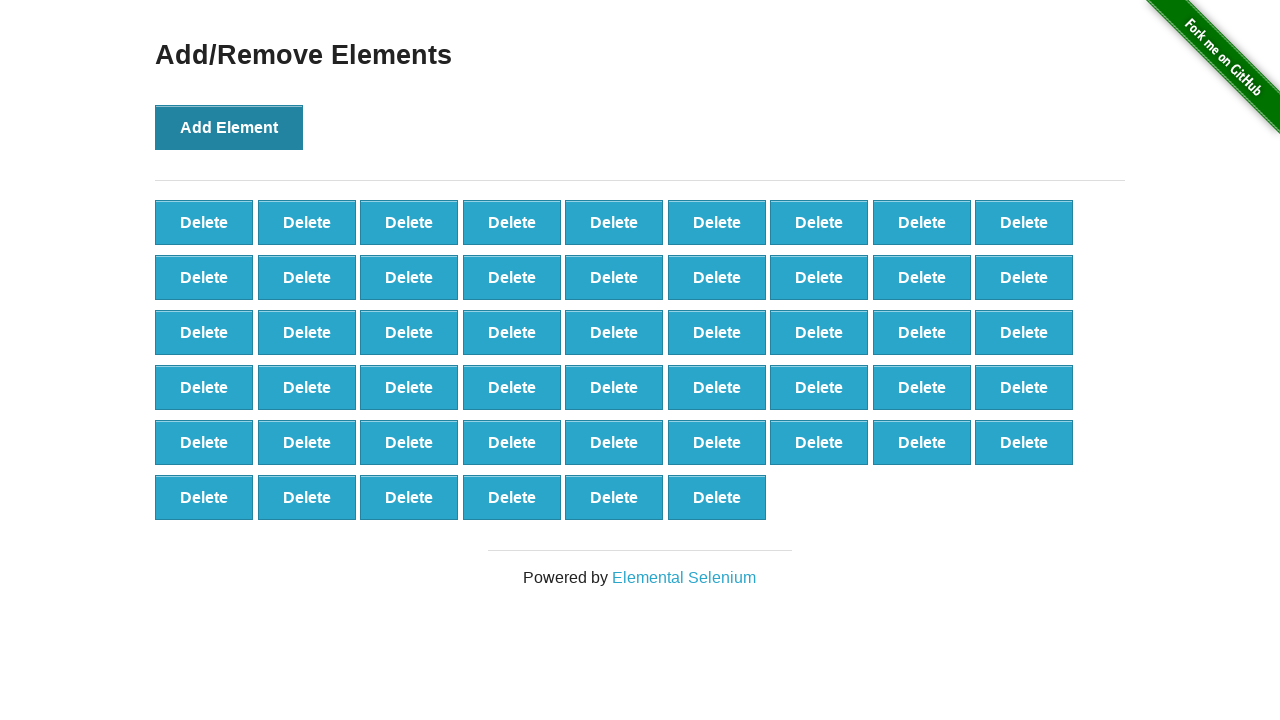

Clicked Add Element button (iteration 52/100) at (229, 127) on button[onclick='addElement()']
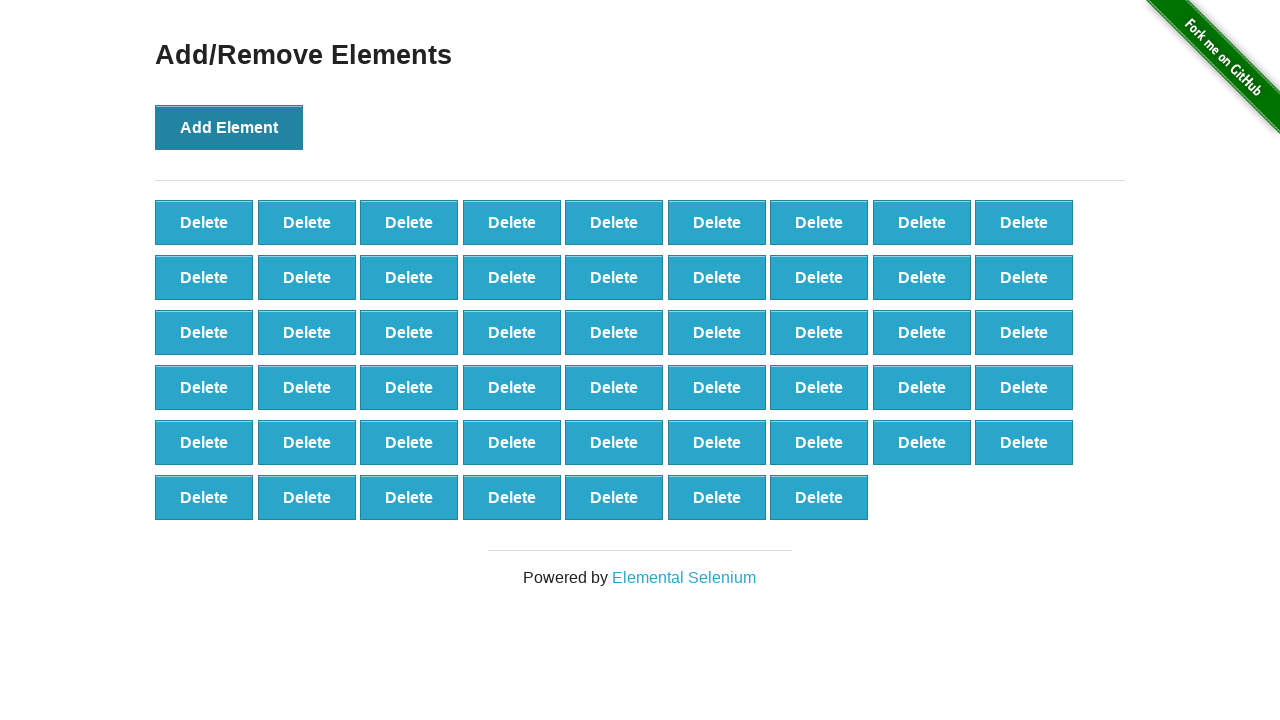

Clicked Add Element button (iteration 53/100) at (229, 127) on button[onclick='addElement()']
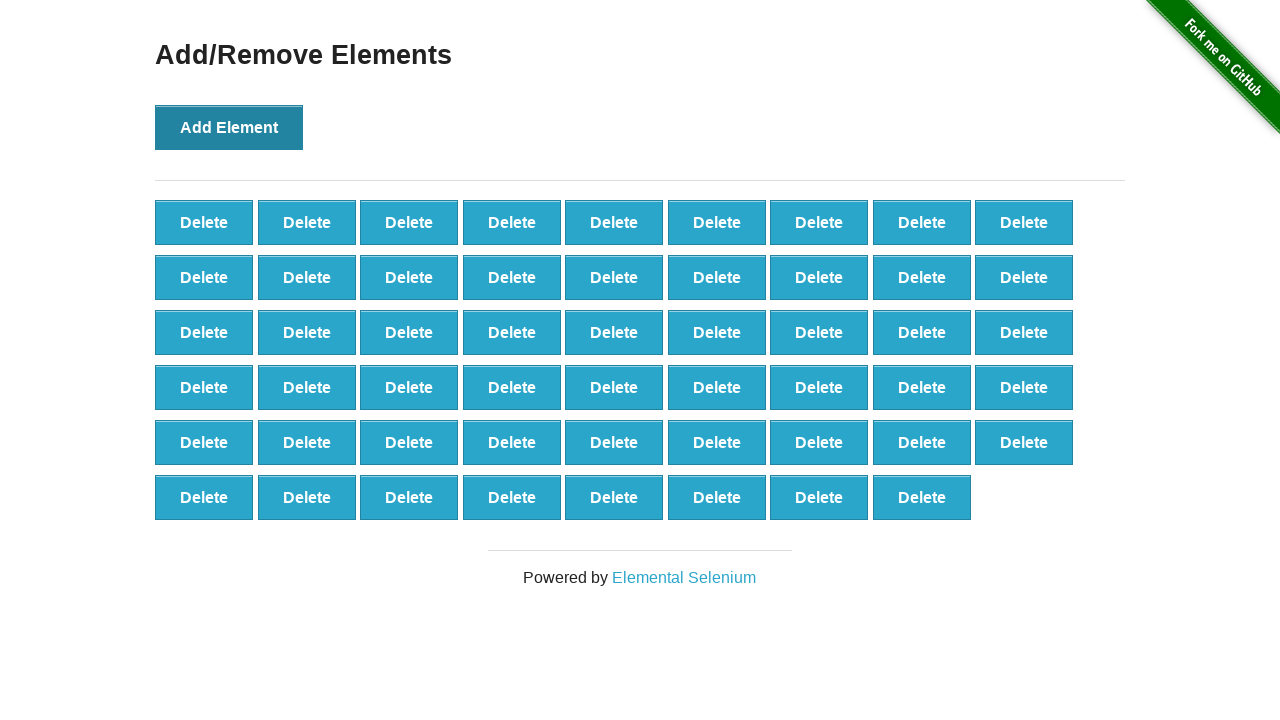

Clicked Add Element button (iteration 54/100) at (229, 127) on button[onclick='addElement()']
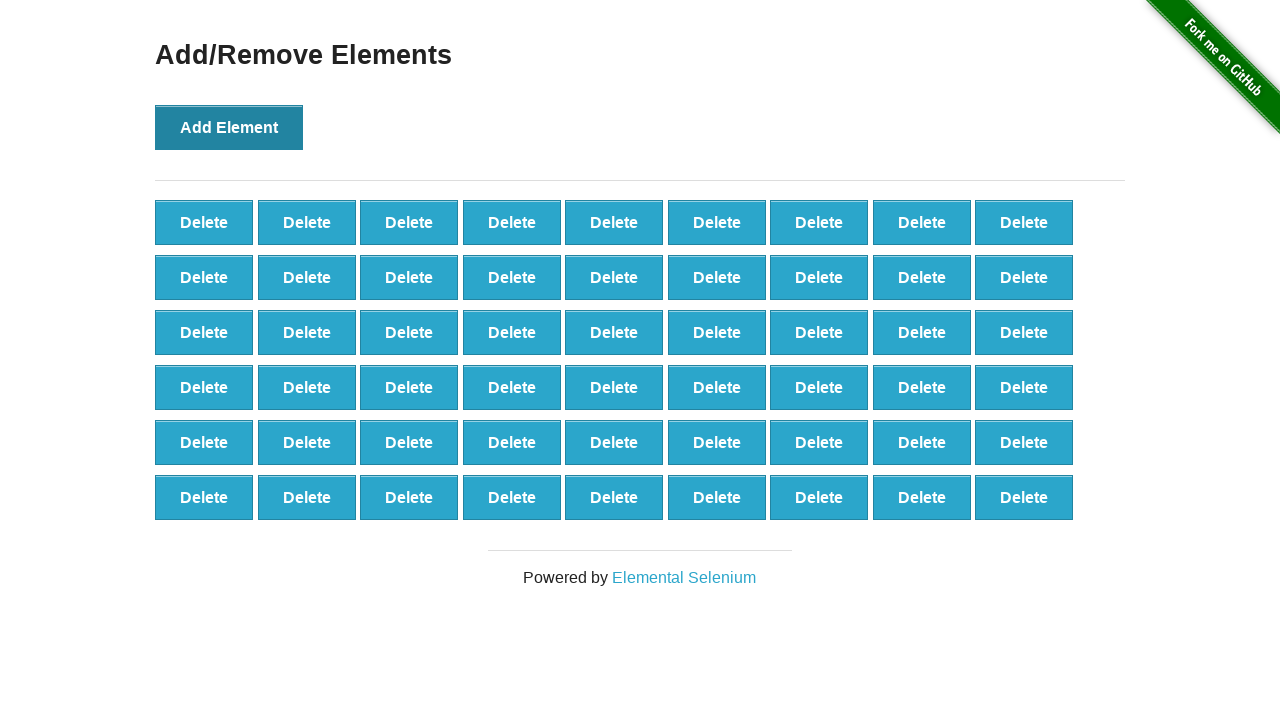

Clicked Add Element button (iteration 55/100) at (229, 127) on button[onclick='addElement()']
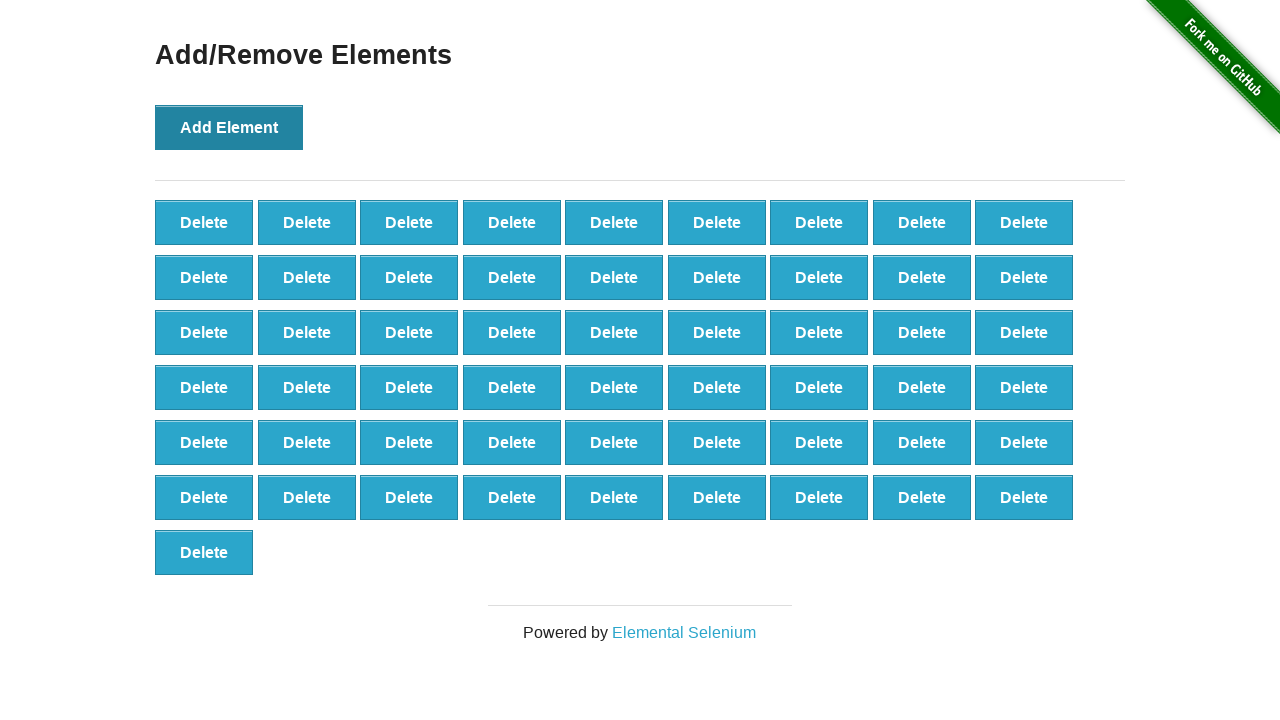

Clicked Add Element button (iteration 56/100) at (229, 127) on button[onclick='addElement()']
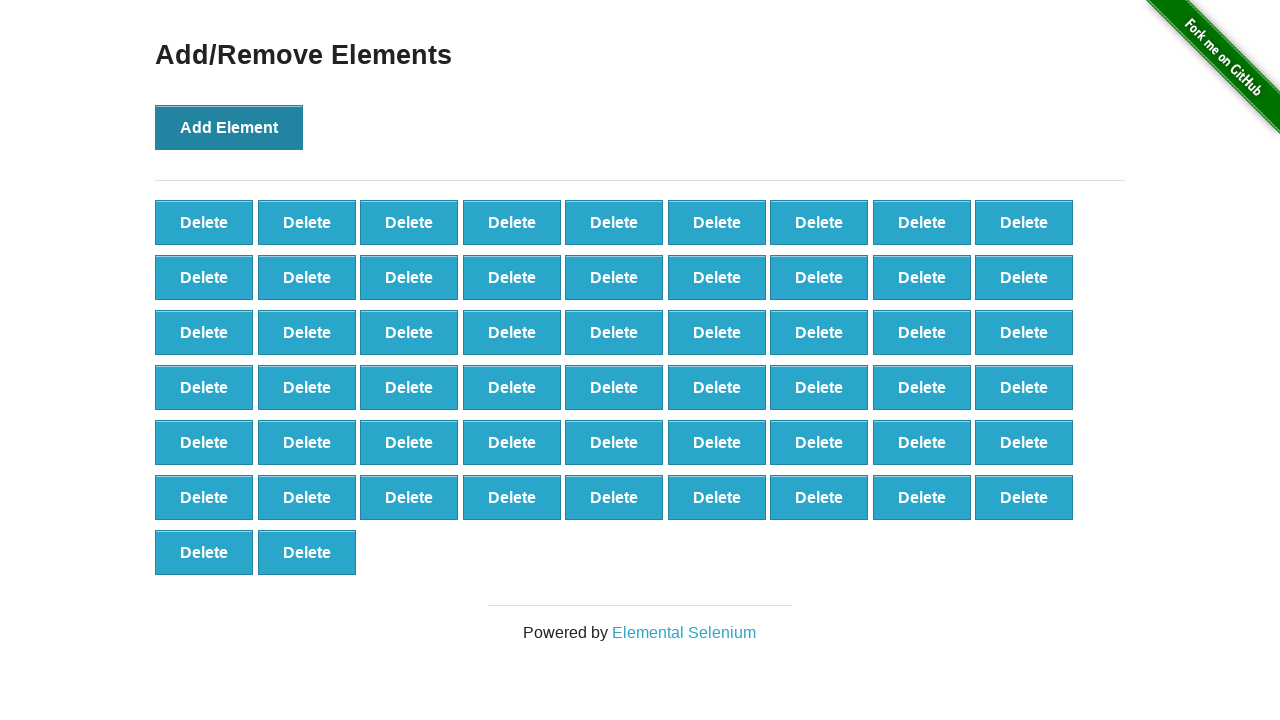

Clicked Add Element button (iteration 57/100) at (229, 127) on button[onclick='addElement()']
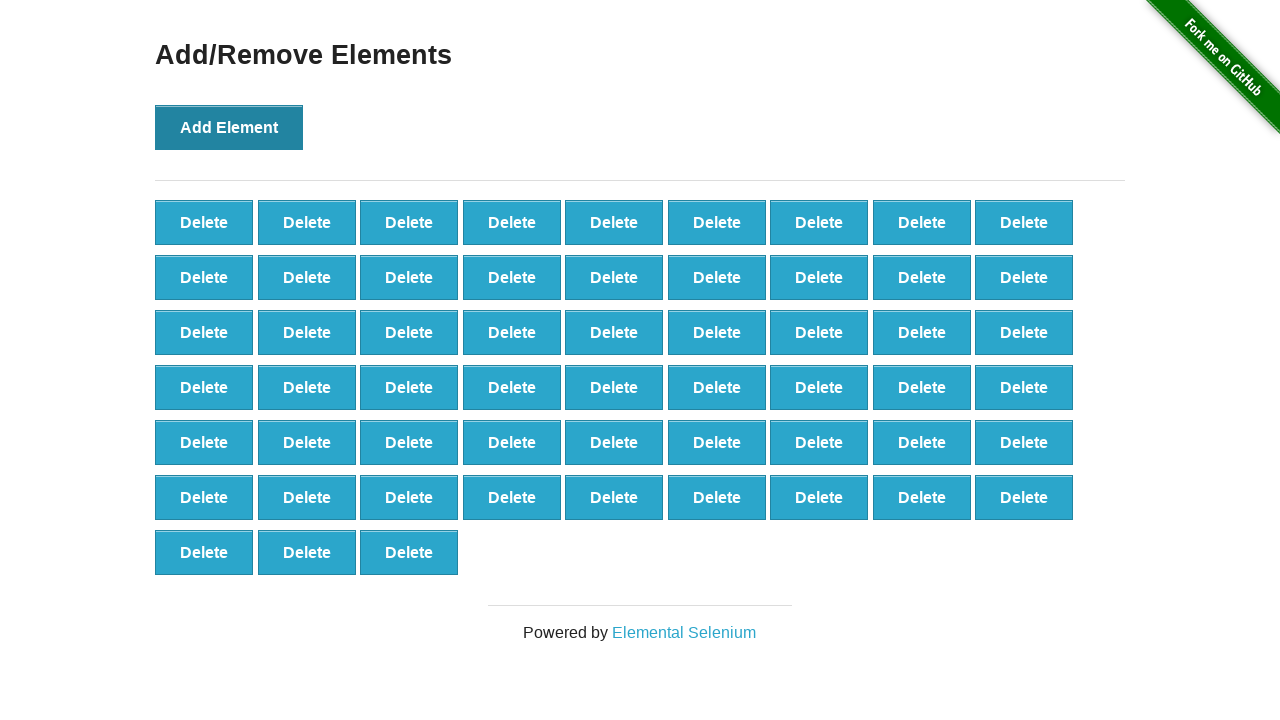

Clicked Add Element button (iteration 58/100) at (229, 127) on button[onclick='addElement()']
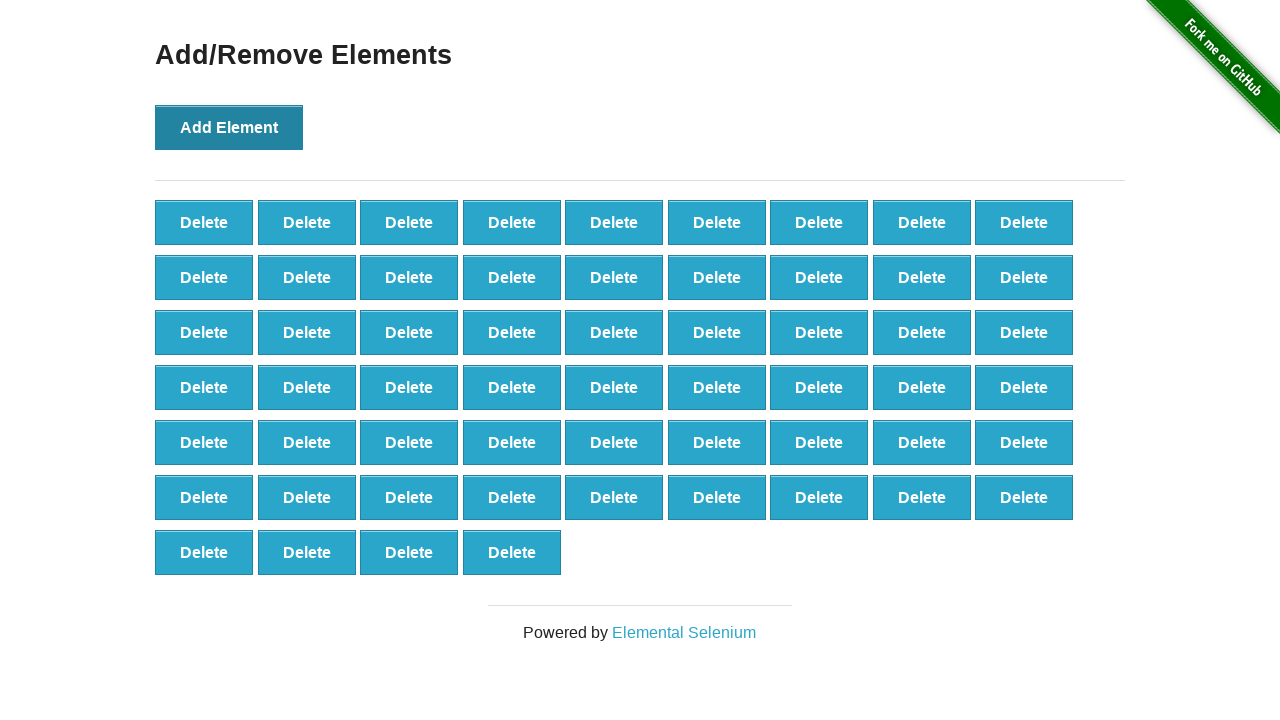

Clicked Add Element button (iteration 59/100) at (229, 127) on button[onclick='addElement()']
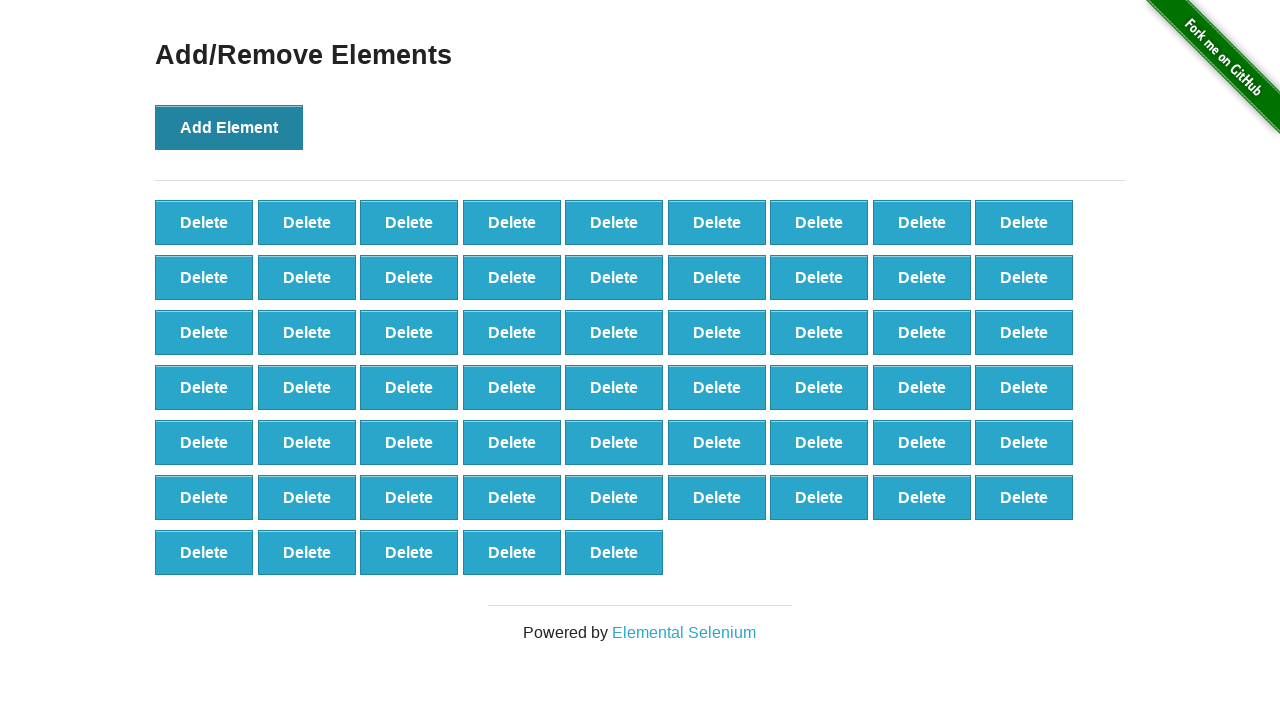

Clicked Add Element button (iteration 60/100) at (229, 127) on button[onclick='addElement()']
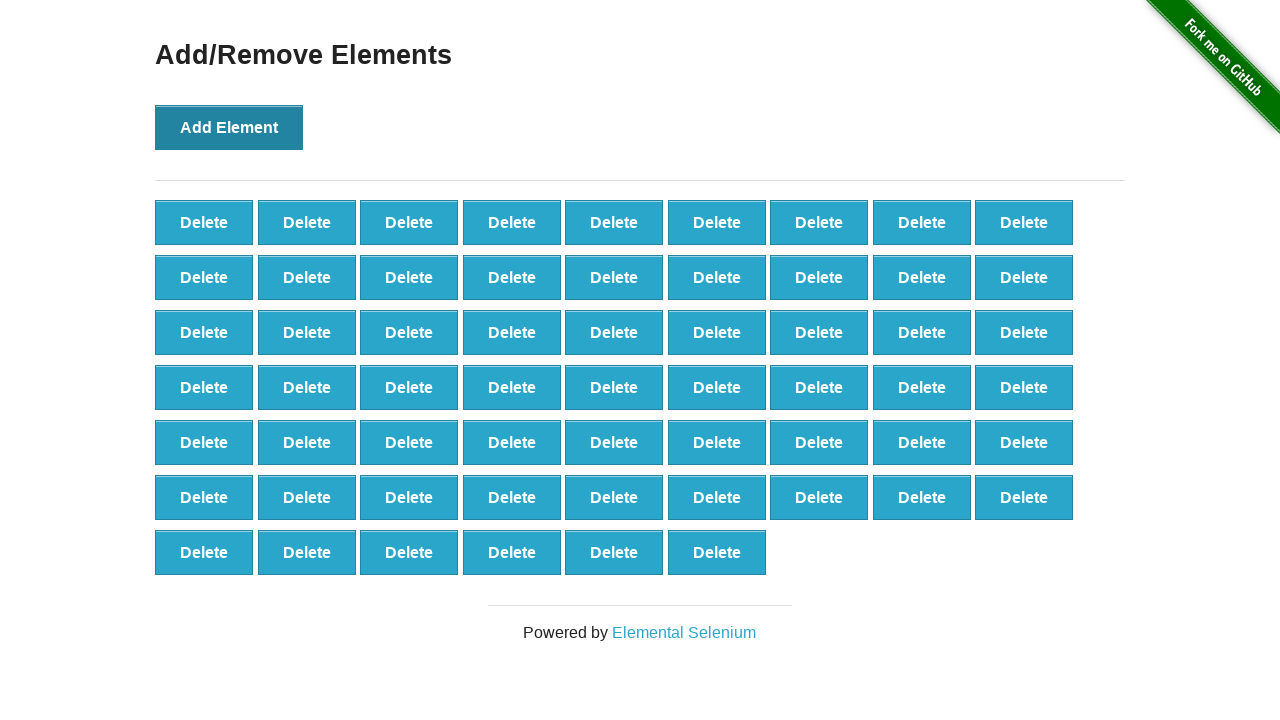

Clicked Add Element button (iteration 61/100) at (229, 127) on button[onclick='addElement()']
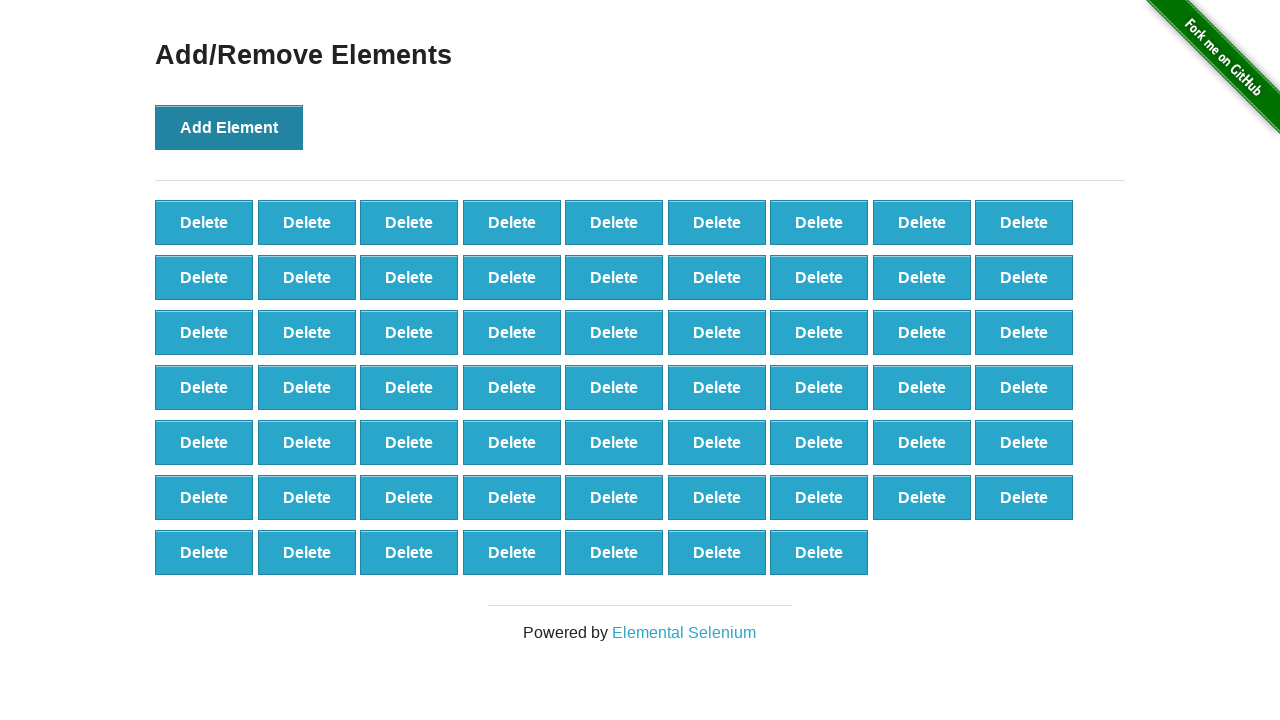

Clicked Add Element button (iteration 62/100) at (229, 127) on button[onclick='addElement()']
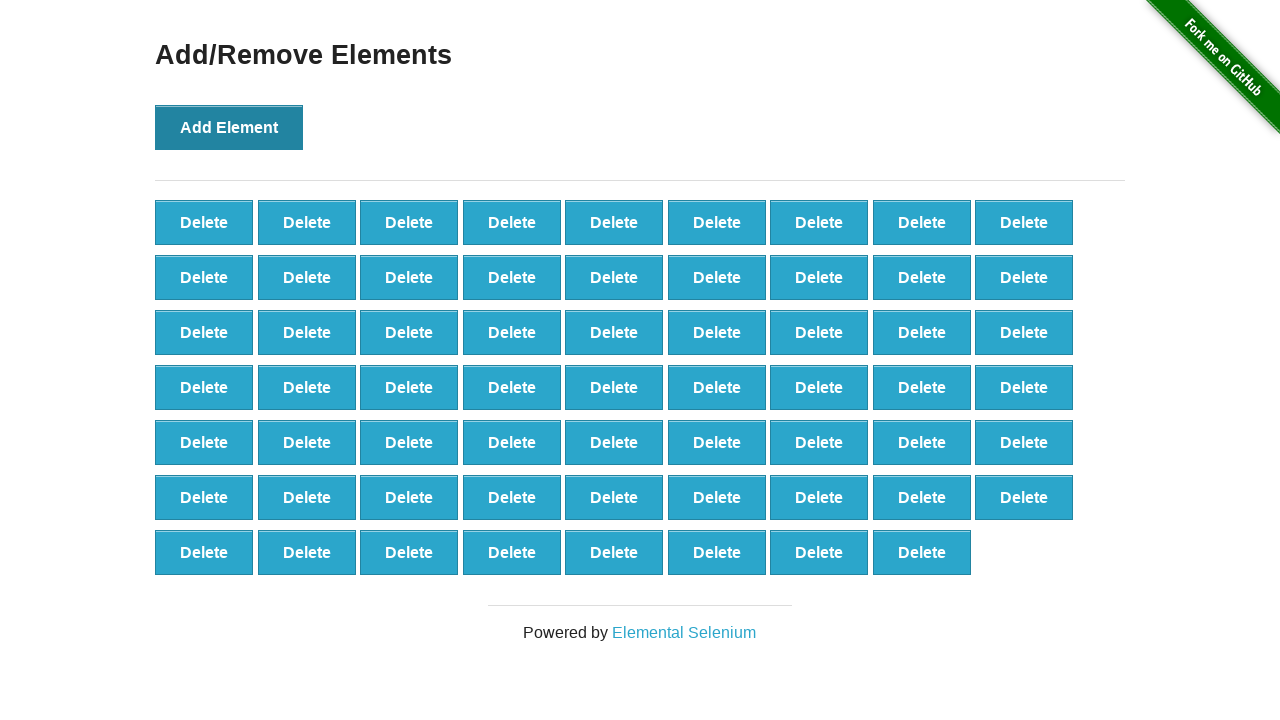

Clicked Add Element button (iteration 63/100) at (229, 127) on button[onclick='addElement()']
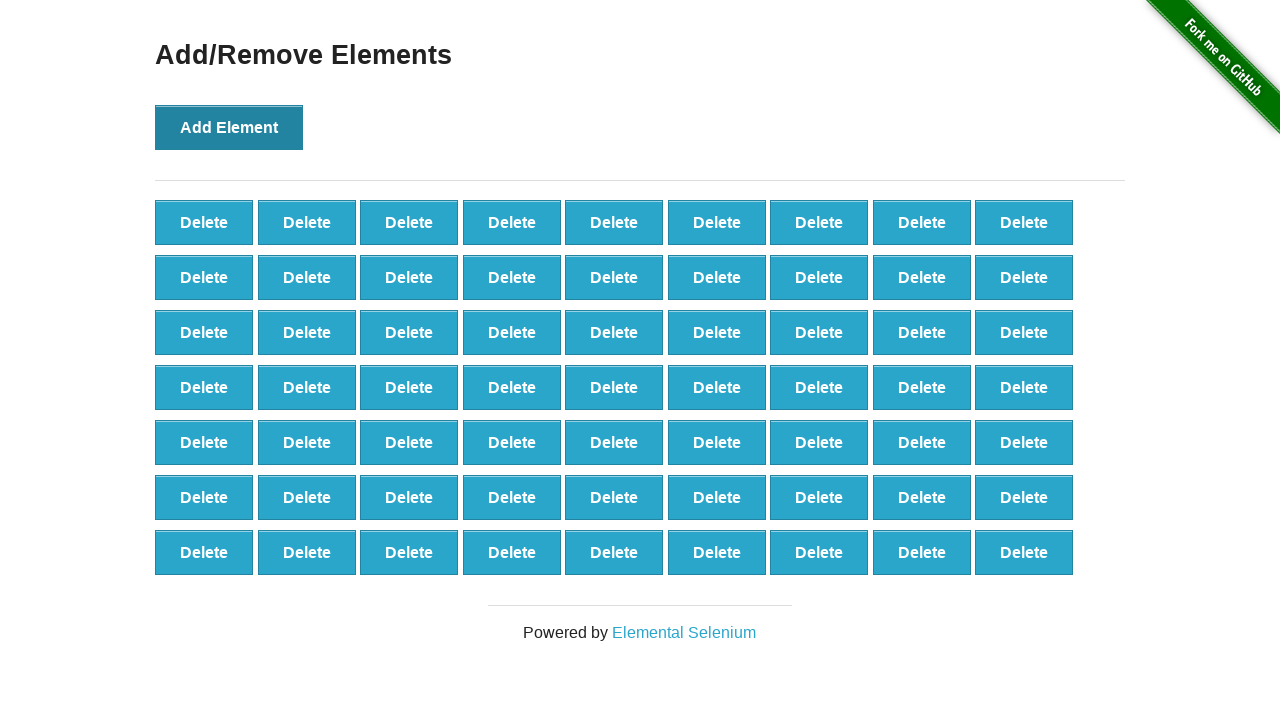

Clicked Add Element button (iteration 64/100) at (229, 127) on button[onclick='addElement()']
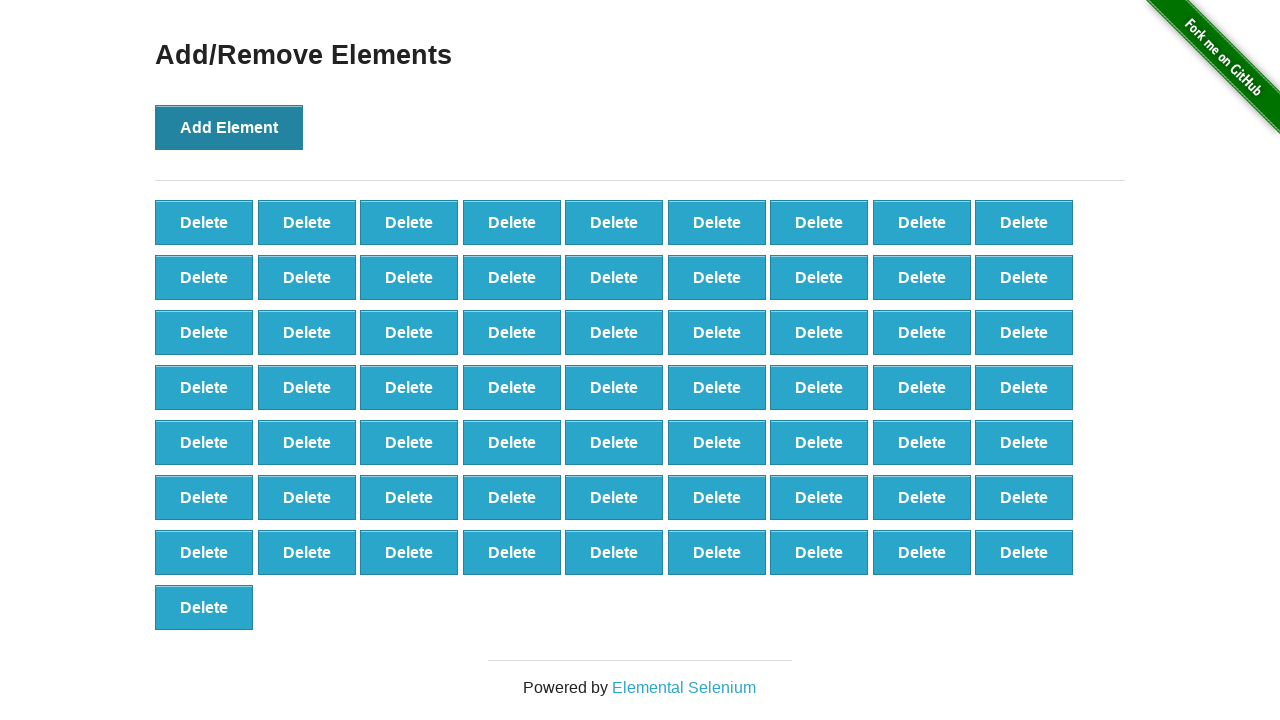

Clicked Add Element button (iteration 65/100) at (229, 127) on button[onclick='addElement()']
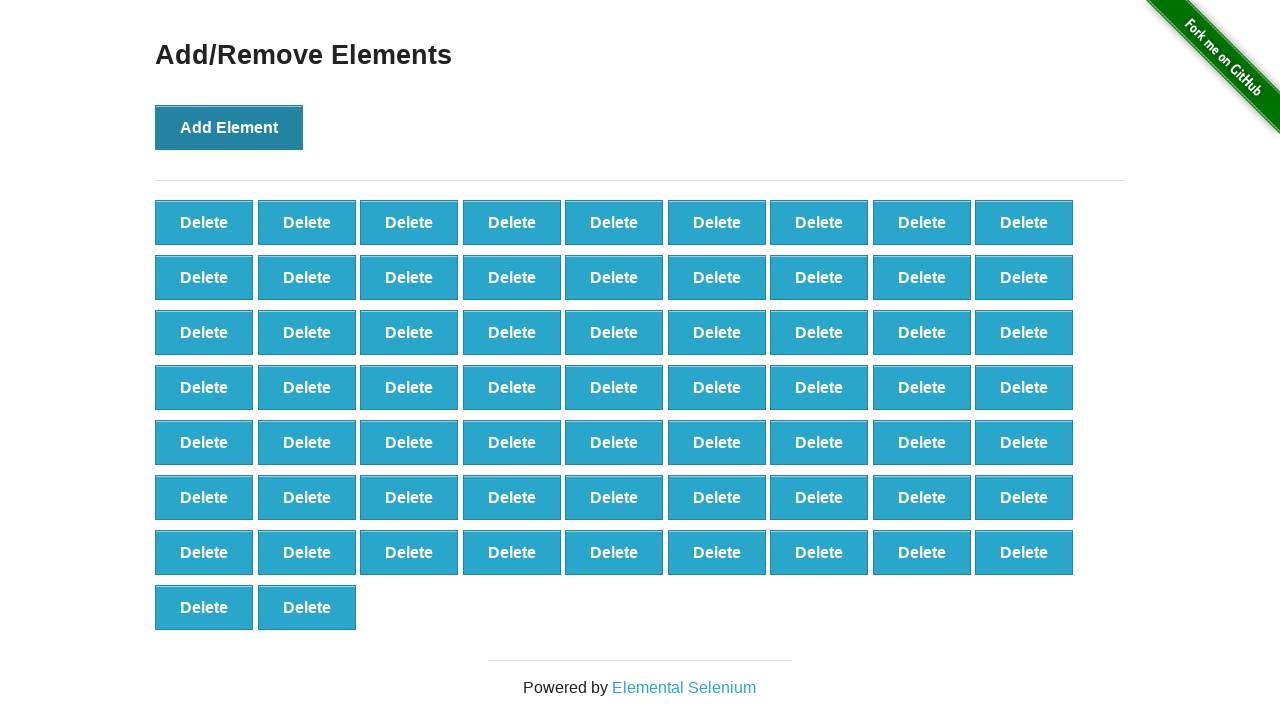

Clicked Add Element button (iteration 66/100) at (229, 127) on button[onclick='addElement()']
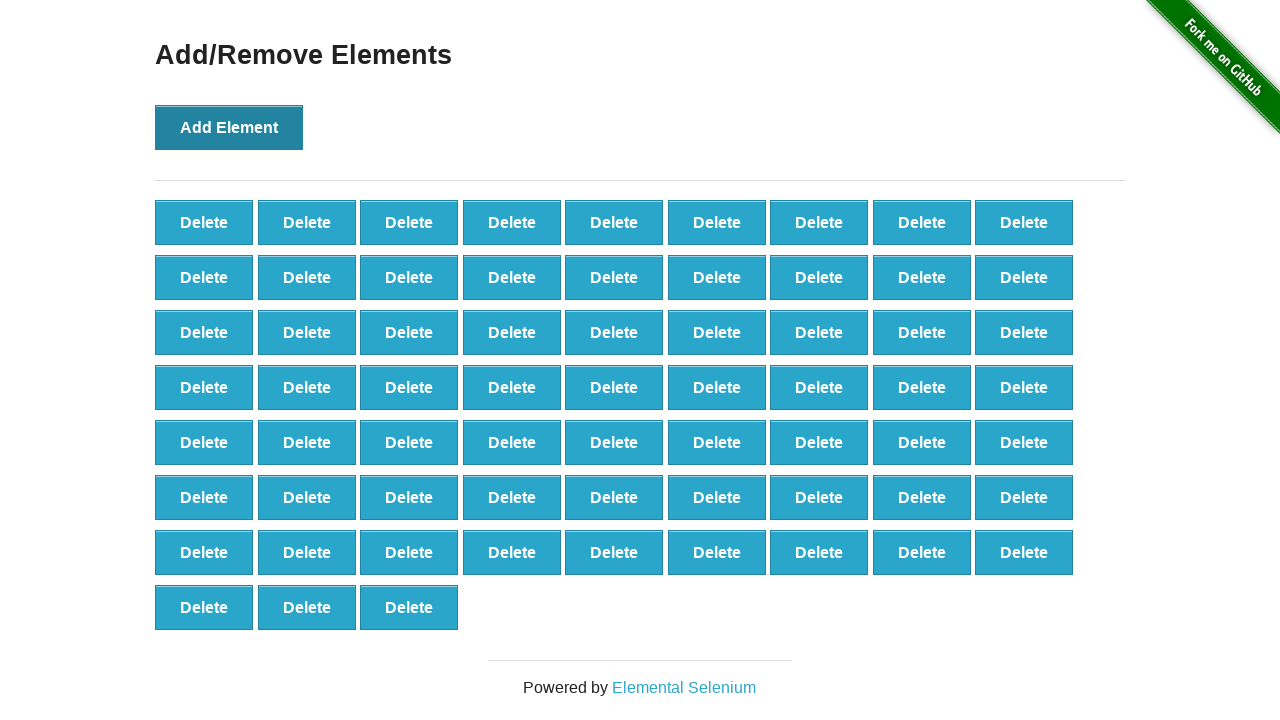

Clicked Add Element button (iteration 67/100) at (229, 127) on button[onclick='addElement()']
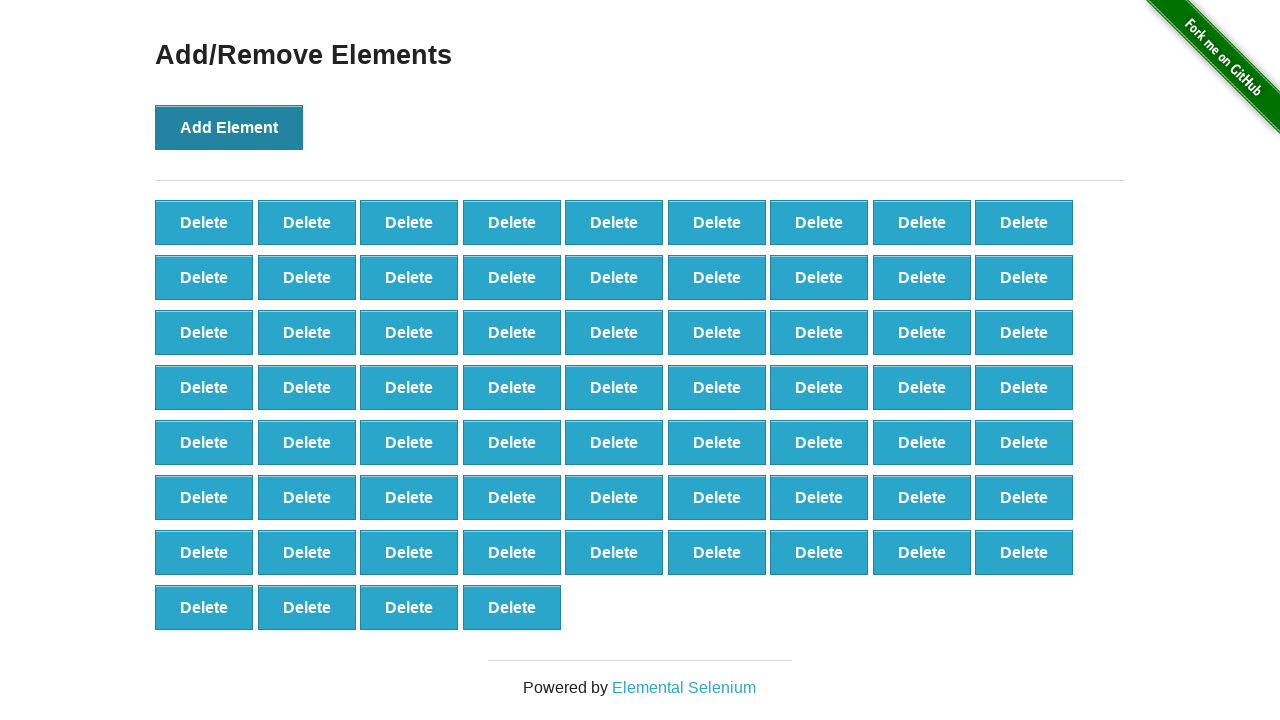

Clicked Add Element button (iteration 68/100) at (229, 127) on button[onclick='addElement()']
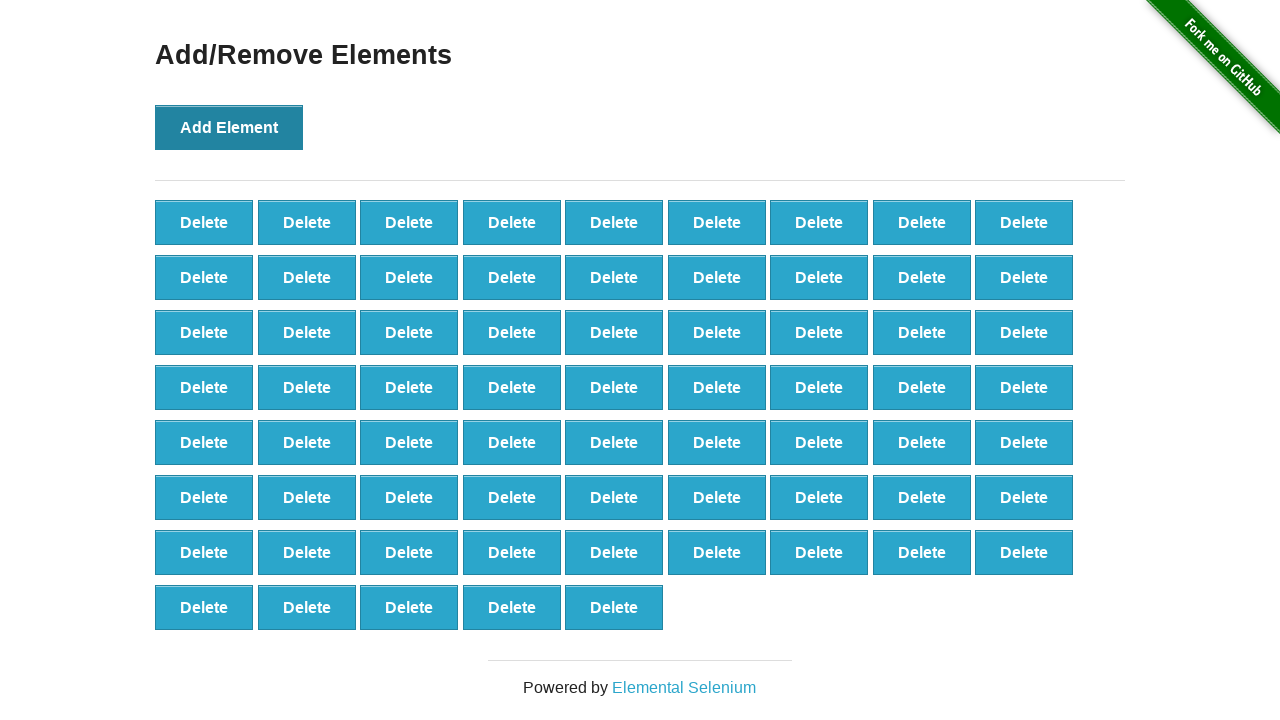

Clicked Add Element button (iteration 69/100) at (229, 127) on button[onclick='addElement()']
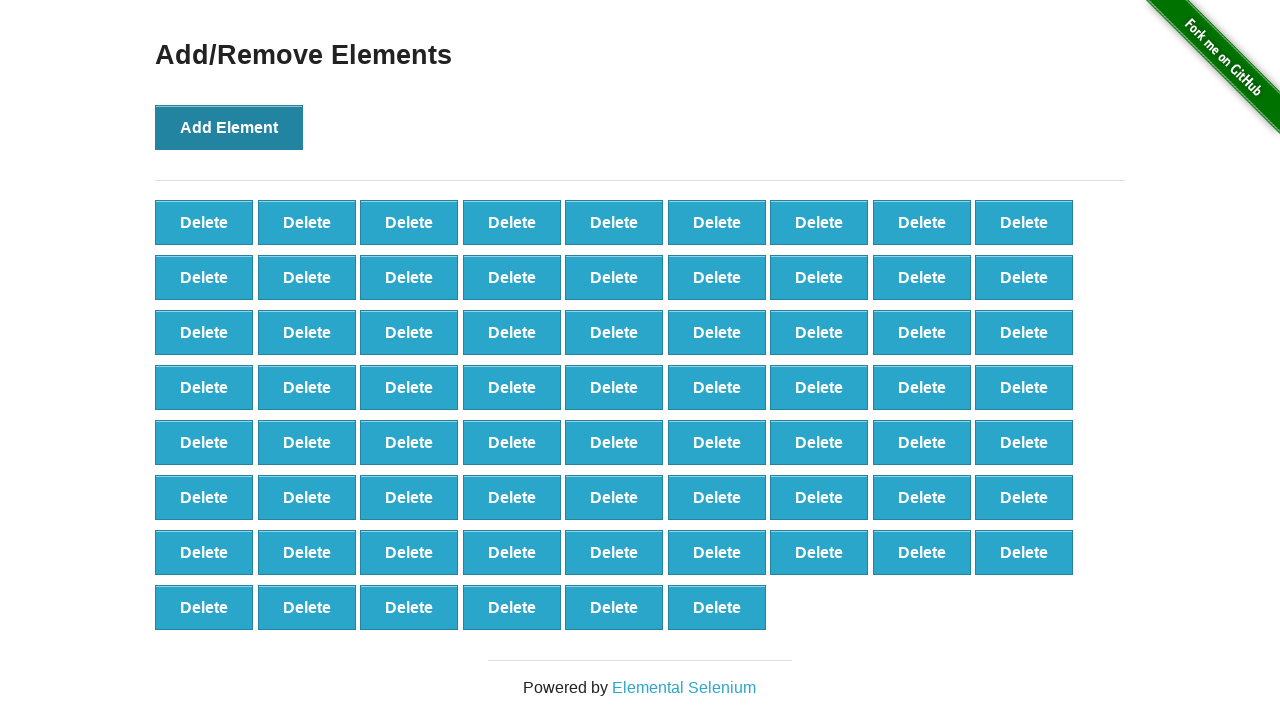

Clicked Add Element button (iteration 70/100) at (229, 127) on button[onclick='addElement()']
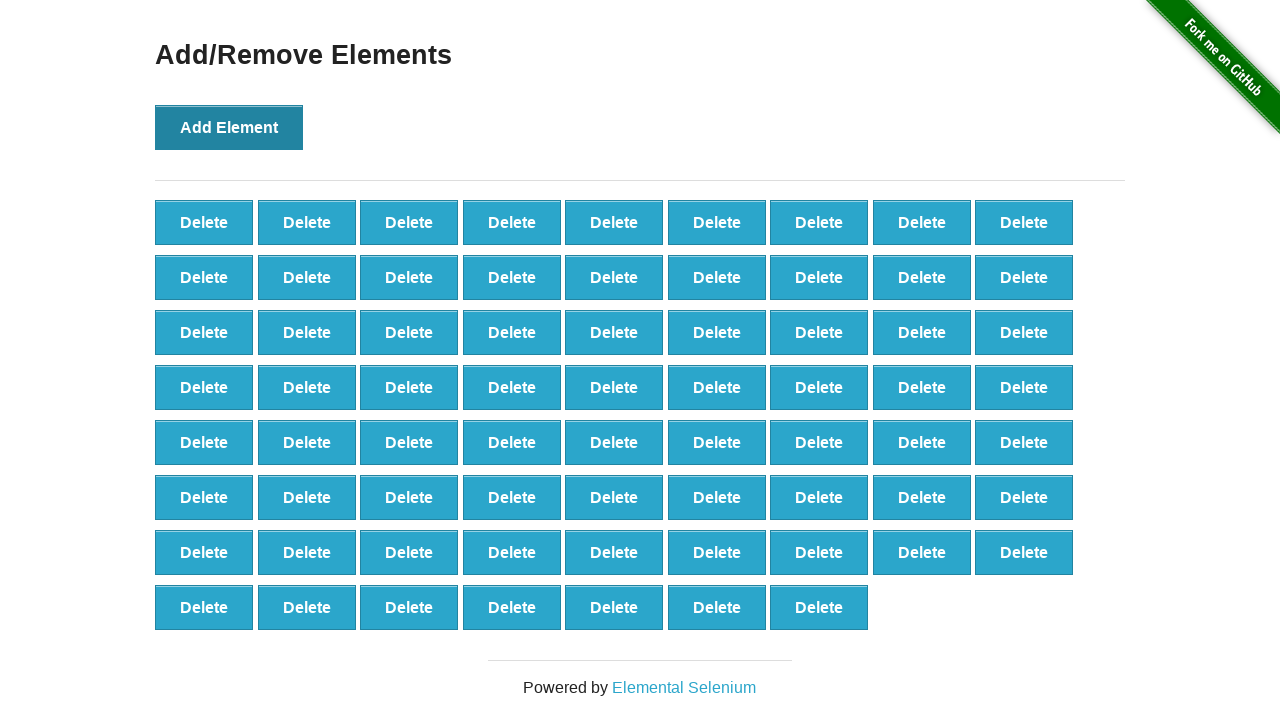

Clicked Add Element button (iteration 71/100) at (229, 127) on button[onclick='addElement()']
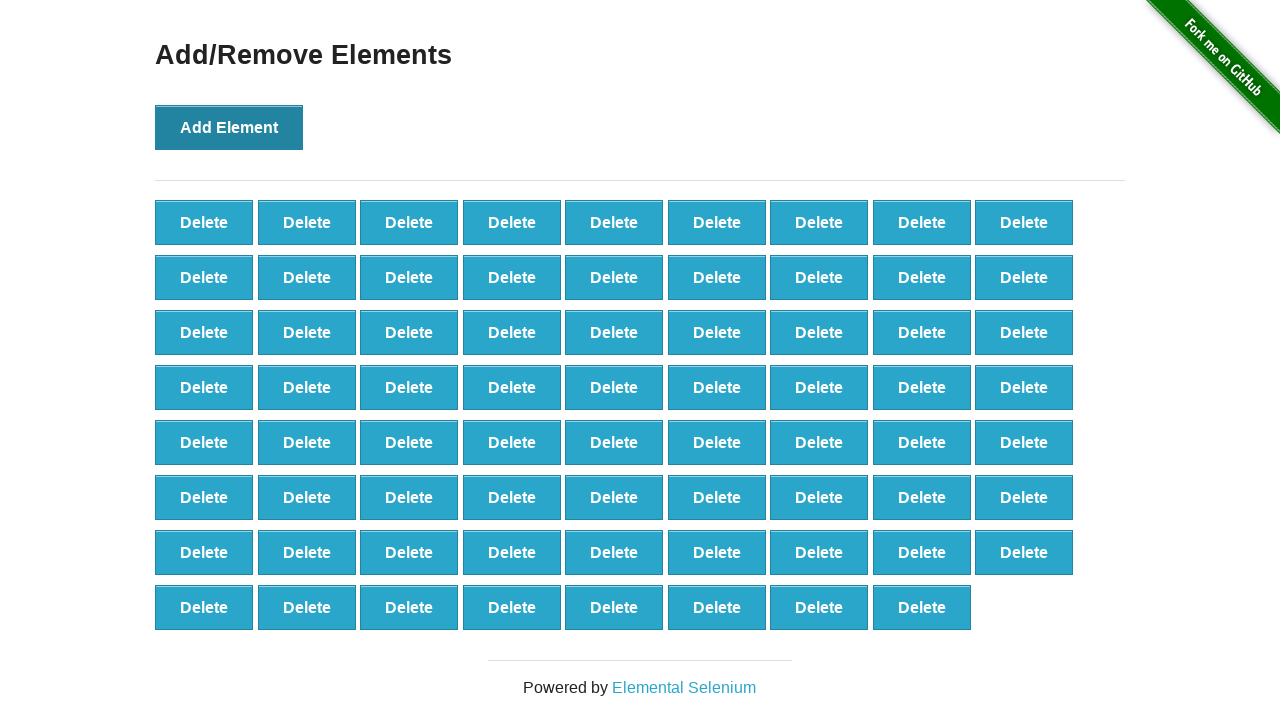

Clicked Add Element button (iteration 72/100) at (229, 127) on button[onclick='addElement()']
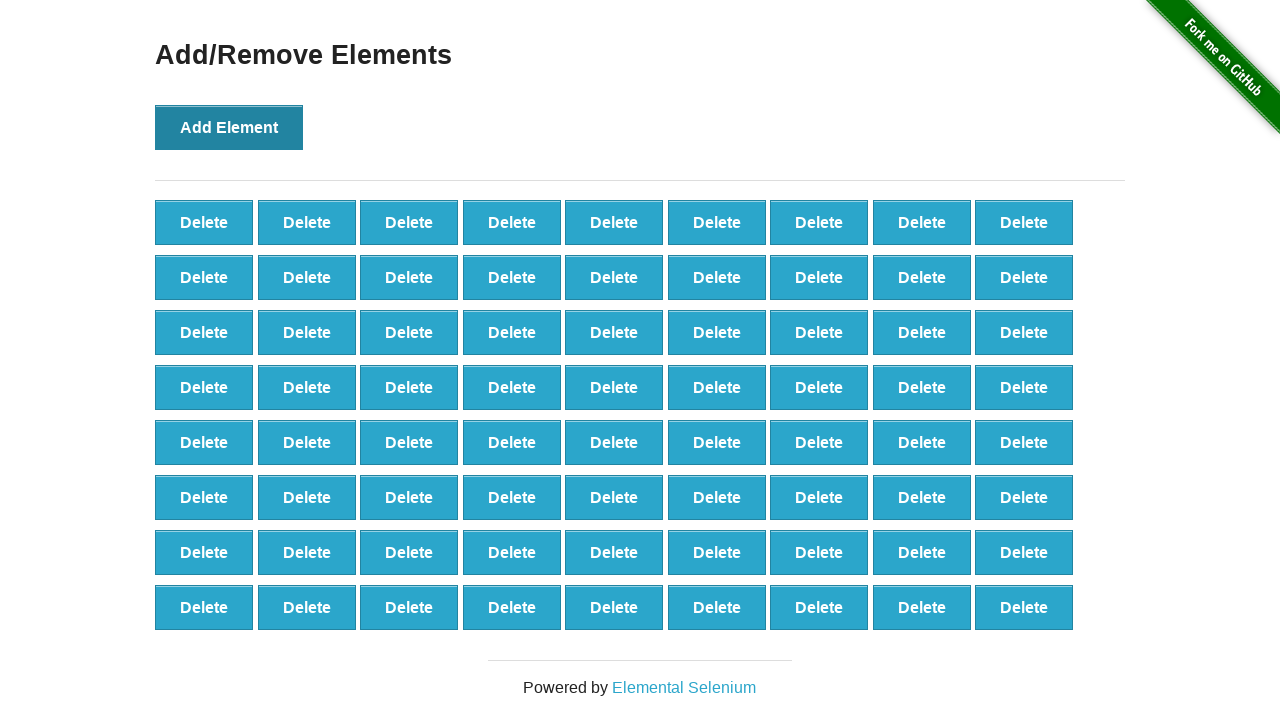

Clicked Add Element button (iteration 73/100) at (229, 127) on button[onclick='addElement()']
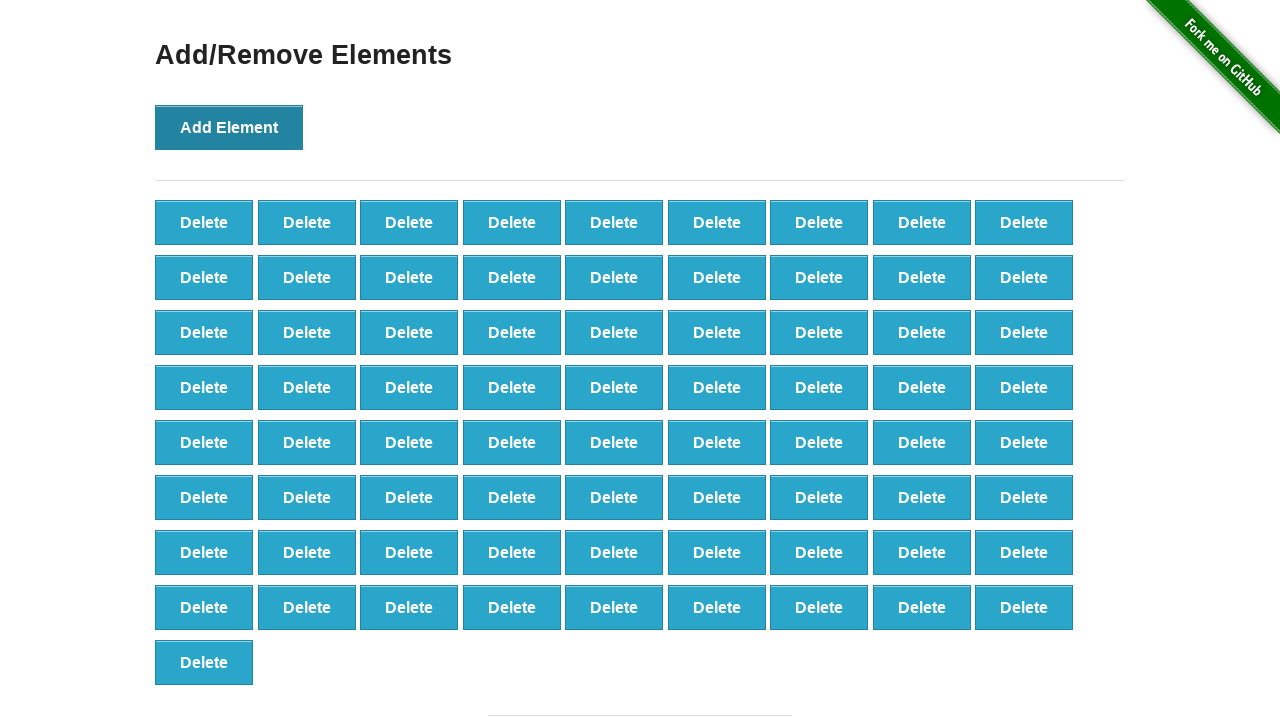

Clicked Add Element button (iteration 74/100) at (229, 127) on button[onclick='addElement()']
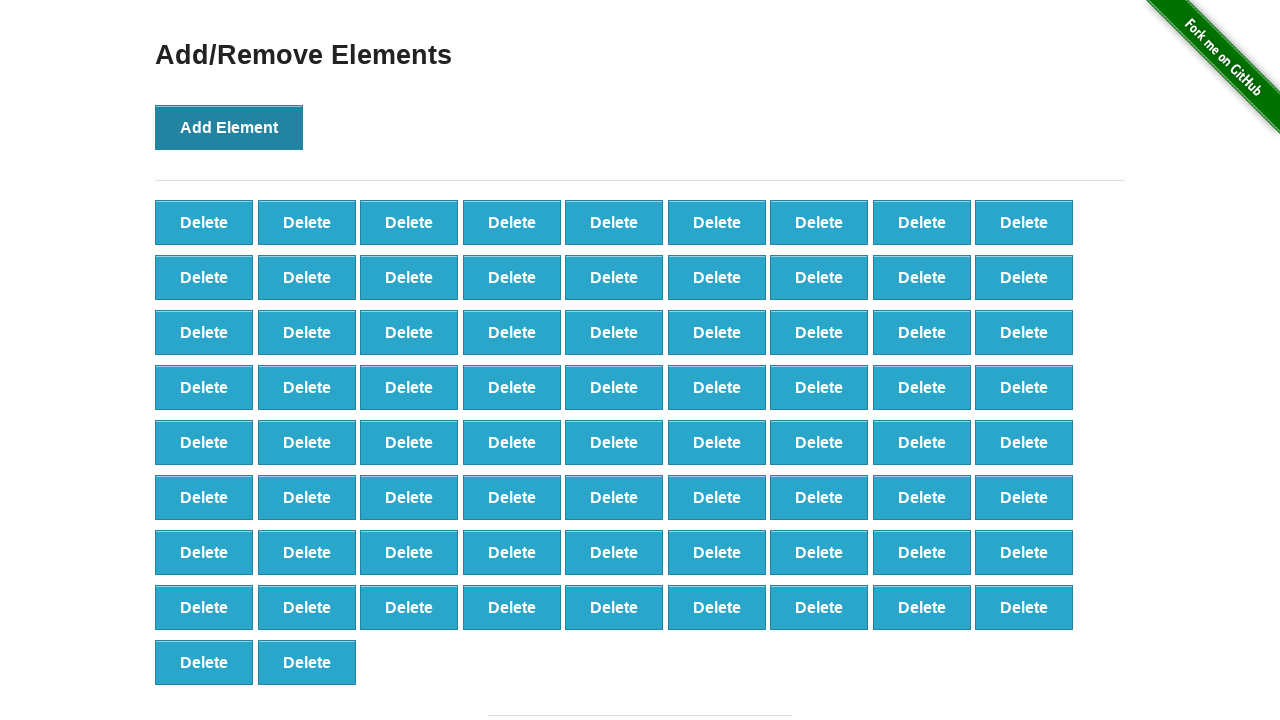

Clicked Add Element button (iteration 75/100) at (229, 127) on button[onclick='addElement()']
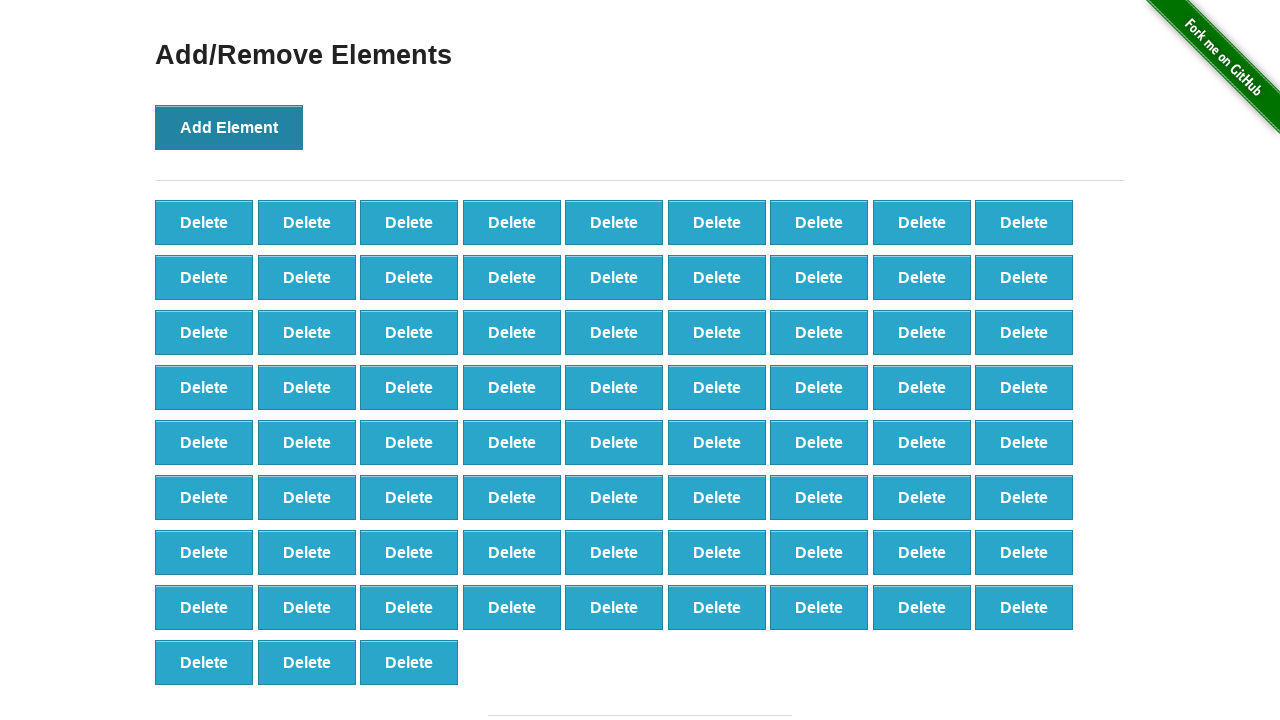

Clicked Add Element button (iteration 76/100) at (229, 127) on button[onclick='addElement()']
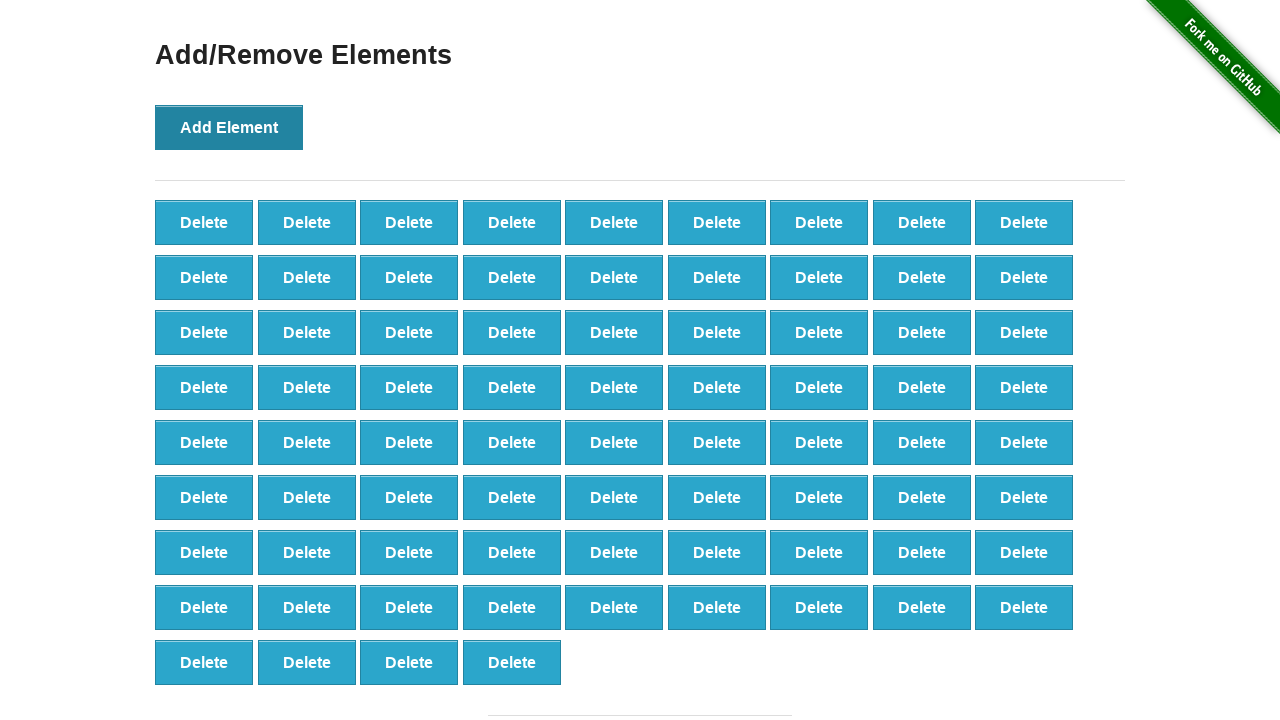

Clicked Add Element button (iteration 77/100) at (229, 127) on button[onclick='addElement()']
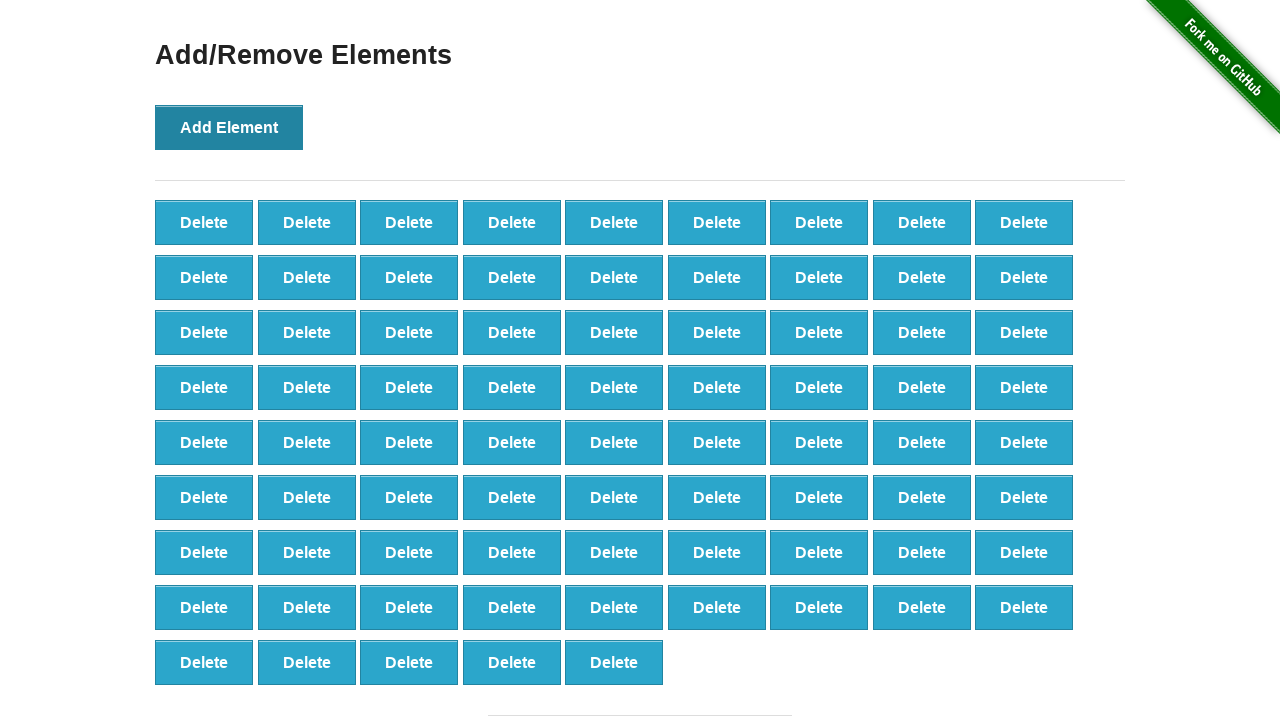

Clicked Add Element button (iteration 78/100) at (229, 127) on button[onclick='addElement()']
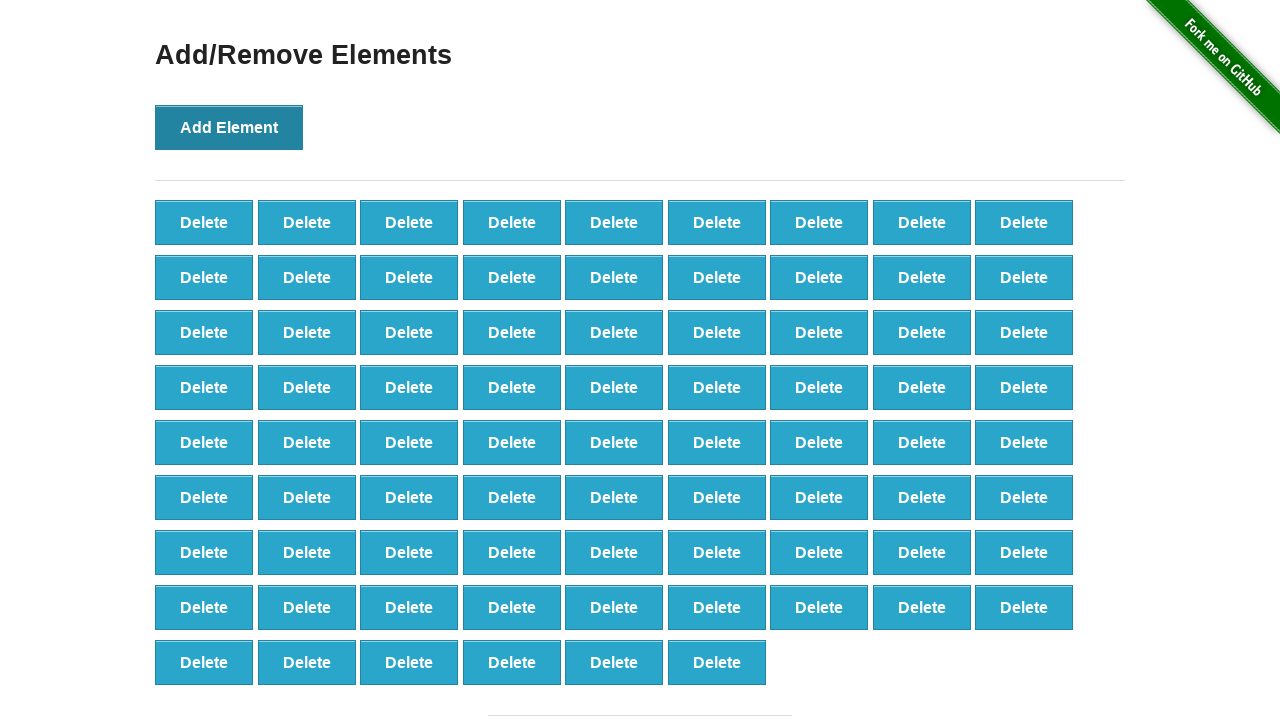

Clicked Add Element button (iteration 79/100) at (229, 127) on button[onclick='addElement()']
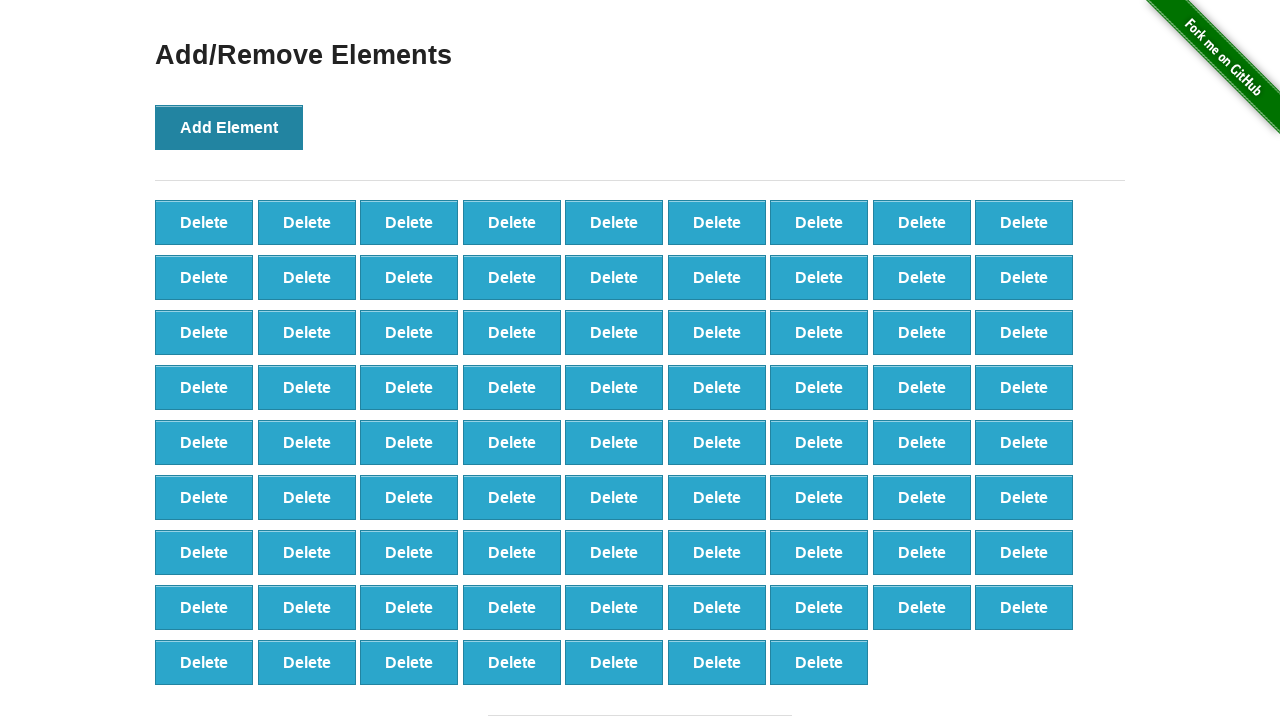

Clicked Add Element button (iteration 80/100) at (229, 127) on button[onclick='addElement()']
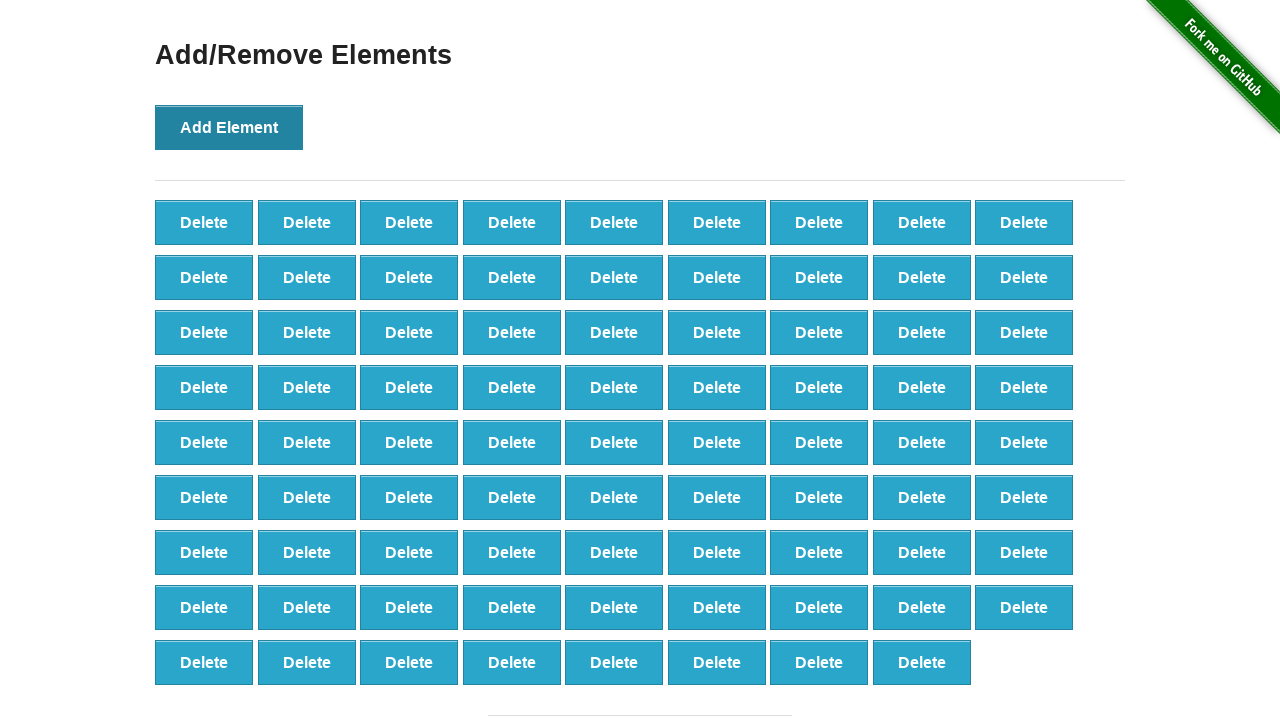

Clicked Add Element button (iteration 81/100) at (229, 127) on button[onclick='addElement()']
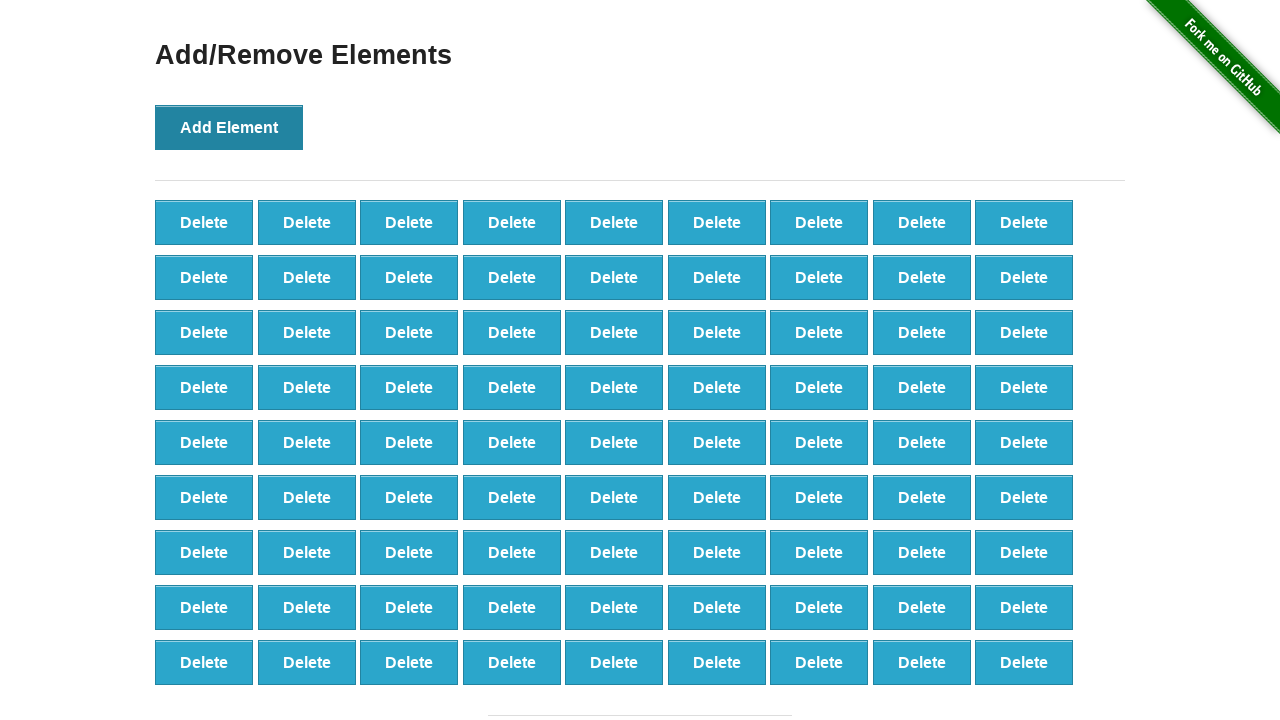

Clicked Add Element button (iteration 82/100) at (229, 127) on button[onclick='addElement()']
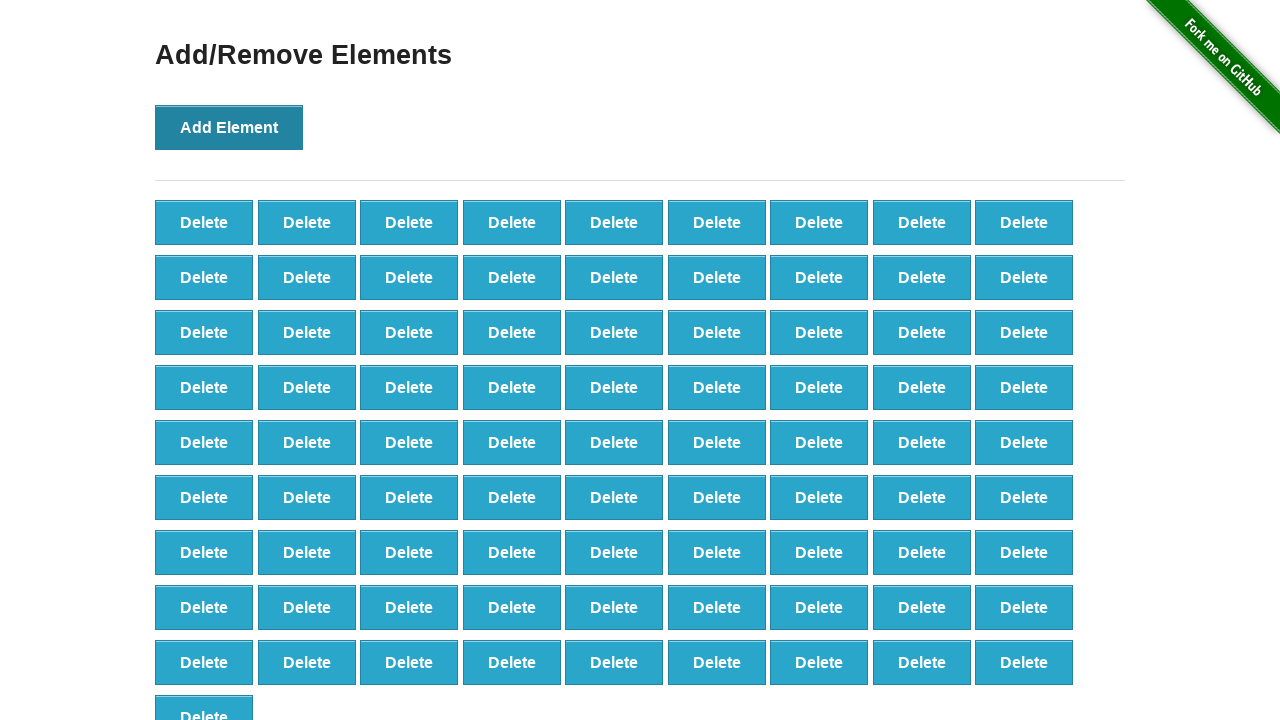

Clicked Add Element button (iteration 83/100) at (229, 127) on button[onclick='addElement()']
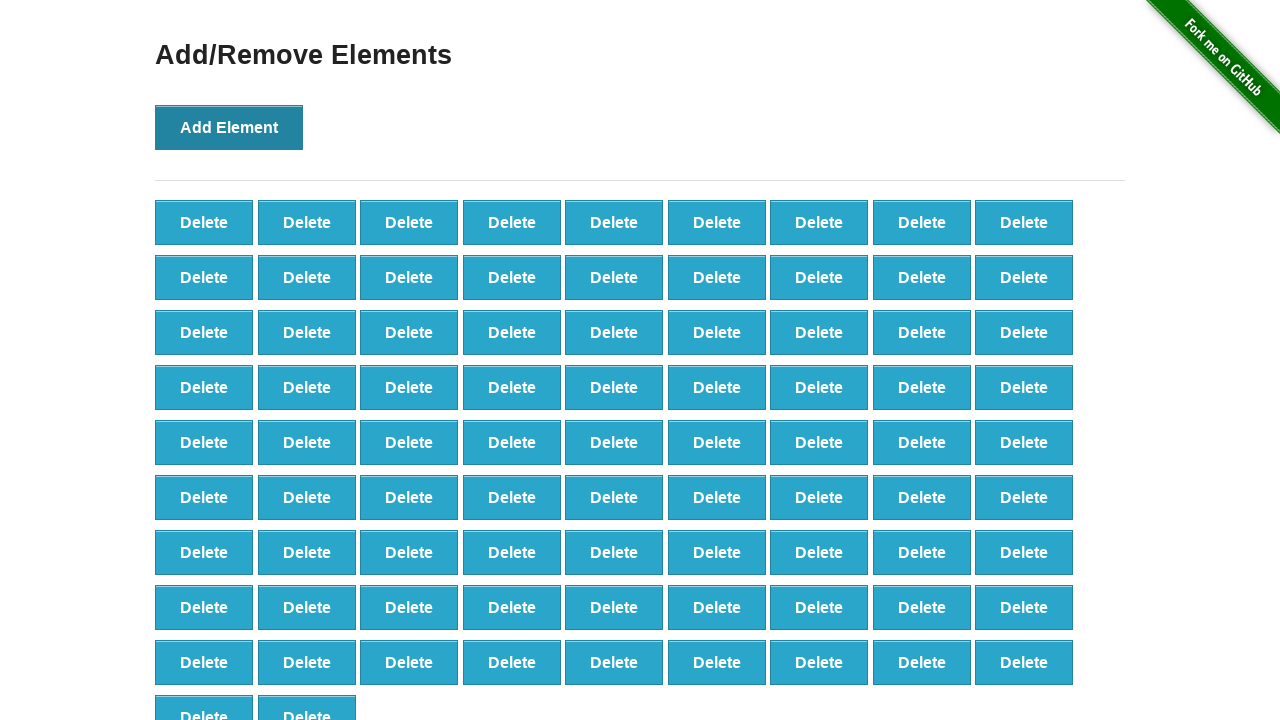

Clicked Add Element button (iteration 84/100) at (229, 127) on button[onclick='addElement()']
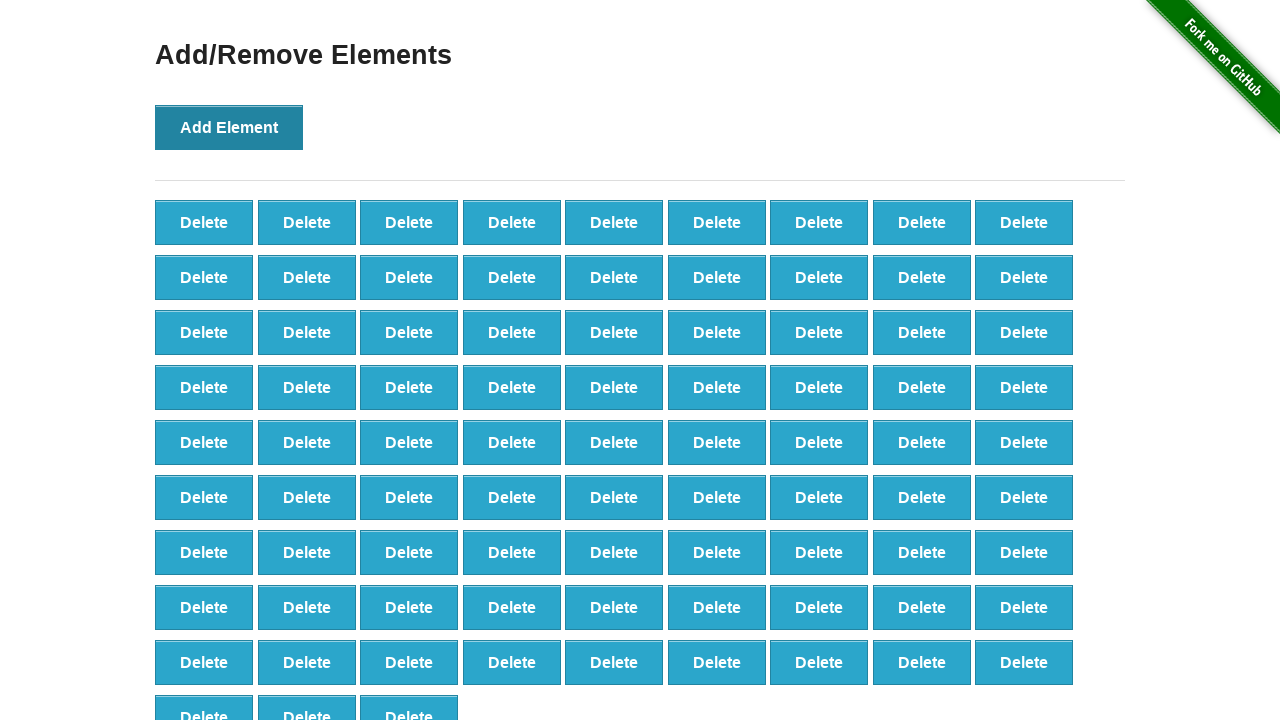

Clicked Add Element button (iteration 85/100) at (229, 127) on button[onclick='addElement()']
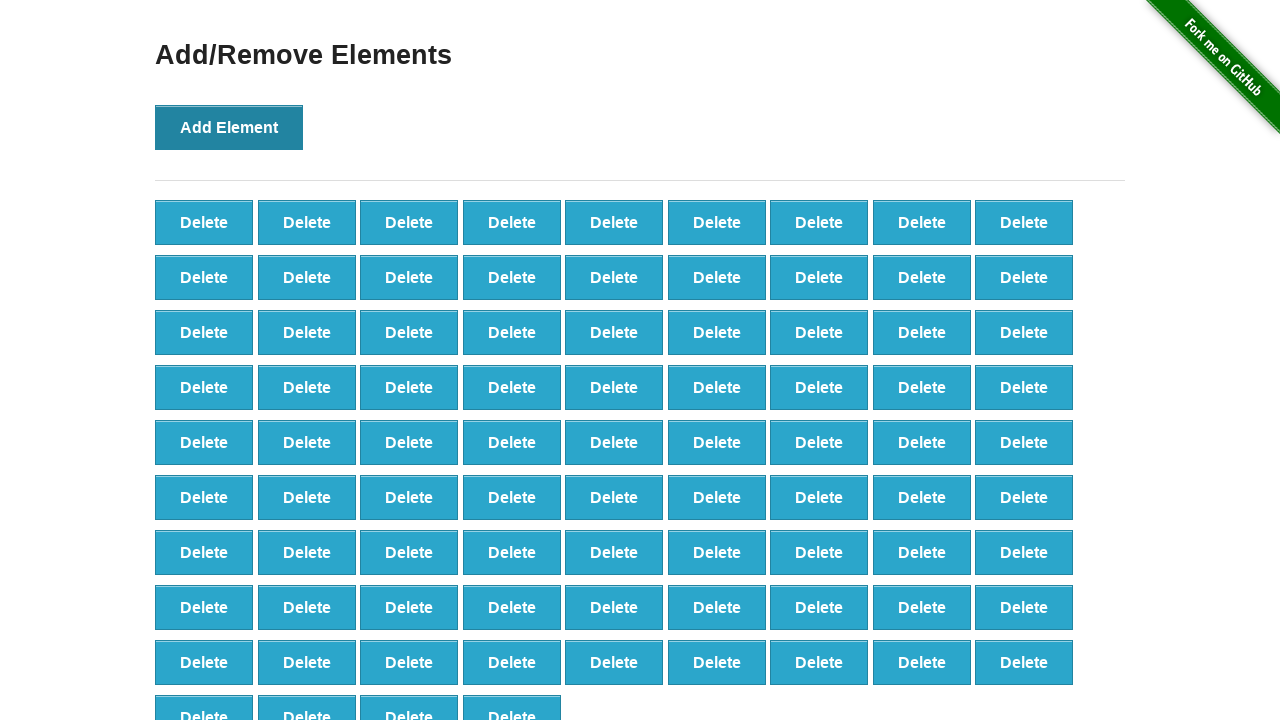

Clicked Add Element button (iteration 86/100) at (229, 127) on button[onclick='addElement()']
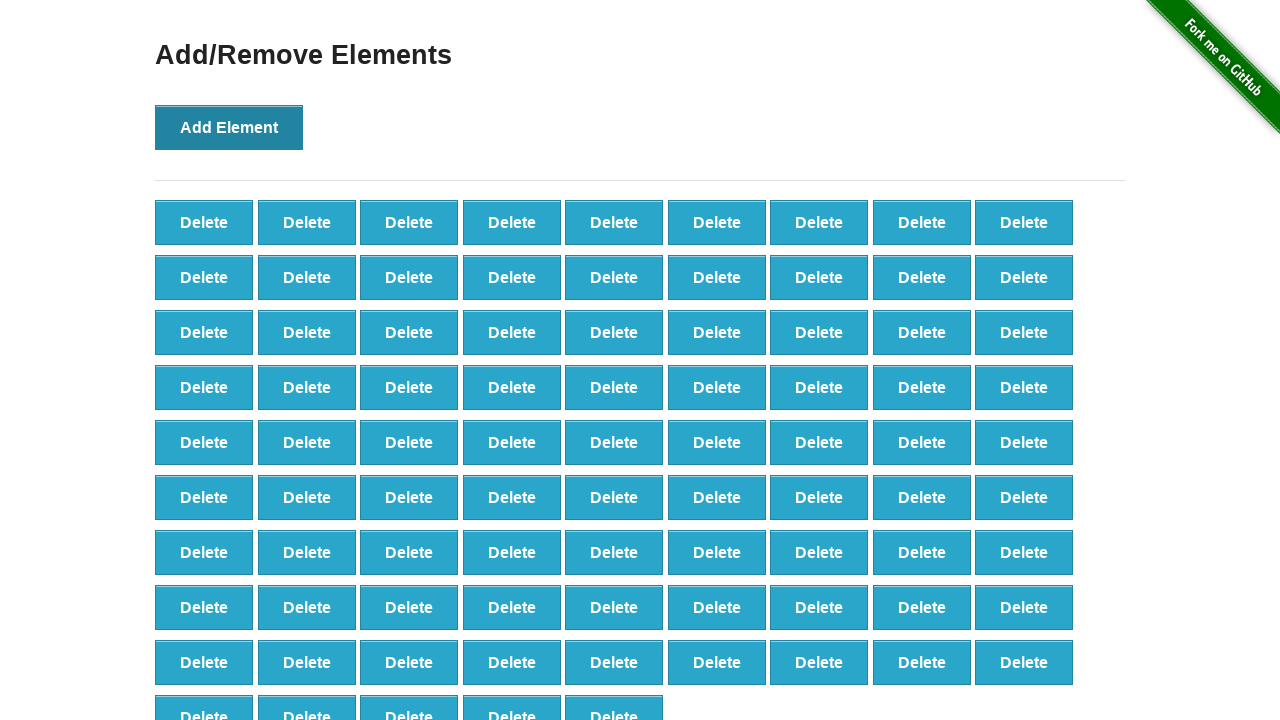

Clicked Add Element button (iteration 87/100) at (229, 127) on button[onclick='addElement()']
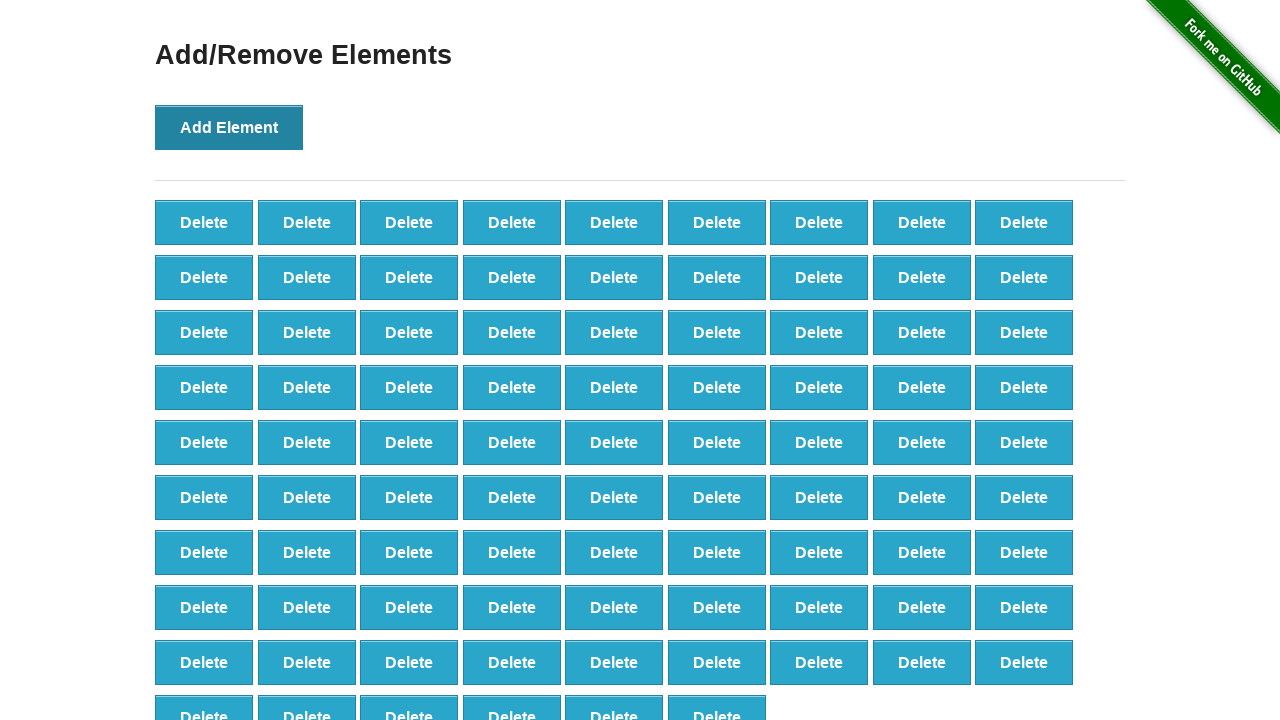

Clicked Add Element button (iteration 88/100) at (229, 127) on button[onclick='addElement()']
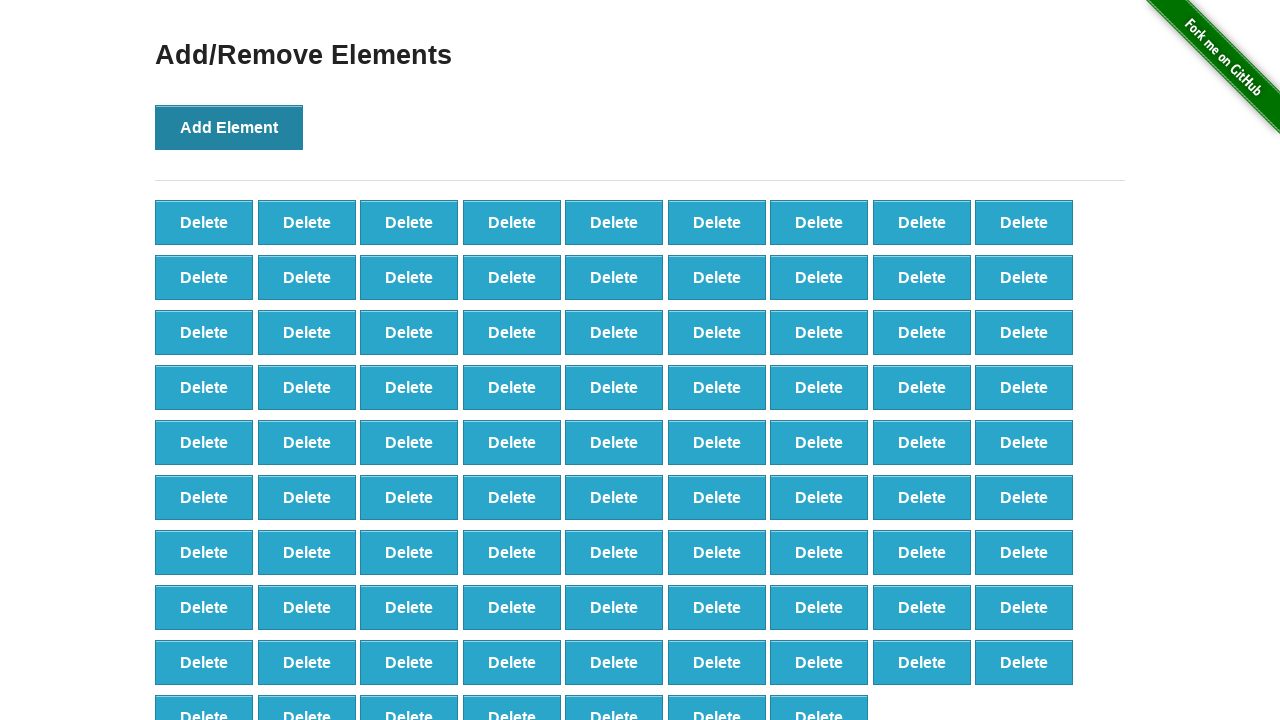

Clicked Add Element button (iteration 89/100) at (229, 127) on button[onclick='addElement()']
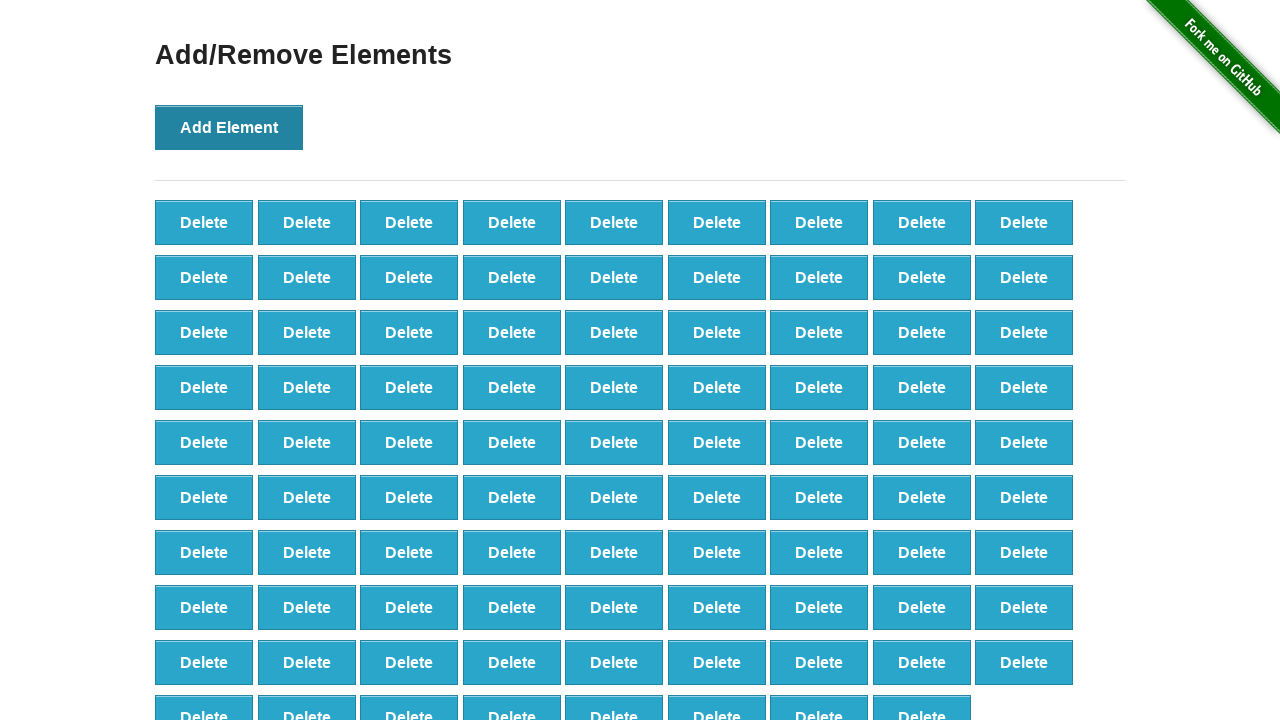

Clicked Add Element button (iteration 90/100) at (229, 127) on button[onclick='addElement()']
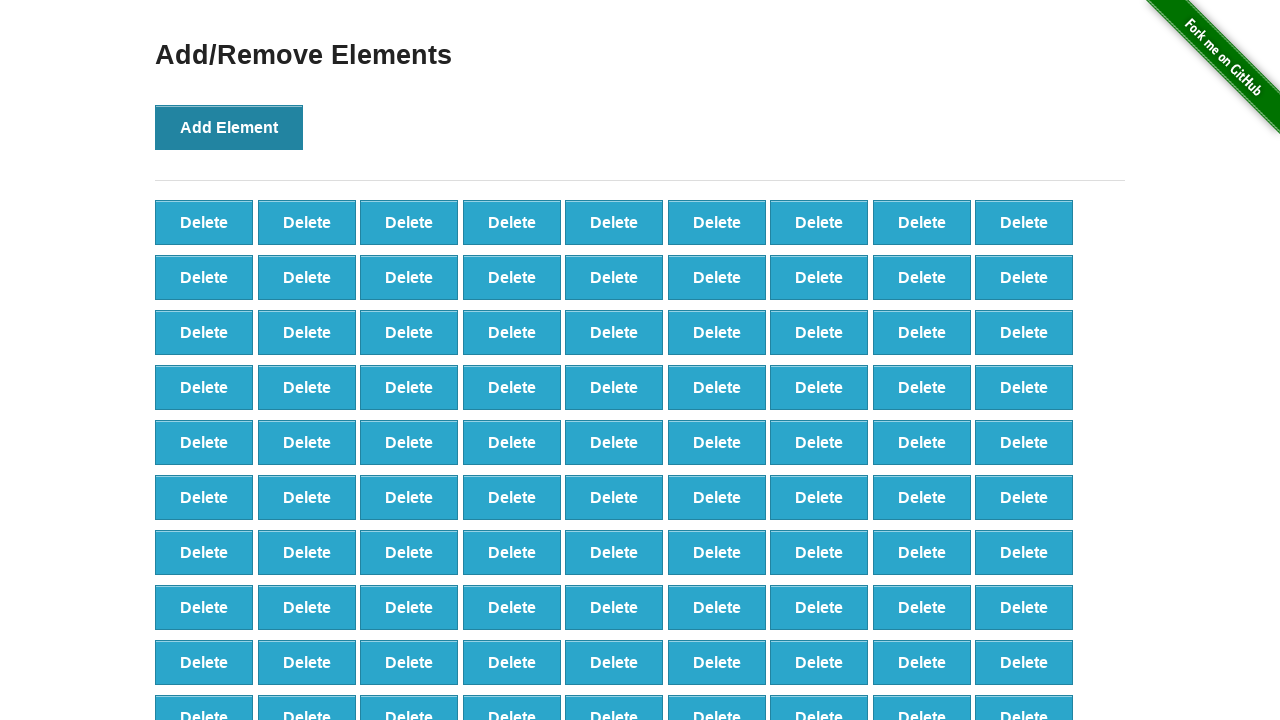

Clicked Add Element button (iteration 91/100) at (229, 127) on button[onclick='addElement()']
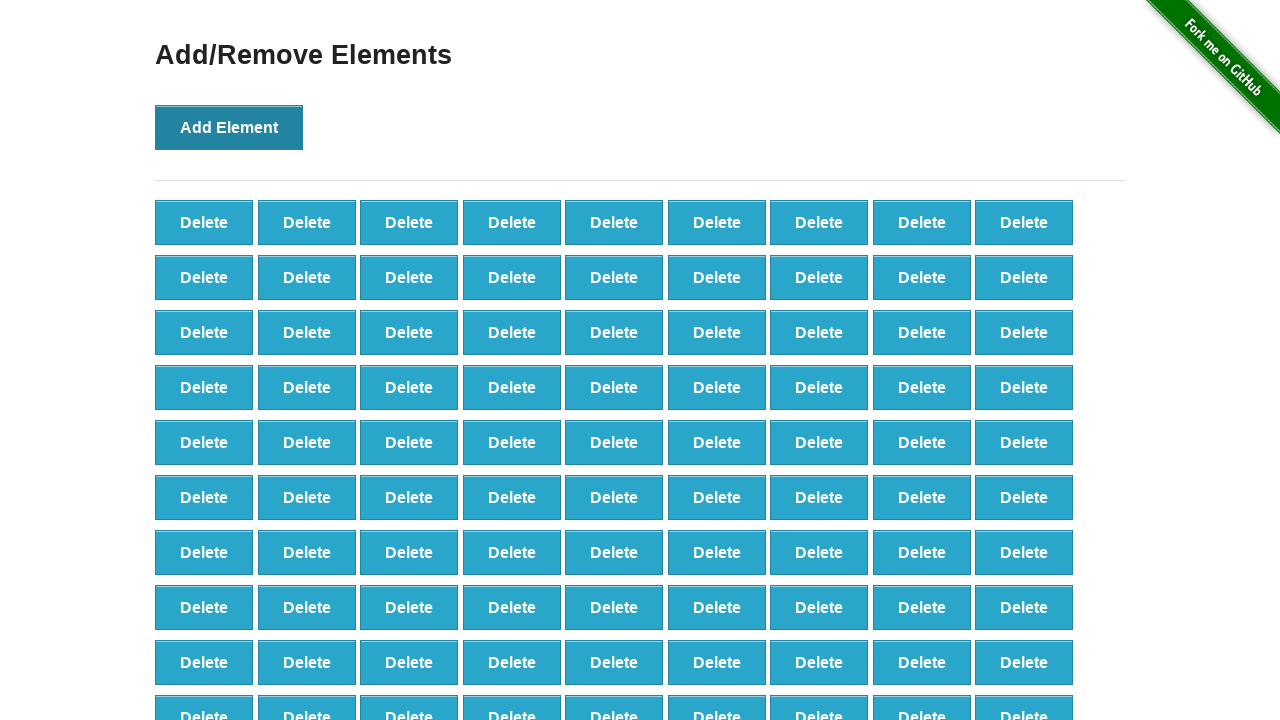

Clicked Add Element button (iteration 92/100) at (229, 127) on button[onclick='addElement()']
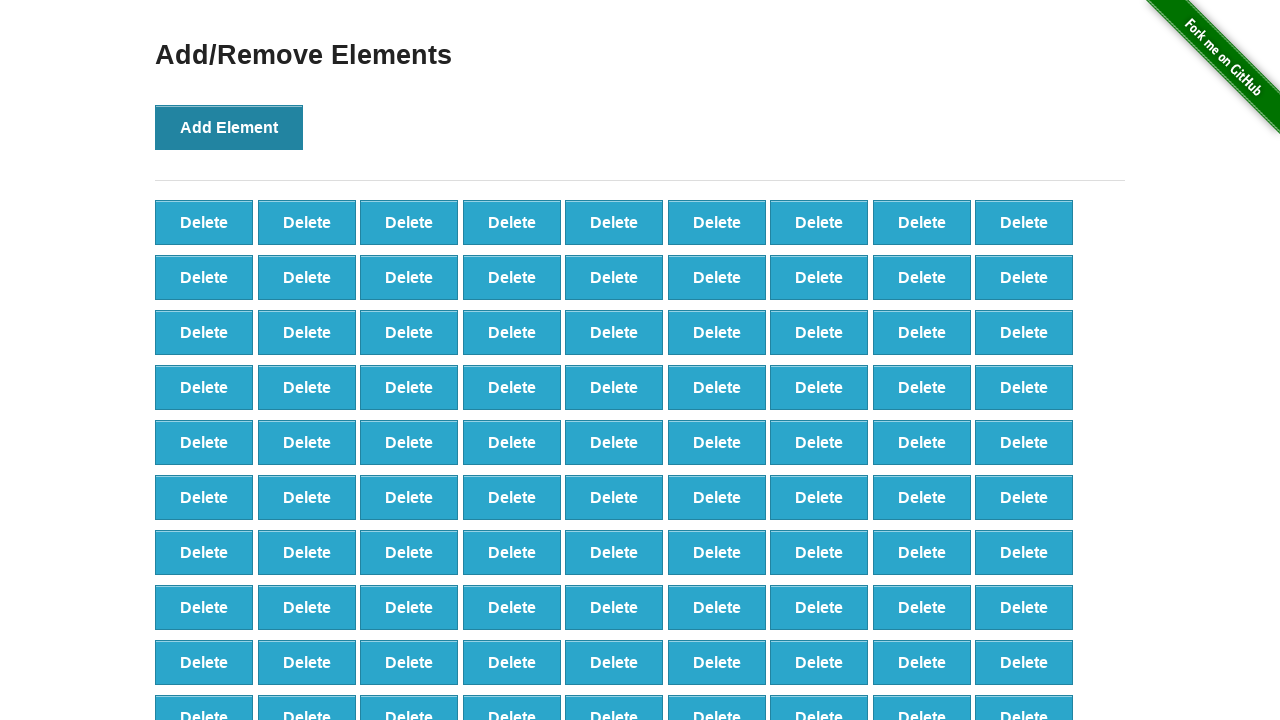

Clicked Add Element button (iteration 93/100) at (229, 127) on button[onclick='addElement()']
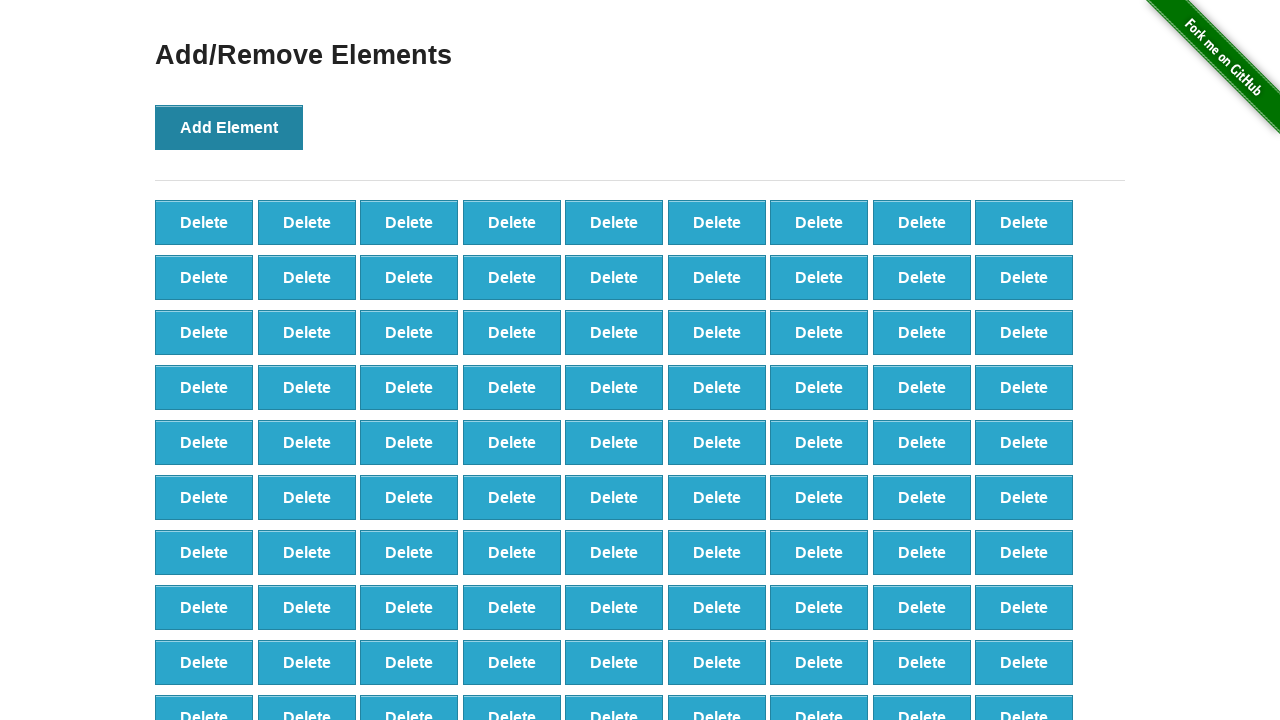

Clicked Add Element button (iteration 94/100) at (229, 127) on button[onclick='addElement()']
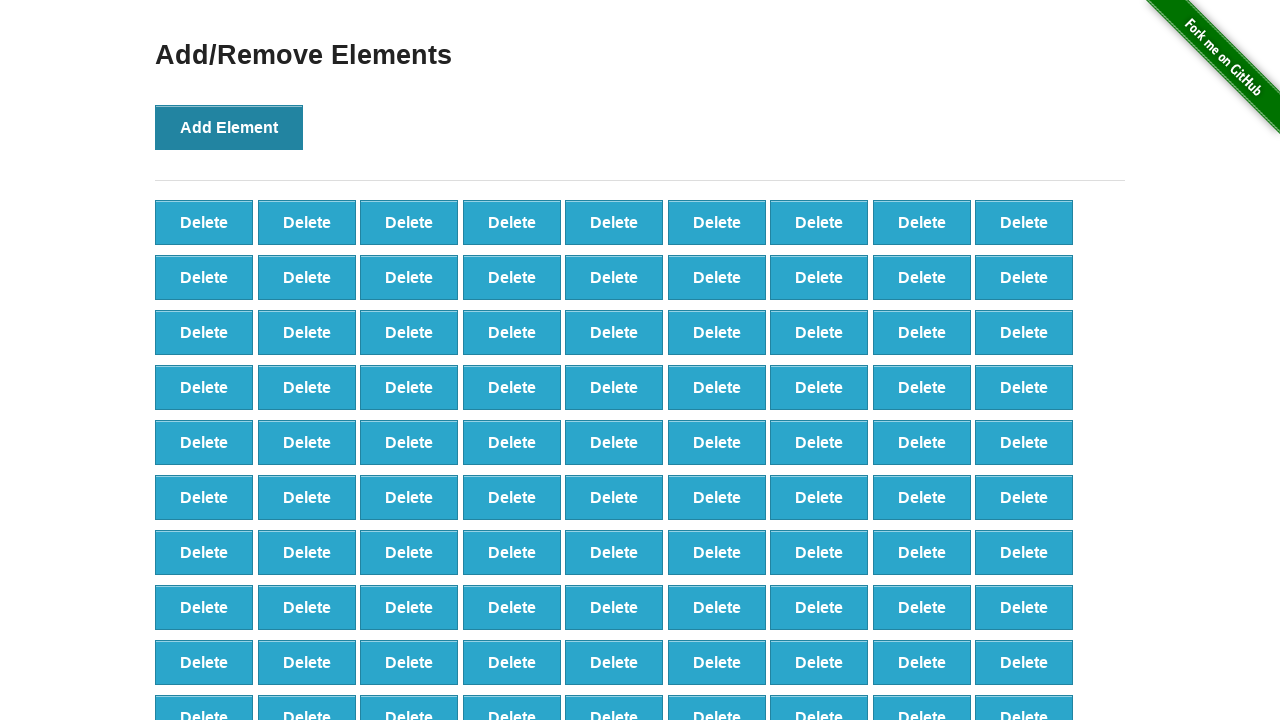

Clicked Add Element button (iteration 95/100) at (229, 127) on button[onclick='addElement()']
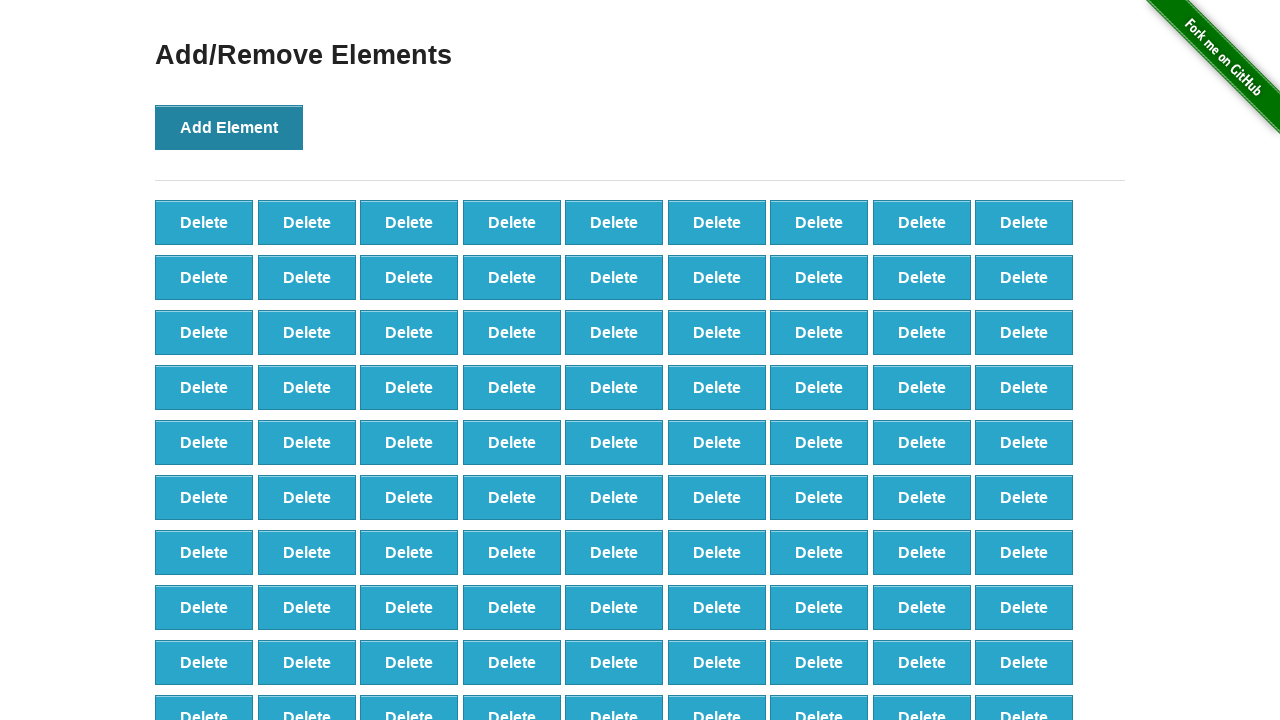

Clicked Add Element button (iteration 96/100) at (229, 127) on button[onclick='addElement()']
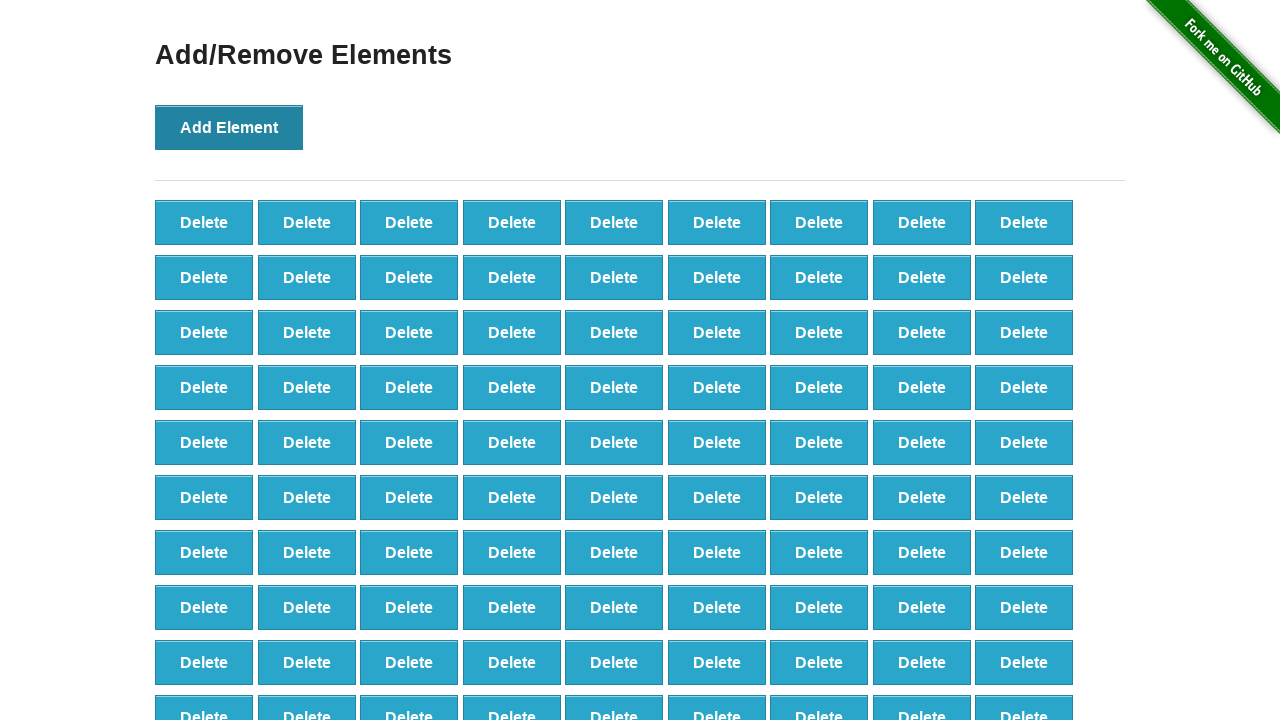

Clicked Add Element button (iteration 97/100) at (229, 127) on button[onclick='addElement()']
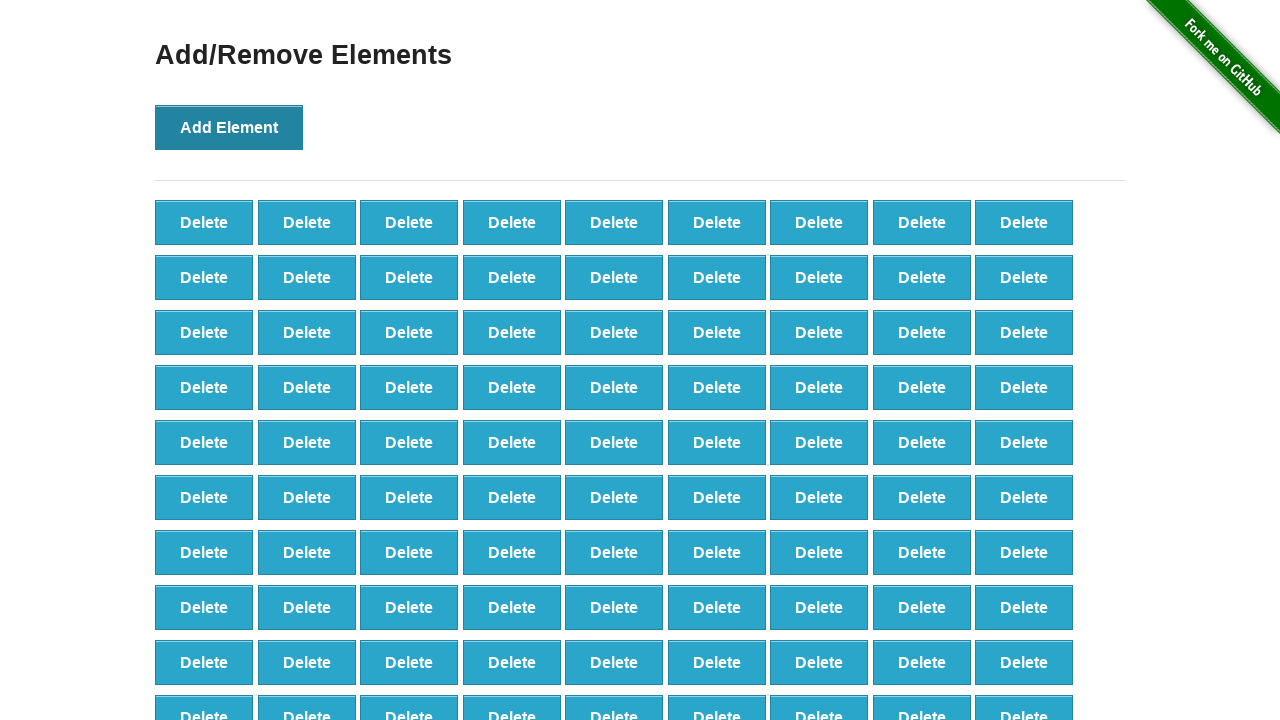

Clicked Add Element button (iteration 98/100) at (229, 127) on button[onclick='addElement()']
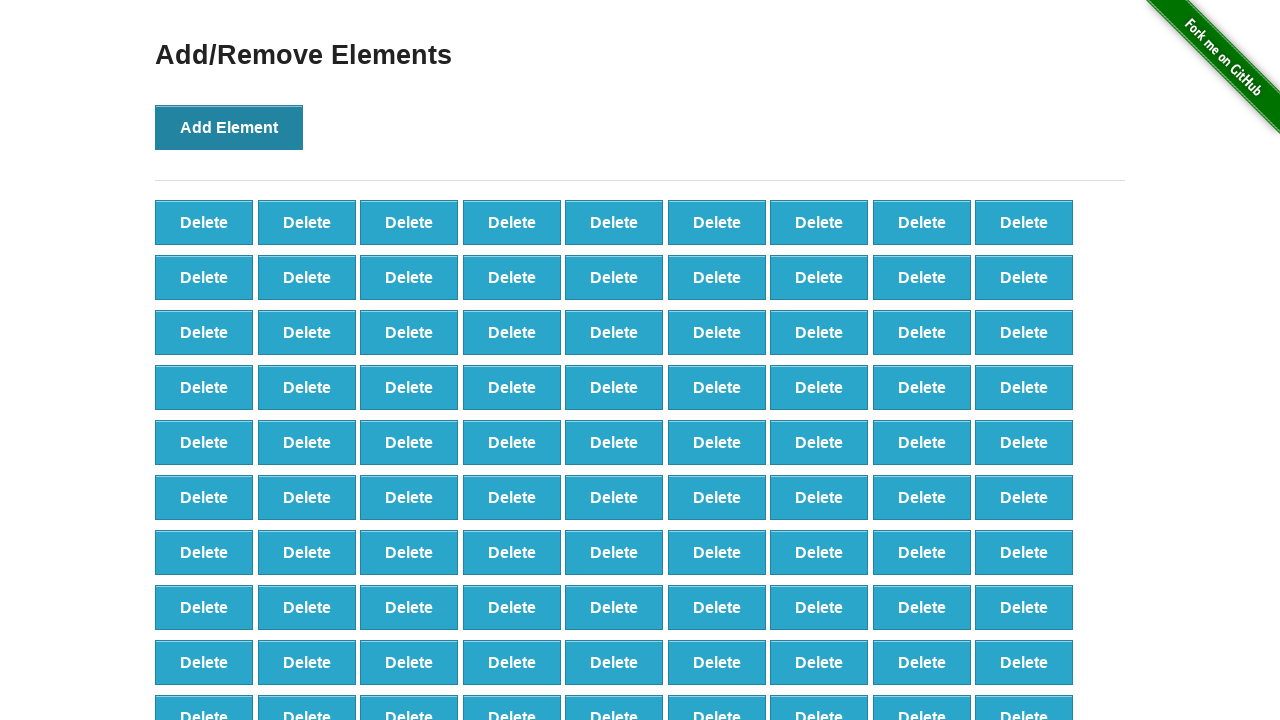

Clicked Add Element button (iteration 99/100) at (229, 127) on button[onclick='addElement()']
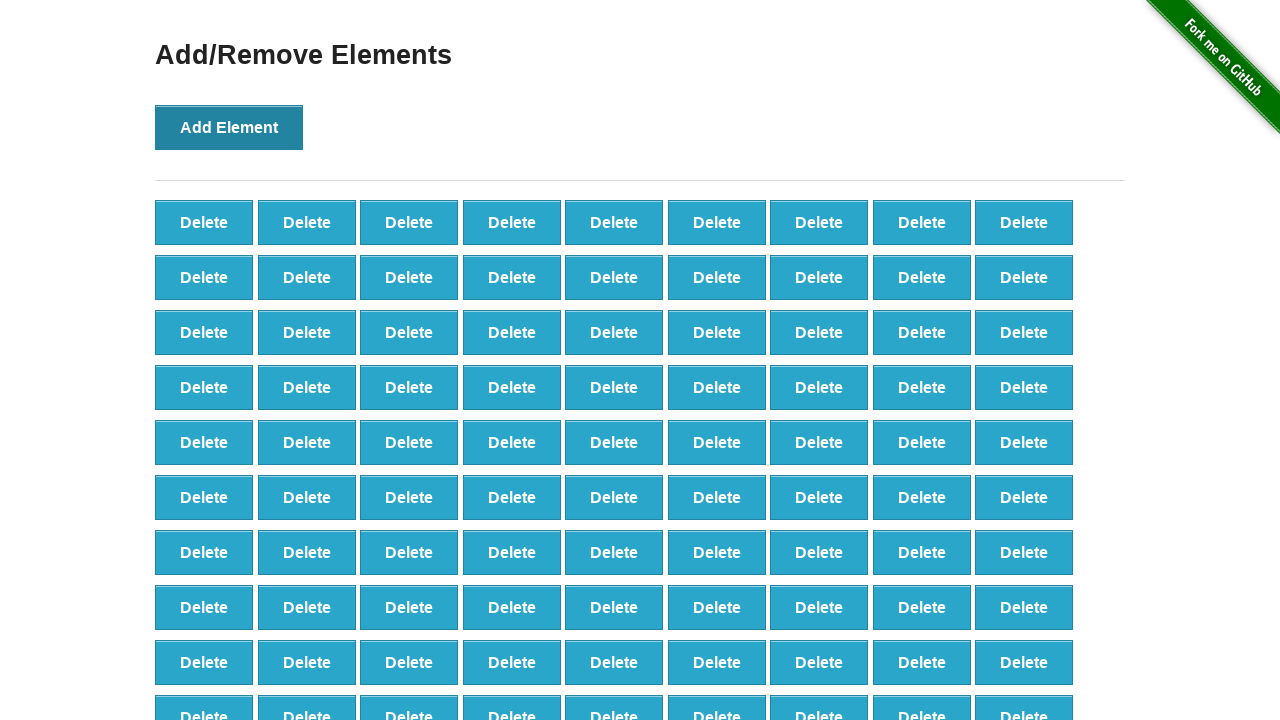

Clicked Add Element button (iteration 100/100) at (229, 127) on button[onclick='addElement()']
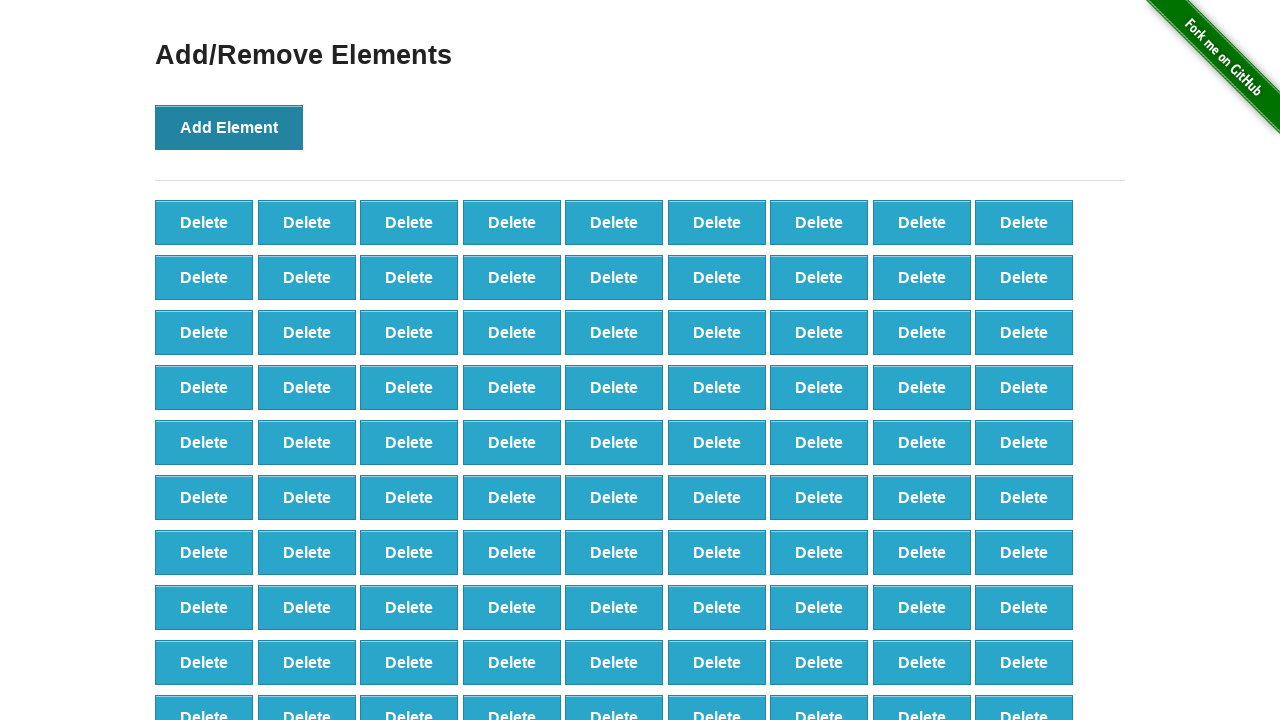

Located all added elements
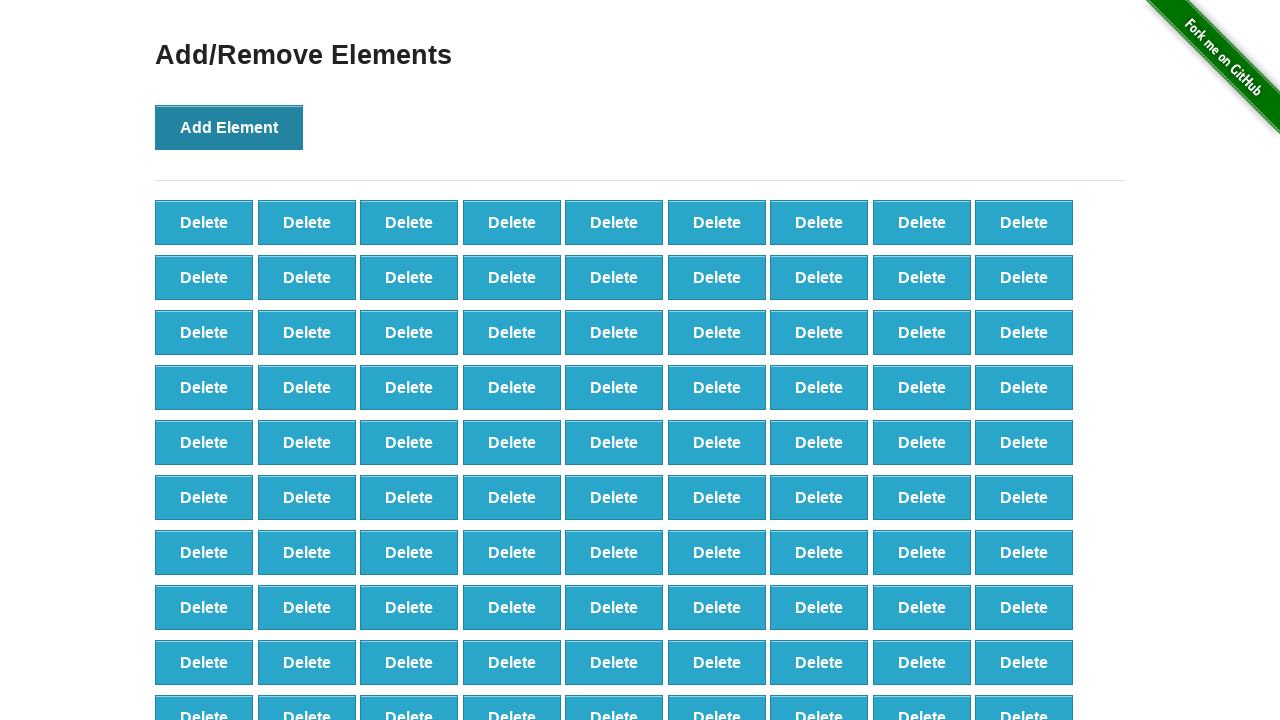

Verified 100 elements were successfully added
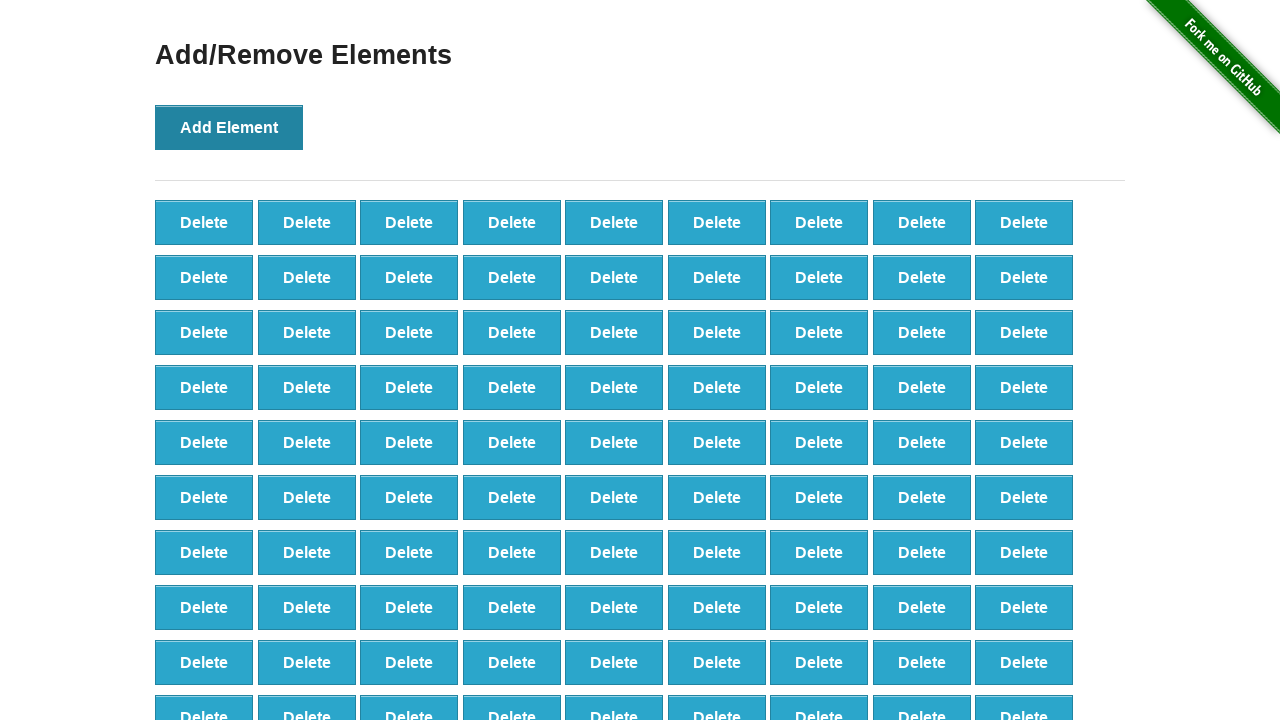

Clicked Delete button (iteration 1/90) at (204, 222) on button[onclick='deleteElement()'] >> nth=0
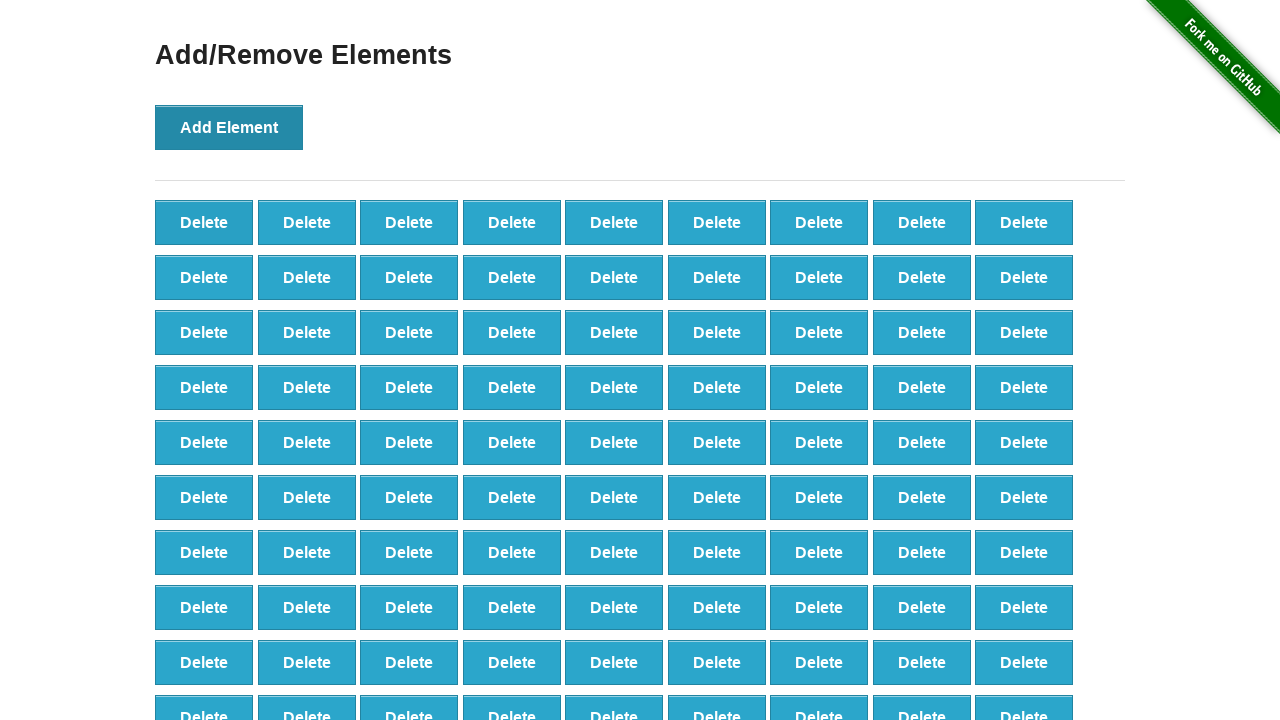

Clicked Delete button (iteration 2/90) at (204, 222) on button[onclick='deleteElement()'] >> nth=0
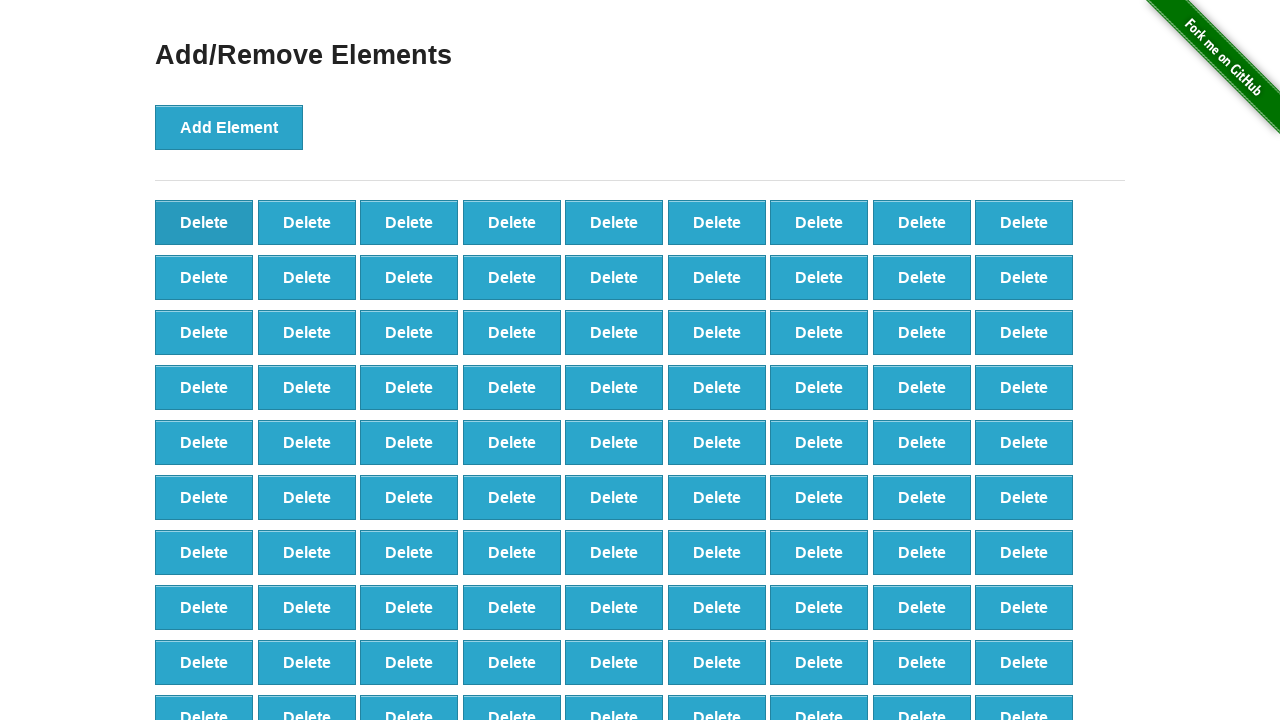

Clicked Delete button (iteration 3/90) at (204, 222) on button[onclick='deleteElement()'] >> nth=0
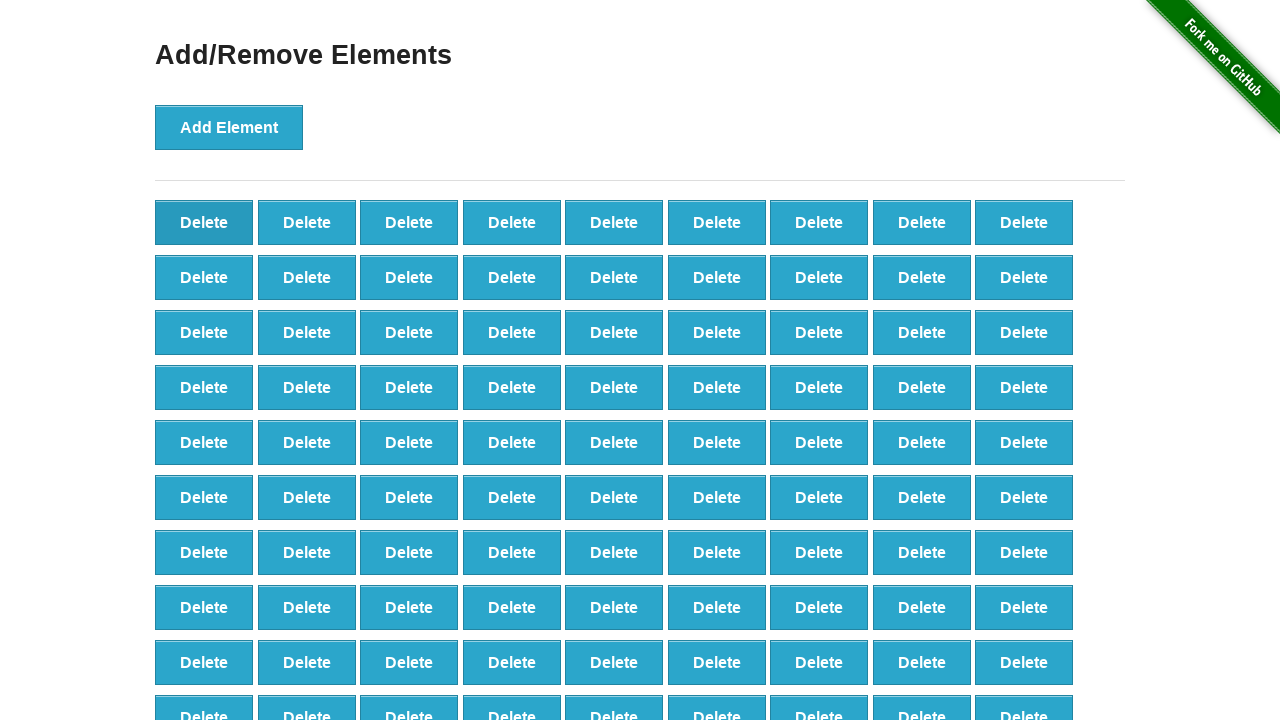

Clicked Delete button (iteration 4/90) at (204, 222) on button[onclick='deleteElement()'] >> nth=0
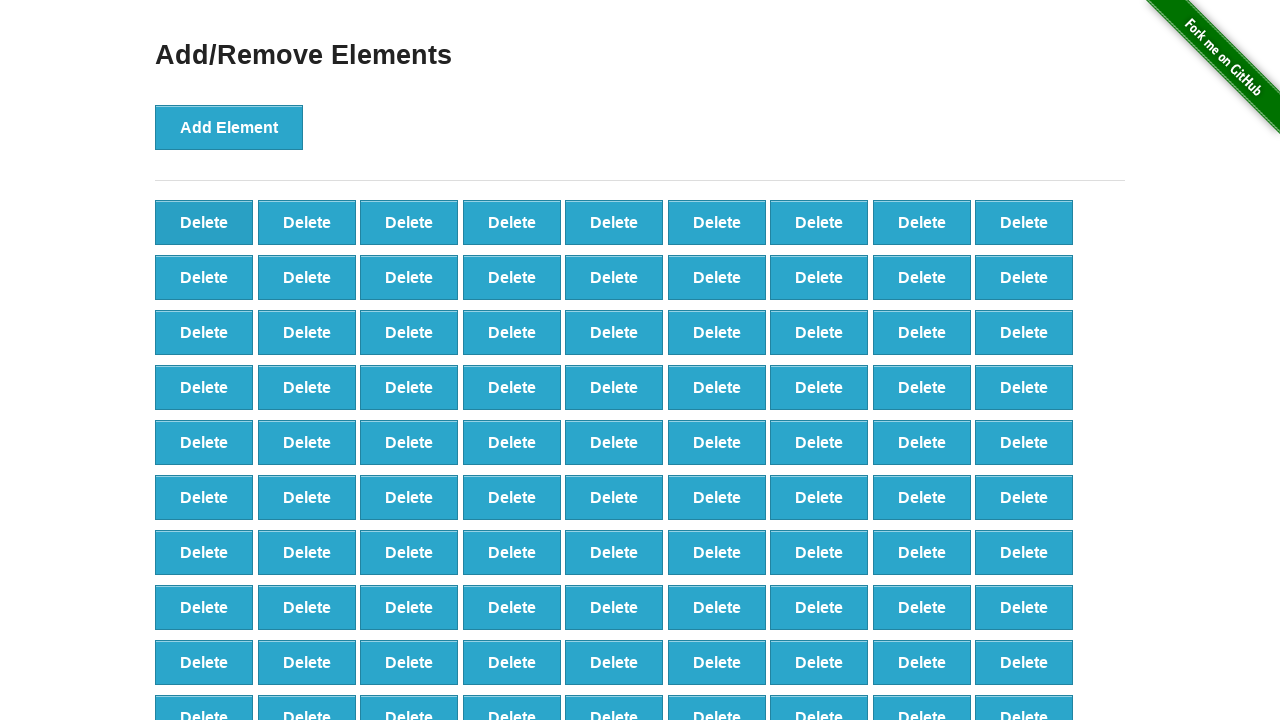

Clicked Delete button (iteration 5/90) at (204, 222) on button[onclick='deleteElement()'] >> nth=0
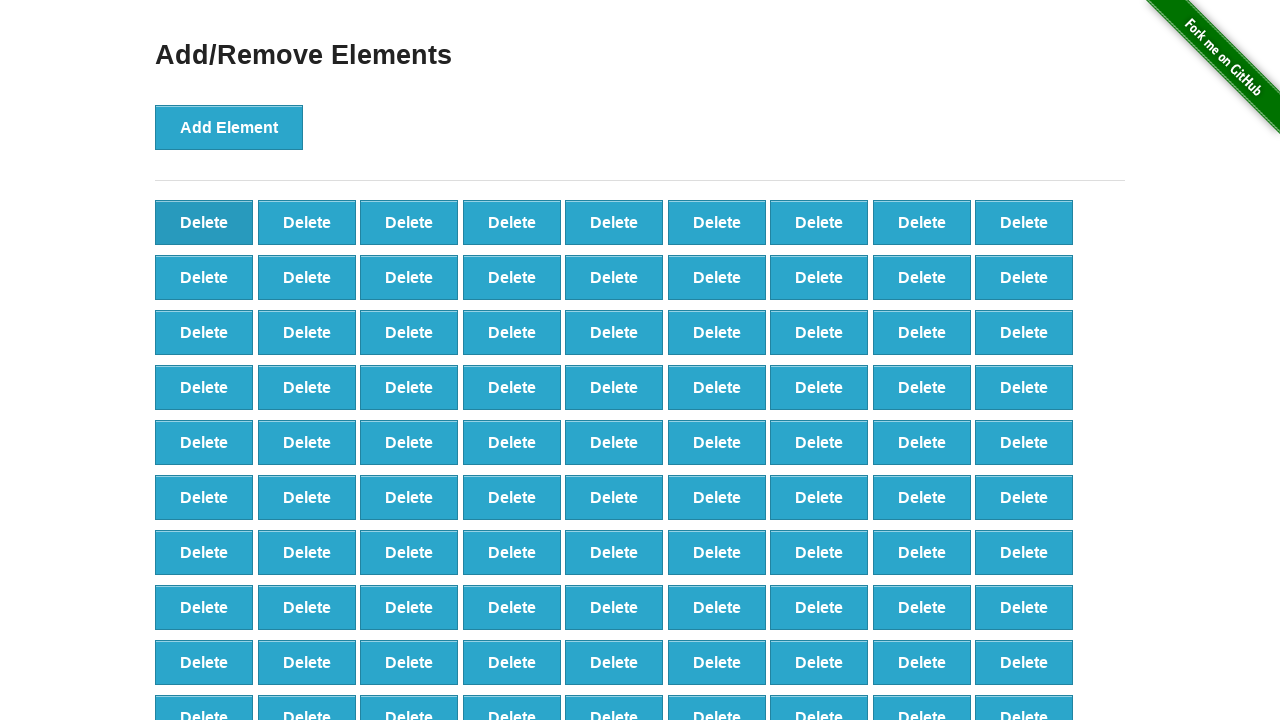

Clicked Delete button (iteration 6/90) at (204, 222) on button[onclick='deleteElement()'] >> nth=0
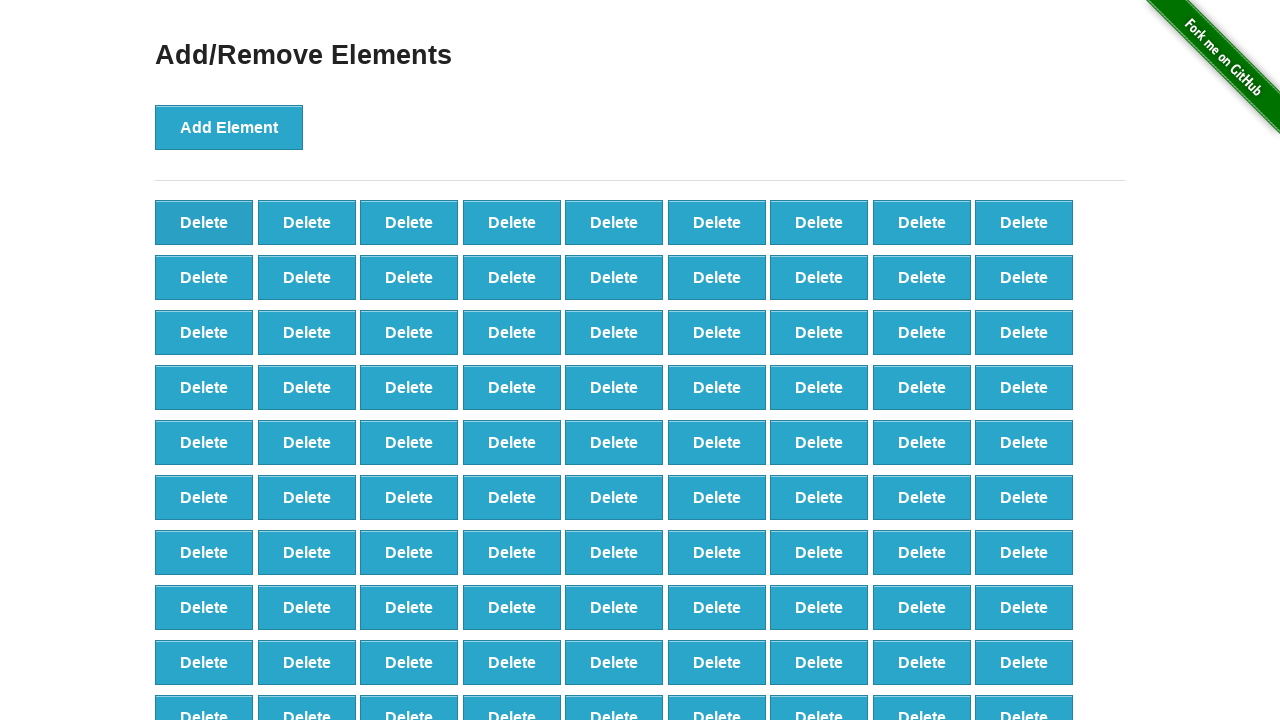

Clicked Delete button (iteration 7/90) at (204, 222) on button[onclick='deleteElement()'] >> nth=0
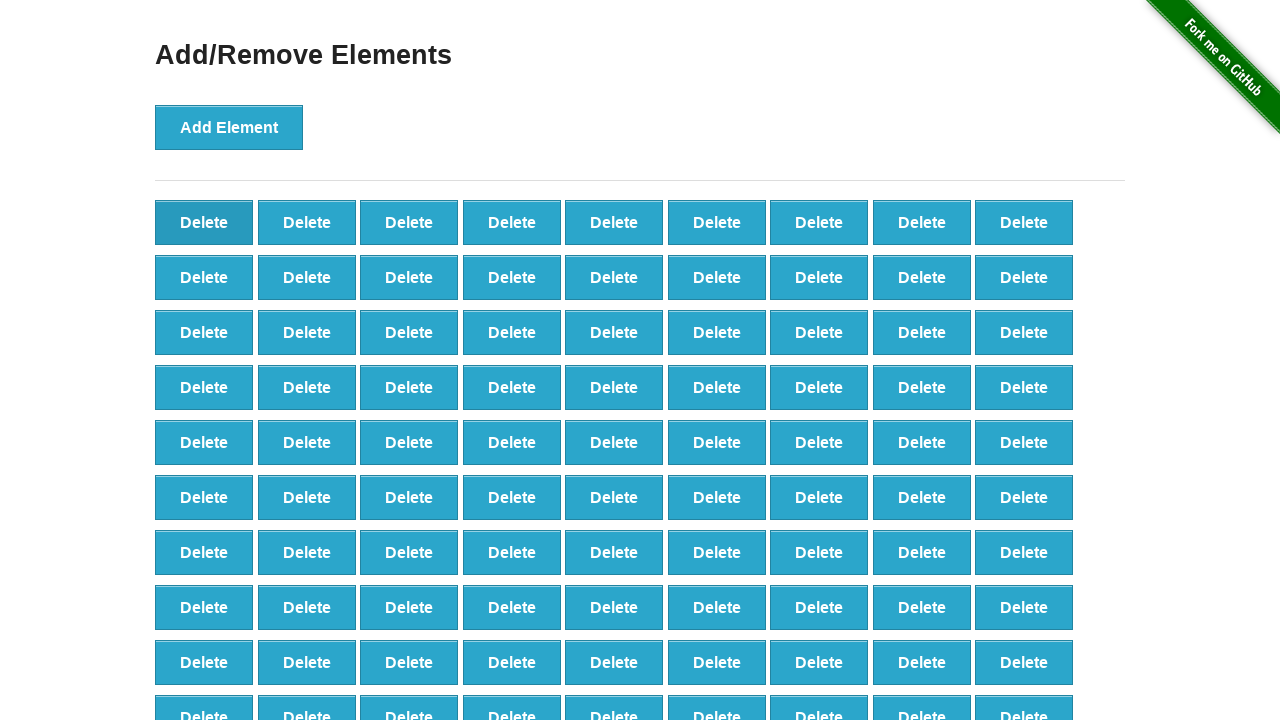

Clicked Delete button (iteration 8/90) at (204, 222) on button[onclick='deleteElement()'] >> nth=0
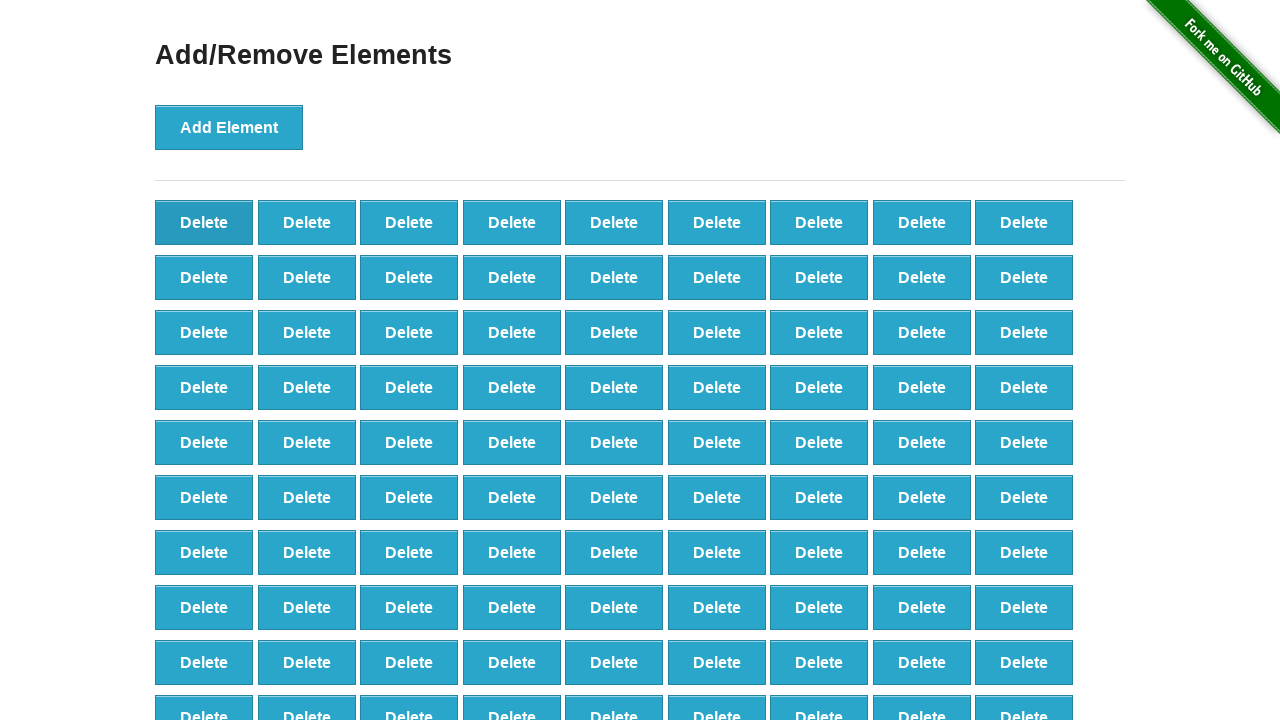

Clicked Delete button (iteration 9/90) at (204, 222) on button[onclick='deleteElement()'] >> nth=0
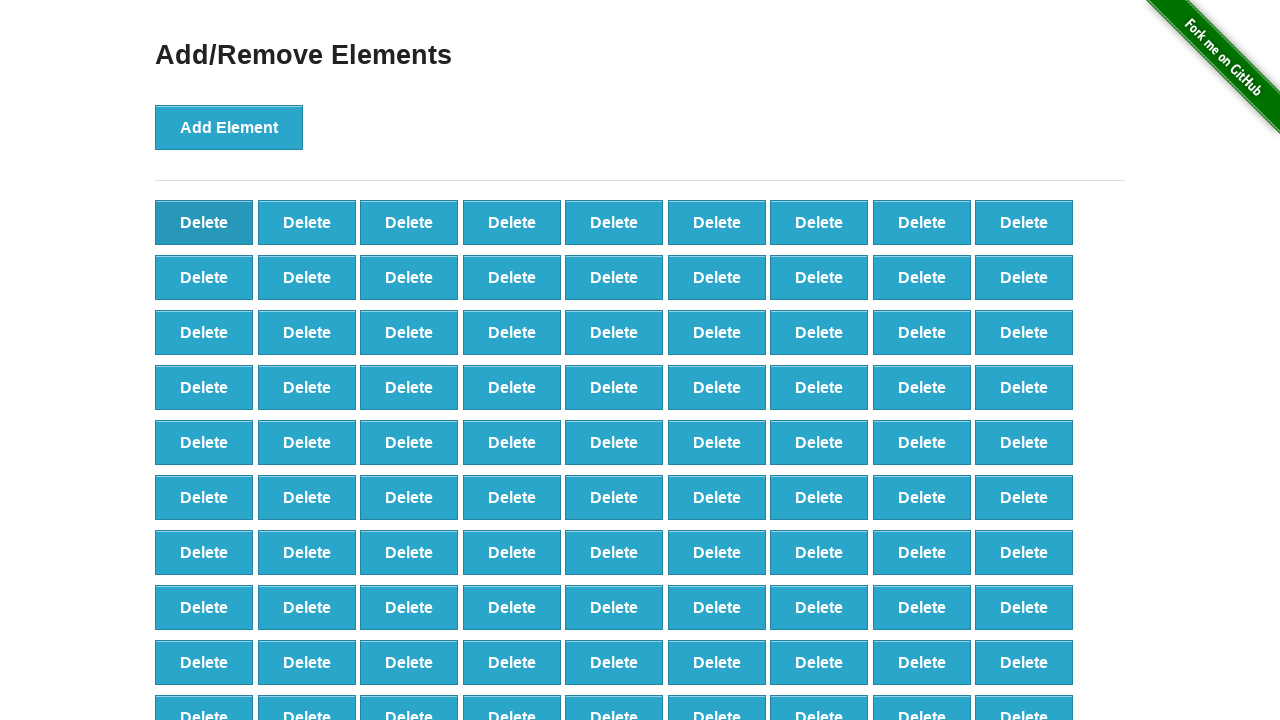

Clicked Delete button (iteration 10/90) at (204, 222) on button[onclick='deleteElement()'] >> nth=0
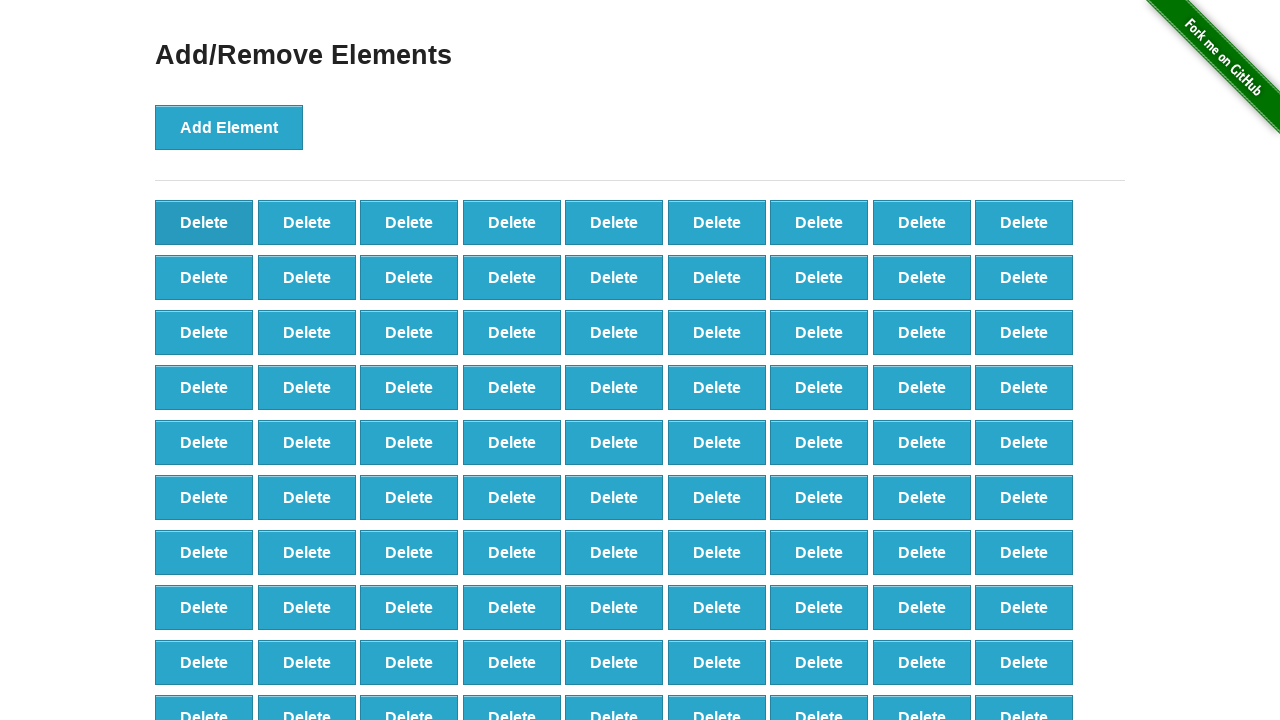

Clicked Delete button (iteration 11/90) at (204, 222) on button[onclick='deleteElement()'] >> nth=0
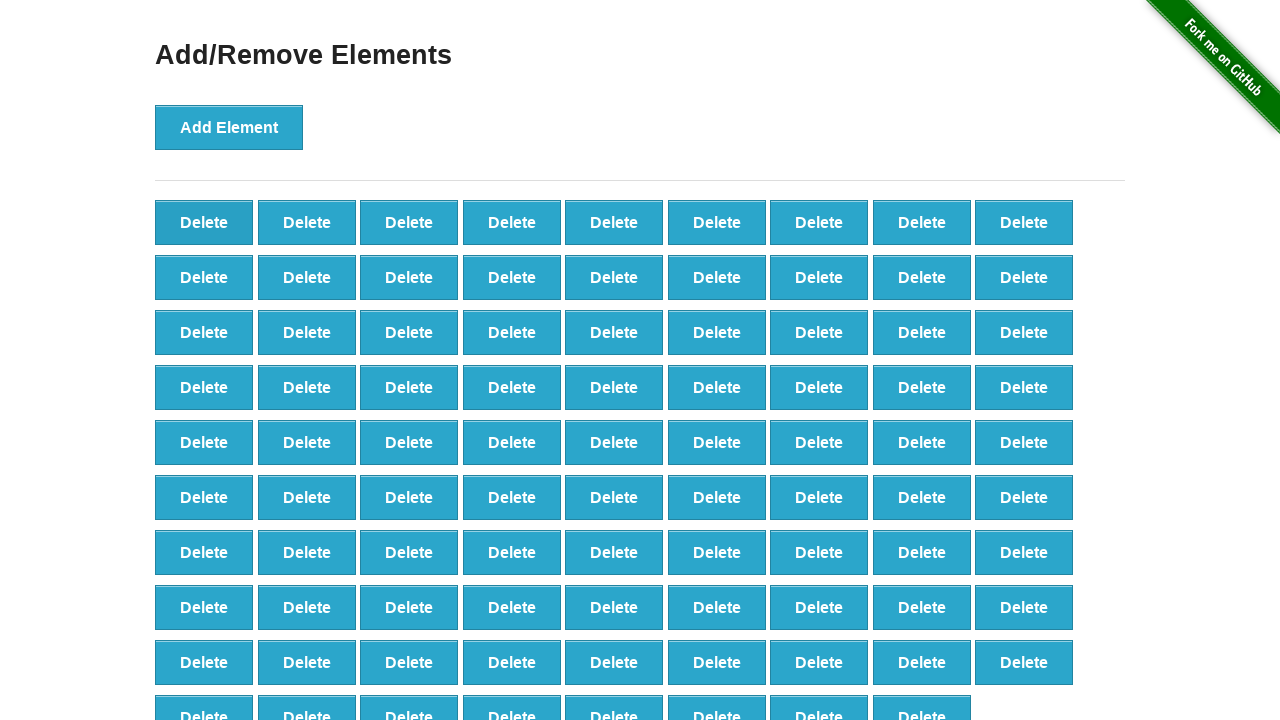

Clicked Delete button (iteration 12/90) at (204, 222) on button[onclick='deleteElement()'] >> nth=0
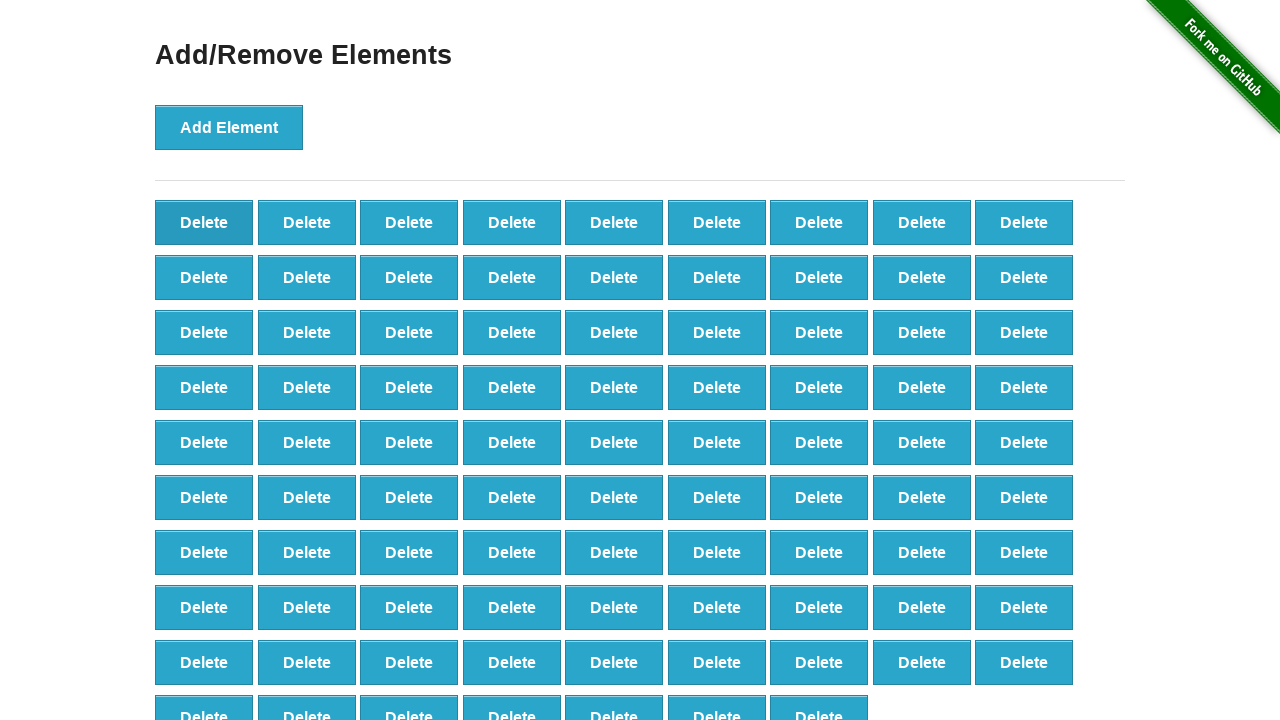

Clicked Delete button (iteration 13/90) at (204, 222) on button[onclick='deleteElement()'] >> nth=0
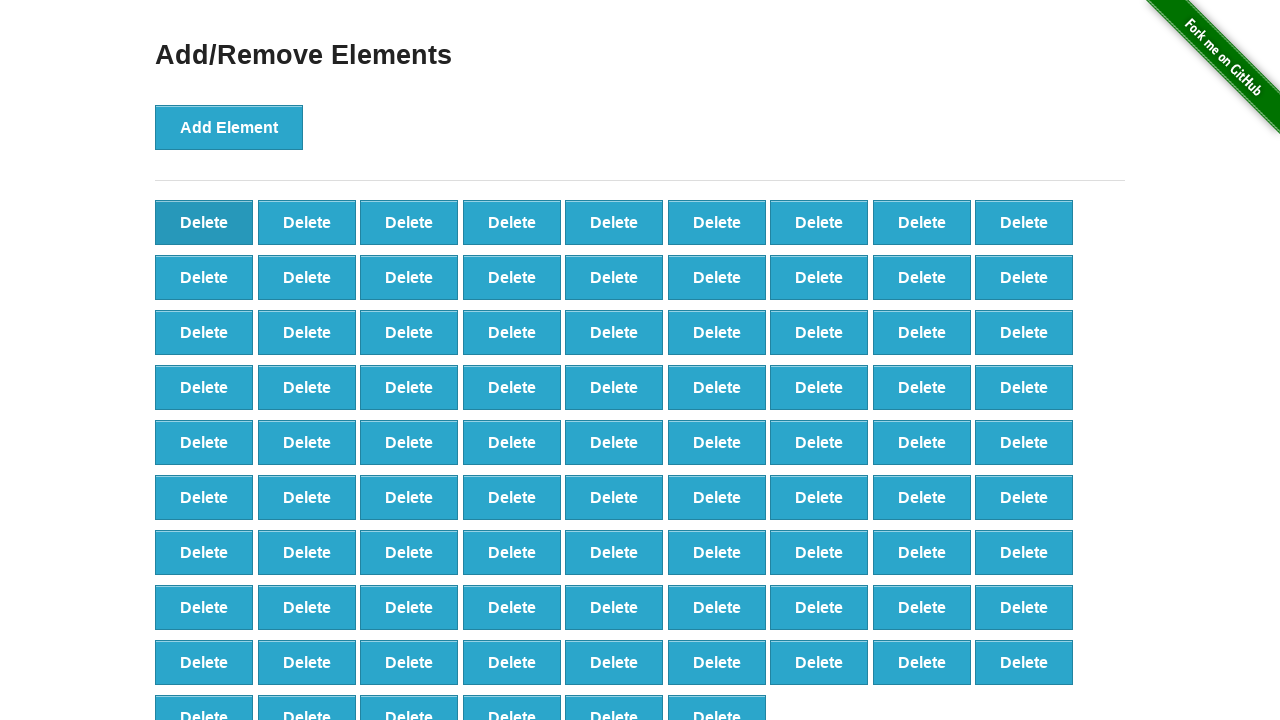

Clicked Delete button (iteration 14/90) at (204, 222) on button[onclick='deleteElement()'] >> nth=0
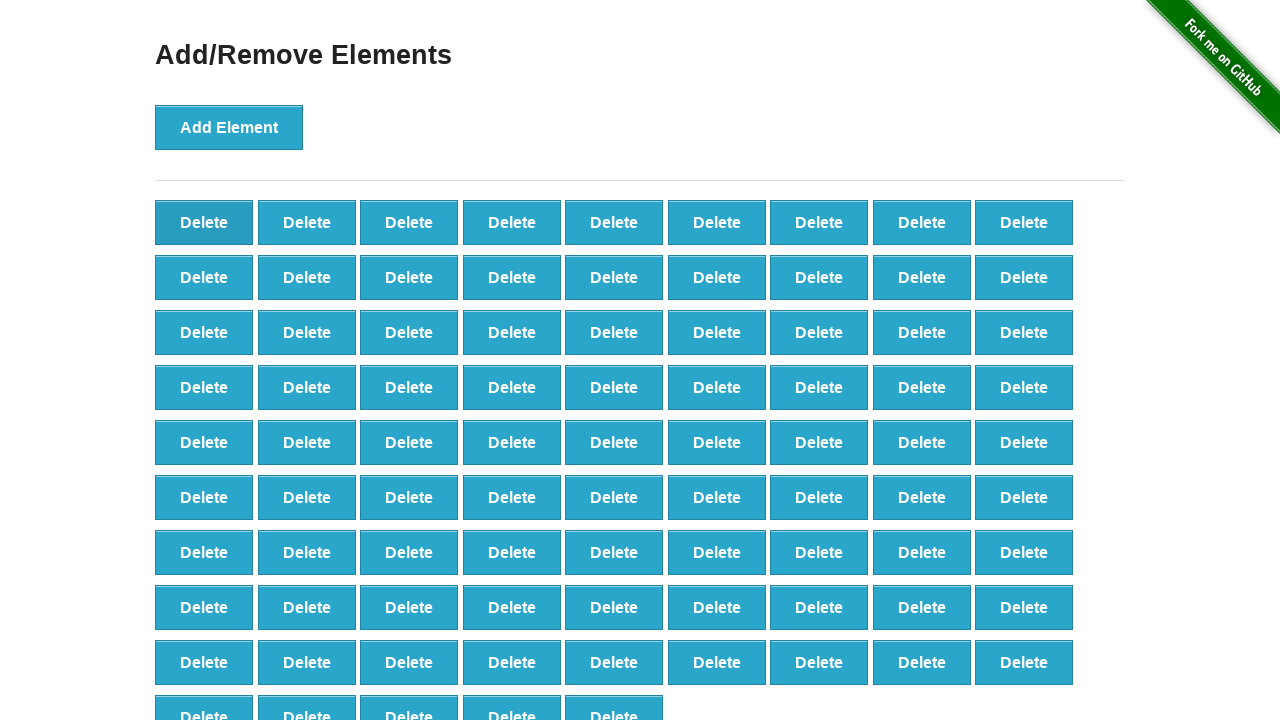

Clicked Delete button (iteration 15/90) at (204, 222) on button[onclick='deleteElement()'] >> nth=0
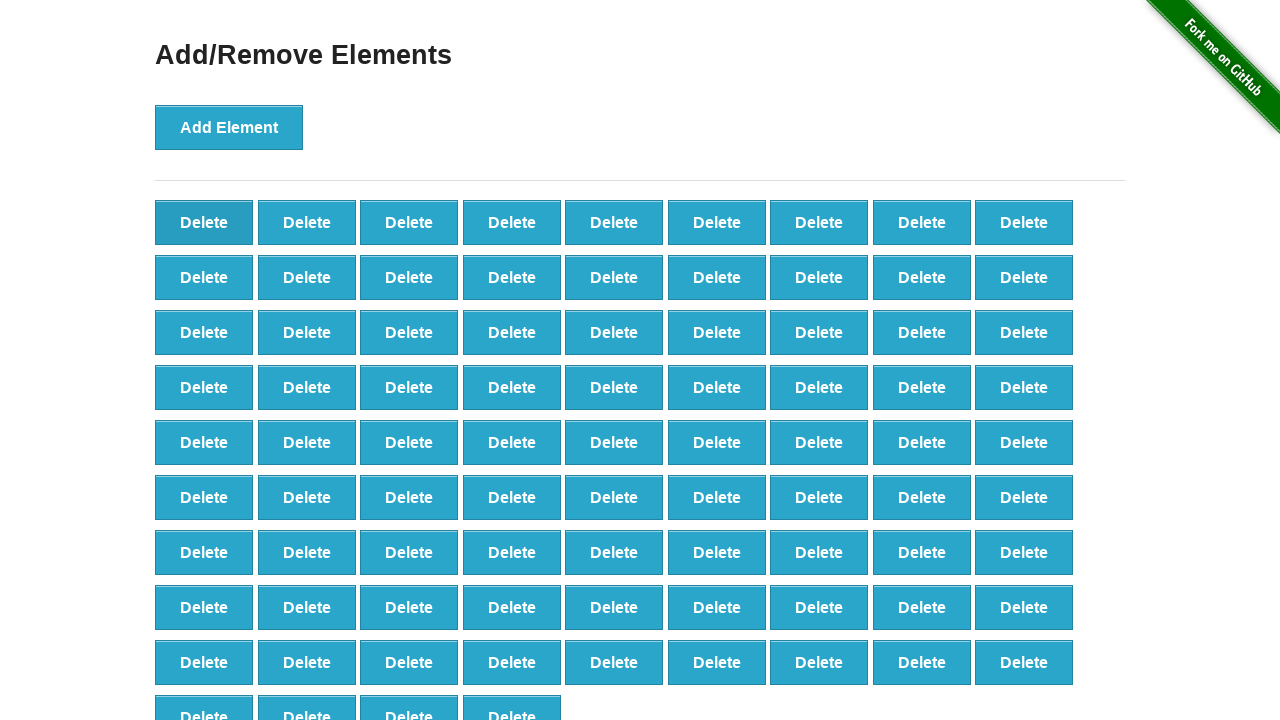

Clicked Delete button (iteration 16/90) at (204, 222) on button[onclick='deleteElement()'] >> nth=0
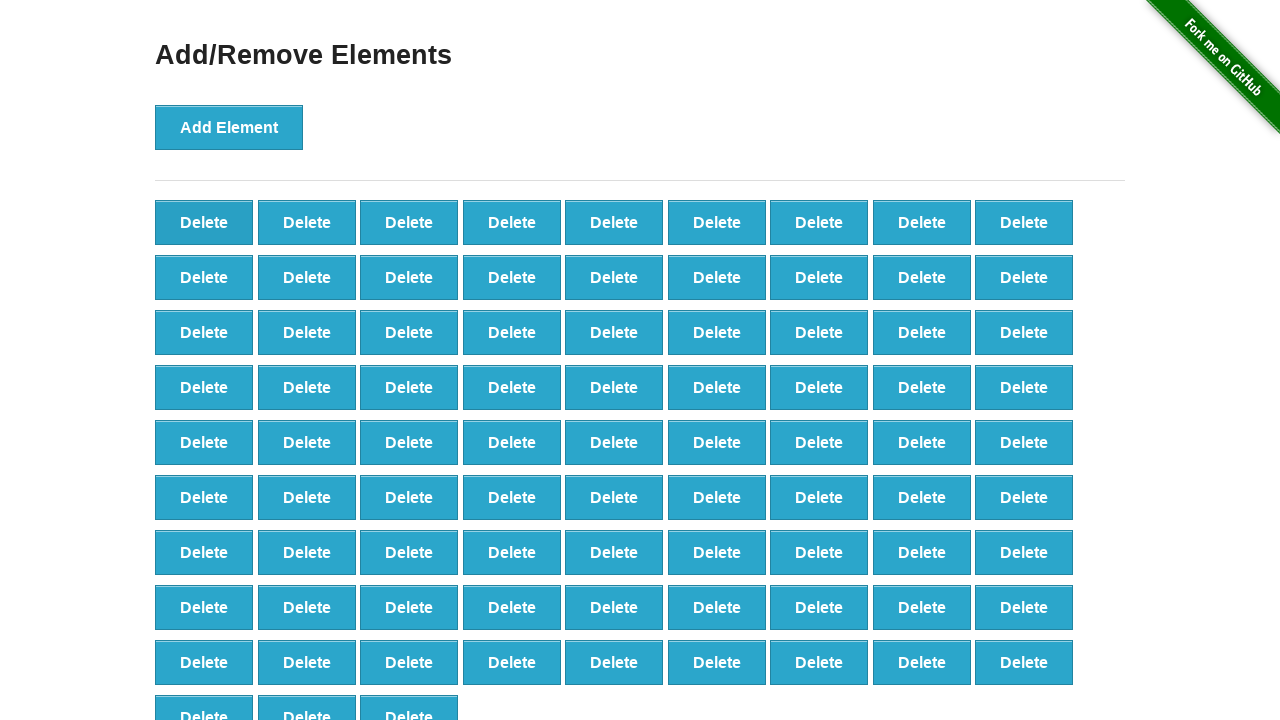

Clicked Delete button (iteration 17/90) at (204, 222) on button[onclick='deleteElement()'] >> nth=0
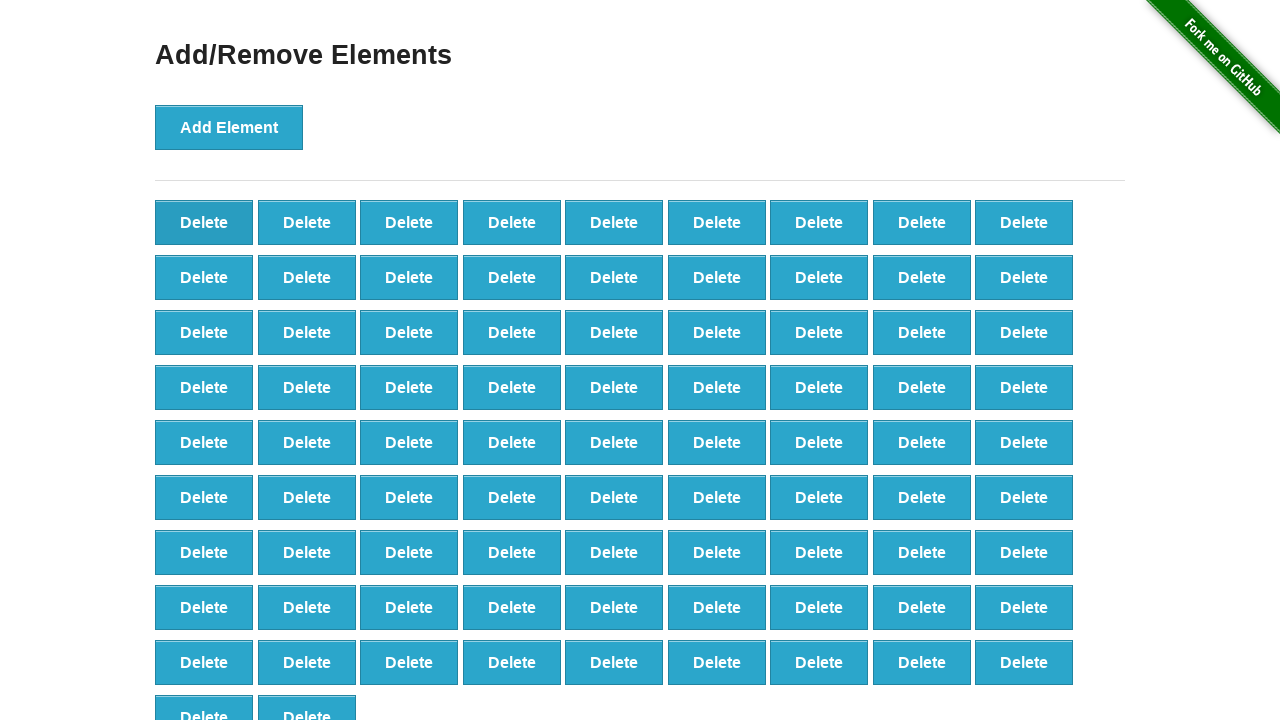

Clicked Delete button (iteration 18/90) at (204, 222) on button[onclick='deleteElement()'] >> nth=0
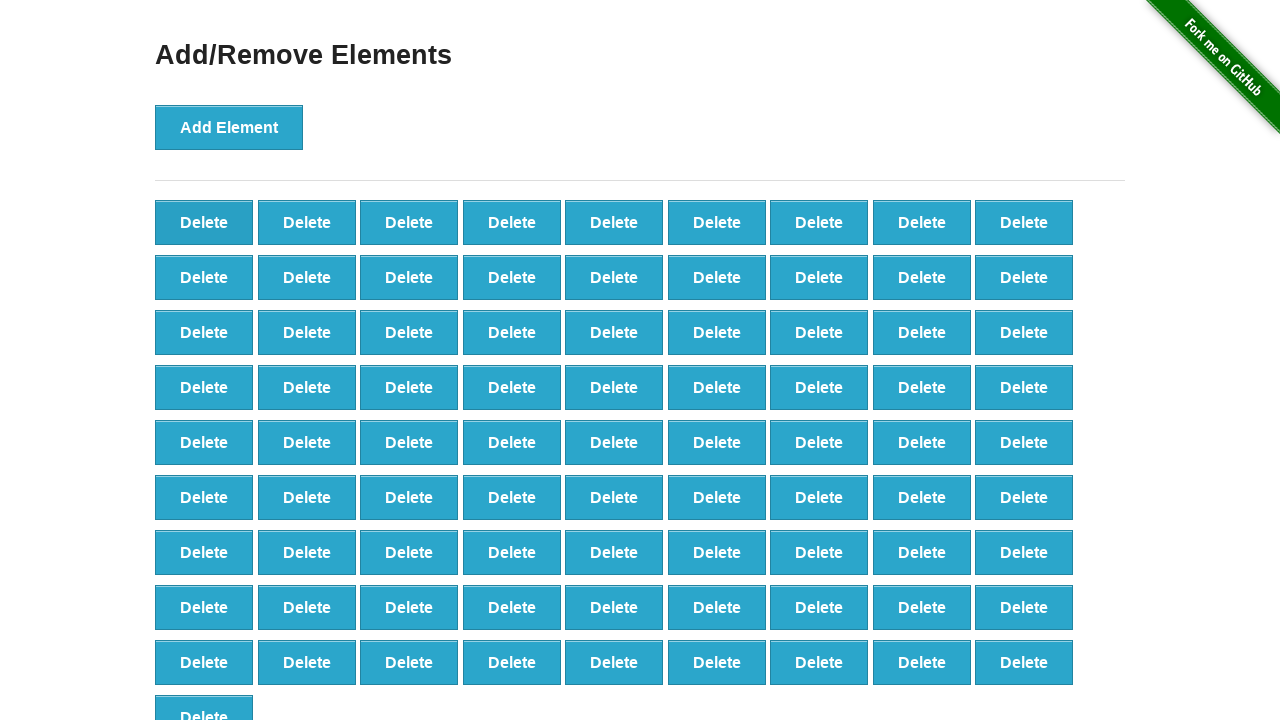

Clicked Delete button (iteration 19/90) at (204, 222) on button[onclick='deleteElement()'] >> nth=0
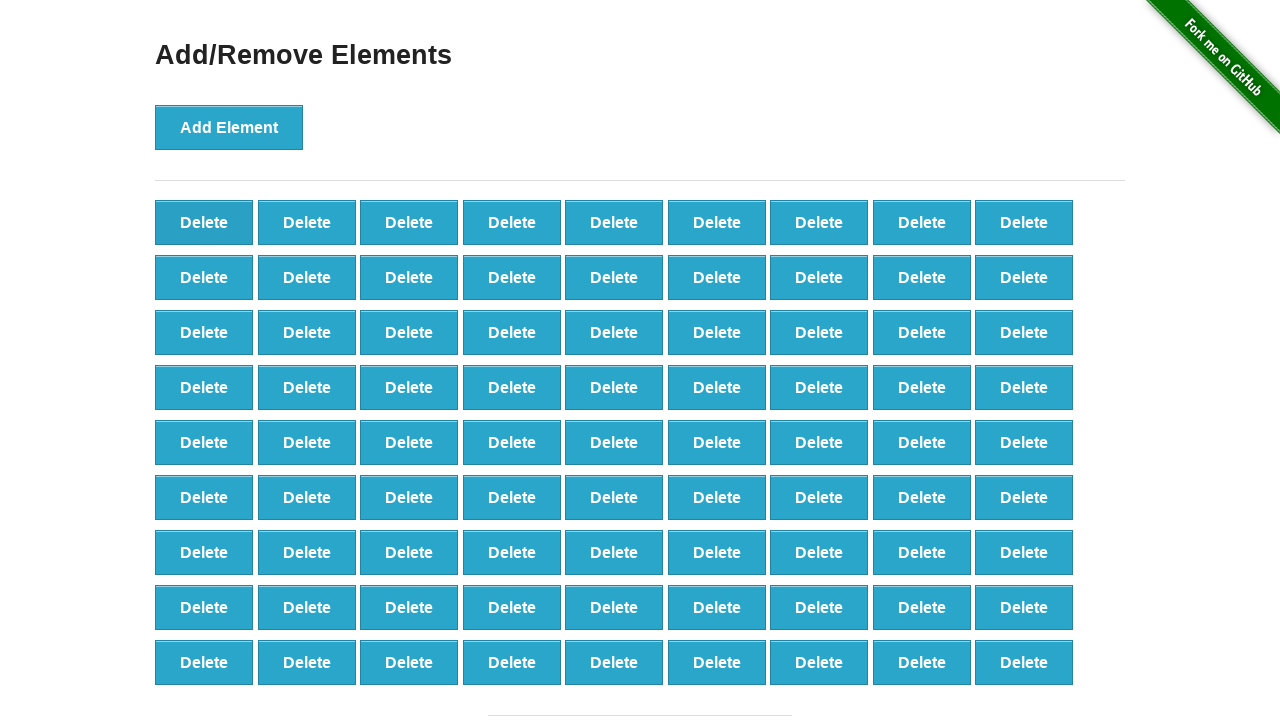

Clicked Delete button (iteration 20/90) at (204, 222) on button[onclick='deleteElement()'] >> nth=0
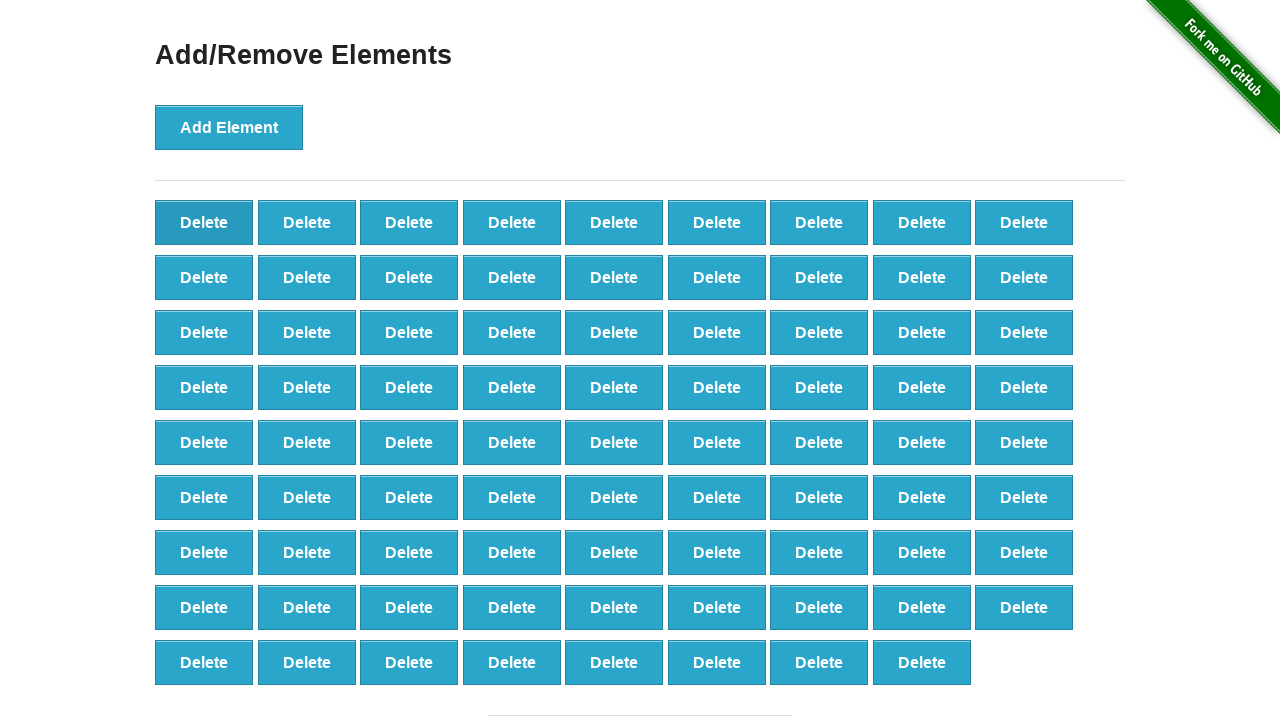

Clicked Delete button (iteration 21/90) at (204, 222) on button[onclick='deleteElement()'] >> nth=0
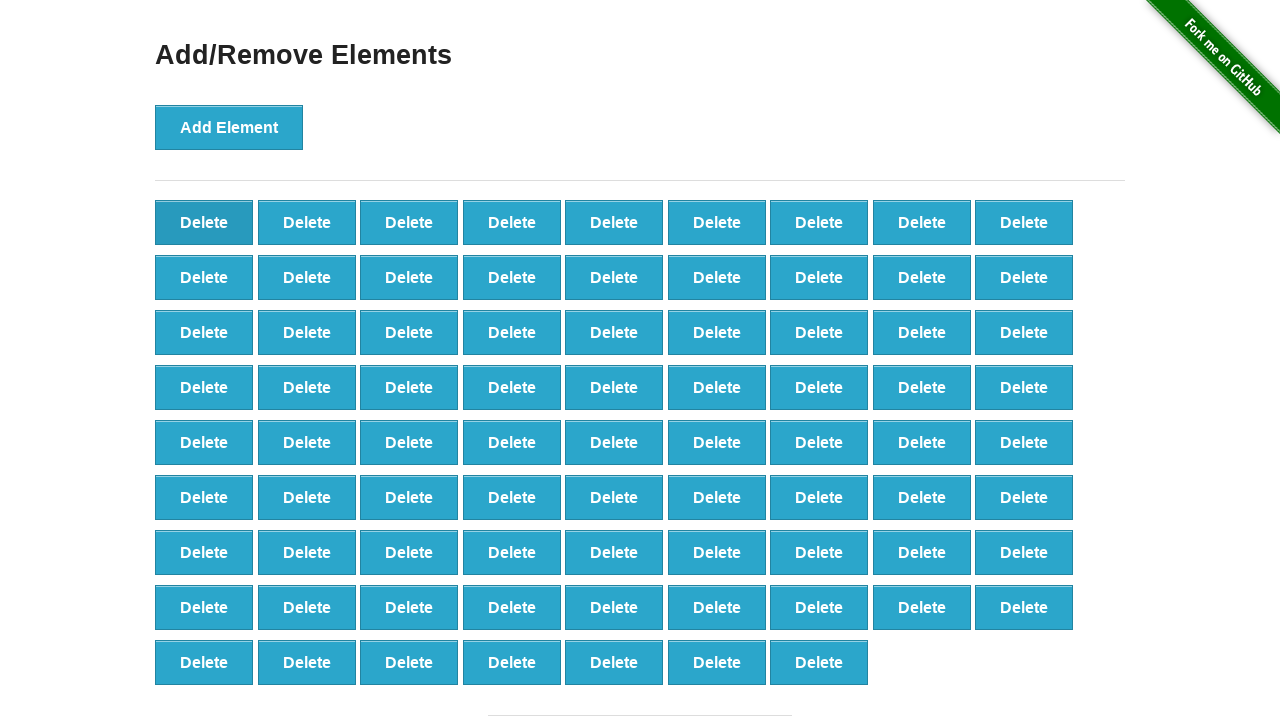

Clicked Delete button (iteration 22/90) at (204, 222) on button[onclick='deleteElement()'] >> nth=0
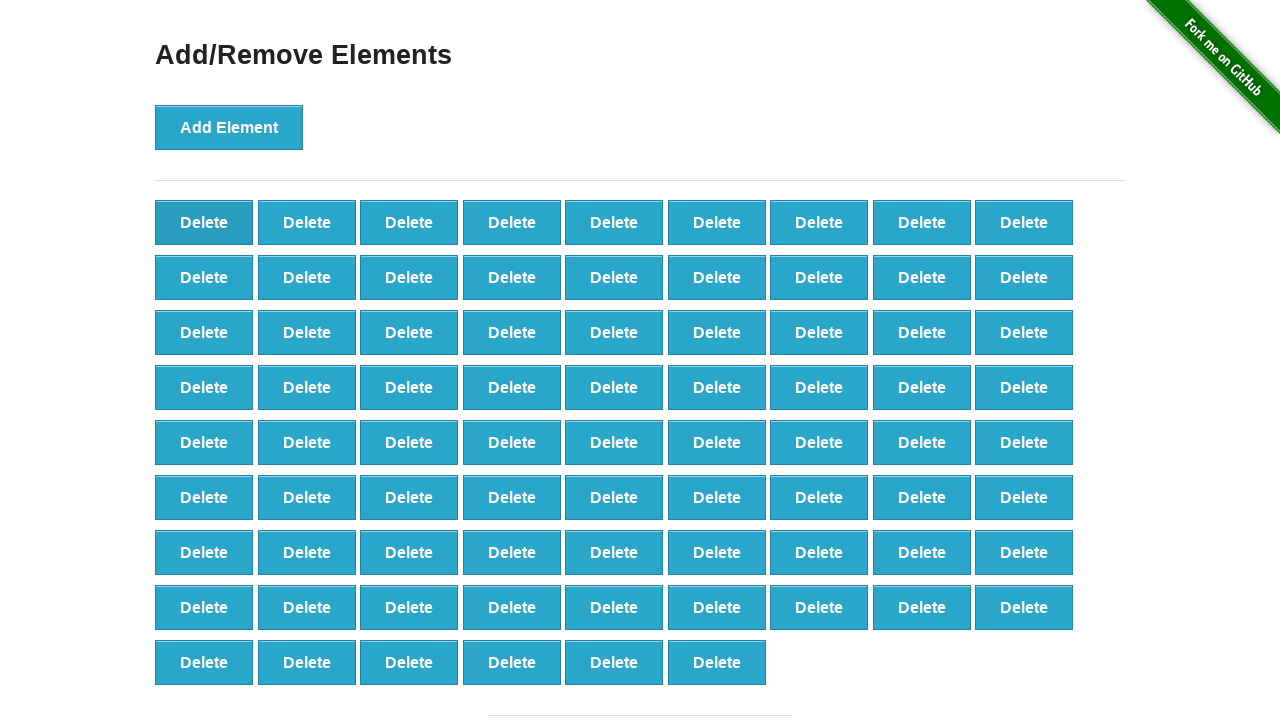

Clicked Delete button (iteration 23/90) at (204, 222) on button[onclick='deleteElement()'] >> nth=0
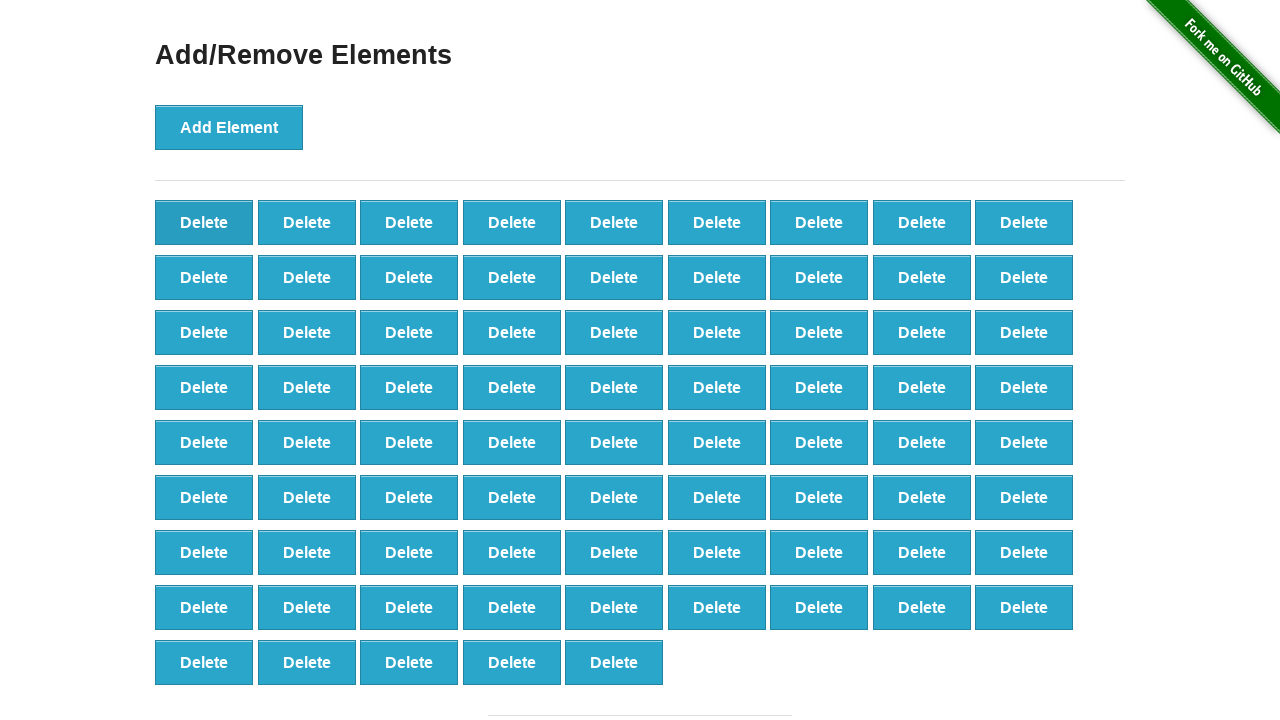

Clicked Delete button (iteration 24/90) at (204, 222) on button[onclick='deleteElement()'] >> nth=0
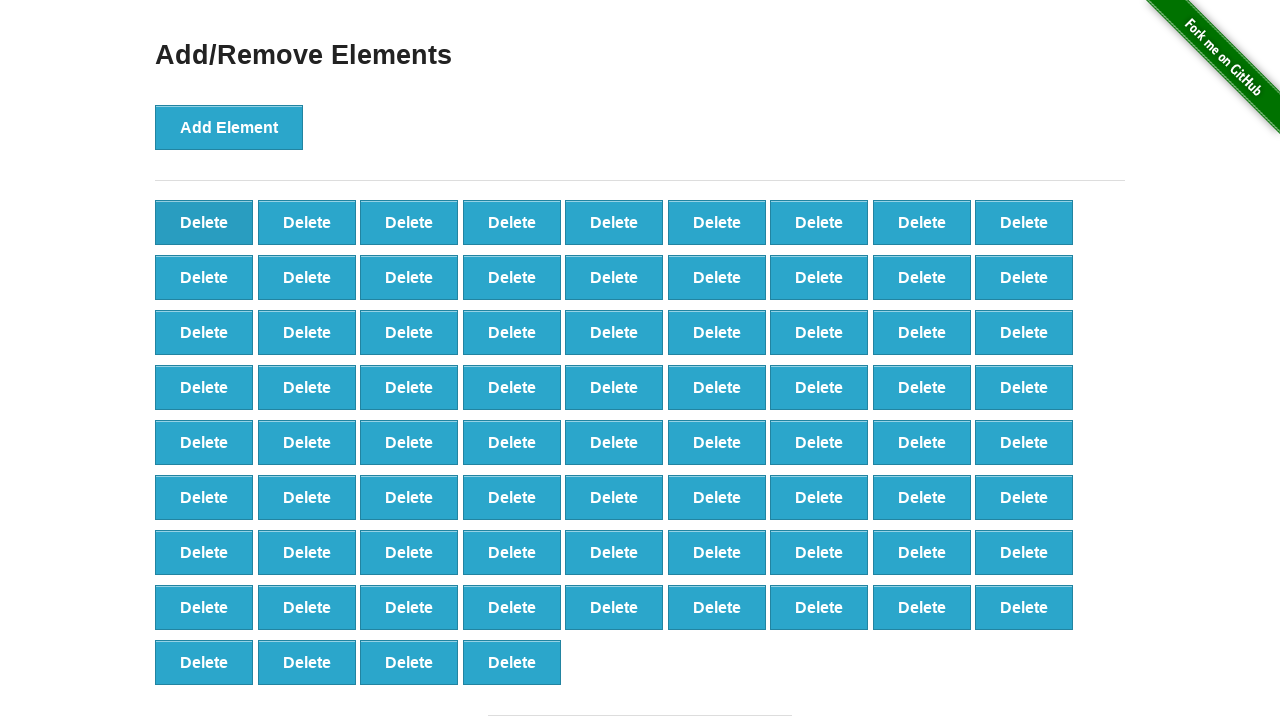

Clicked Delete button (iteration 25/90) at (204, 222) on button[onclick='deleteElement()'] >> nth=0
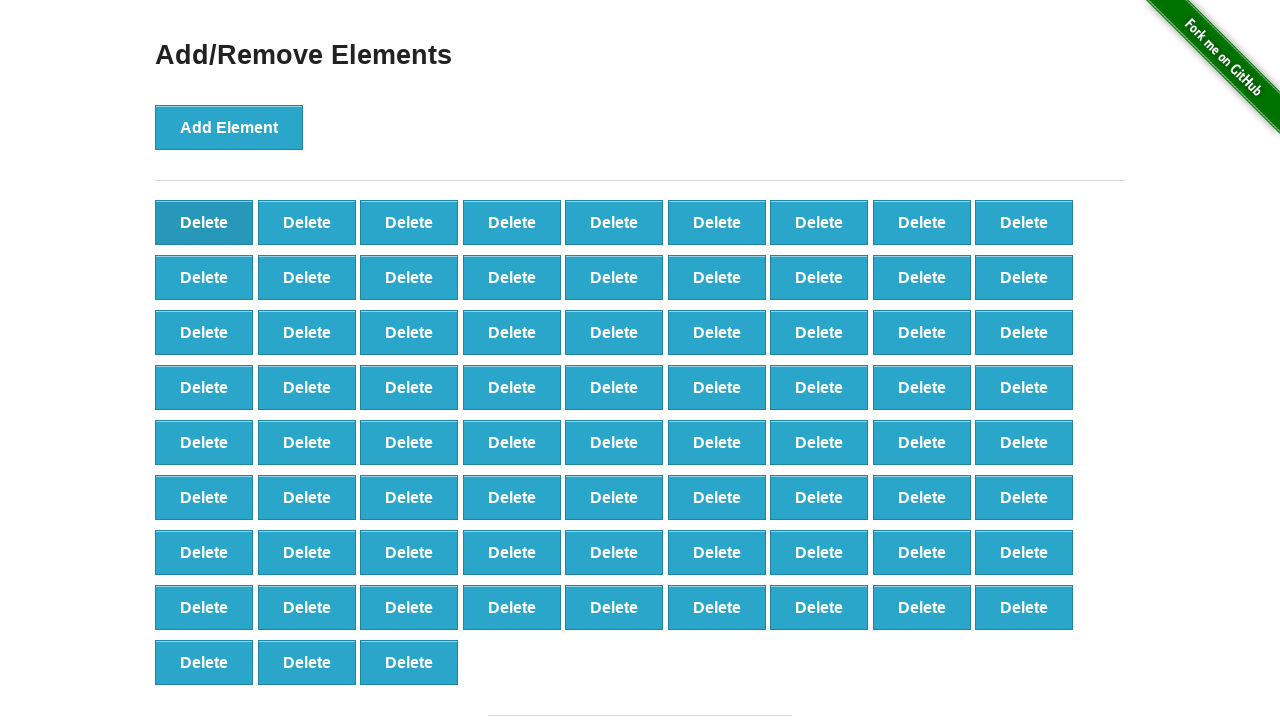

Clicked Delete button (iteration 26/90) at (204, 222) on button[onclick='deleteElement()'] >> nth=0
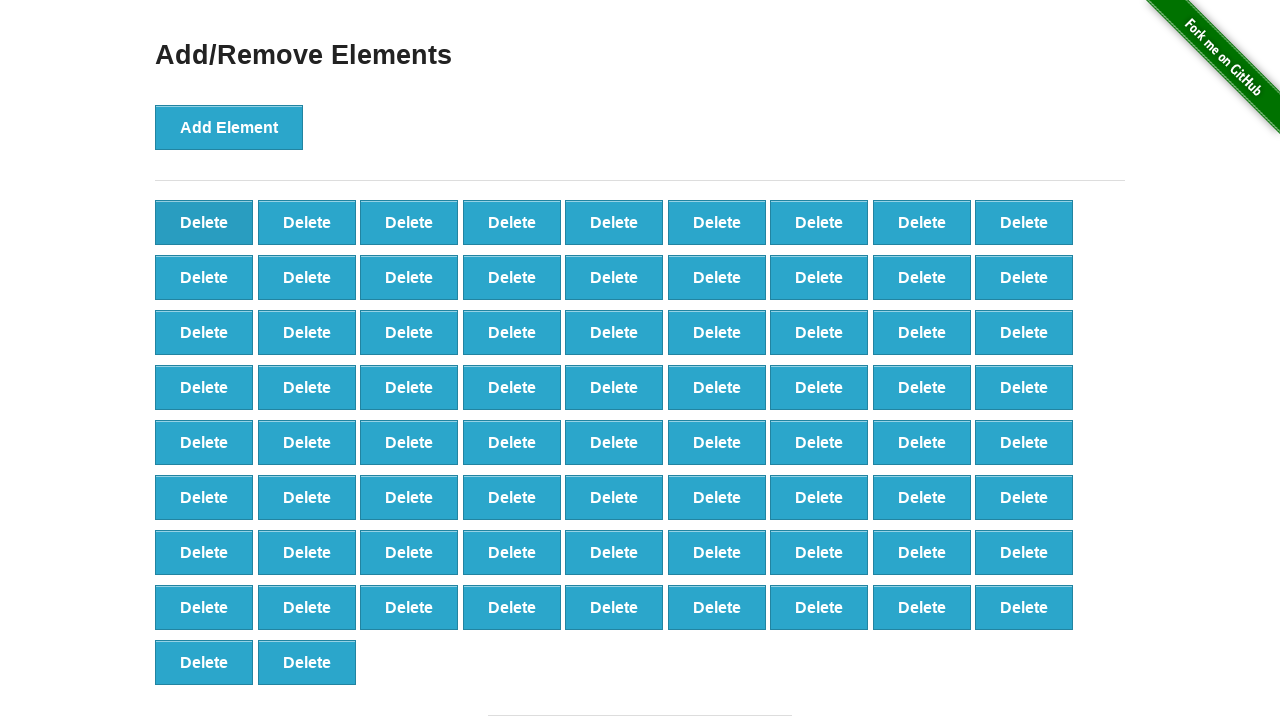

Clicked Delete button (iteration 27/90) at (204, 222) on button[onclick='deleteElement()'] >> nth=0
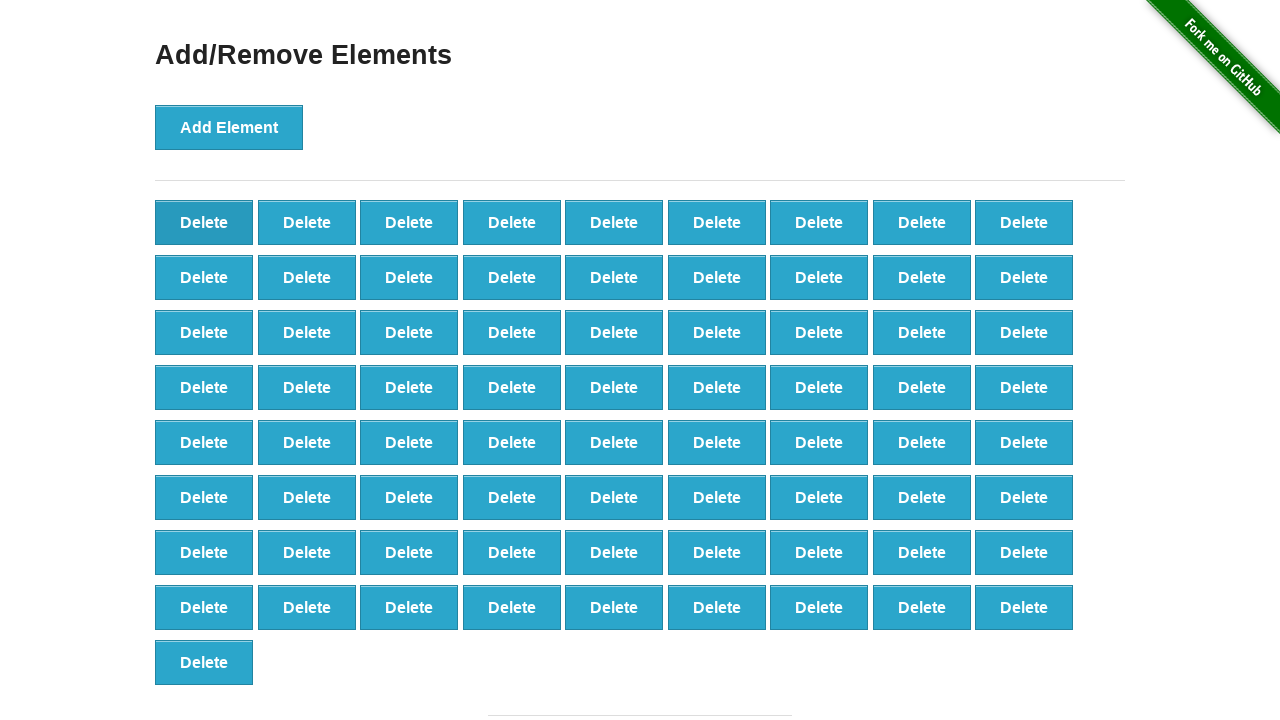

Clicked Delete button (iteration 28/90) at (204, 222) on button[onclick='deleteElement()'] >> nth=0
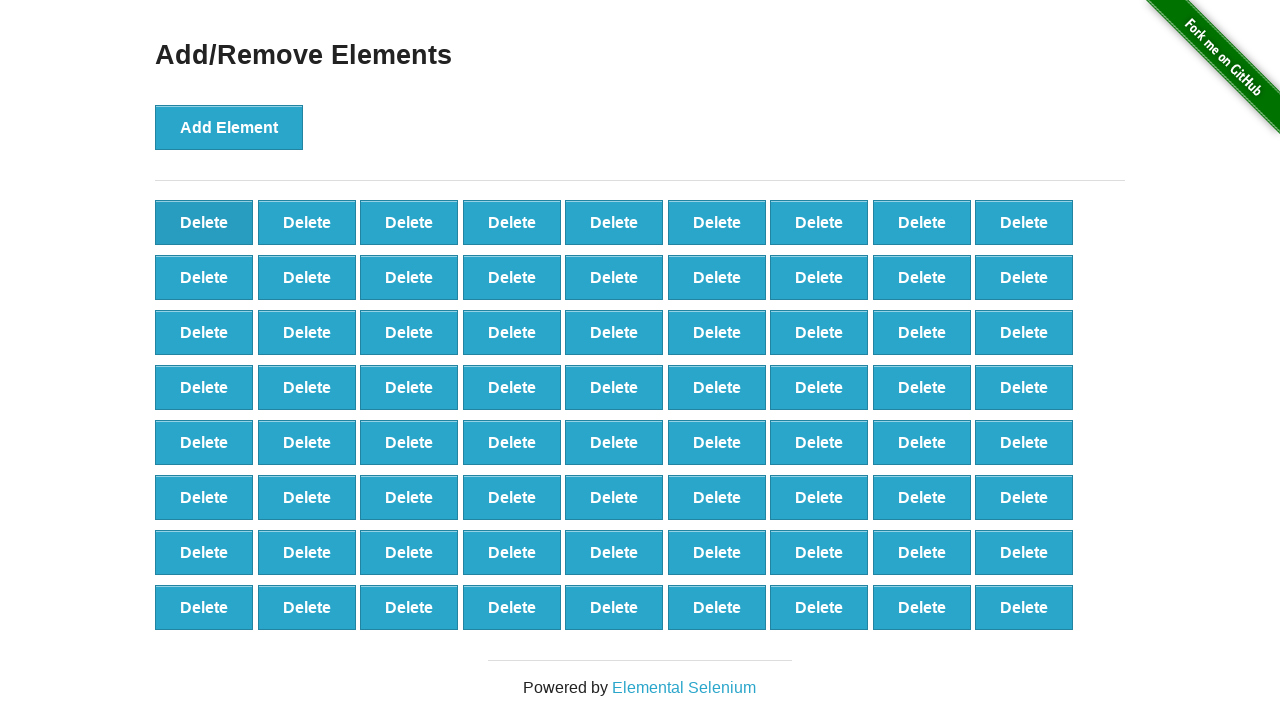

Clicked Delete button (iteration 29/90) at (204, 222) on button[onclick='deleteElement()'] >> nth=0
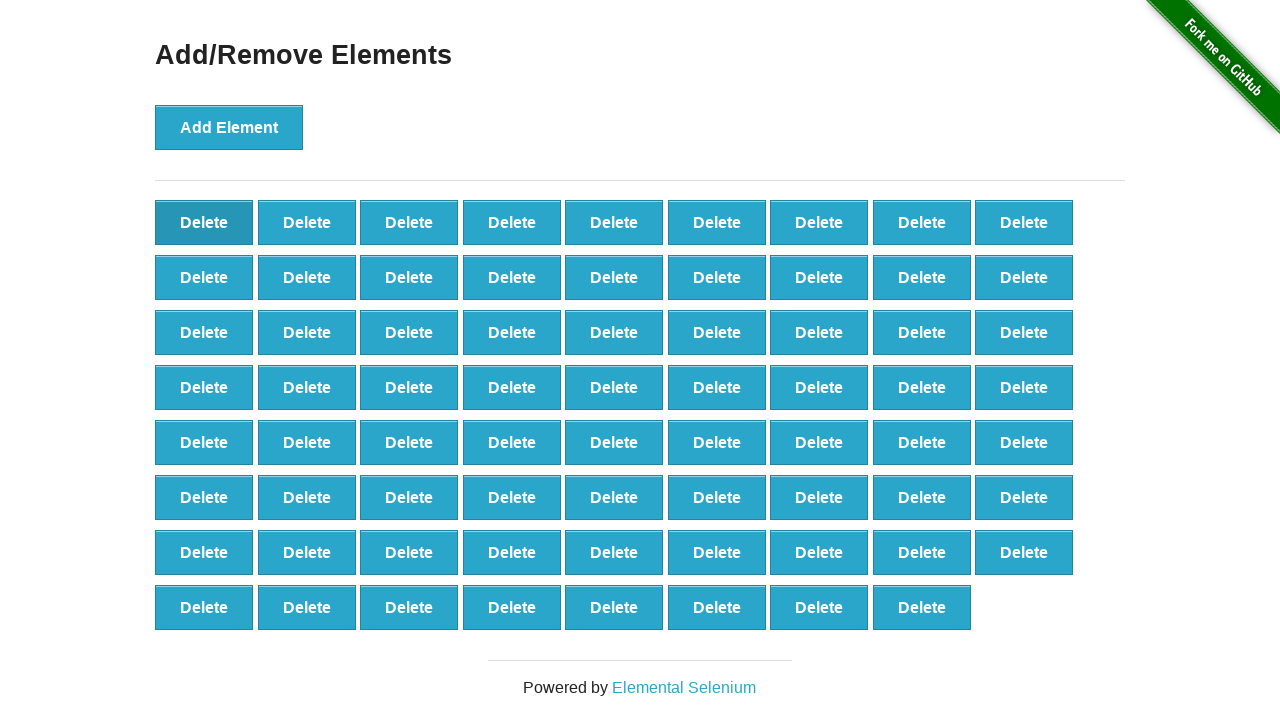

Clicked Delete button (iteration 30/90) at (204, 222) on button[onclick='deleteElement()'] >> nth=0
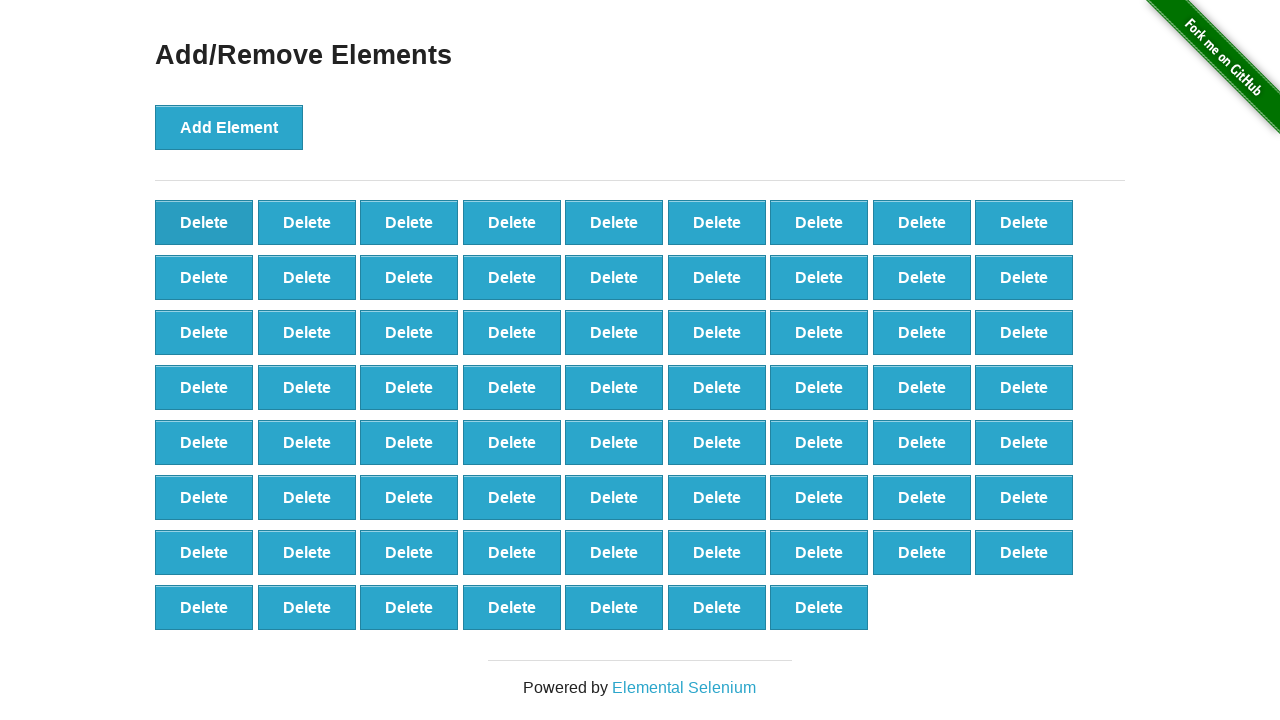

Clicked Delete button (iteration 31/90) at (204, 222) on button[onclick='deleteElement()'] >> nth=0
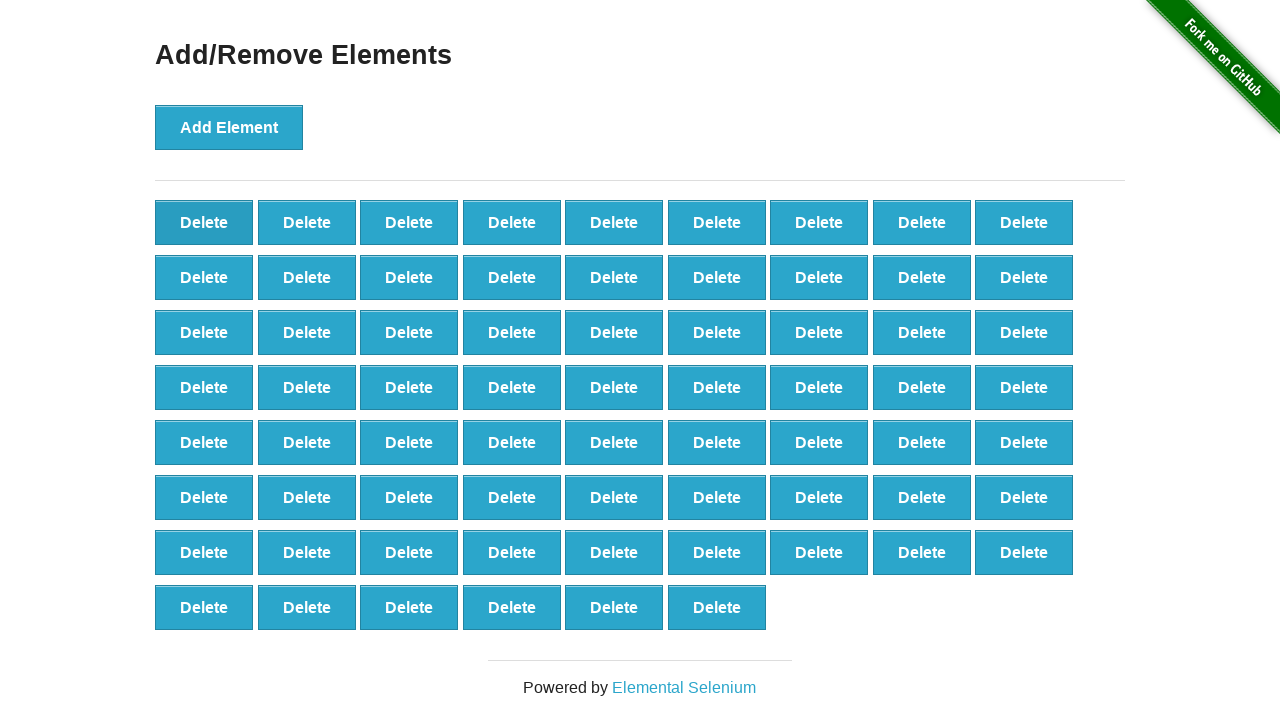

Clicked Delete button (iteration 32/90) at (204, 222) on button[onclick='deleteElement()'] >> nth=0
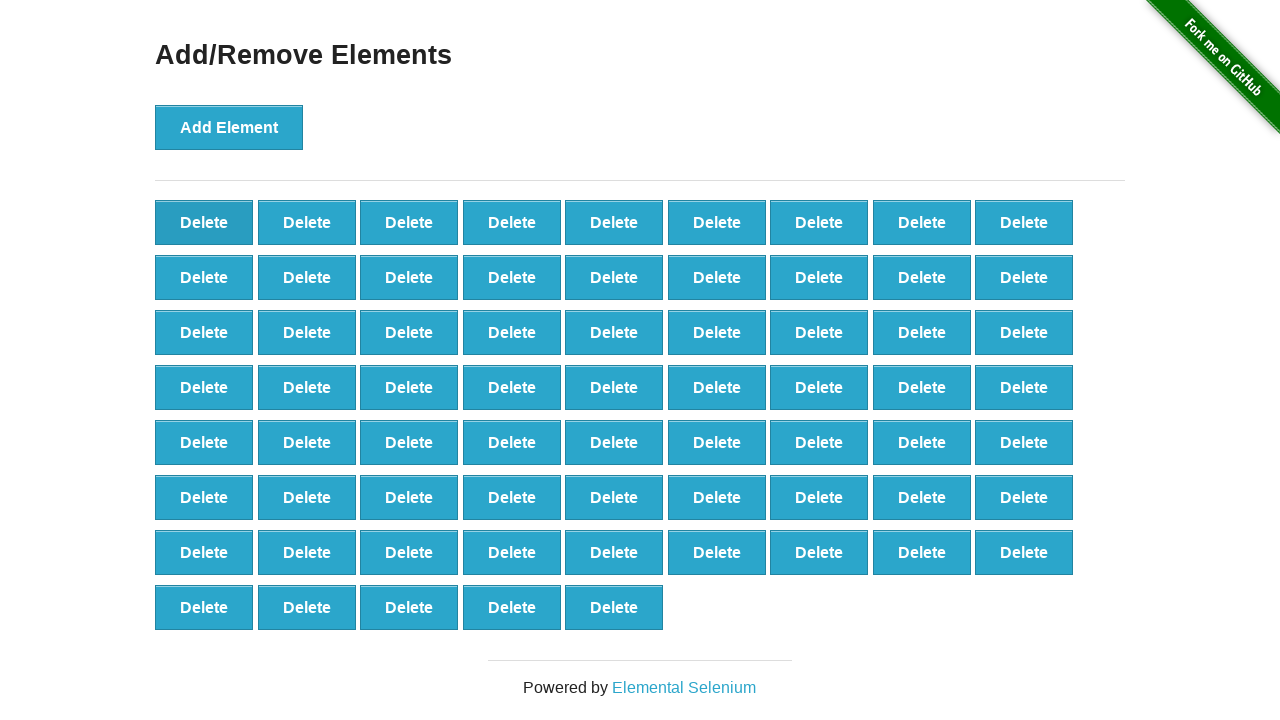

Clicked Delete button (iteration 33/90) at (204, 222) on button[onclick='deleteElement()'] >> nth=0
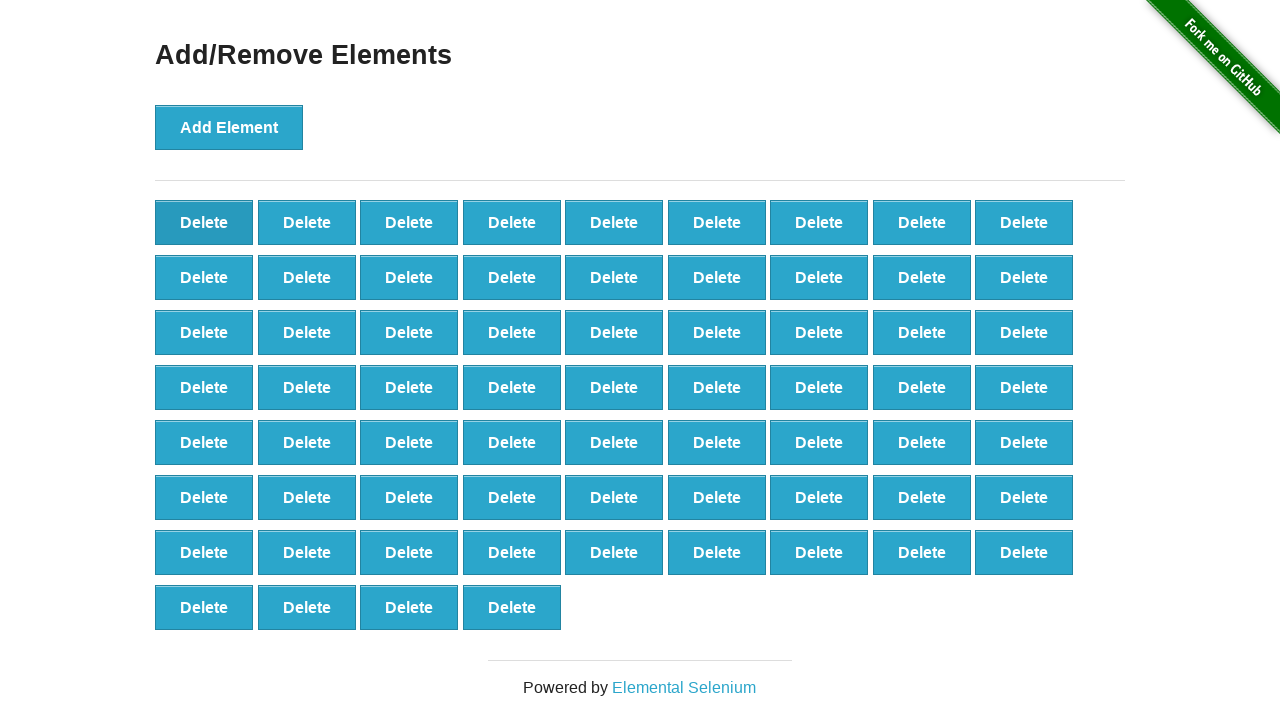

Clicked Delete button (iteration 34/90) at (204, 222) on button[onclick='deleteElement()'] >> nth=0
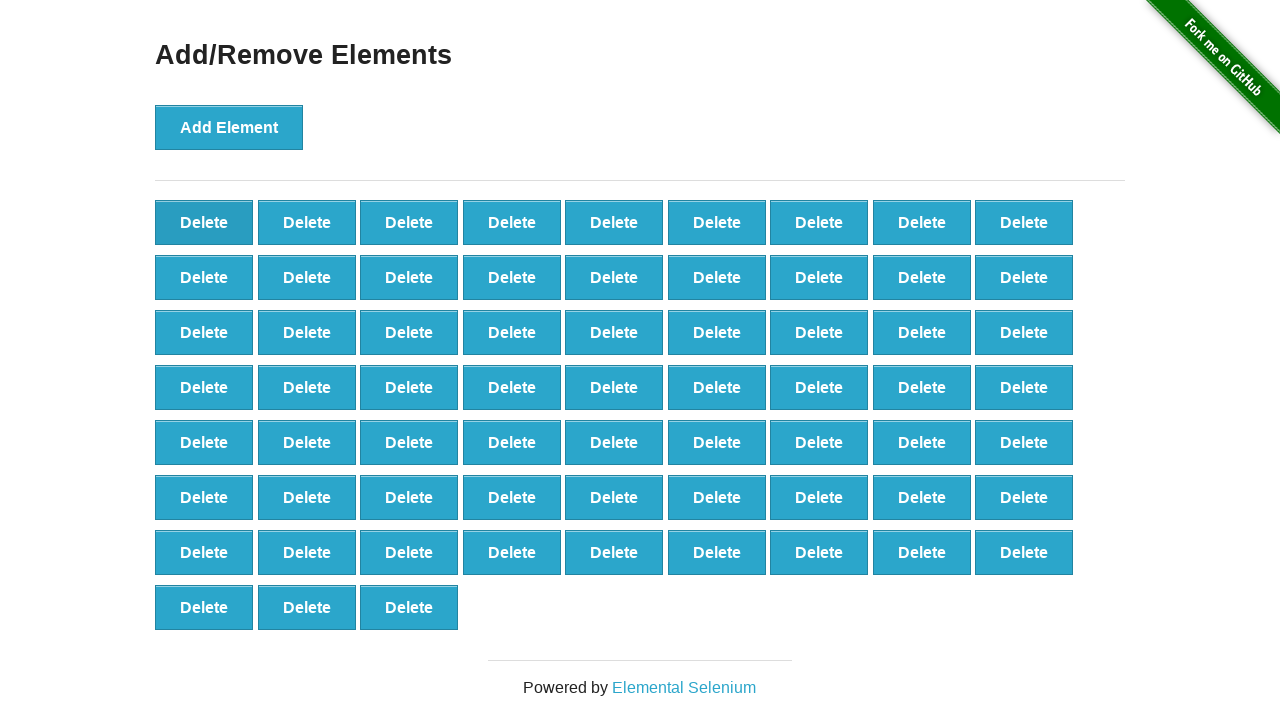

Clicked Delete button (iteration 35/90) at (204, 222) on button[onclick='deleteElement()'] >> nth=0
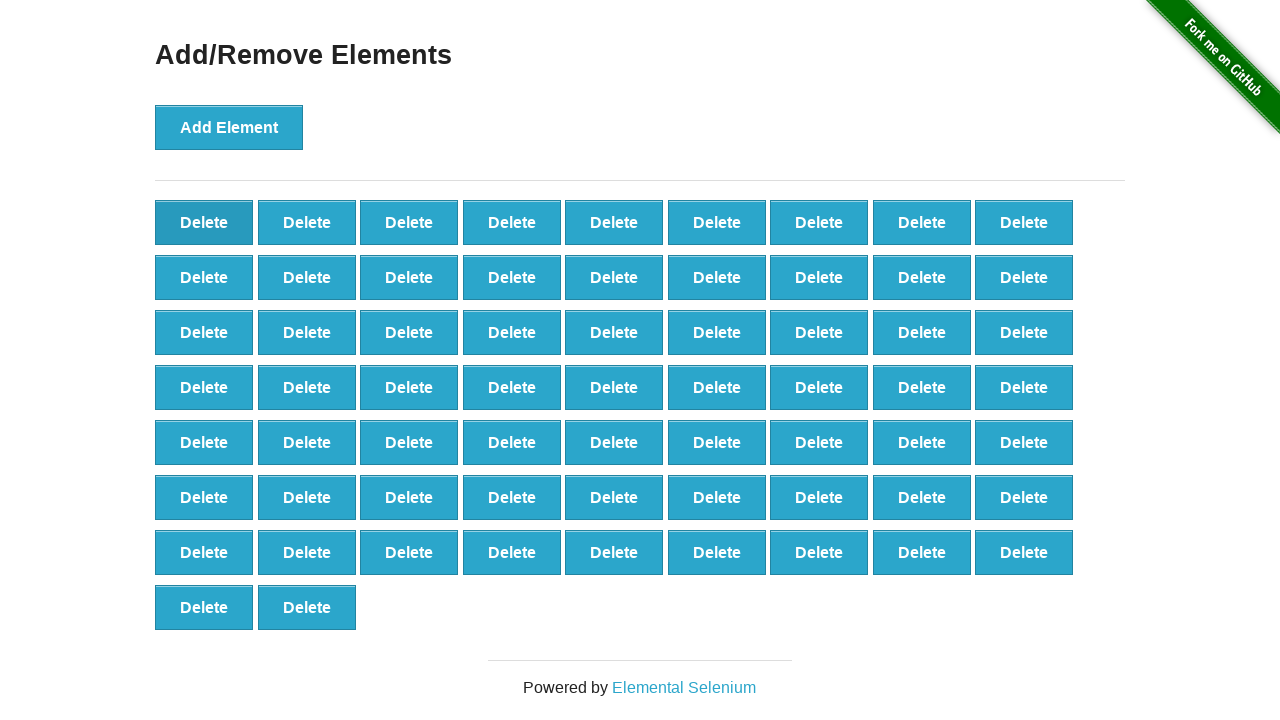

Clicked Delete button (iteration 36/90) at (204, 222) on button[onclick='deleteElement()'] >> nth=0
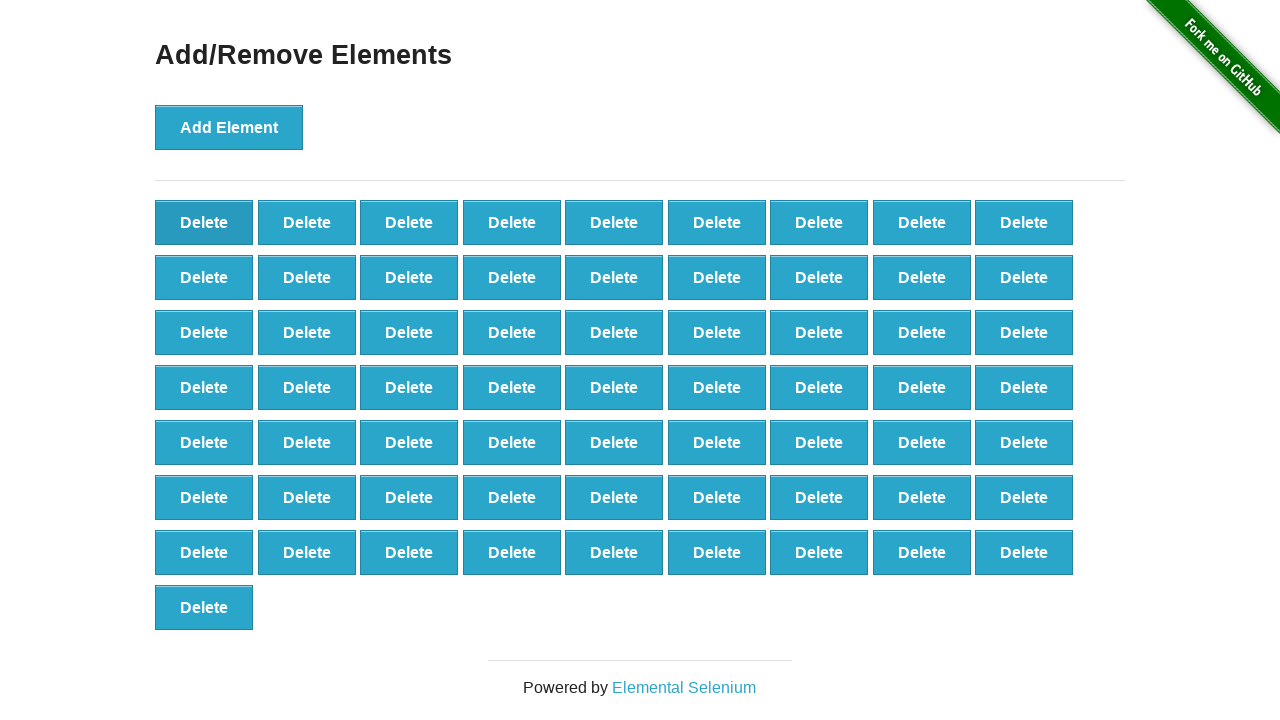

Clicked Delete button (iteration 37/90) at (204, 222) on button[onclick='deleteElement()'] >> nth=0
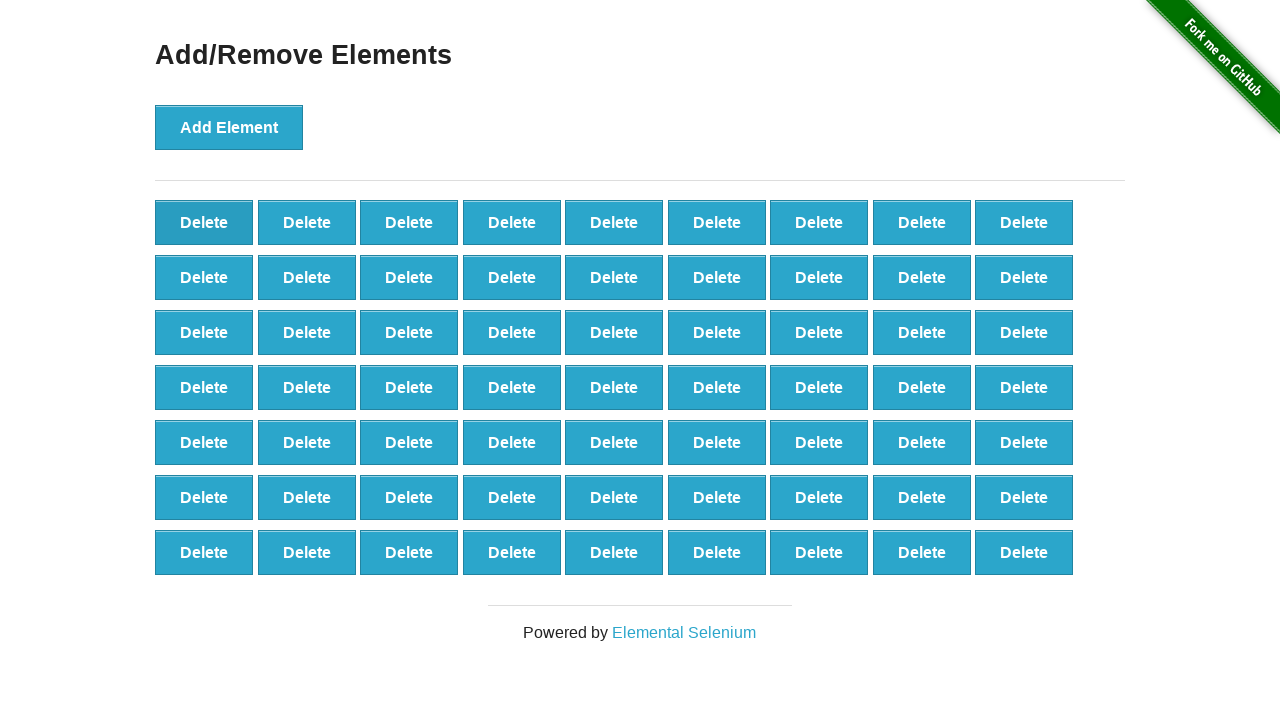

Clicked Delete button (iteration 38/90) at (204, 222) on button[onclick='deleteElement()'] >> nth=0
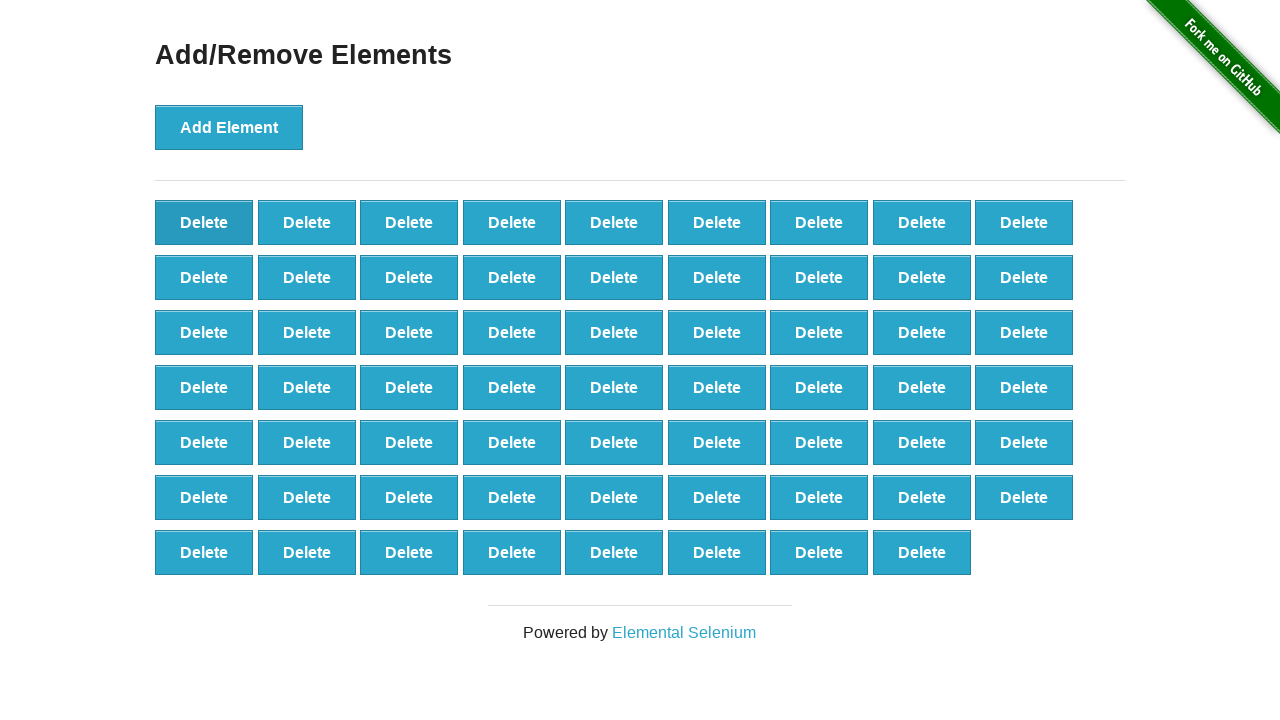

Clicked Delete button (iteration 39/90) at (204, 222) on button[onclick='deleteElement()'] >> nth=0
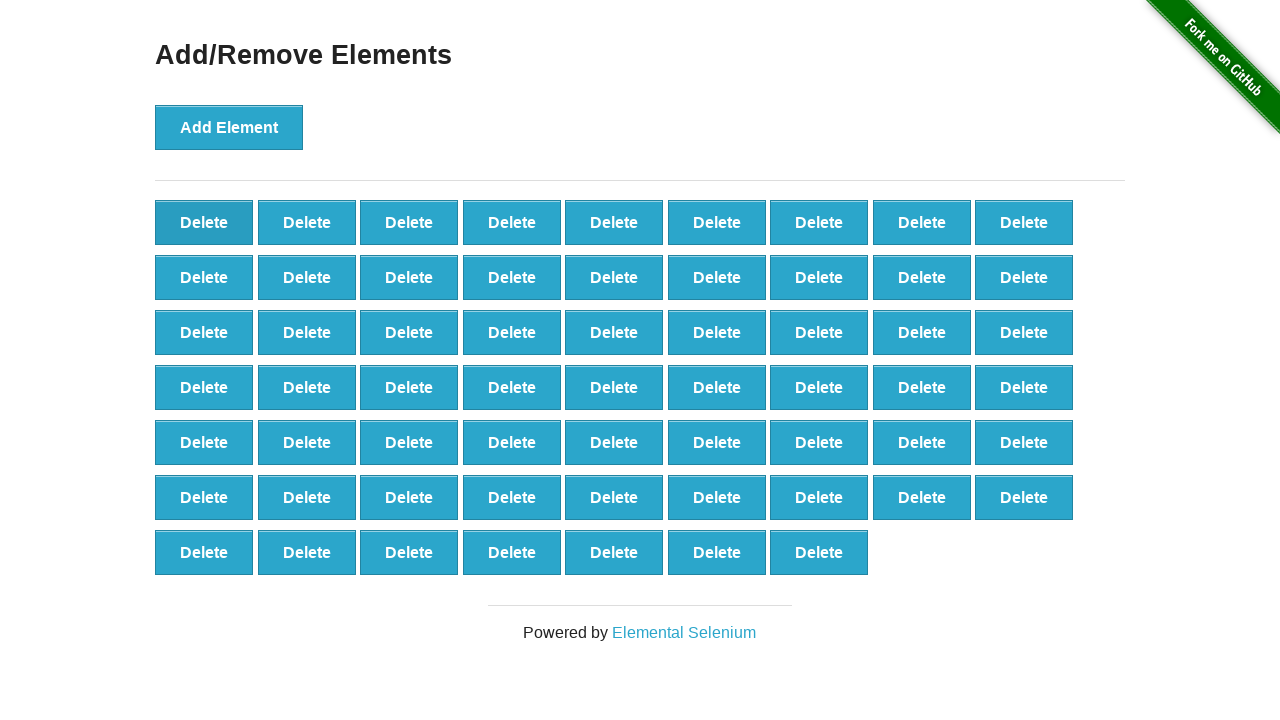

Clicked Delete button (iteration 40/90) at (204, 222) on button[onclick='deleteElement()'] >> nth=0
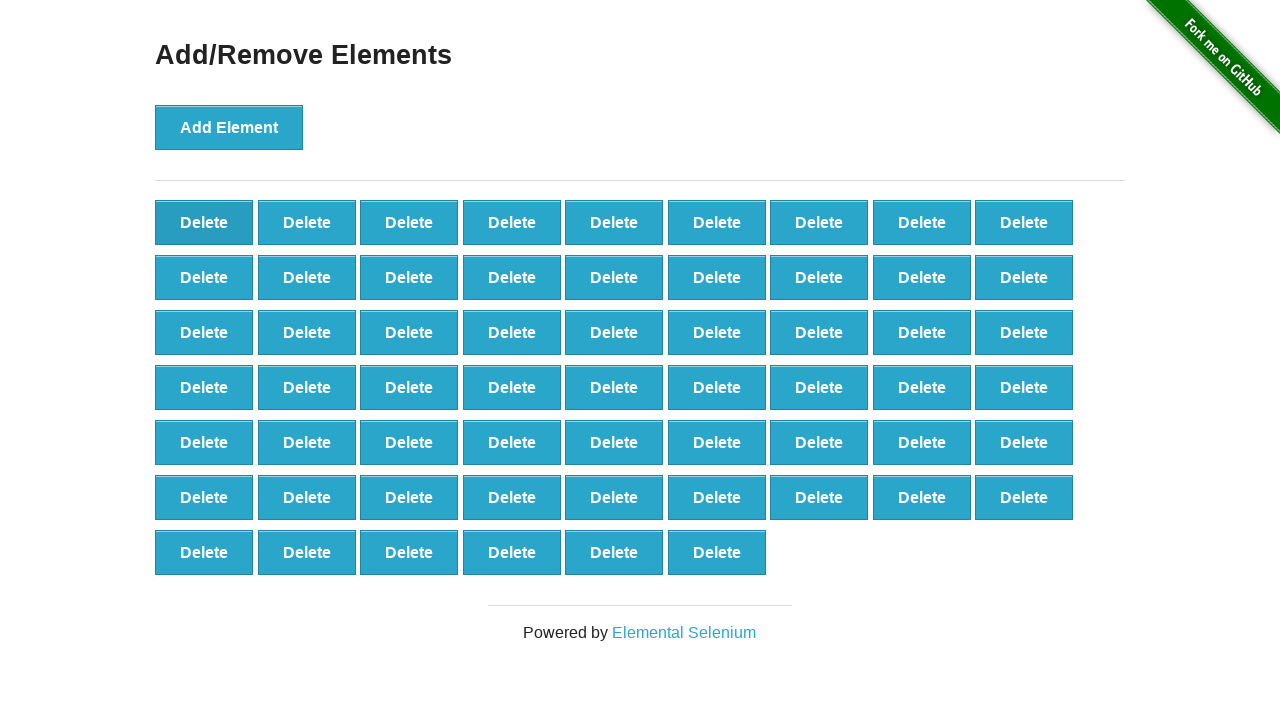

Clicked Delete button (iteration 41/90) at (204, 222) on button[onclick='deleteElement()'] >> nth=0
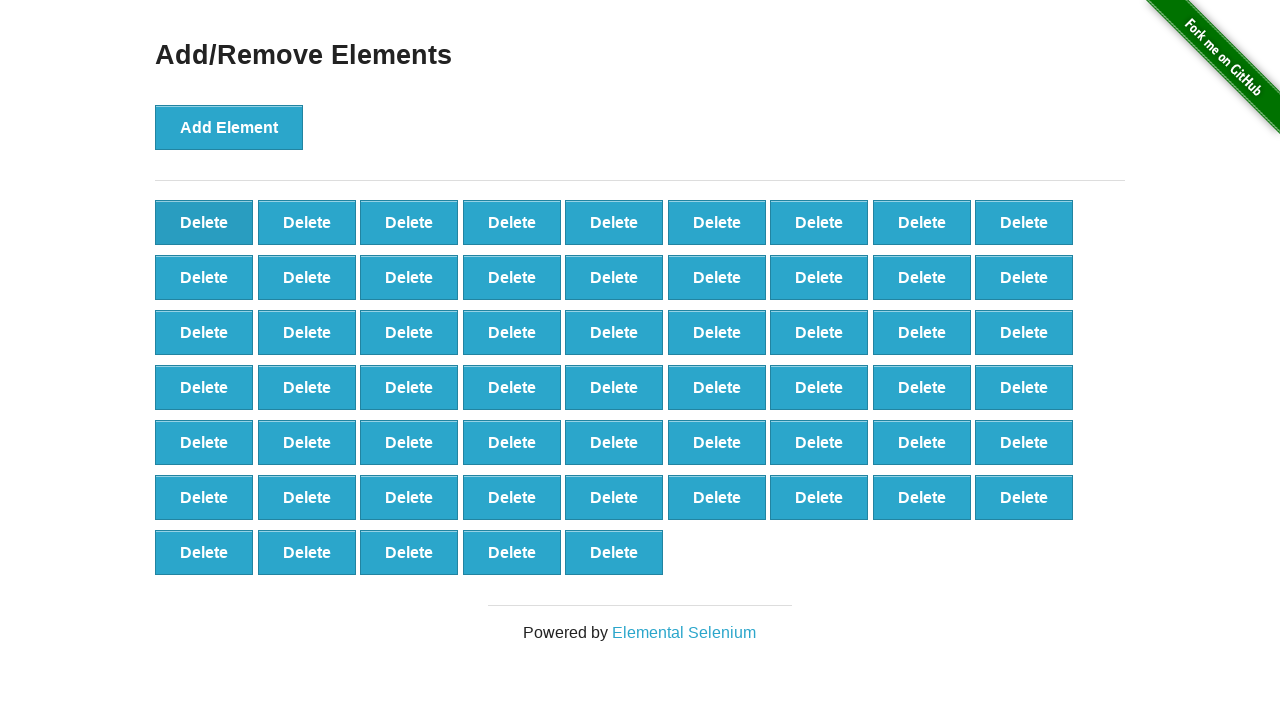

Clicked Delete button (iteration 42/90) at (204, 222) on button[onclick='deleteElement()'] >> nth=0
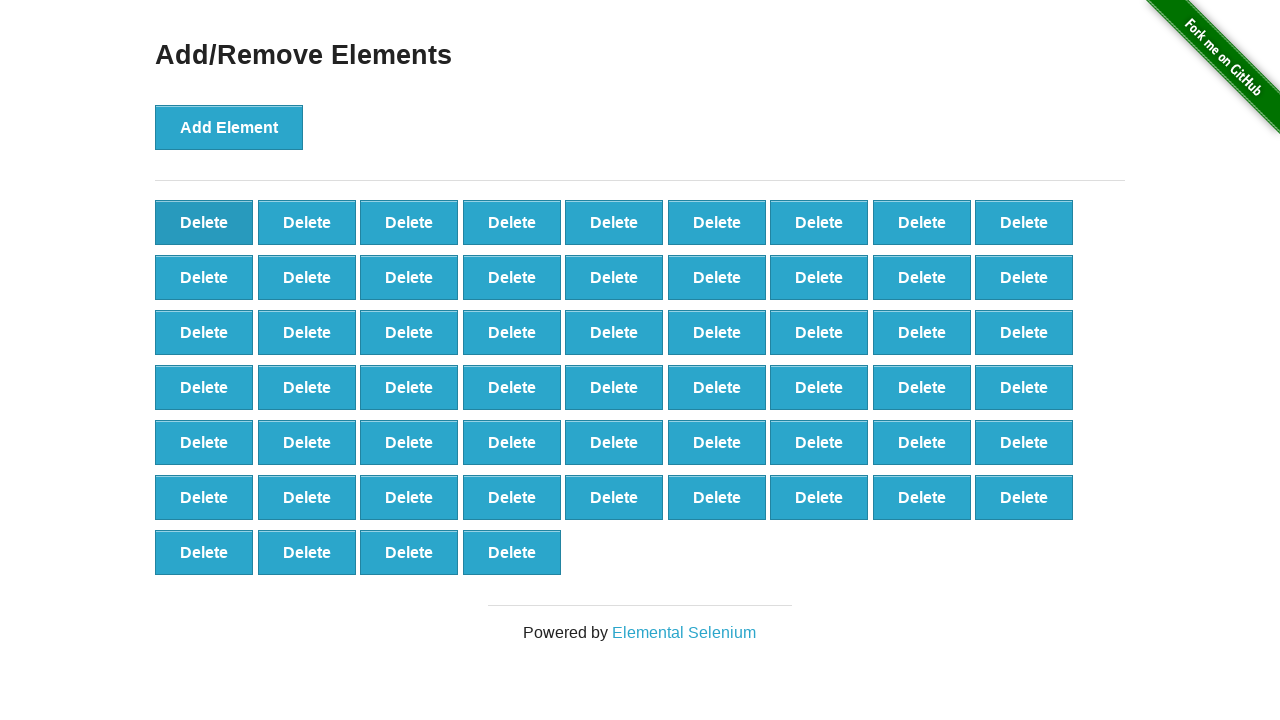

Clicked Delete button (iteration 43/90) at (204, 222) on button[onclick='deleteElement()'] >> nth=0
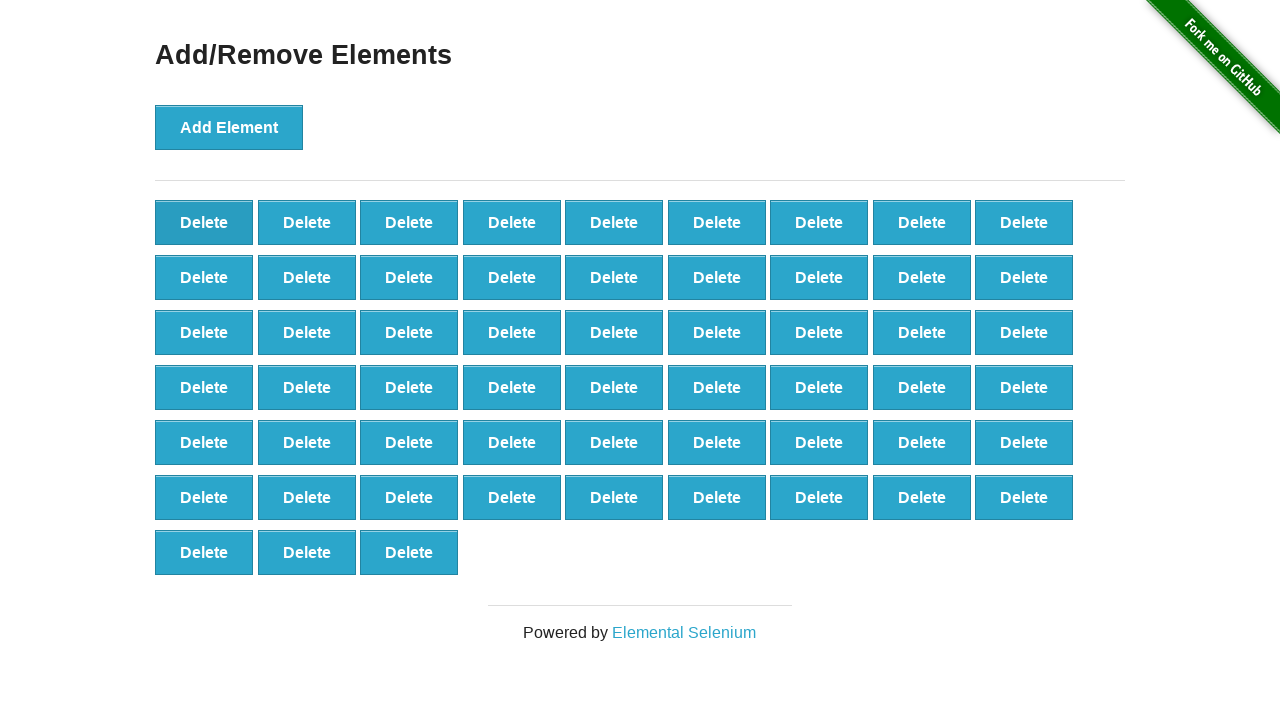

Clicked Delete button (iteration 44/90) at (204, 222) on button[onclick='deleteElement()'] >> nth=0
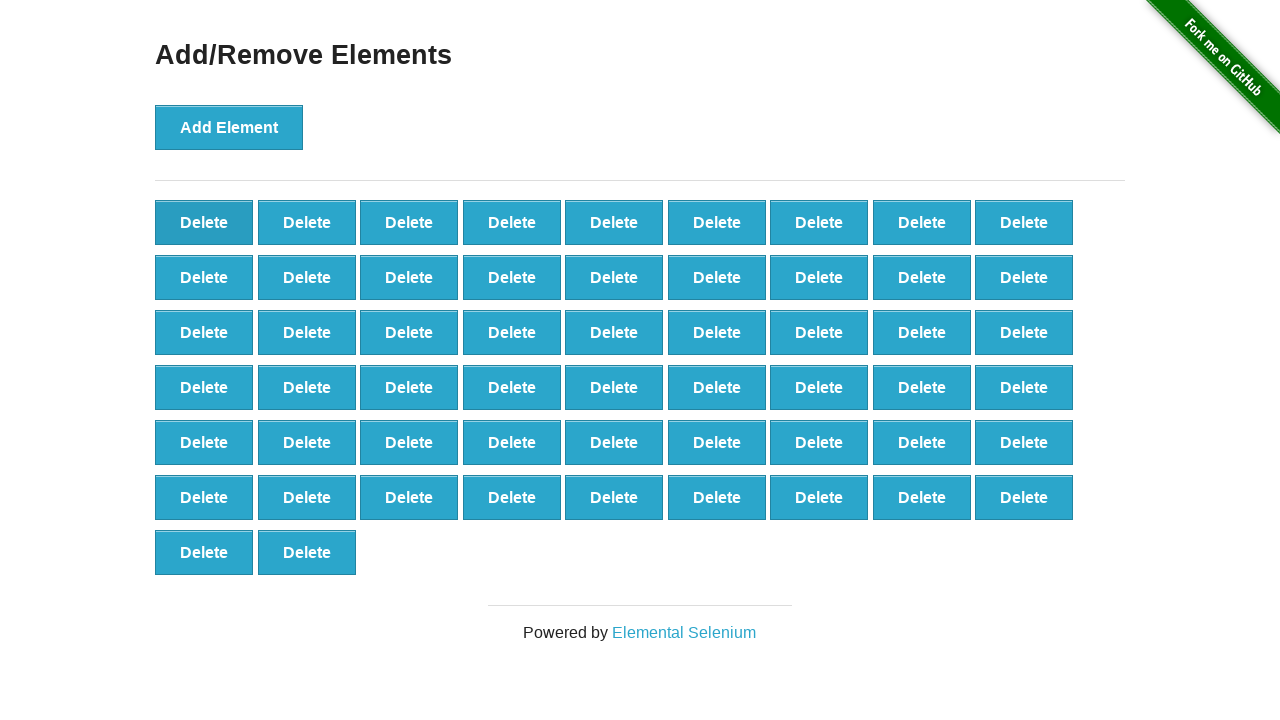

Clicked Delete button (iteration 45/90) at (204, 222) on button[onclick='deleteElement()'] >> nth=0
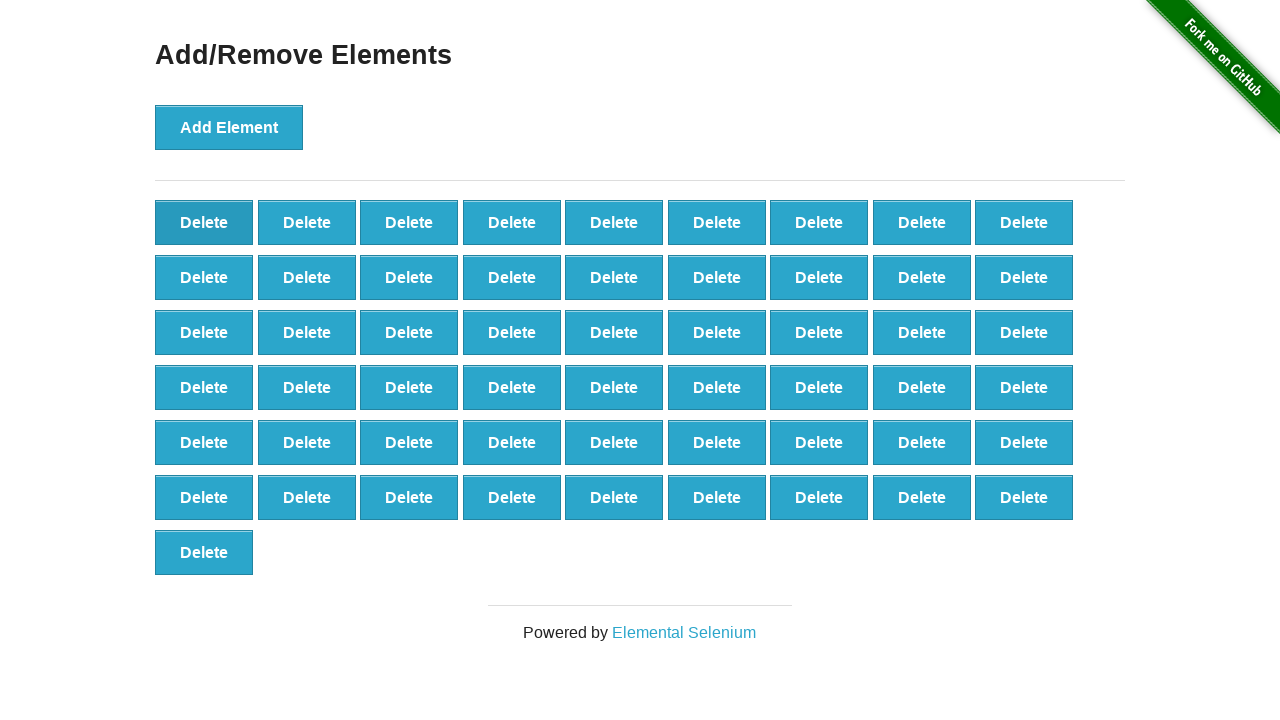

Clicked Delete button (iteration 46/90) at (204, 222) on button[onclick='deleteElement()'] >> nth=0
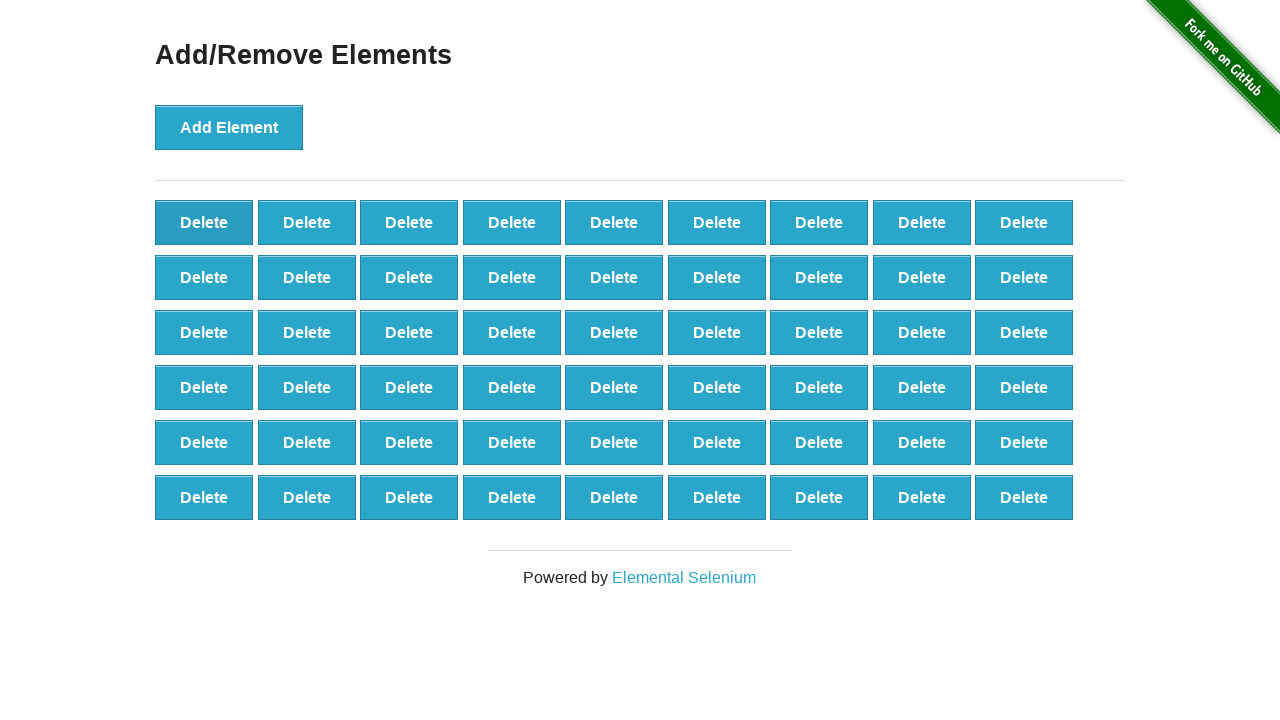

Clicked Delete button (iteration 47/90) at (204, 222) on button[onclick='deleteElement()'] >> nth=0
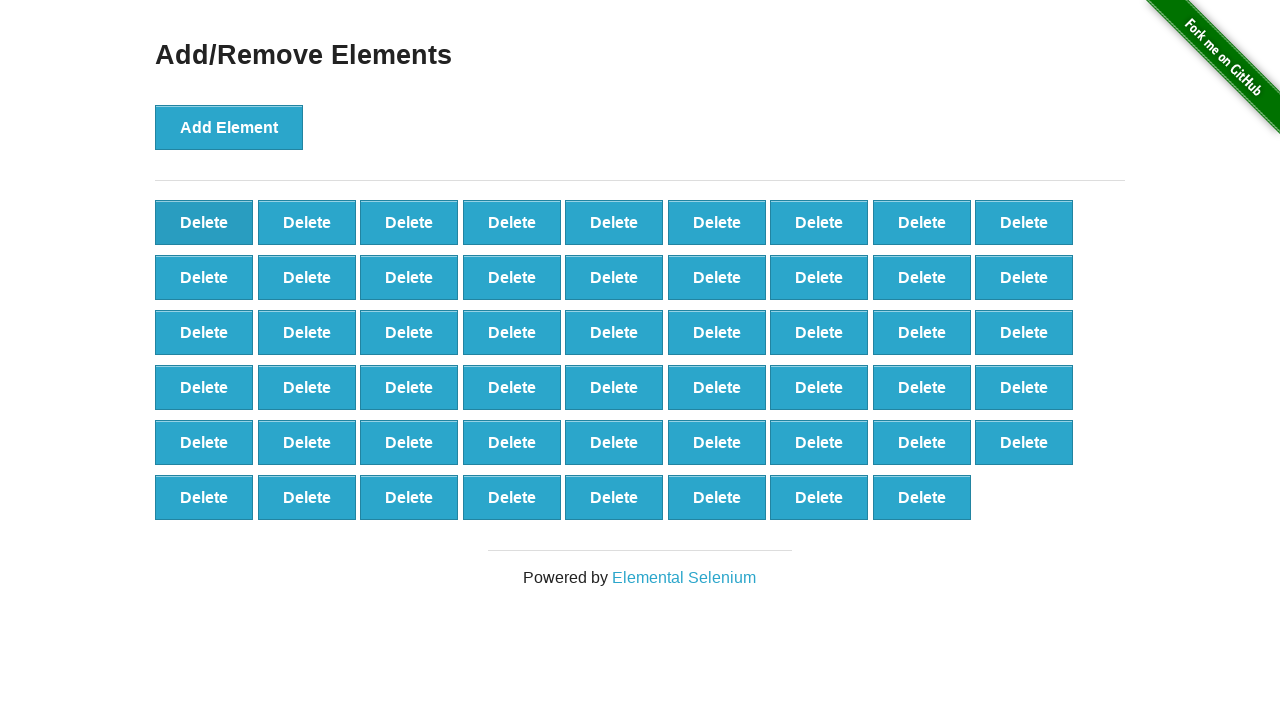

Clicked Delete button (iteration 48/90) at (204, 222) on button[onclick='deleteElement()'] >> nth=0
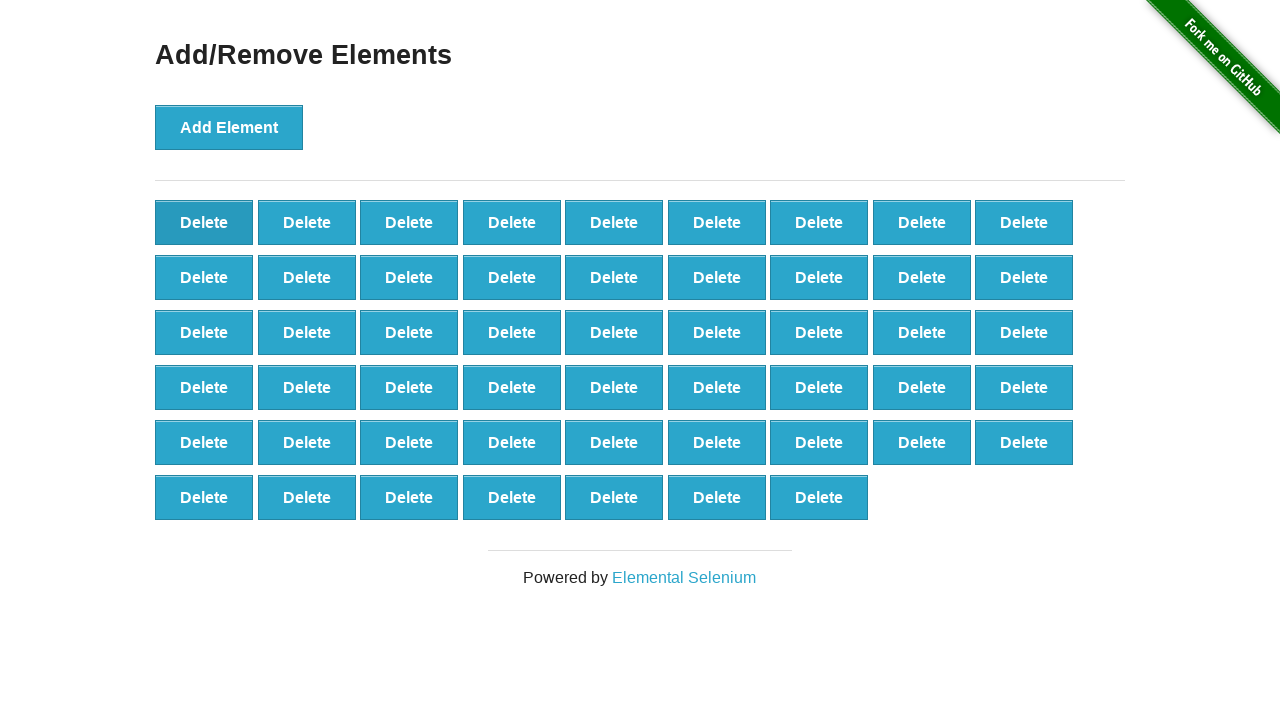

Clicked Delete button (iteration 49/90) at (204, 222) on button[onclick='deleteElement()'] >> nth=0
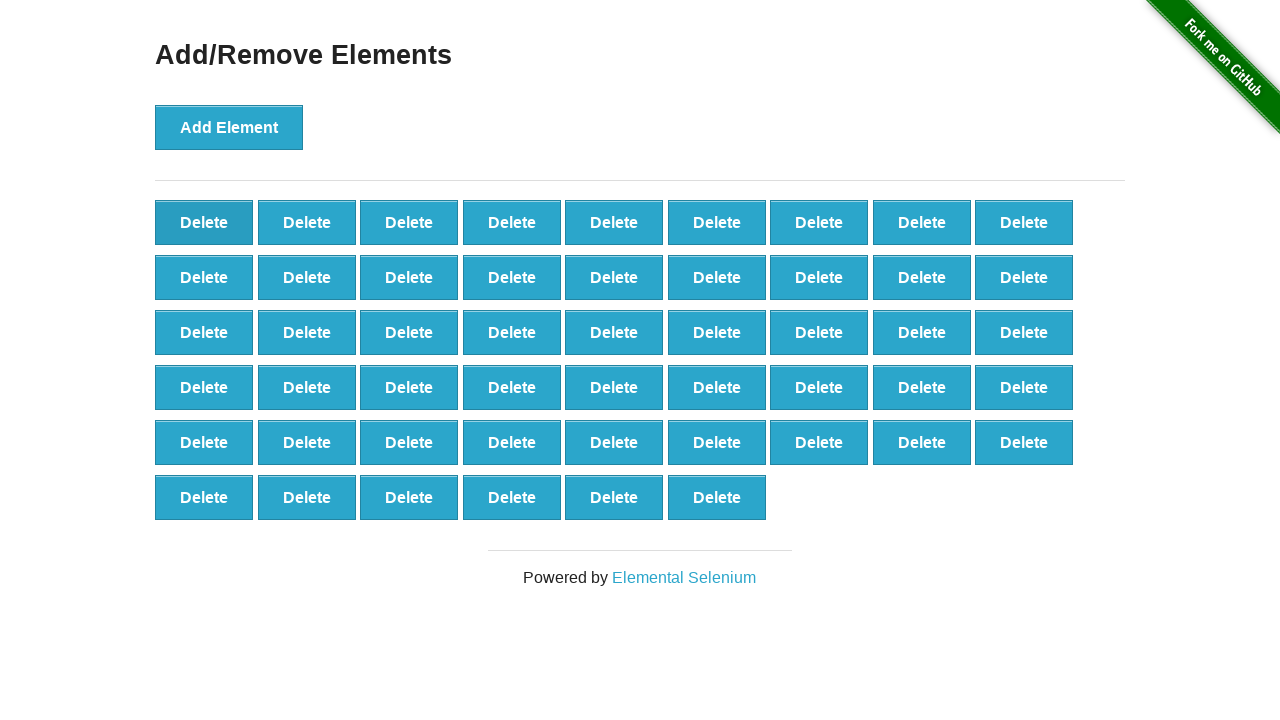

Clicked Delete button (iteration 50/90) at (204, 222) on button[onclick='deleteElement()'] >> nth=0
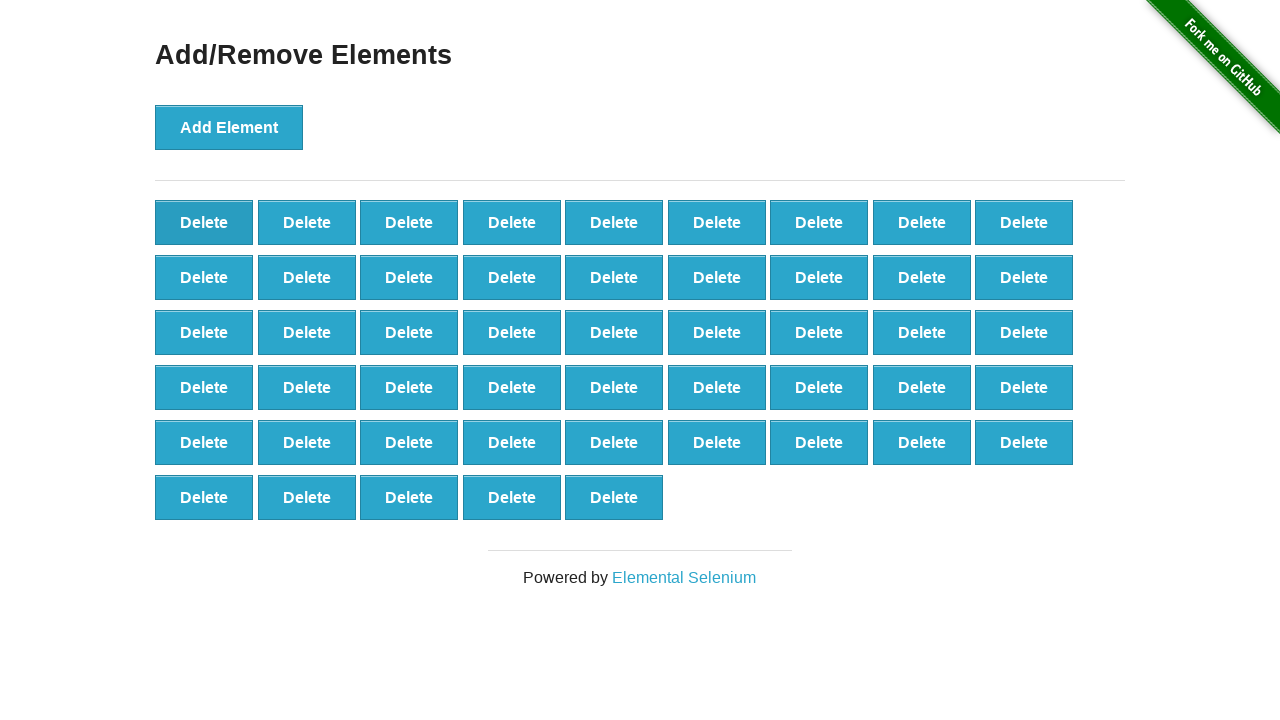

Clicked Delete button (iteration 51/90) at (204, 222) on button[onclick='deleteElement()'] >> nth=0
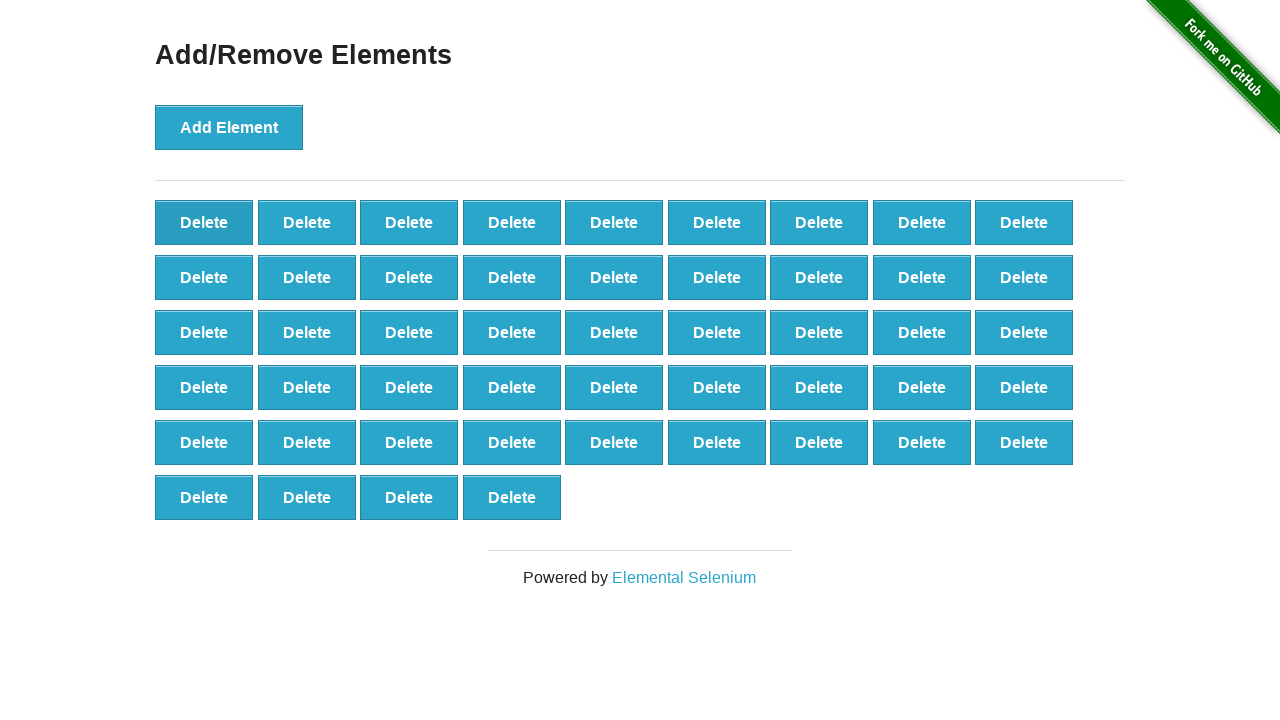

Clicked Delete button (iteration 52/90) at (204, 222) on button[onclick='deleteElement()'] >> nth=0
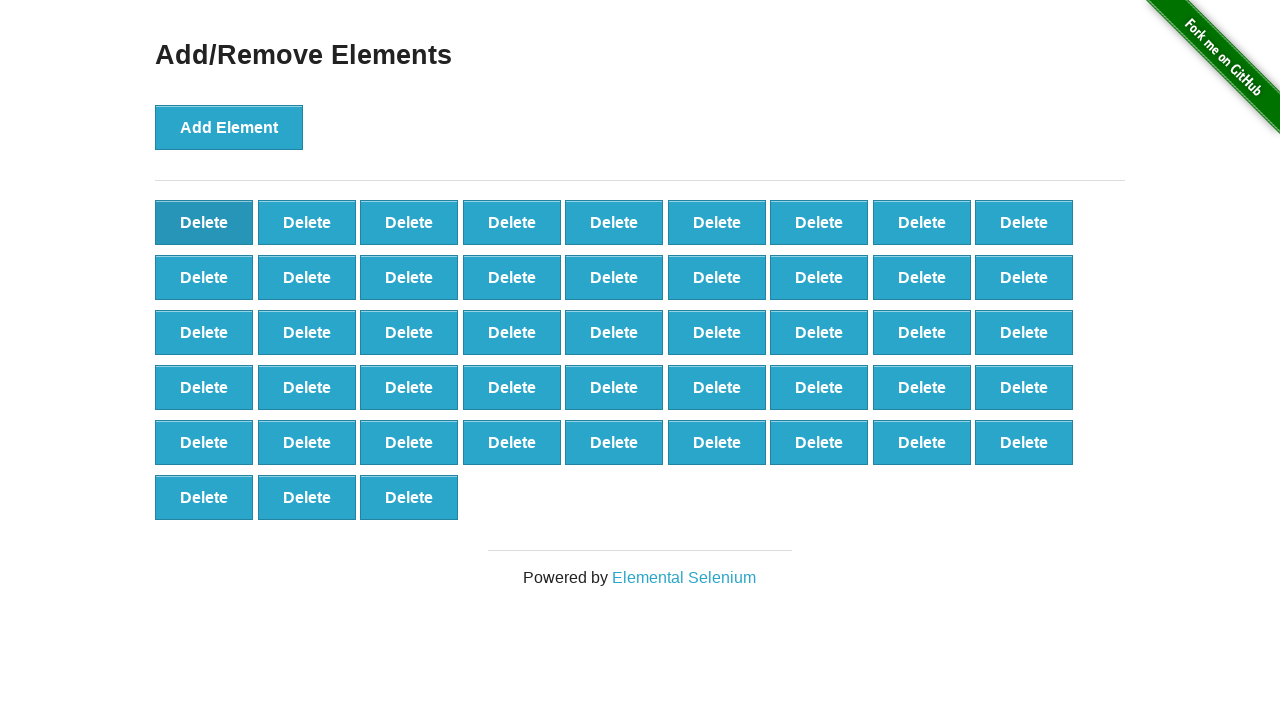

Clicked Delete button (iteration 53/90) at (204, 222) on button[onclick='deleteElement()'] >> nth=0
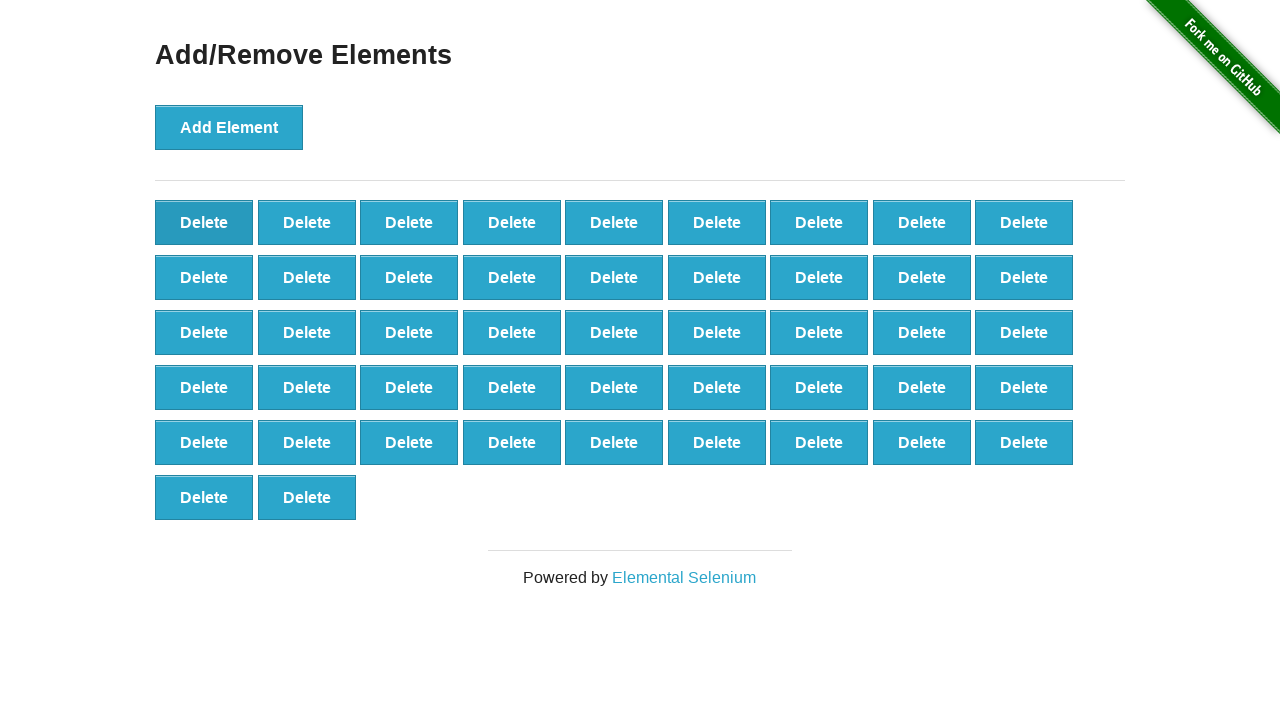

Clicked Delete button (iteration 54/90) at (204, 222) on button[onclick='deleteElement()'] >> nth=0
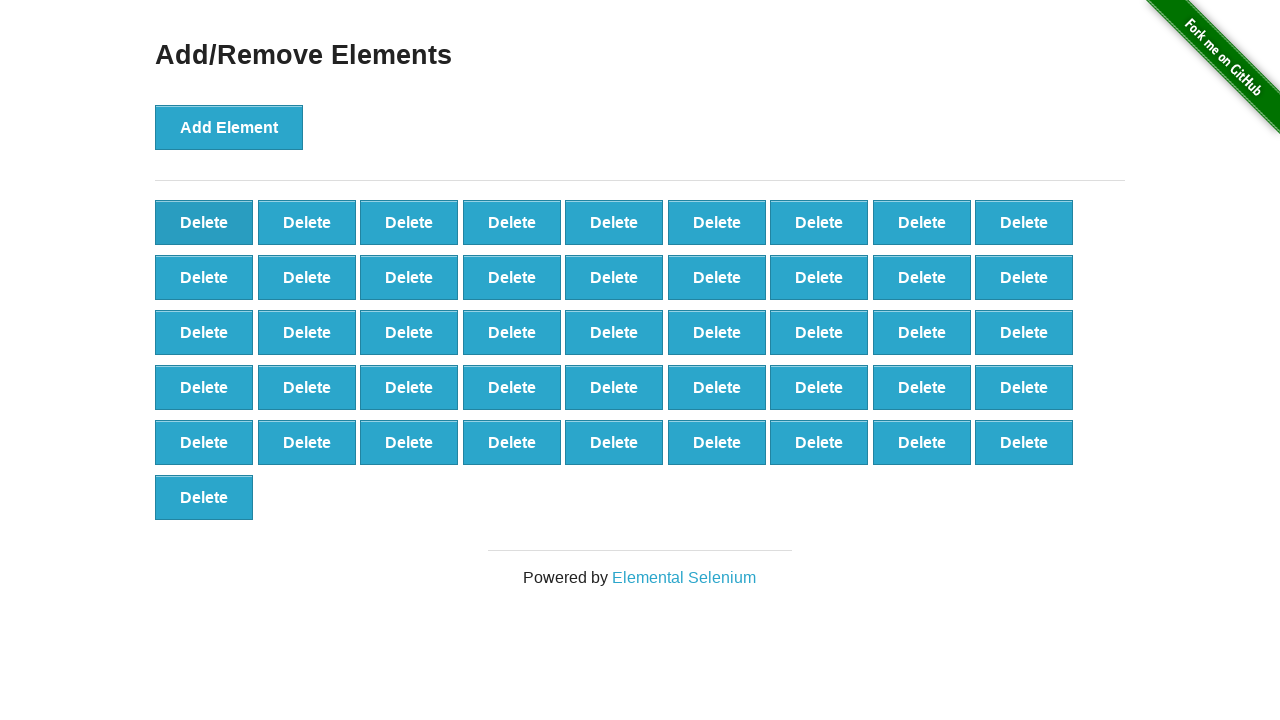

Clicked Delete button (iteration 55/90) at (204, 222) on button[onclick='deleteElement()'] >> nth=0
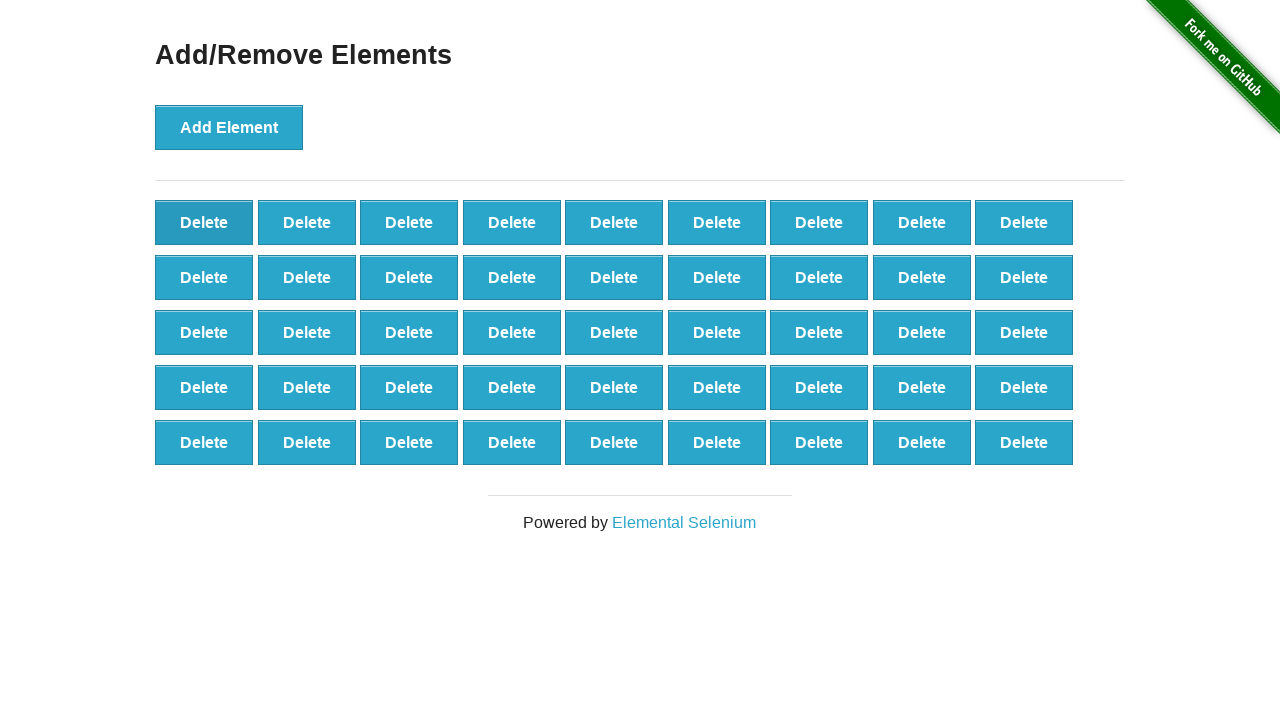

Clicked Delete button (iteration 56/90) at (204, 222) on button[onclick='deleteElement()'] >> nth=0
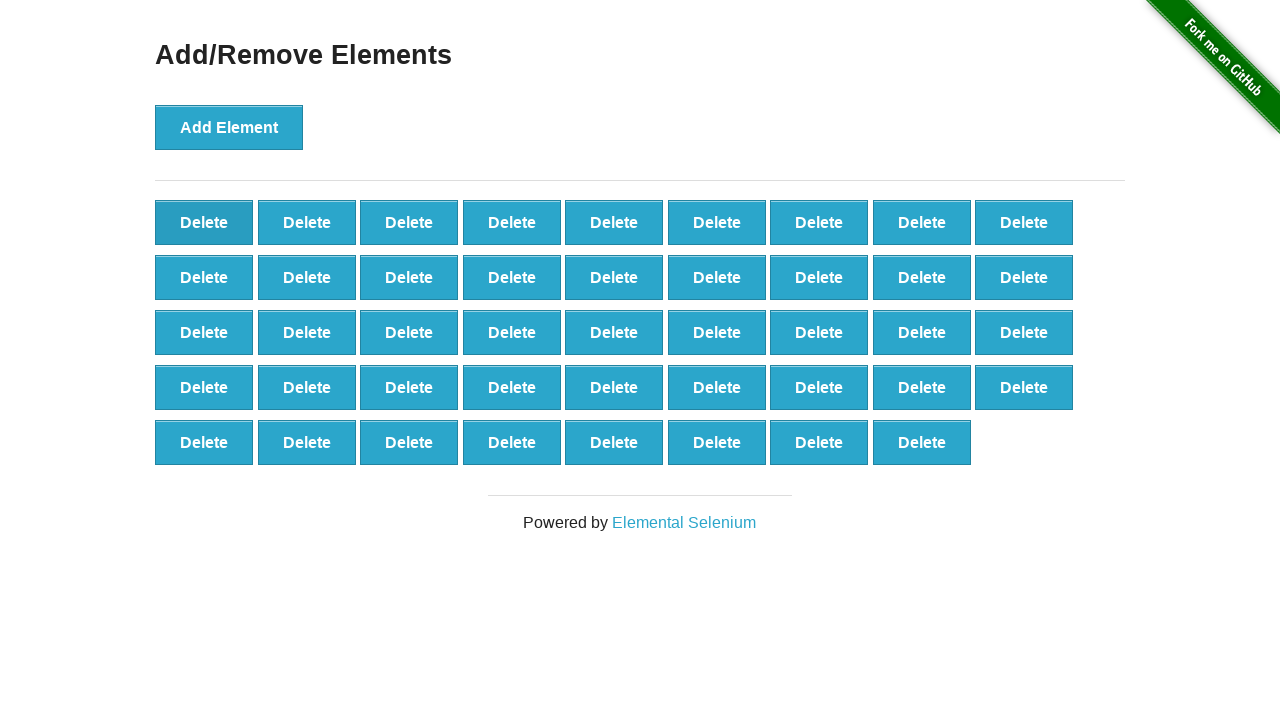

Clicked Delete button (iteration 57/90) at (204, 222) on button[onclick='deleteElement()'] >> nth=0
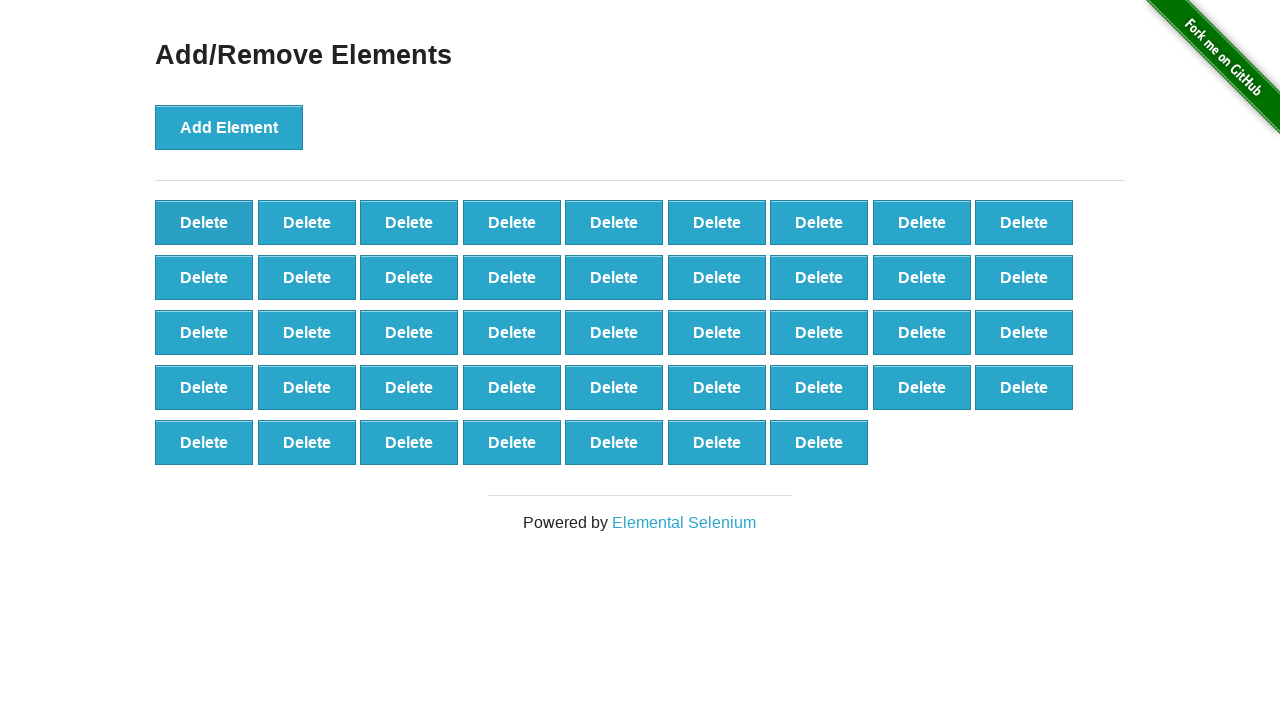

Clicked Delete button (iteration 58/90) at (204, 222) on button[onclick='deleteElement()'] >> nth=0
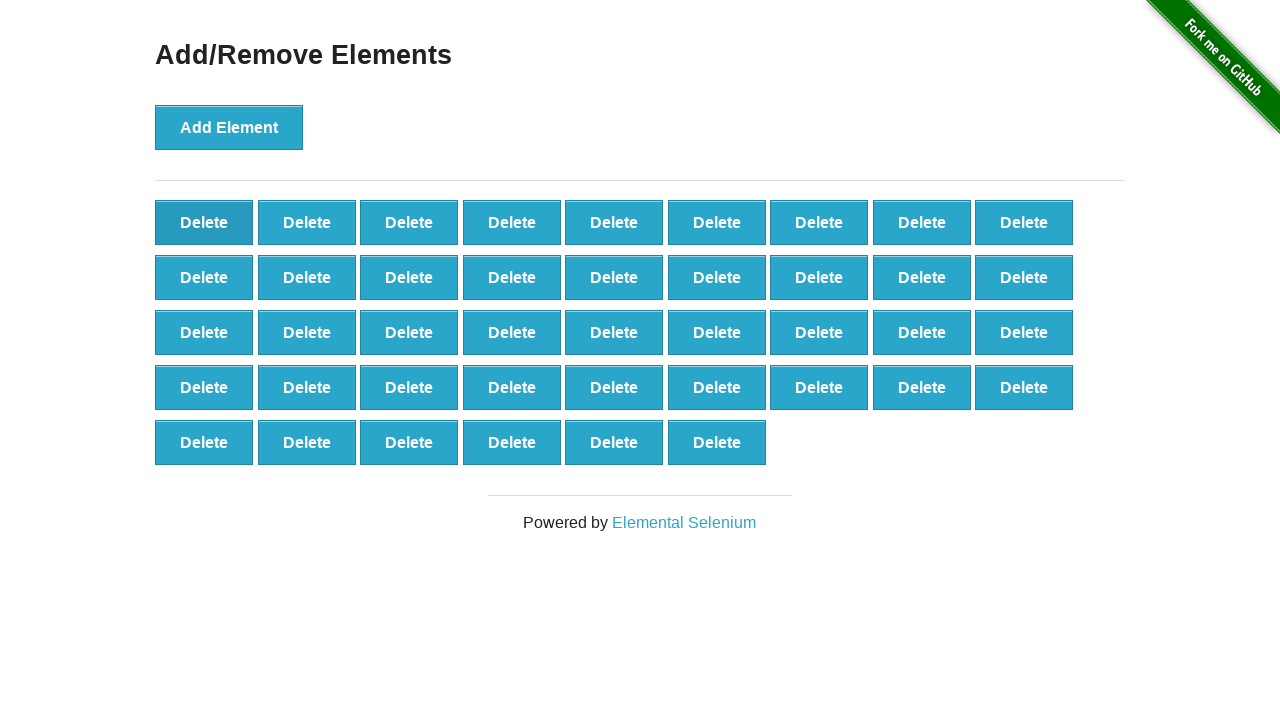

Clicked Delete button (iteration 59/90) at (204, 222) on button[onclick='deleteElement()'] >> nth=0
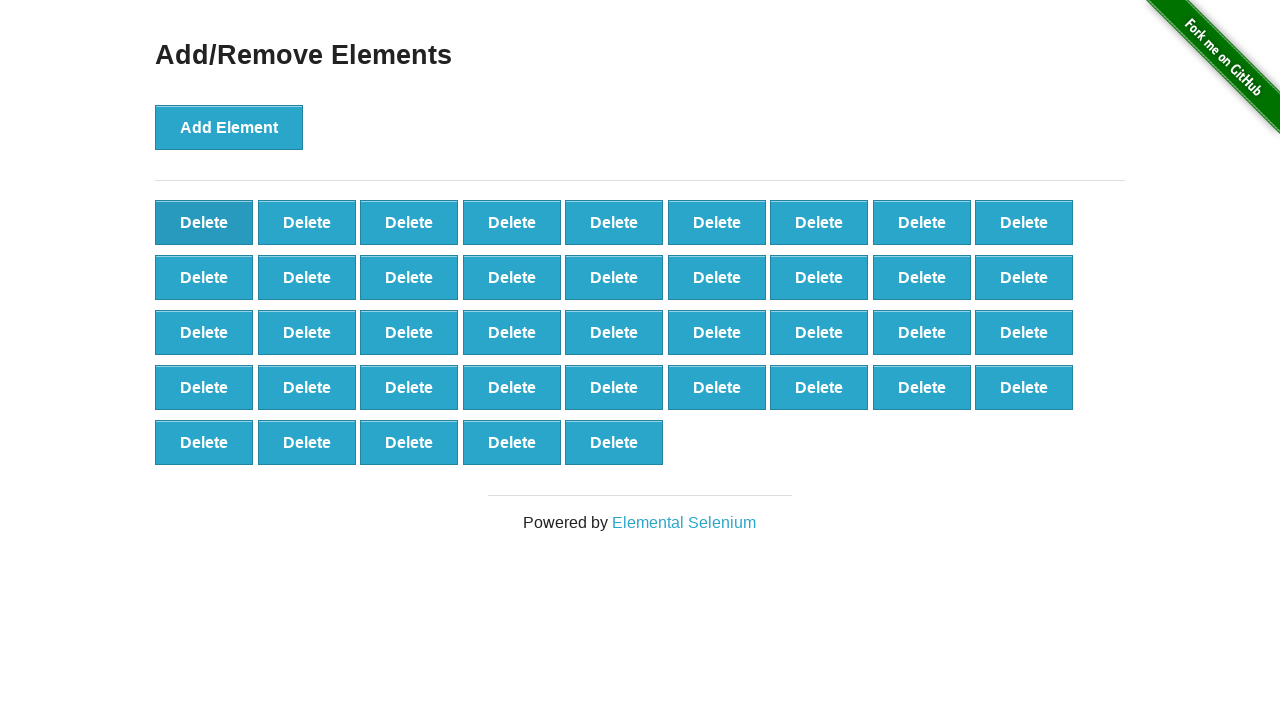

Clicked Delete button (iteration 60/90) at (204, 222) on button[onclick='deleteElement()'] >> nth=0
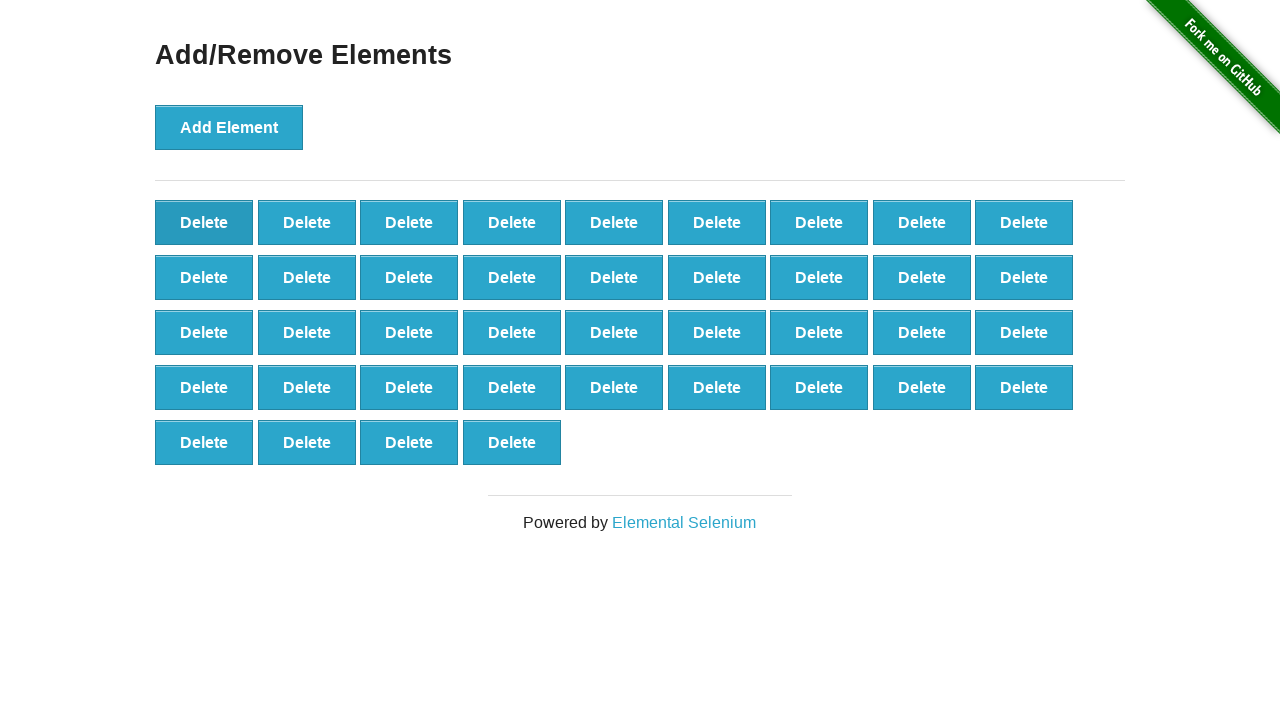

Clicked Delete button (iteration 61/90) at (204, 222) on button[onclick='deleteElement()'] >> nth=0
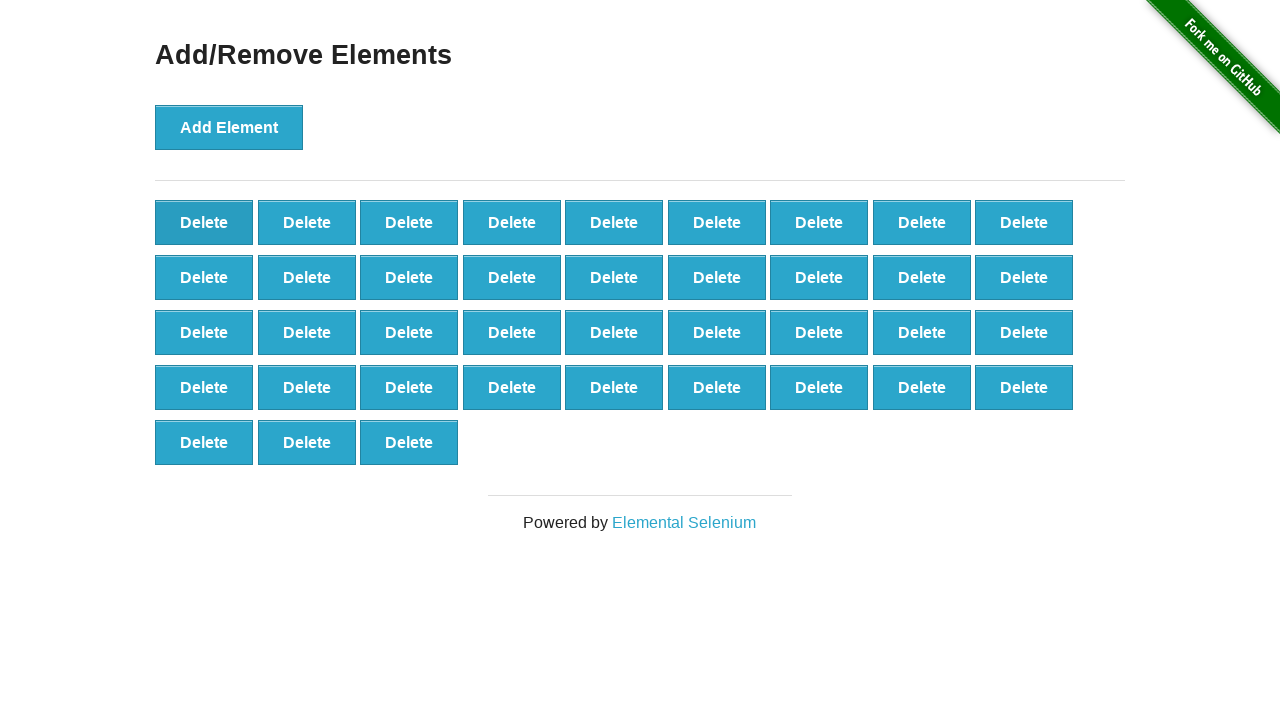

Clicked Delete button (iteration 62/90) at (204, 222) on button[onclick='deleteElement()'] >> nth=0
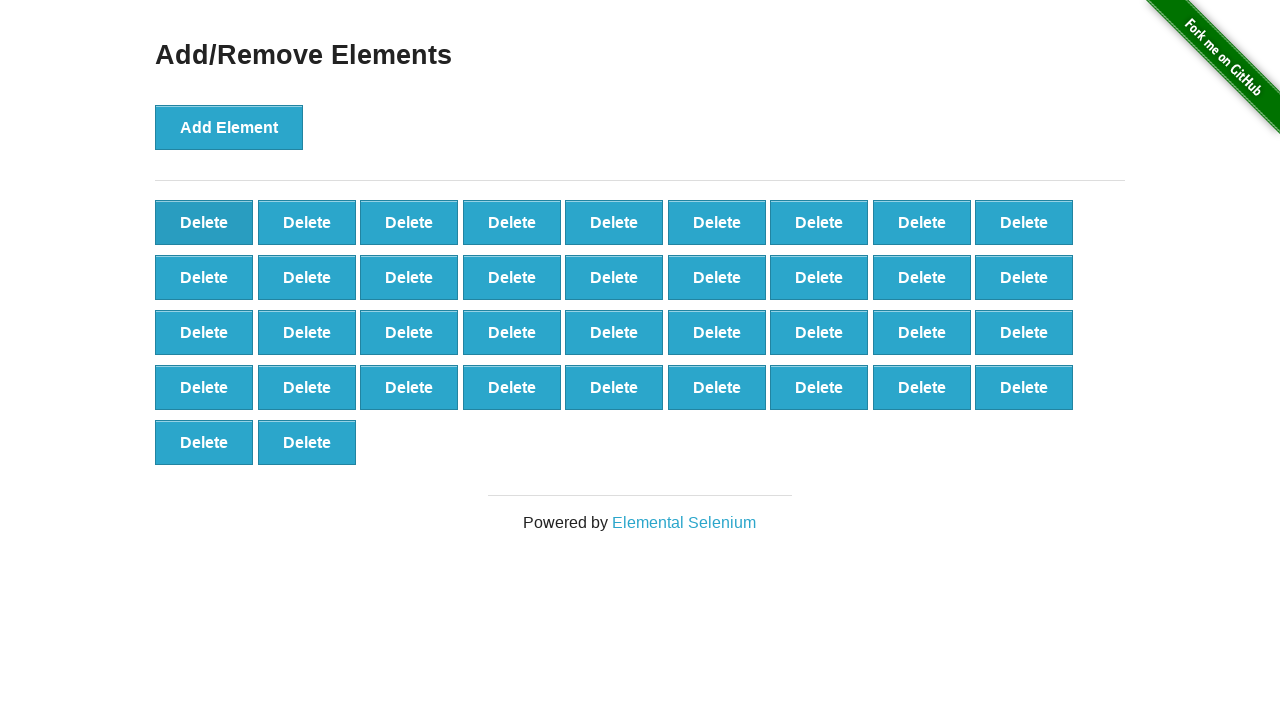

Clicked Delete button (iteration 63/90) at (204, 222) on button[onclick='deleteElement()'] >> nth=0
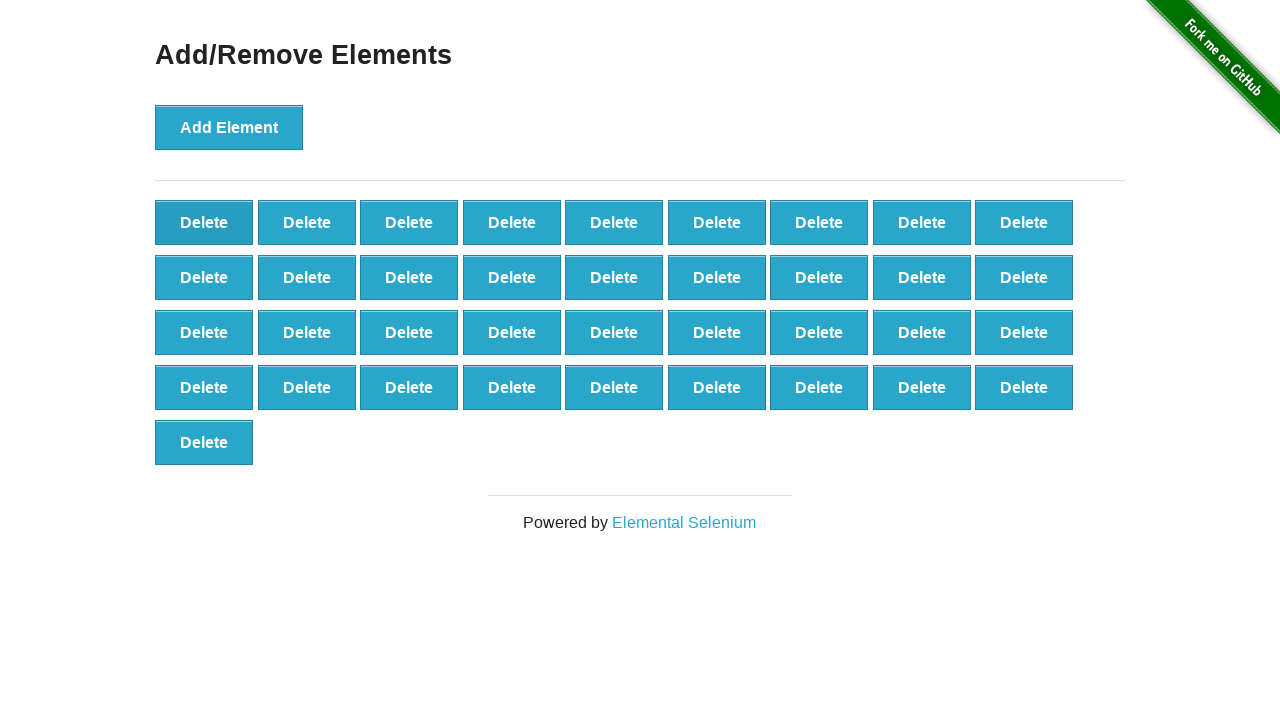

Clicked Delete button (iteration 64/90) at (204, 222) on button[onclick='deleteElement()'] >> nth=0
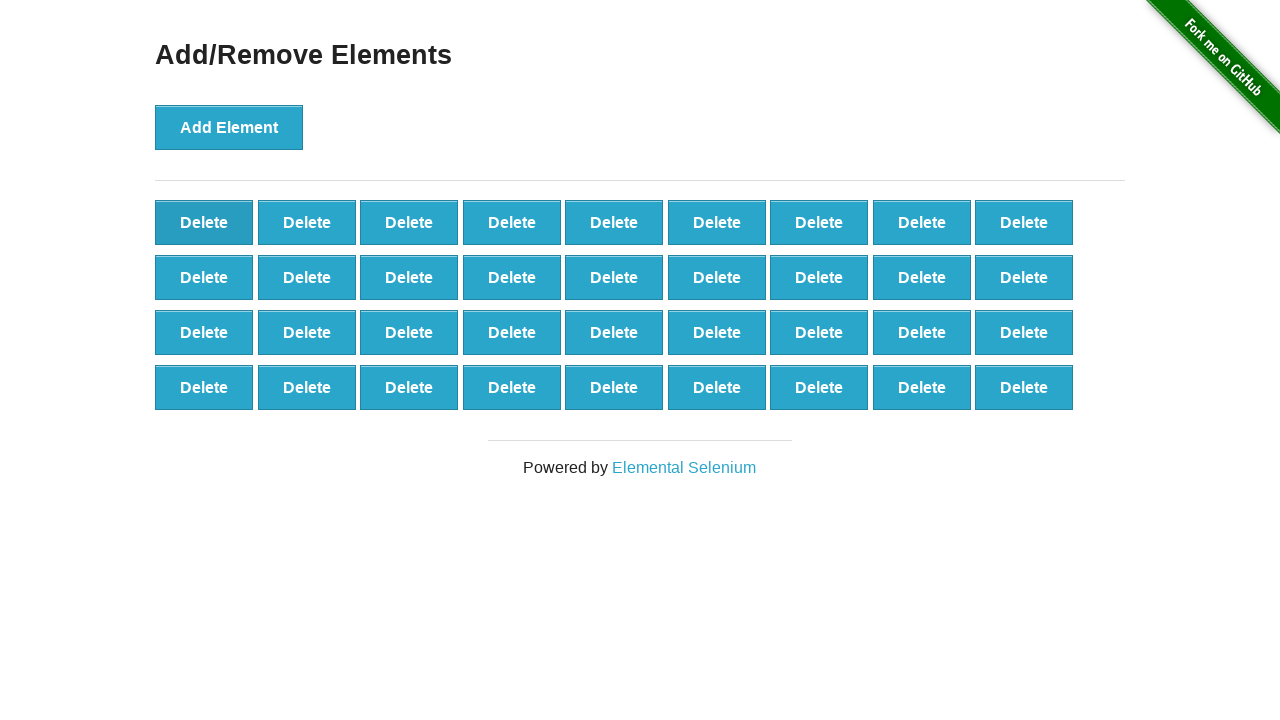

Clicked Delete button (iteration 65/90) at (204, 222) on button[onclick='deleteElement()'] >> nth=0
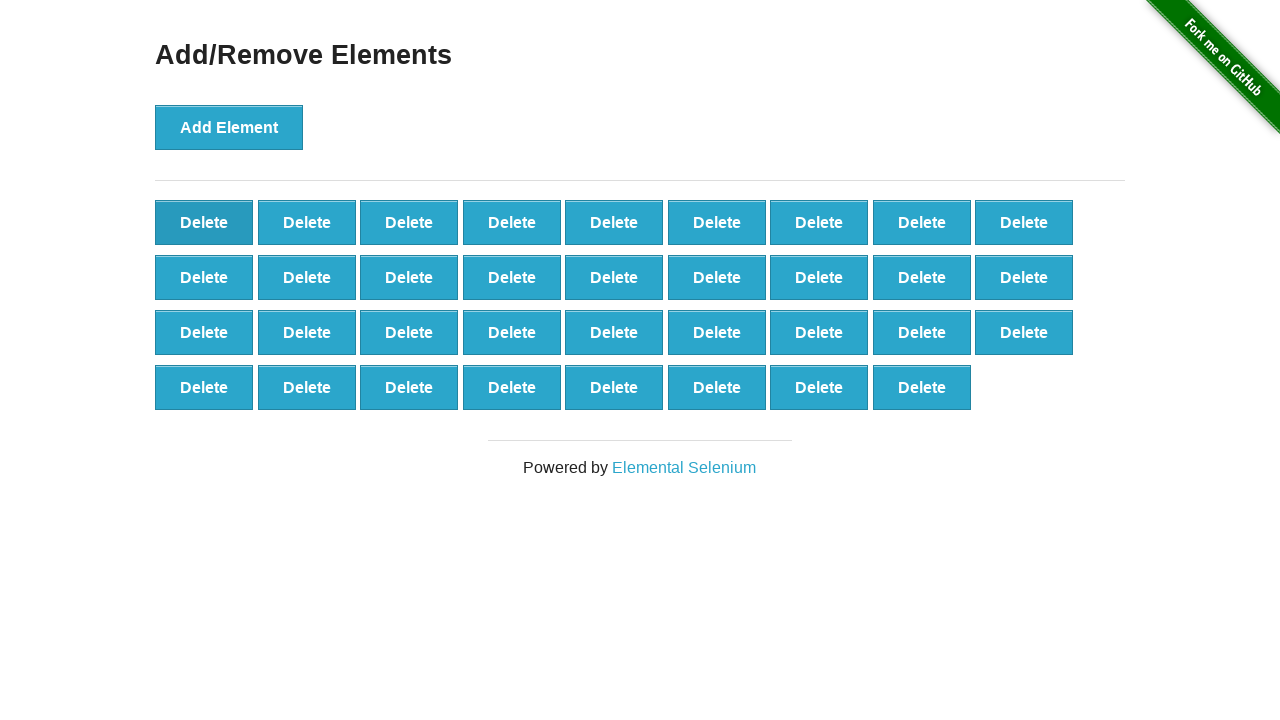

Clicked Delete button (iteration 66/90) at (204, 222) on button[onclick='deleteElement()'] >> nth=0
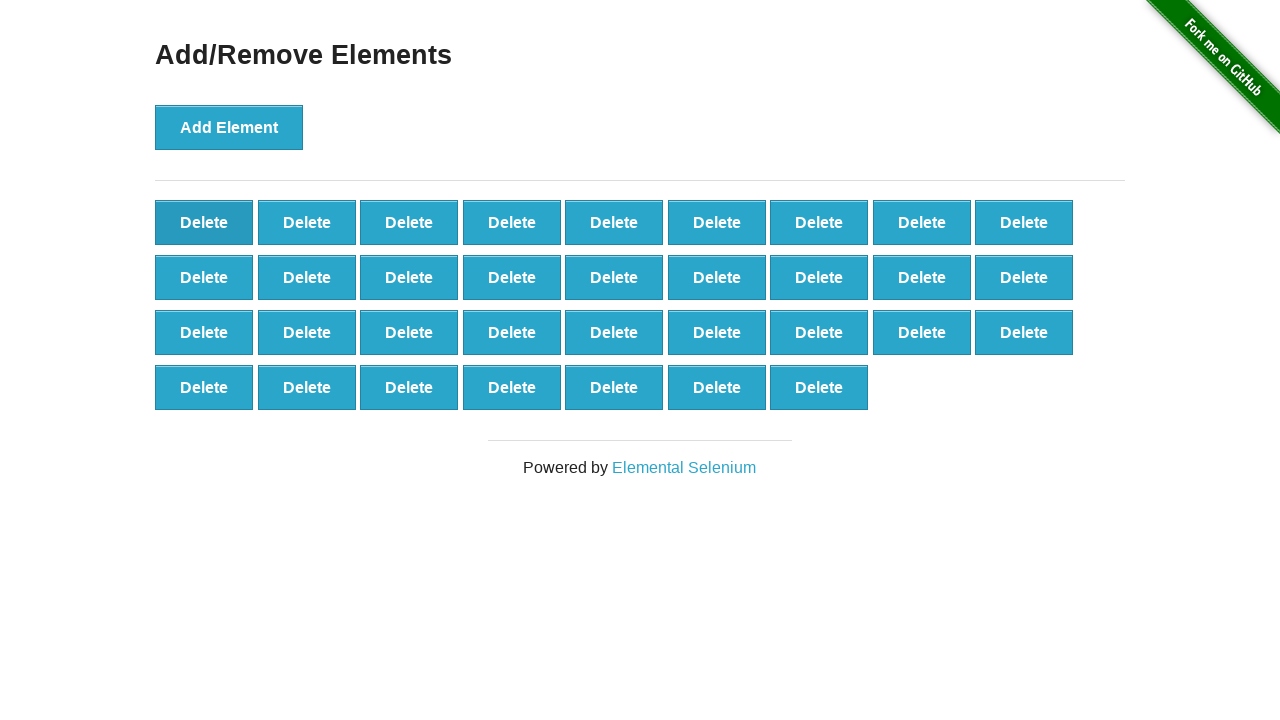

Clicked Delete button (iteration 67/90) at (204, 222) on button[onclick='deleteElement()'] >> nth=0
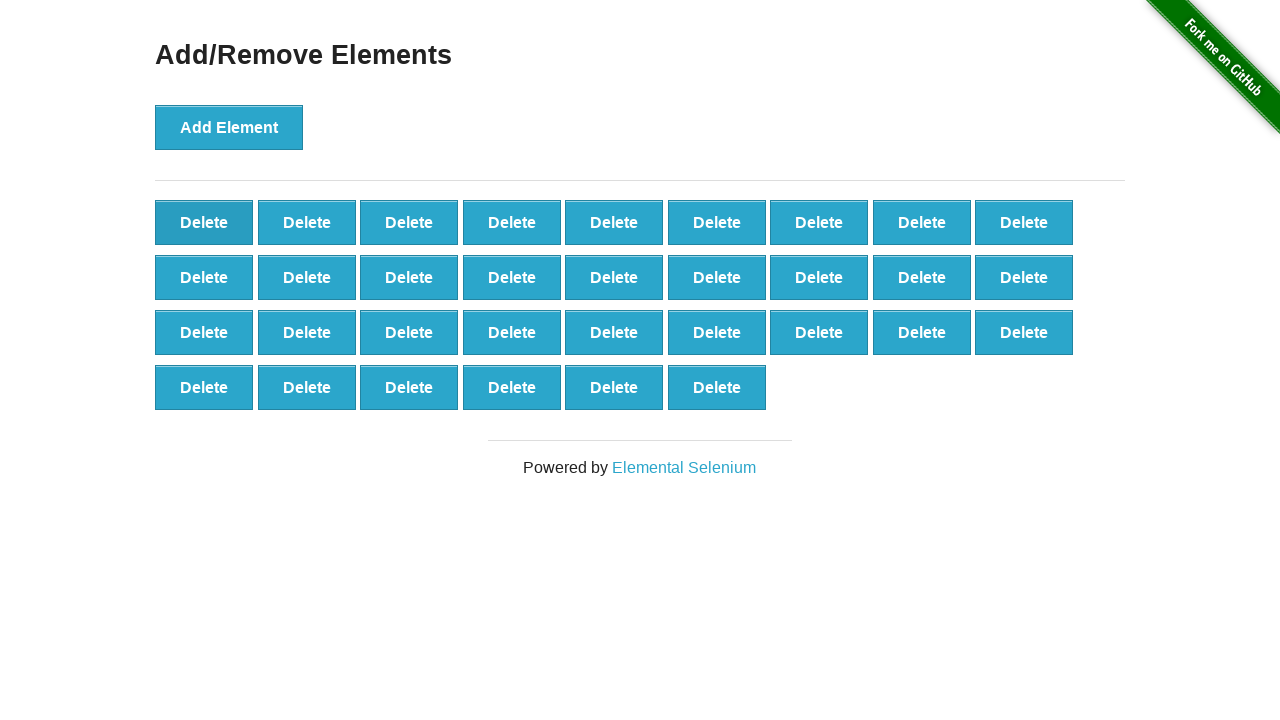

Clicked Delete button (iteration 68/90) at (204, 222) on button[onclick='deleteElement()'] >> nth=0
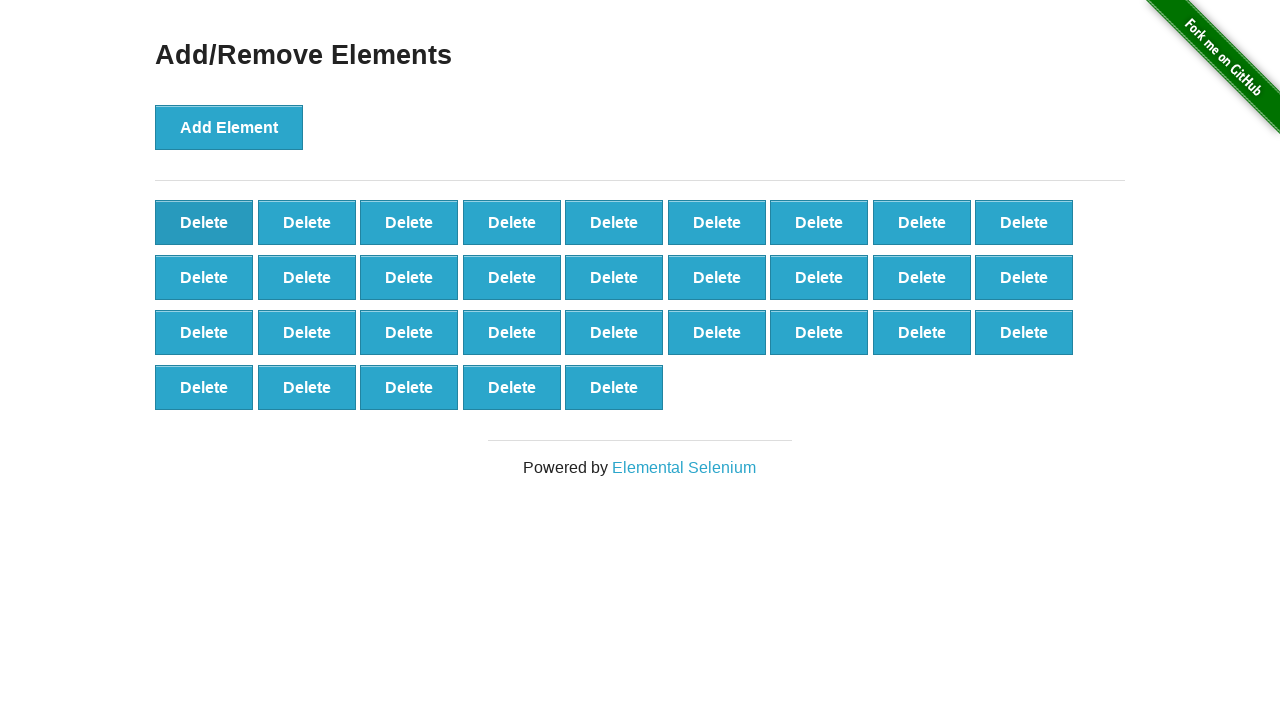

Clicked Delete button (iteration 69/90) at (204, 222) on button[onclick='deleteElement()'] >> nth=0
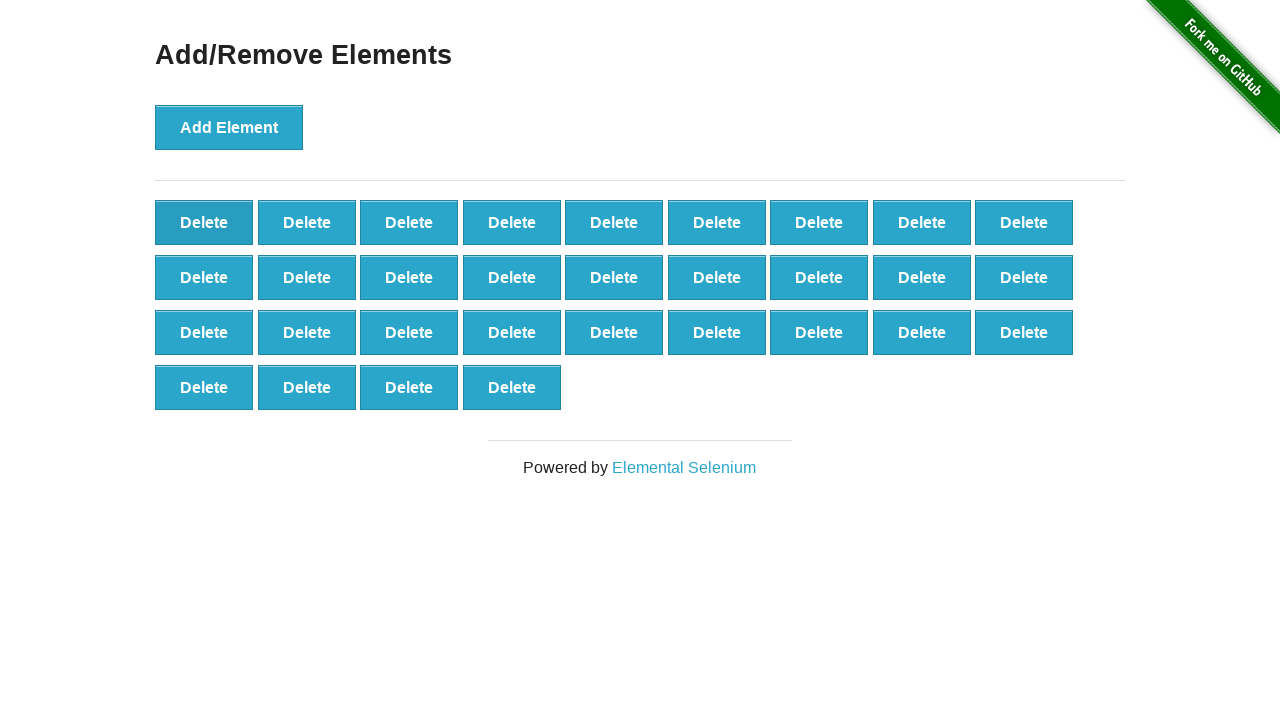

Clicked Delete button (iteration 70/90) at (204, 222) on button[onclick='deleteElement()'] >> nth=0
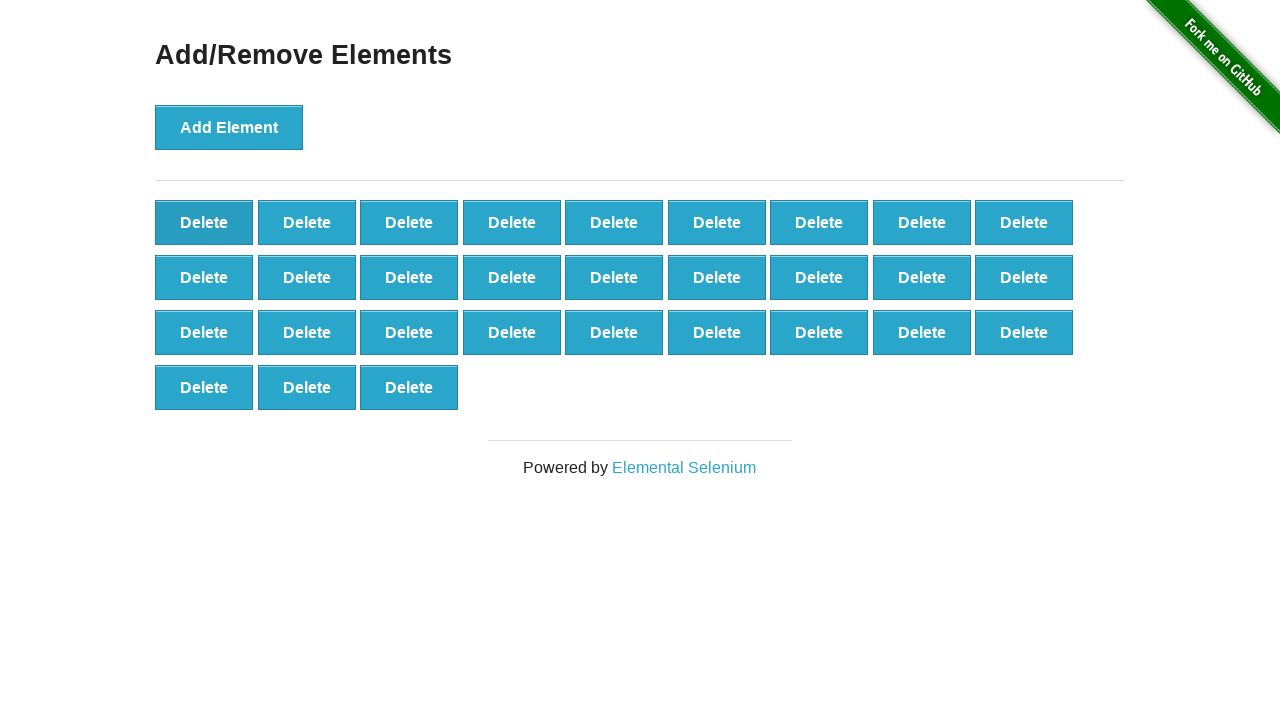

Clicked Delete button (iteration 71/90) at (204, 222) on button[onclick='deleteElement()'] >> nth=0
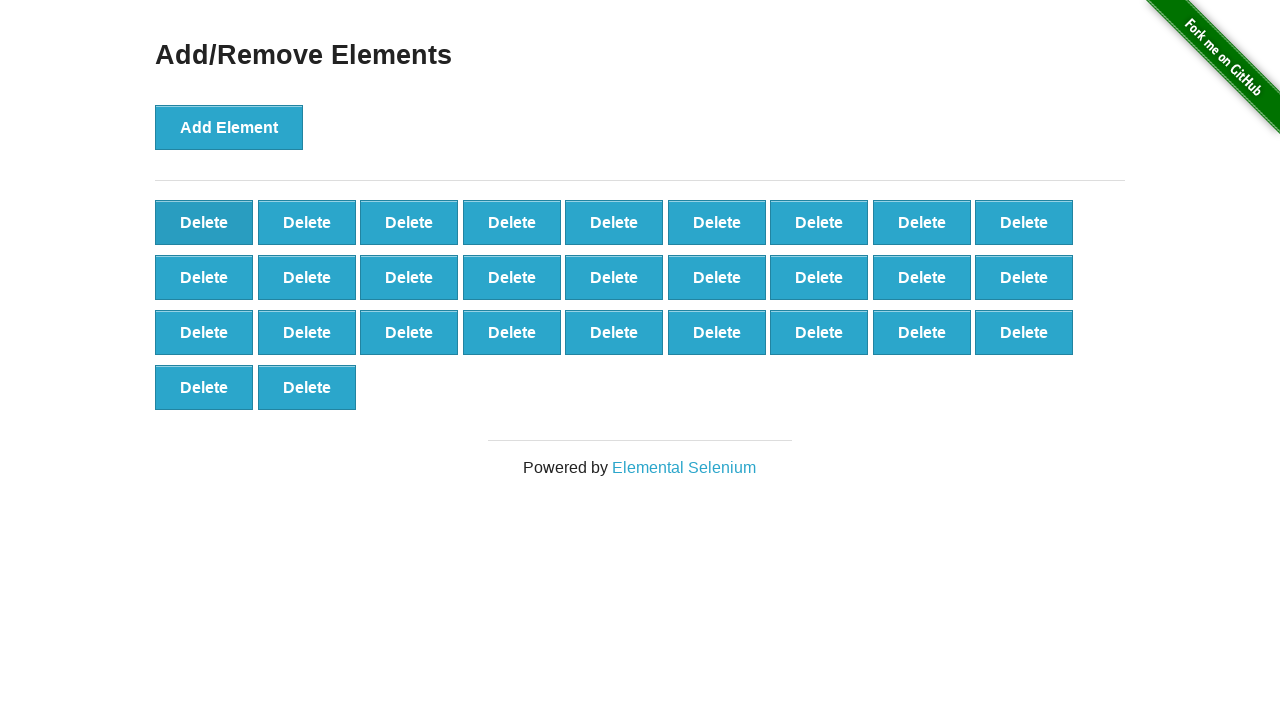

Clicked Delete button (iteration 72/90) at (204, 222) on button[onclick='deleteElement()'] >> nth=0
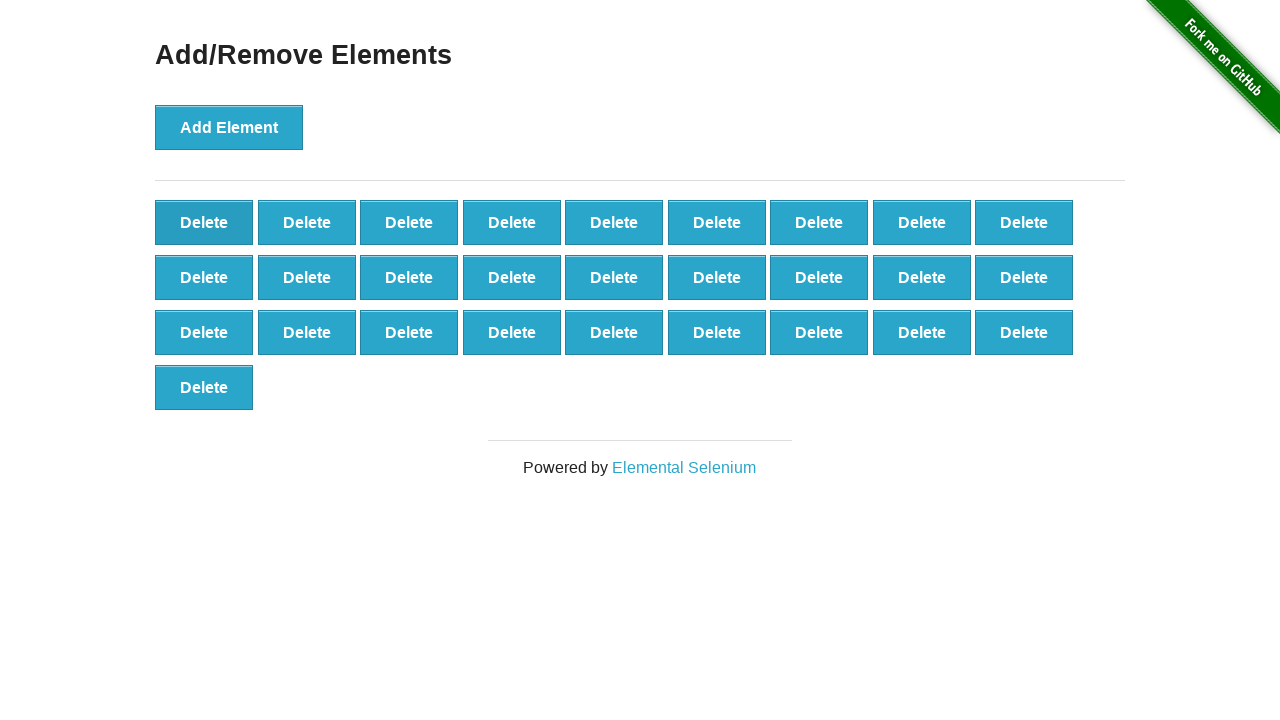

Clicked Delete button (iteration 73/90) at (204, 222) on button[onclick='deleteElement()'] >> nth=0
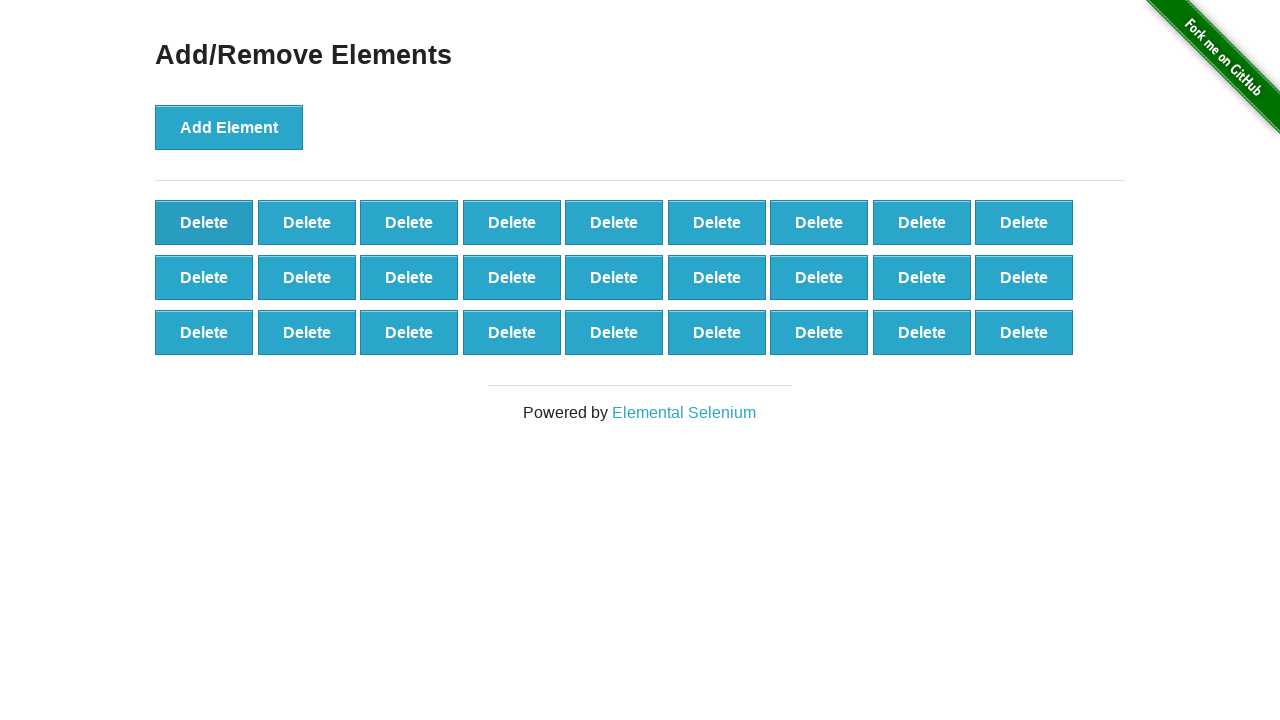

Clicked Delete button (iteration 74/90) at (204, 222) on button[onclick='deleteElement()'] >> nth=0
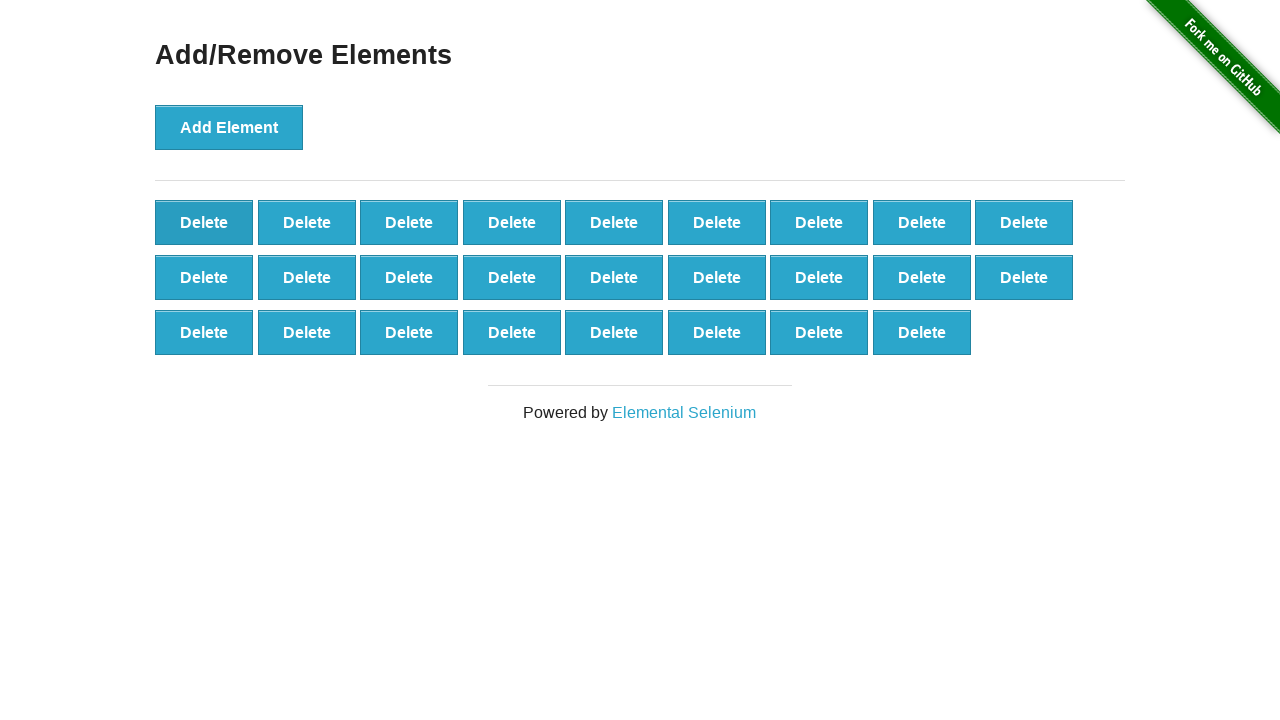

Clicked Delete button (iteration 75/90) at (204, 222) on button[onclick='deleteElement()'] >> nth=0
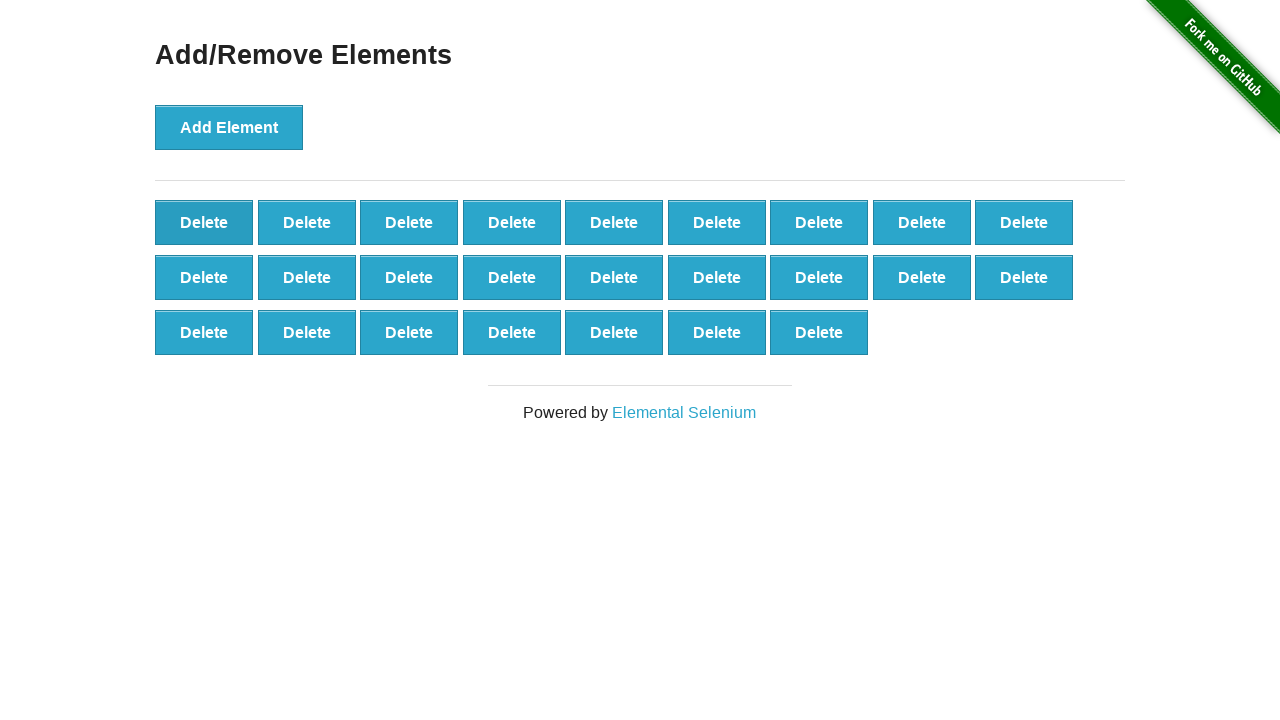

Clicked Delete button (iteration 76/90) at (204, 222) on button[onclick='deleteElement()'] >> nth=0
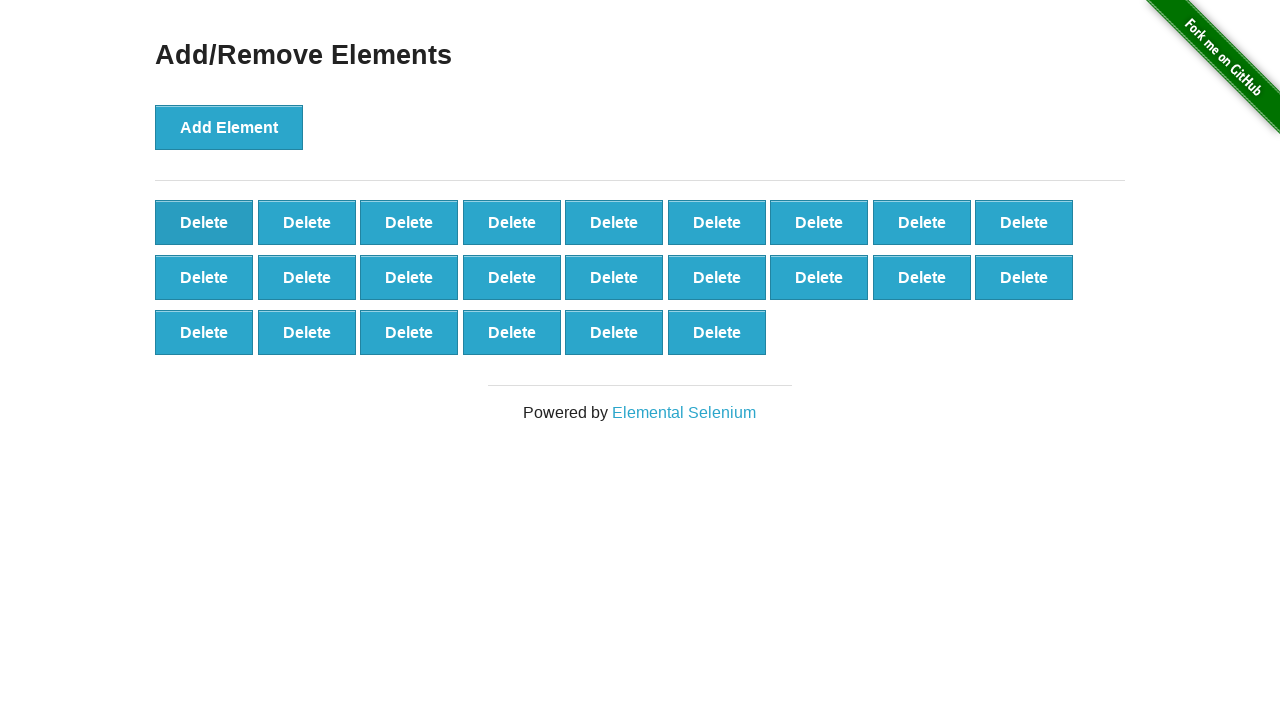

Clicked Delete button (iteration 77/90) at (204, 222) on button[onclick='deleteElement()'] >> nth=0
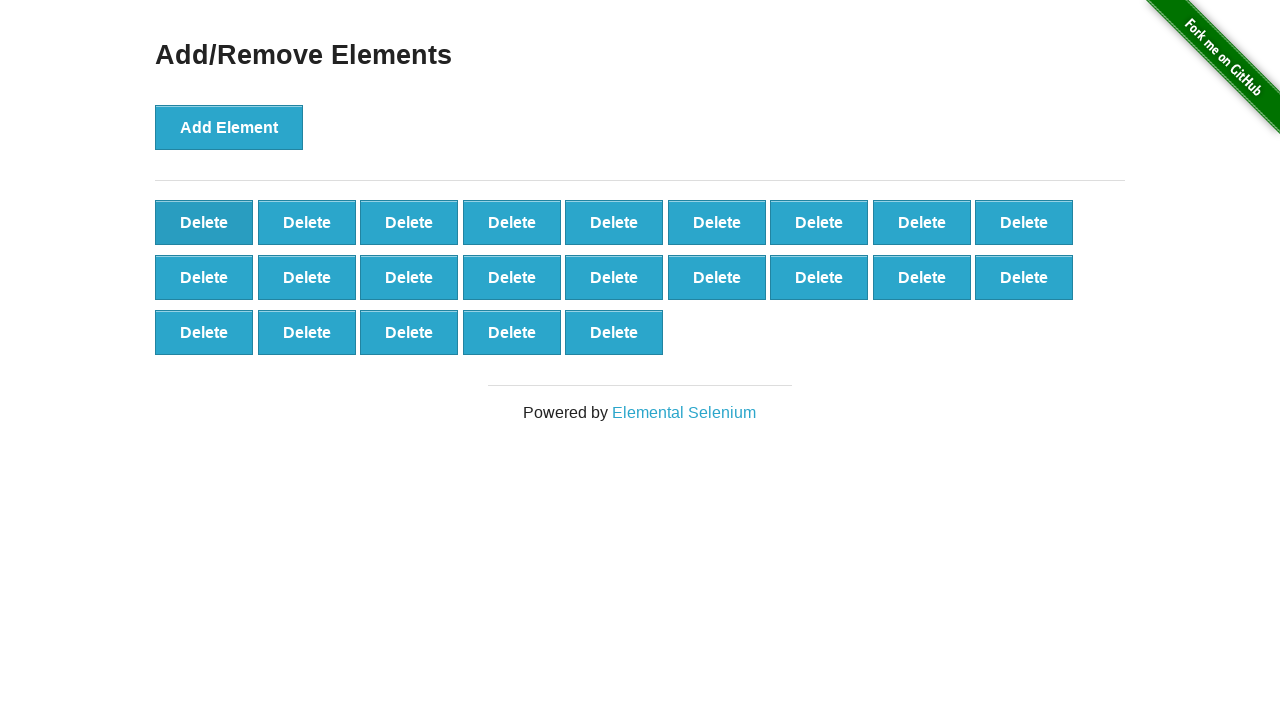

Clicked Delete button (iteration 78/90) at (204, 222) on button[onclick='deleteElement()'] >> nth=0
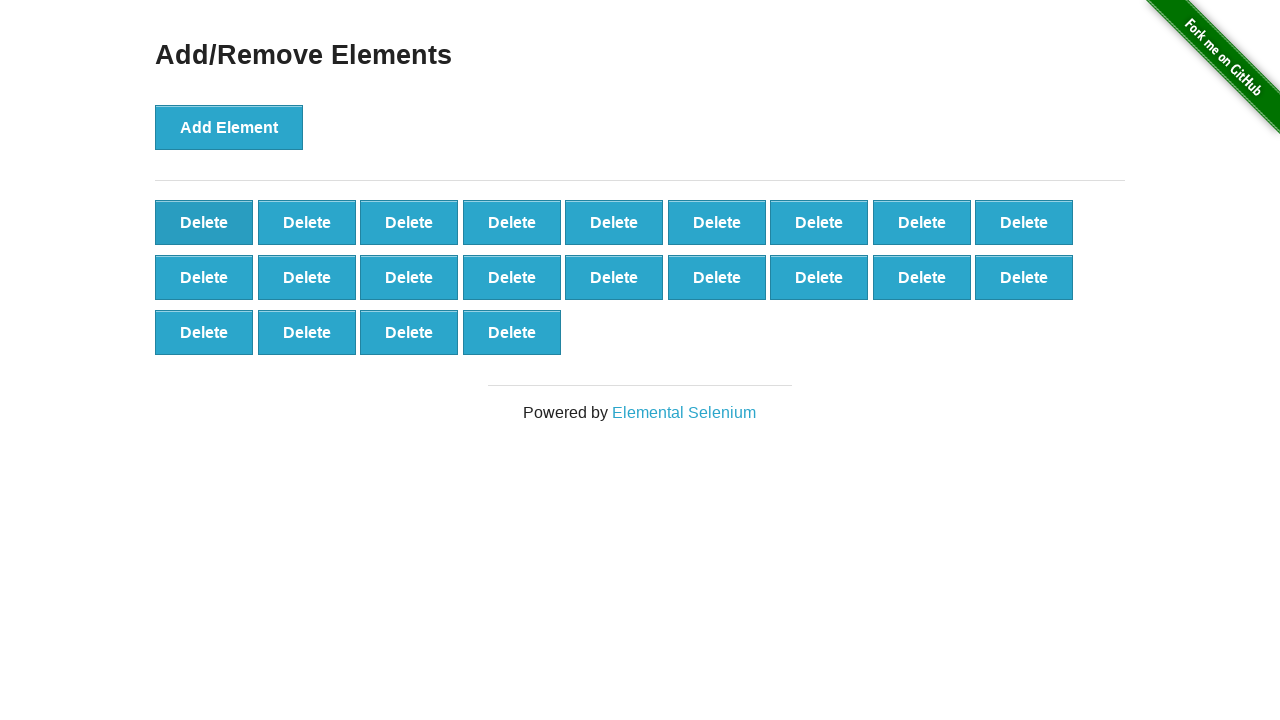

Clicked Delete button (iteration 79/90) at (204, 222) on button[onclick='deleteElement()'] >> nth=0
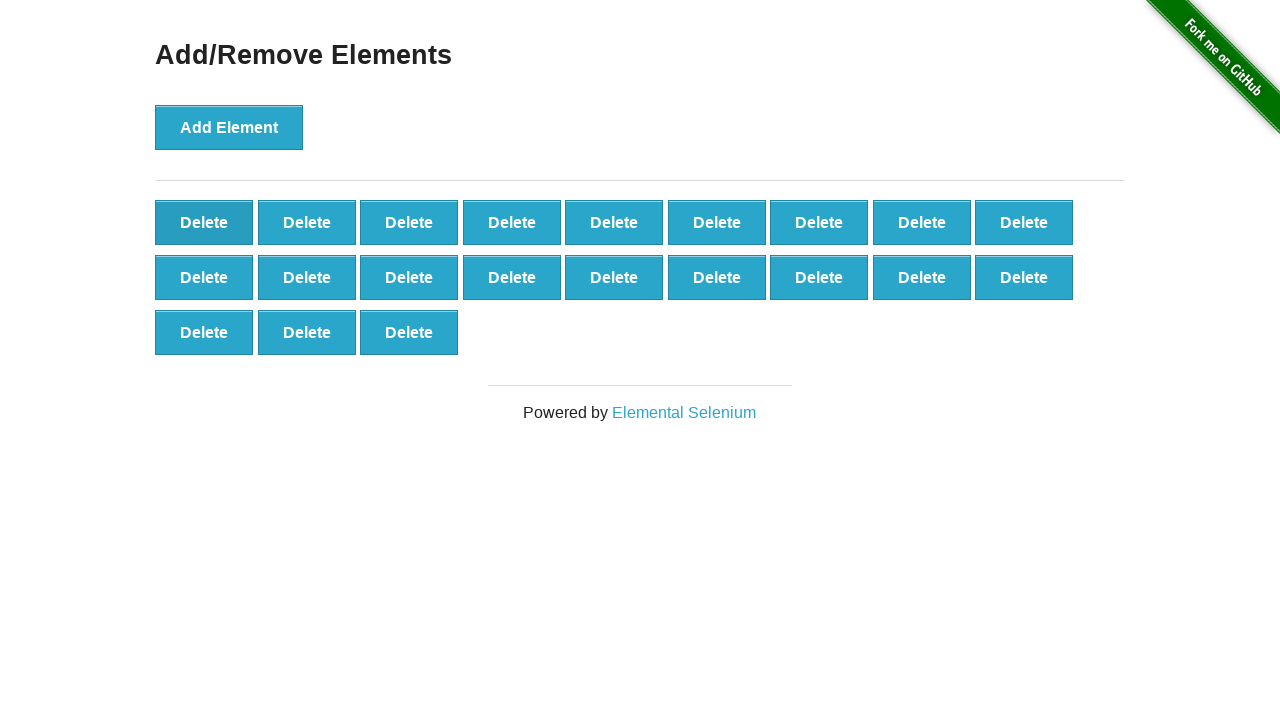

Clicked Delete button (iteration 80/90) at (204, 222) on button[onclick='deleteElement()'] >> nth=0
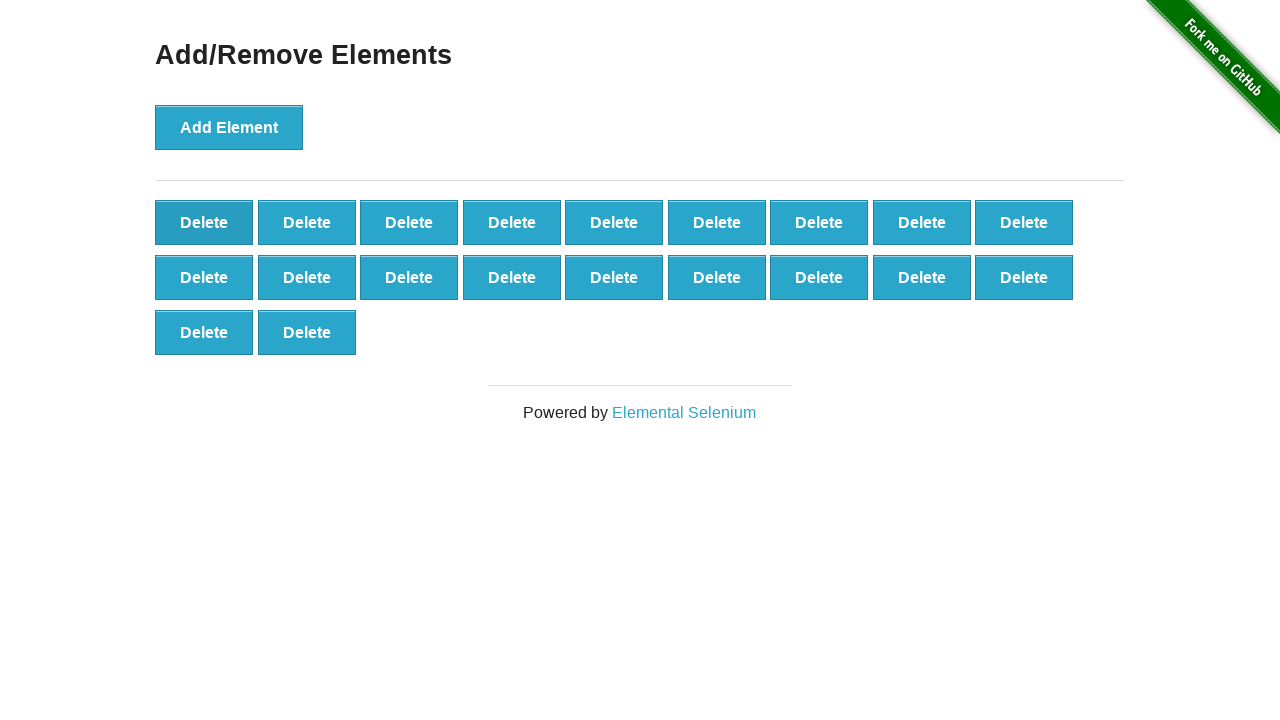

Clicked Delete button (iteration 81/90) at (204, 222) on button[onclick='deleteElement()'] >> nth=0
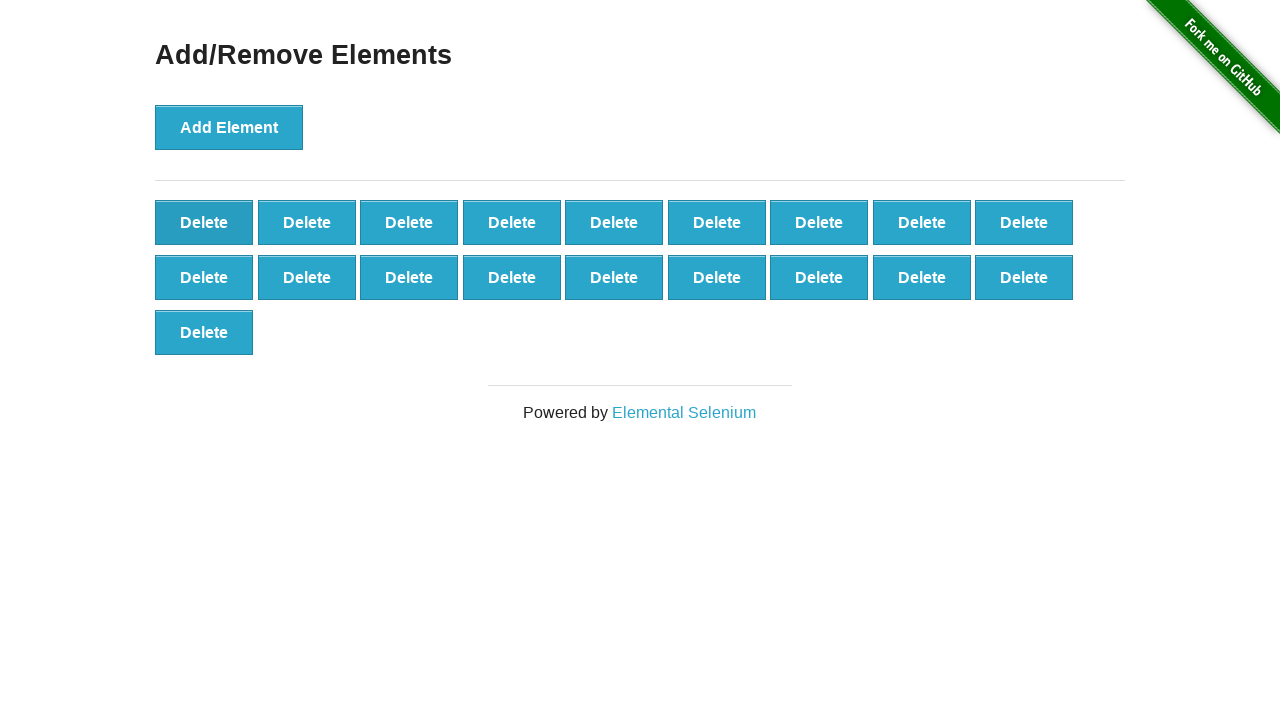

Clicked Delete button (iteration 82/90) at (204, 222) on button[onclick='deleteElement()'] >> nth=0
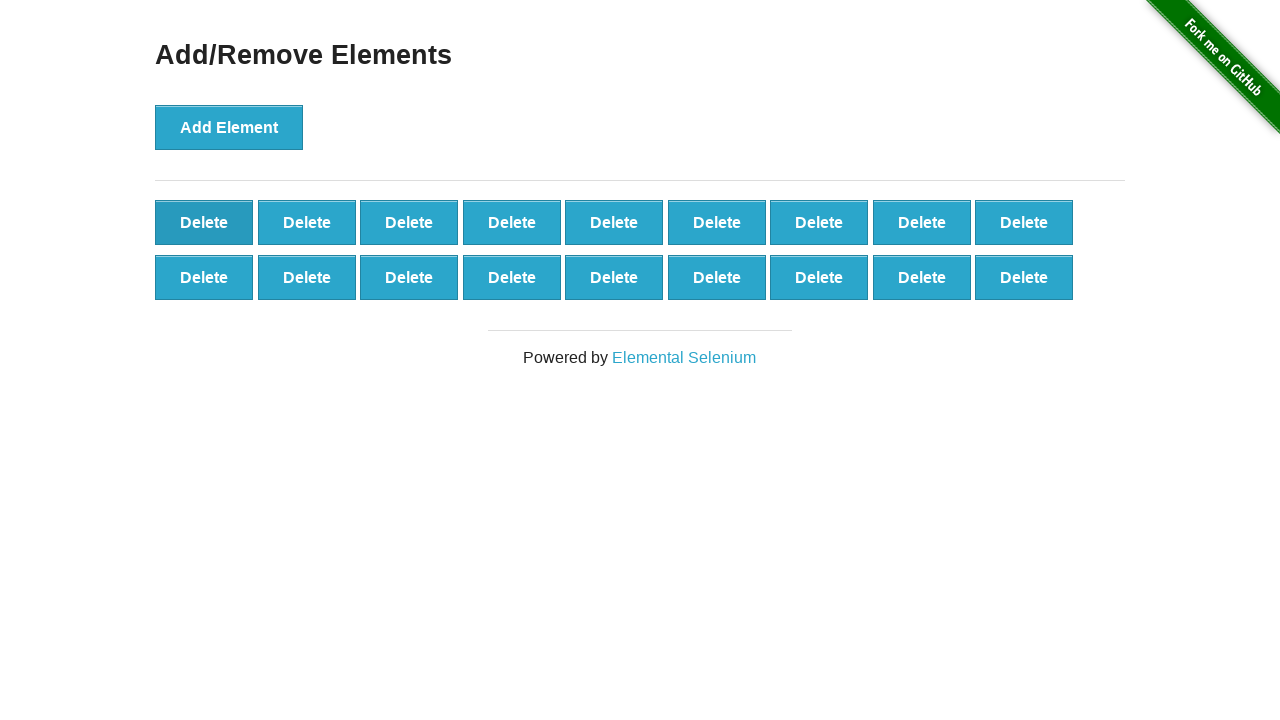

Clicked Delete button (iteration 83/90) at (204, 222) on button[onclick='deleteElement()'] >> nth=0
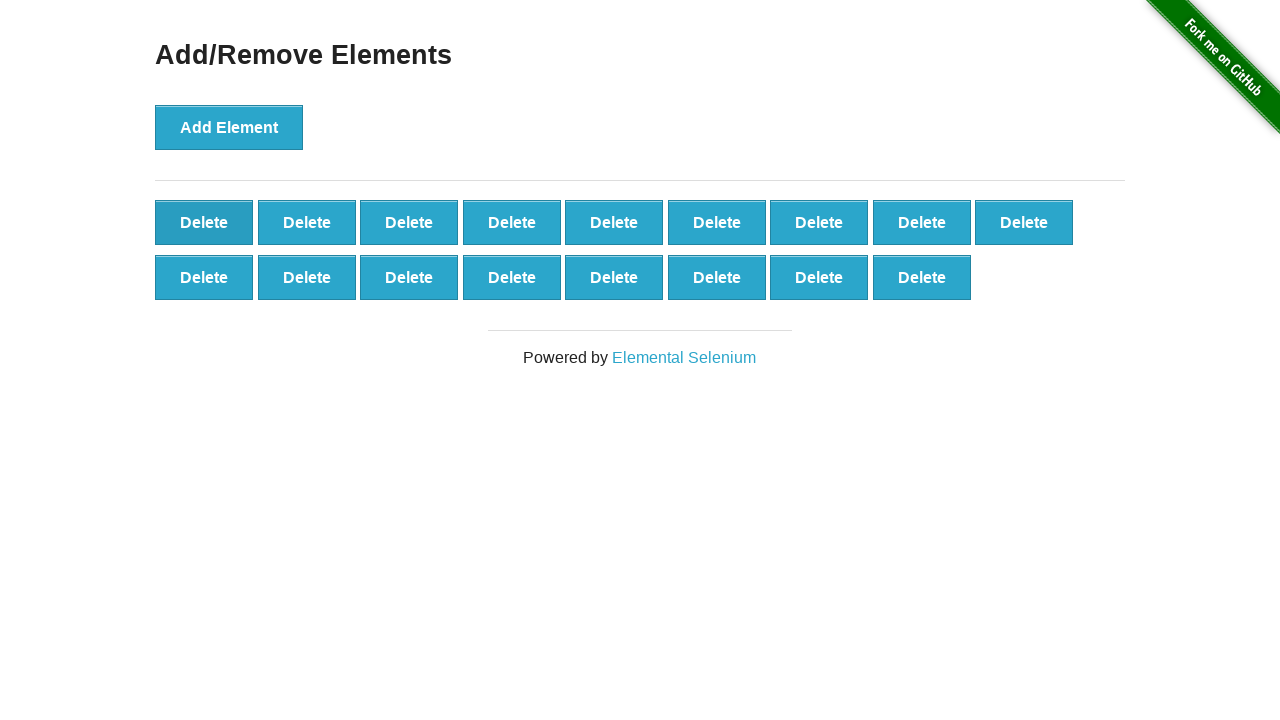

Clicked Delete button (iteration 84/90) at (204, 222) on button[onclick='deleteElement()'] >> nth=0
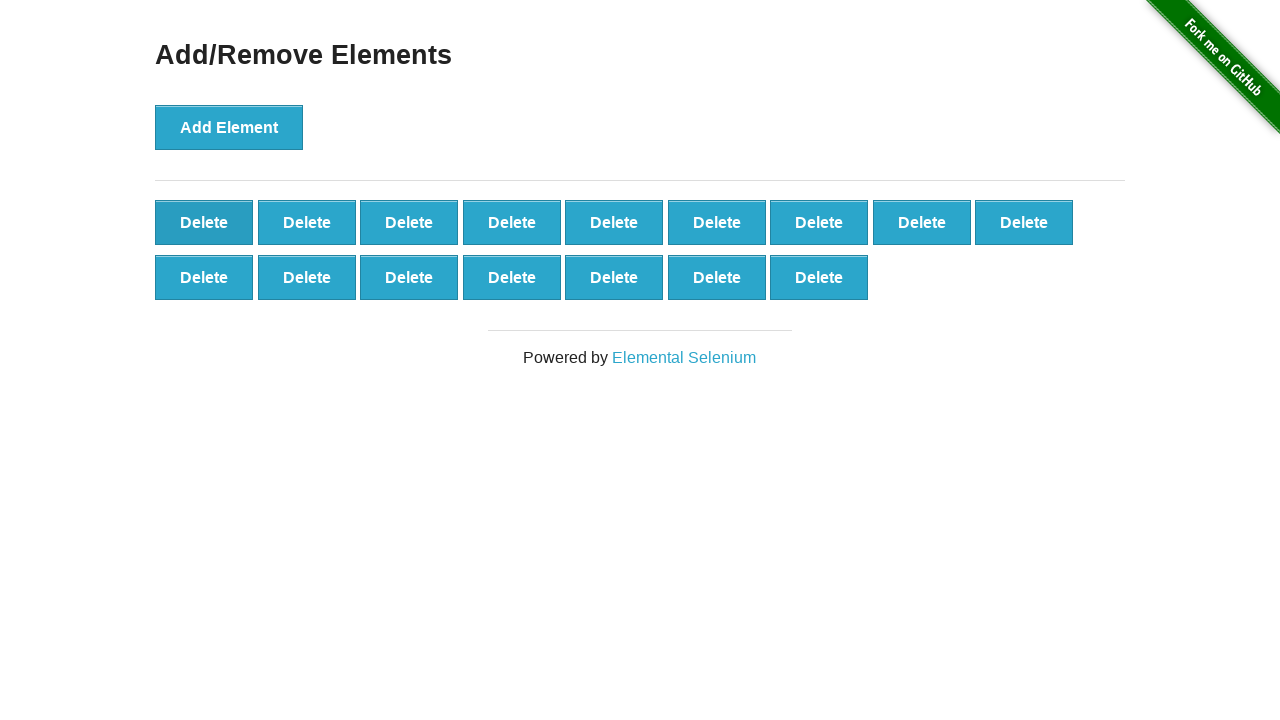

Clicked Delete button (iteration 85/90) at (204, 222) on button[onclick='deleteElement()'] >> nth=0
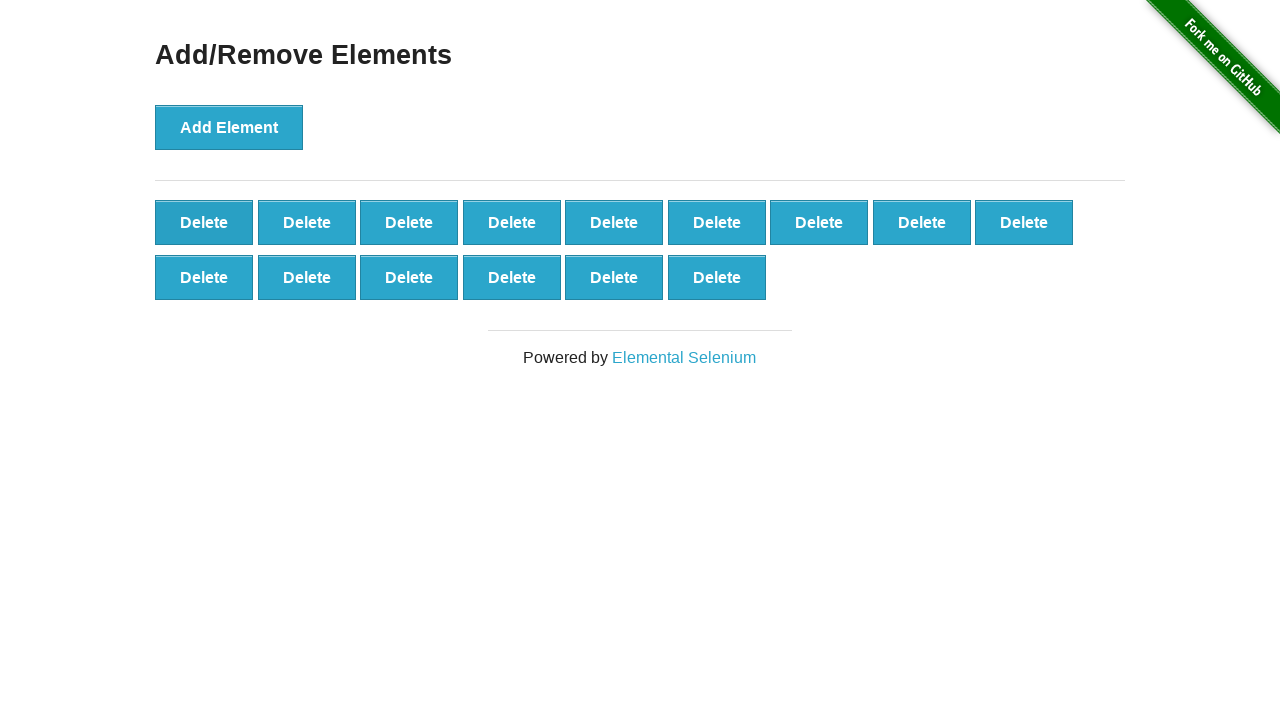

Clicked Delete button (iteration 86/90) at (204, 222) on button[onclick='deleteElement()'] >> nth=0
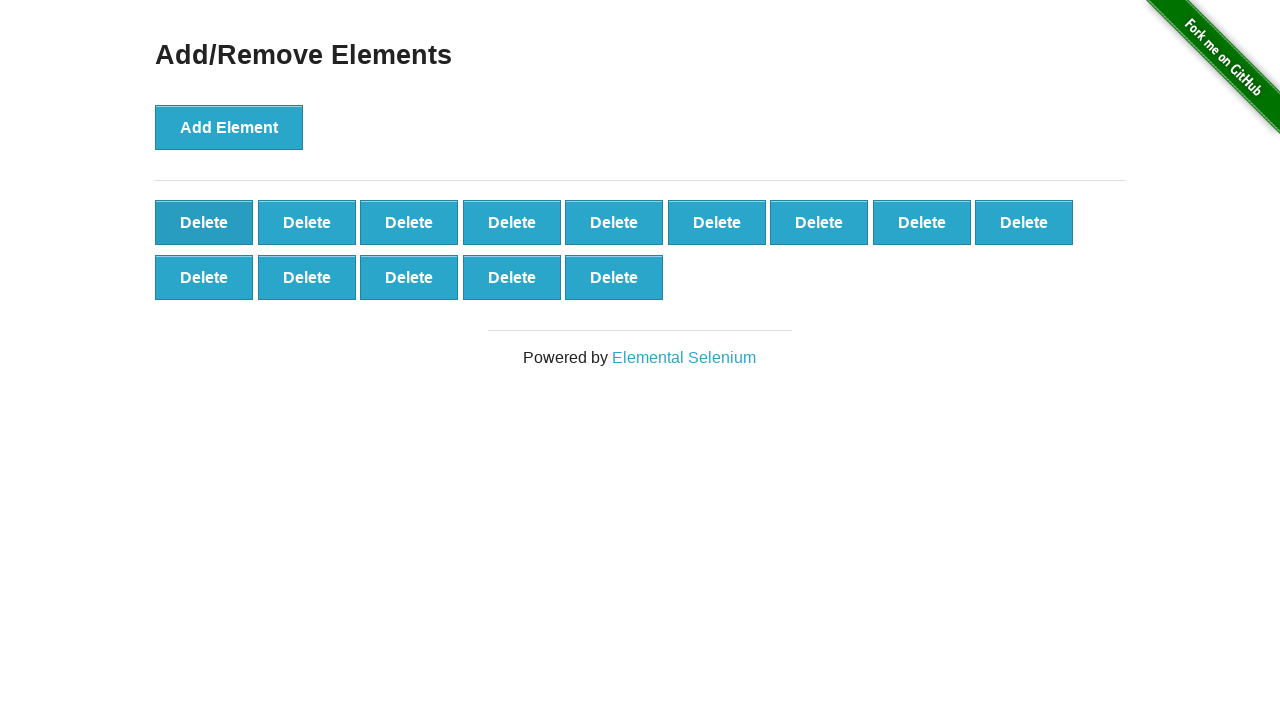

Clicked Delete button (iteration 87/90) at (204, 222) on button[onclick='deleteElement()'] >> nth=0
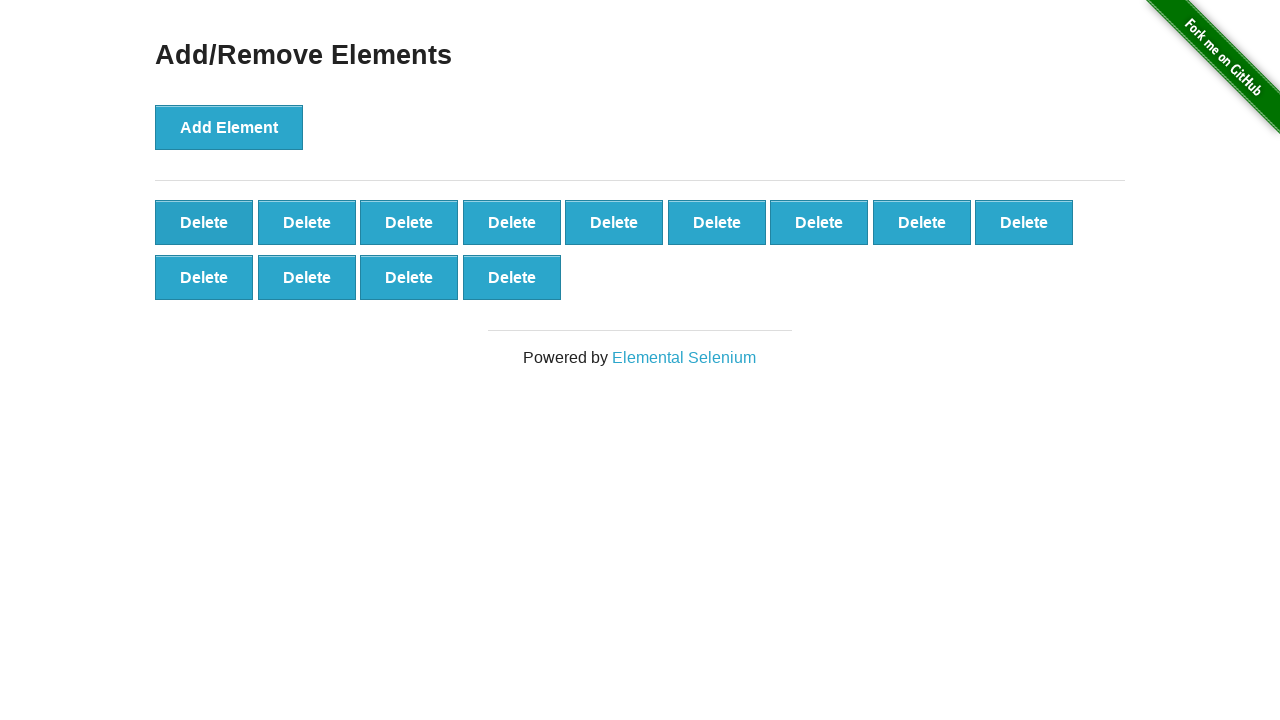

Clicked Delete button (iteration 88/90) at (204, 222) on button[onclick='deleteElement()'] >> nth=0
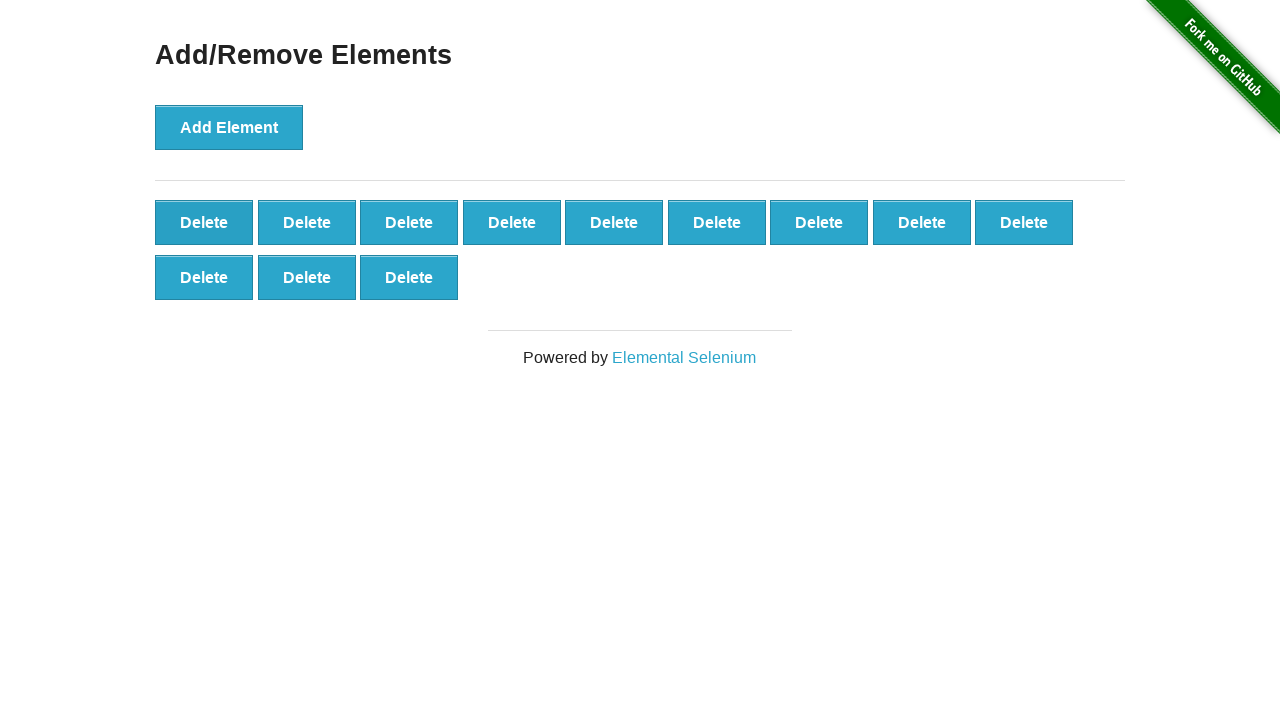

Clicked Delete button (iteration 89/90) at (204, 222) on button[onclick='deleteElement()'] >> nth=0
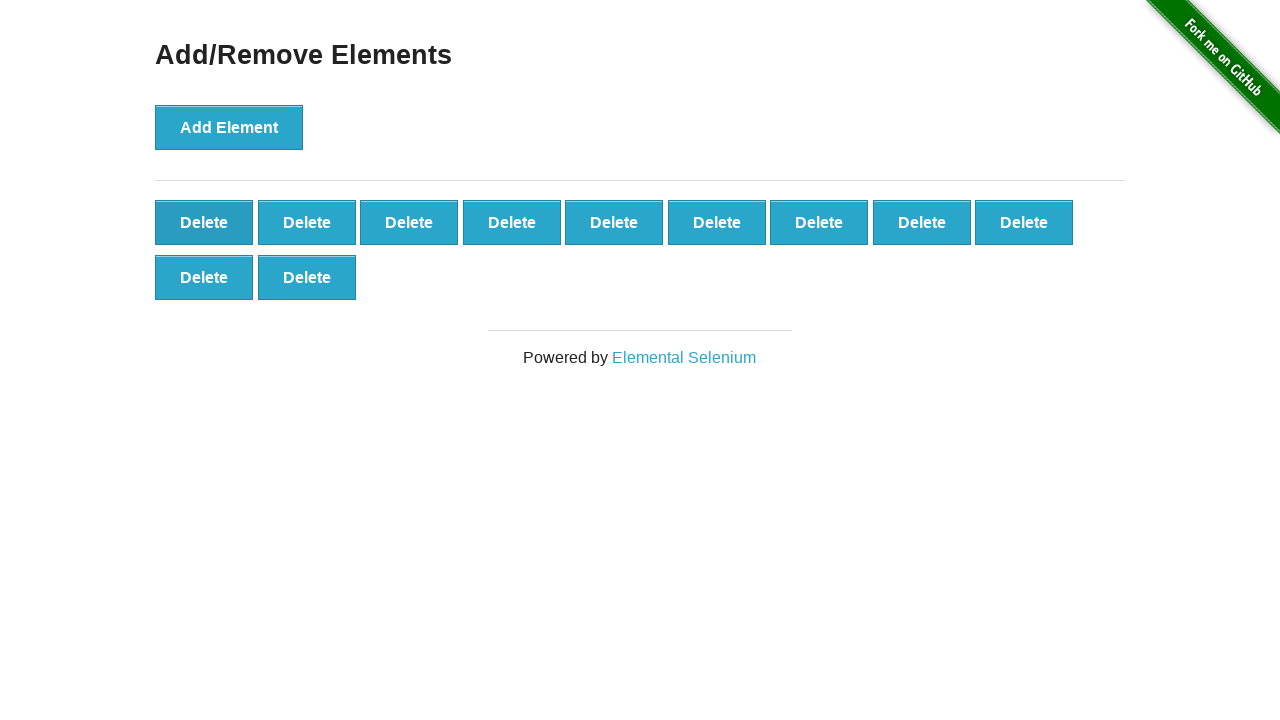

Clicked Delete button (iteration 90/90) at (204, 222) on button[onclick='deleteElement()'] >> nth=0
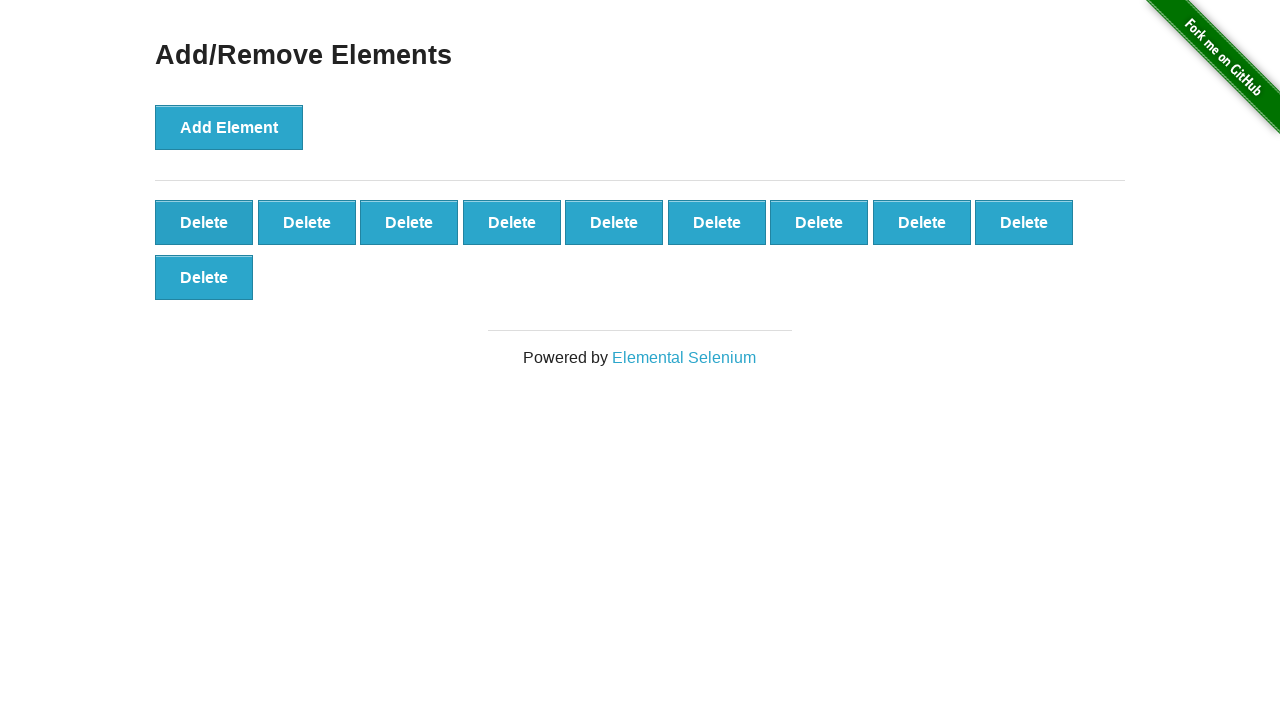

Located all remaining elements
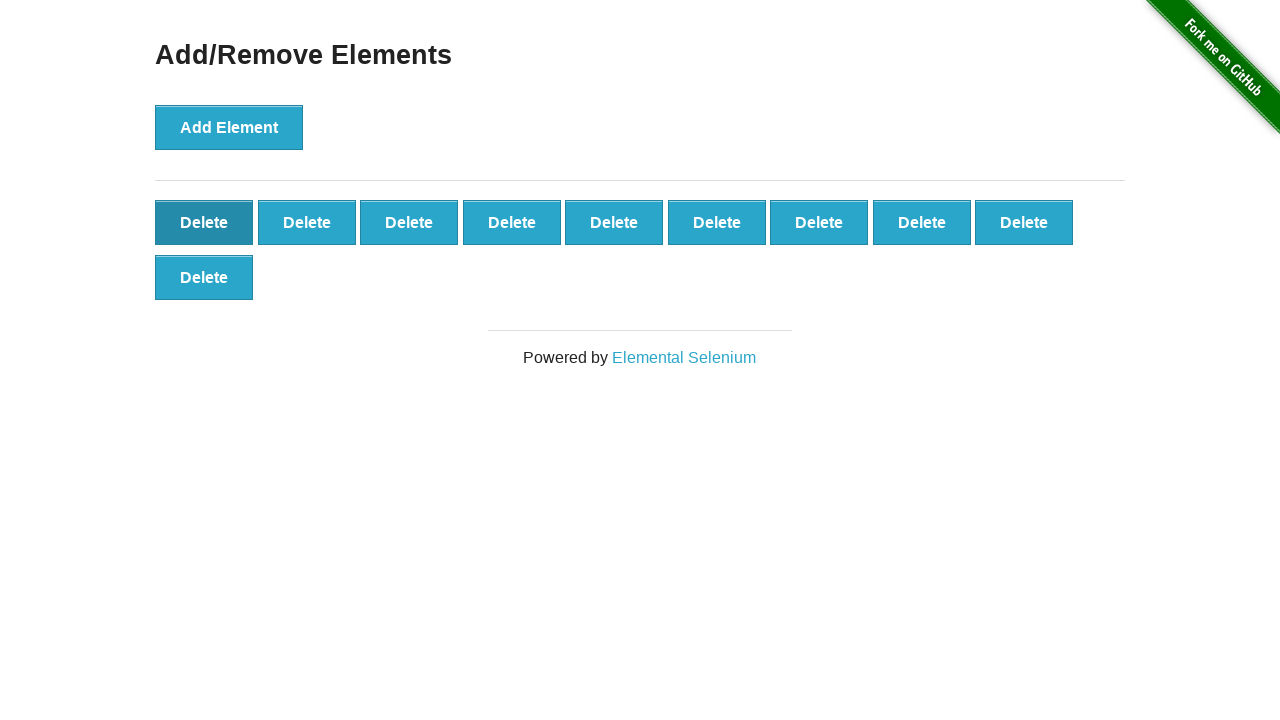

Verified 10 elements remain after deleting 90
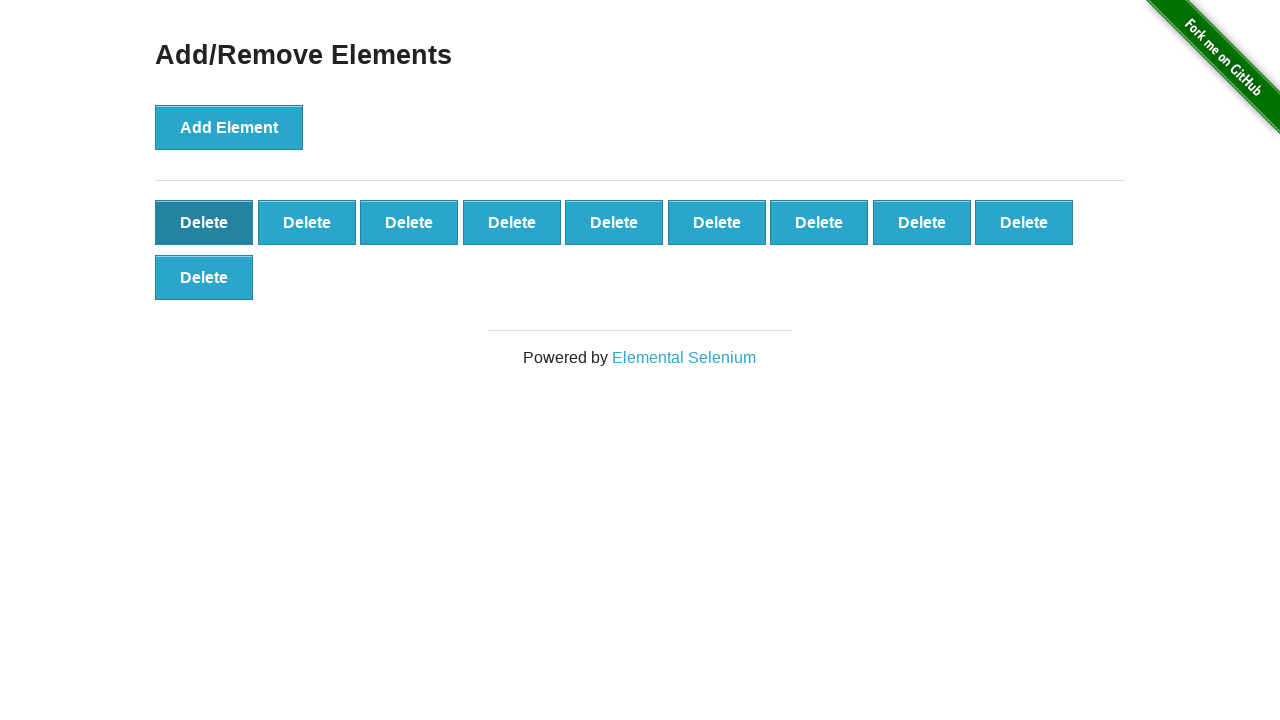

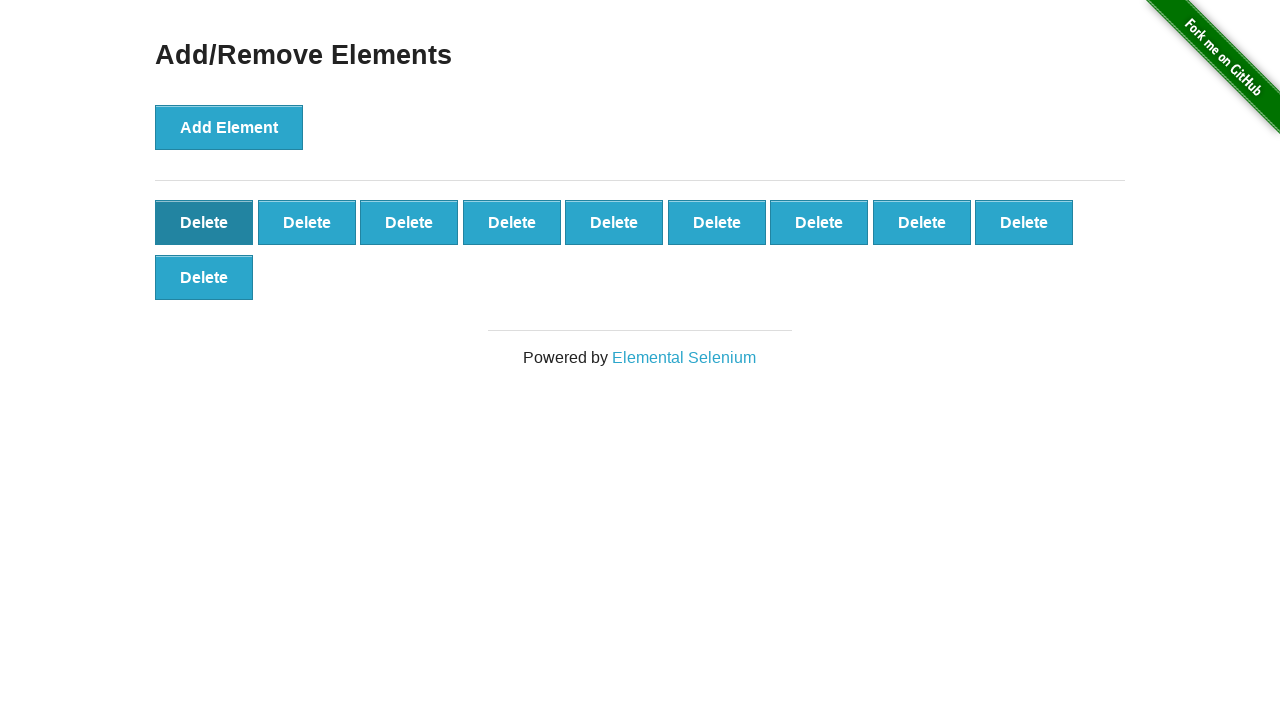